Tests the to-do list functionality by navigating to the to-do page and adding 100 todo items, verifying each item appears after creation.

Starting URL: https://material.playwrightvn.com/

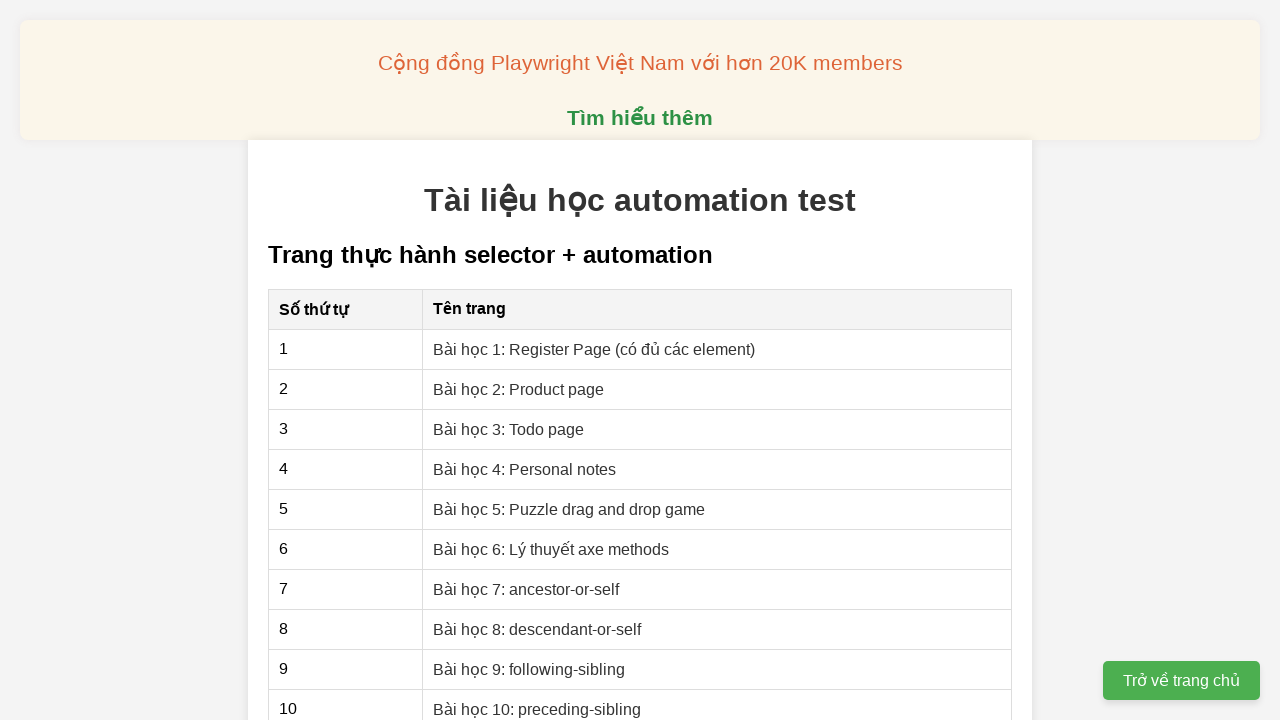

Clicked on the to-do list page link at (509, 429) on xpath=//a[@href="03-xpath-todo-list.html"]
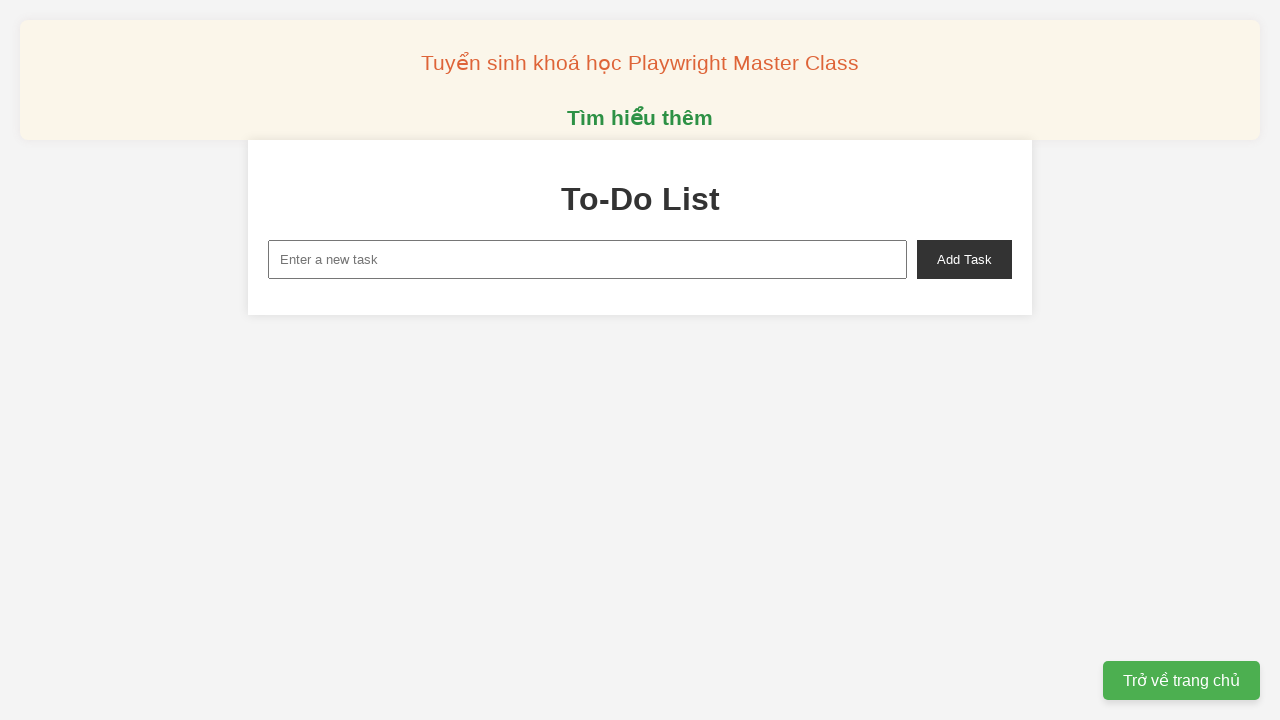

Filled new task input with 'Todo item 1' on #new-task
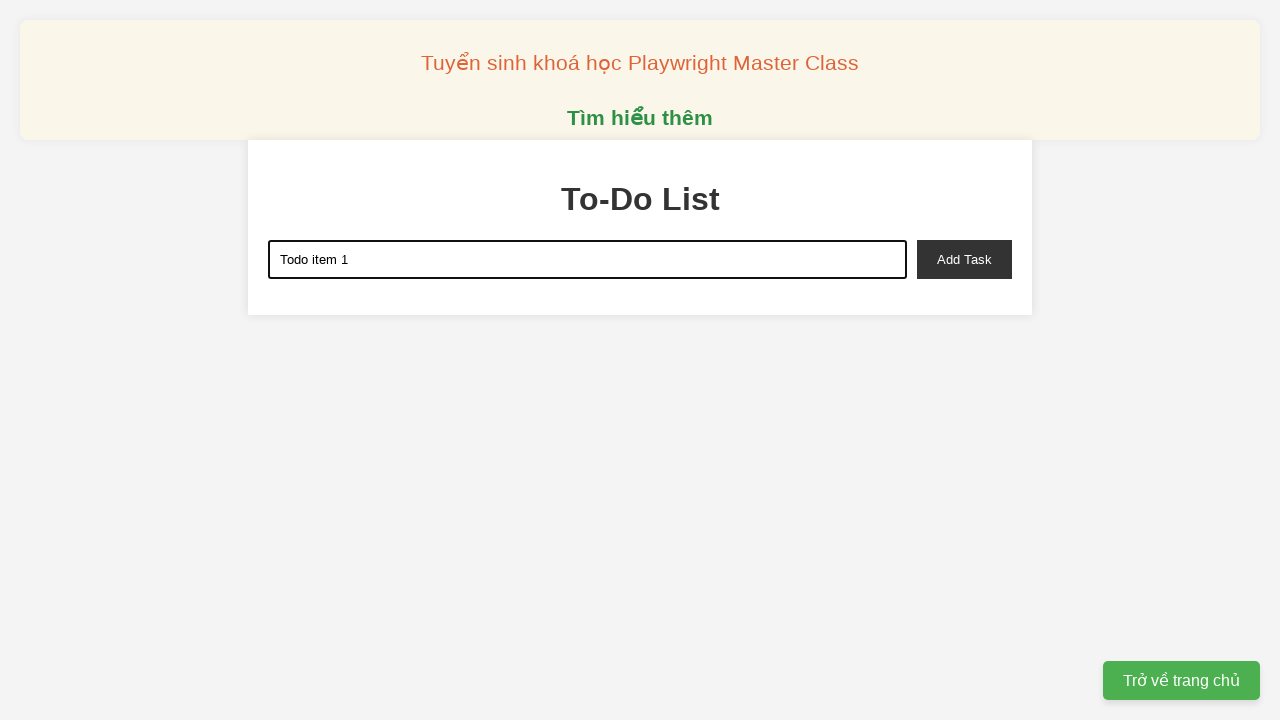

Clicked add task button for item 1 at (964, 259) on #add-task
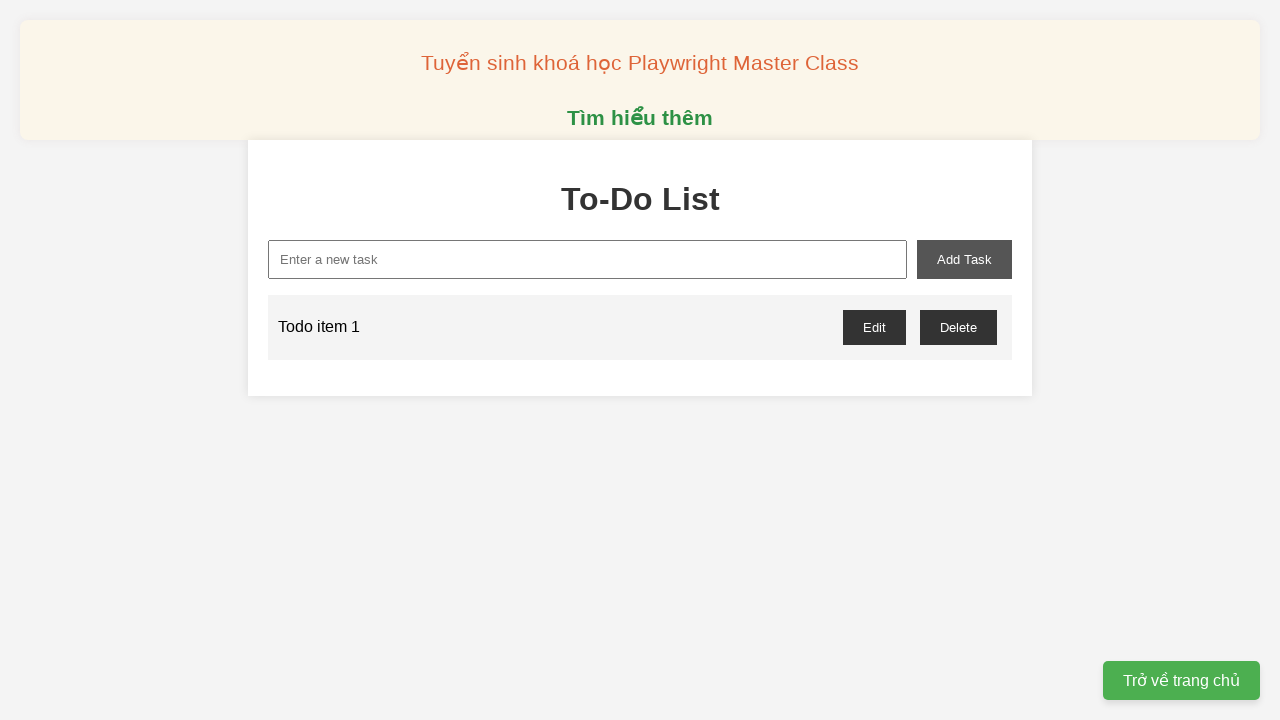

Verified 'Todo item 1' appeared in the list
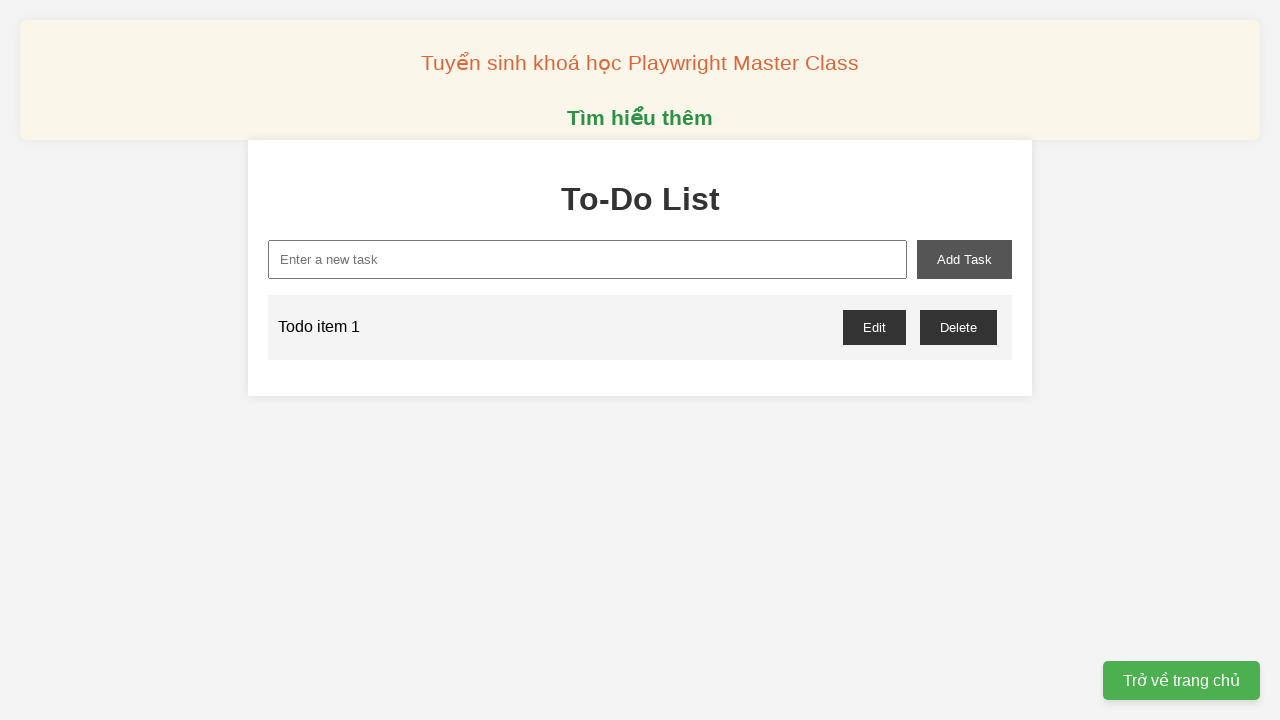

Filled new task input with 'Todo item 2' on #new-task
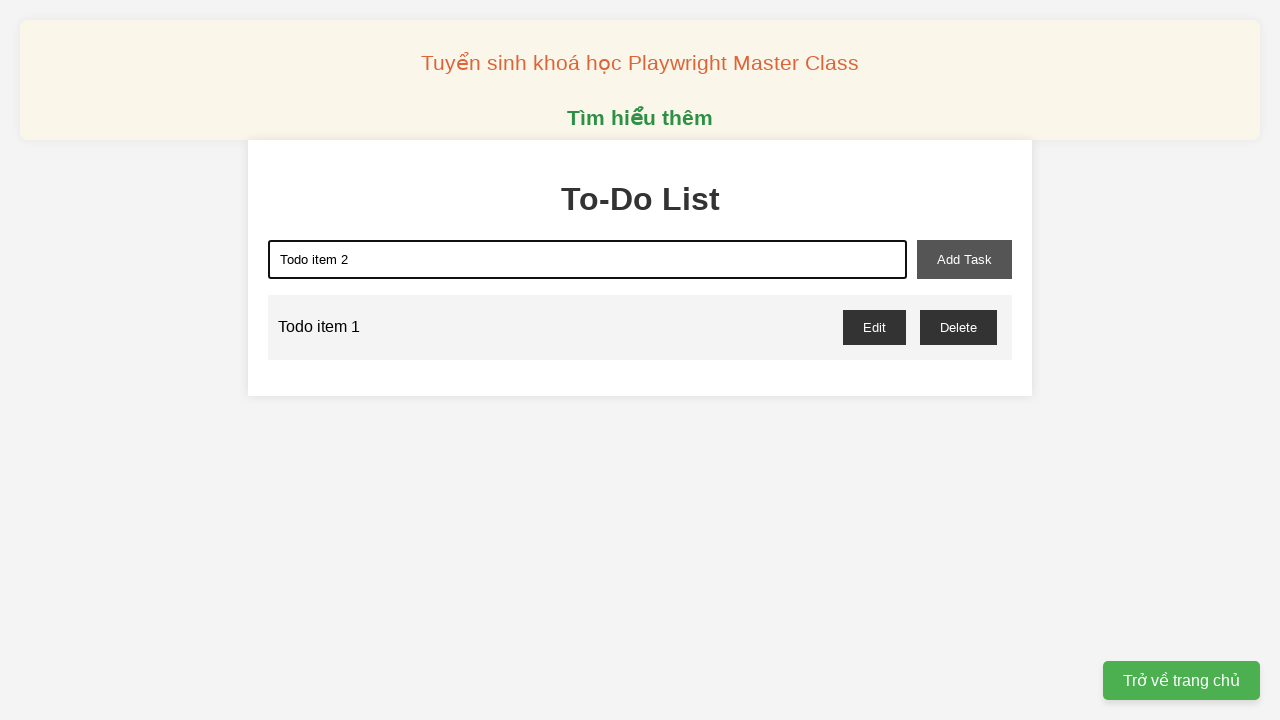

Clicked add task button for item 2 at (964, 259) on #add-task
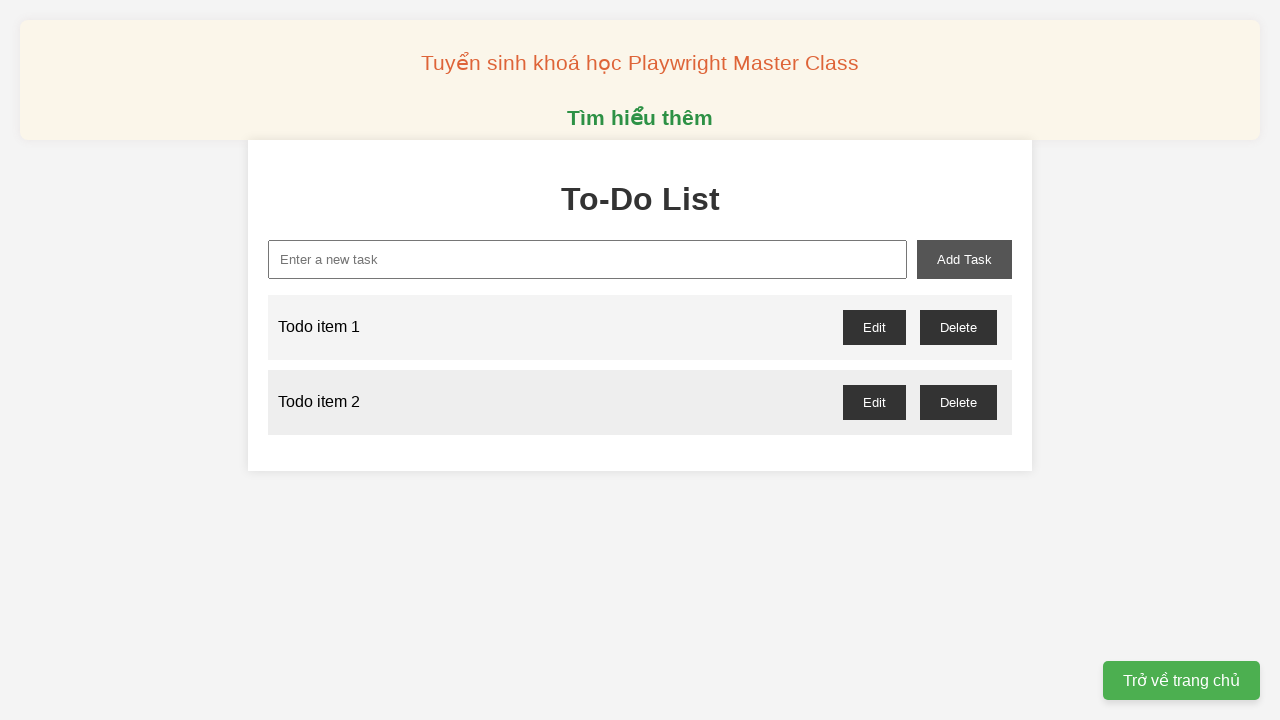

Verified 'Todo item 2' appeared in the list
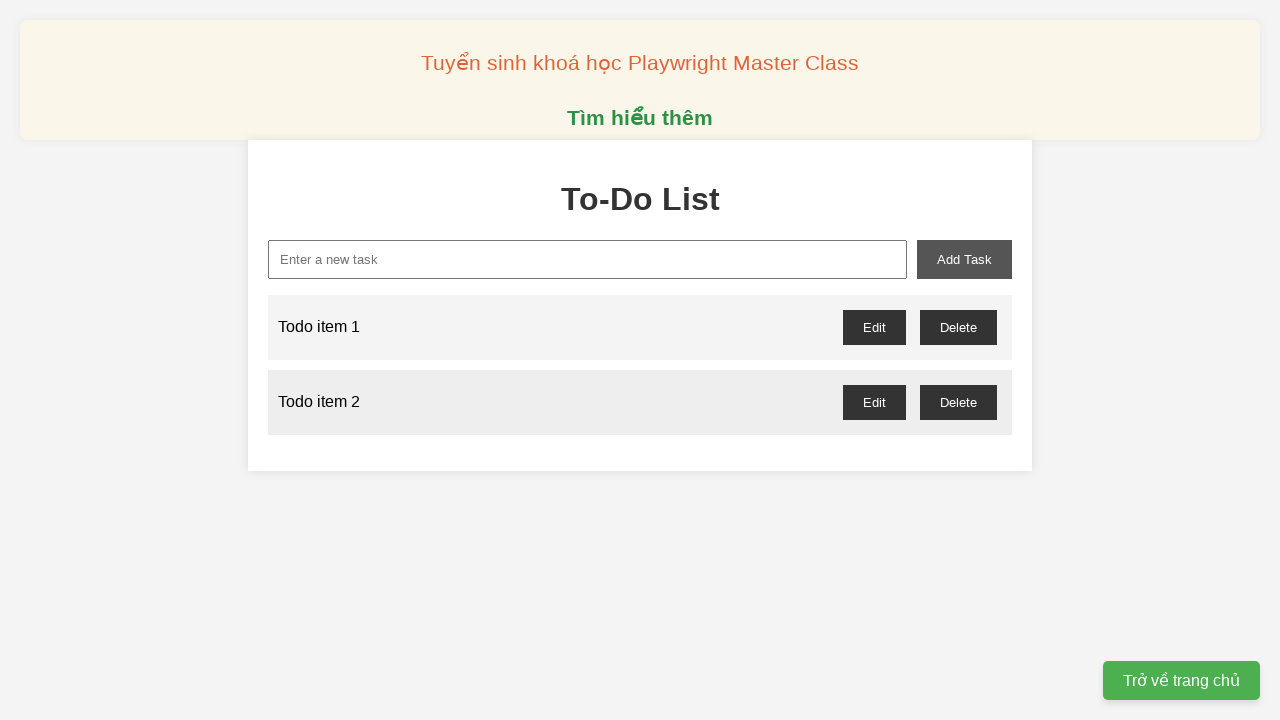

Filled new task input with 'Todo item 3' on #new-task
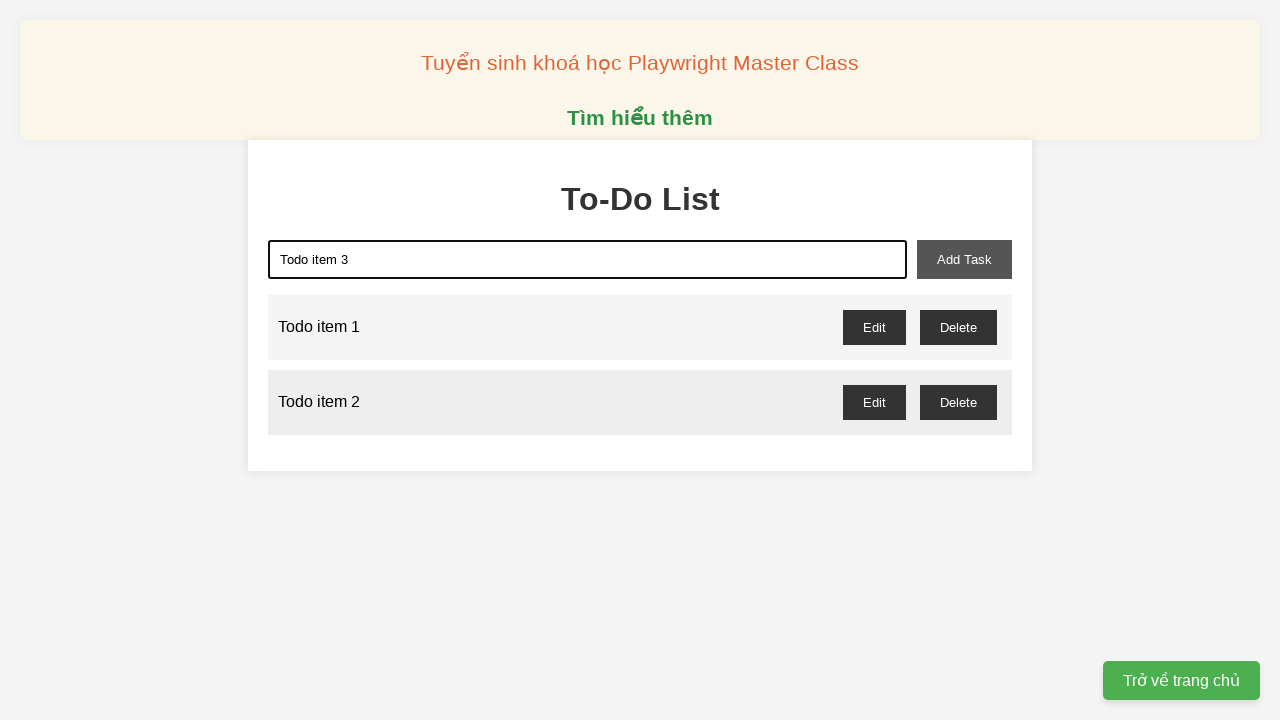

Clicked add task button for item 3 at (964, 259) on #add-task
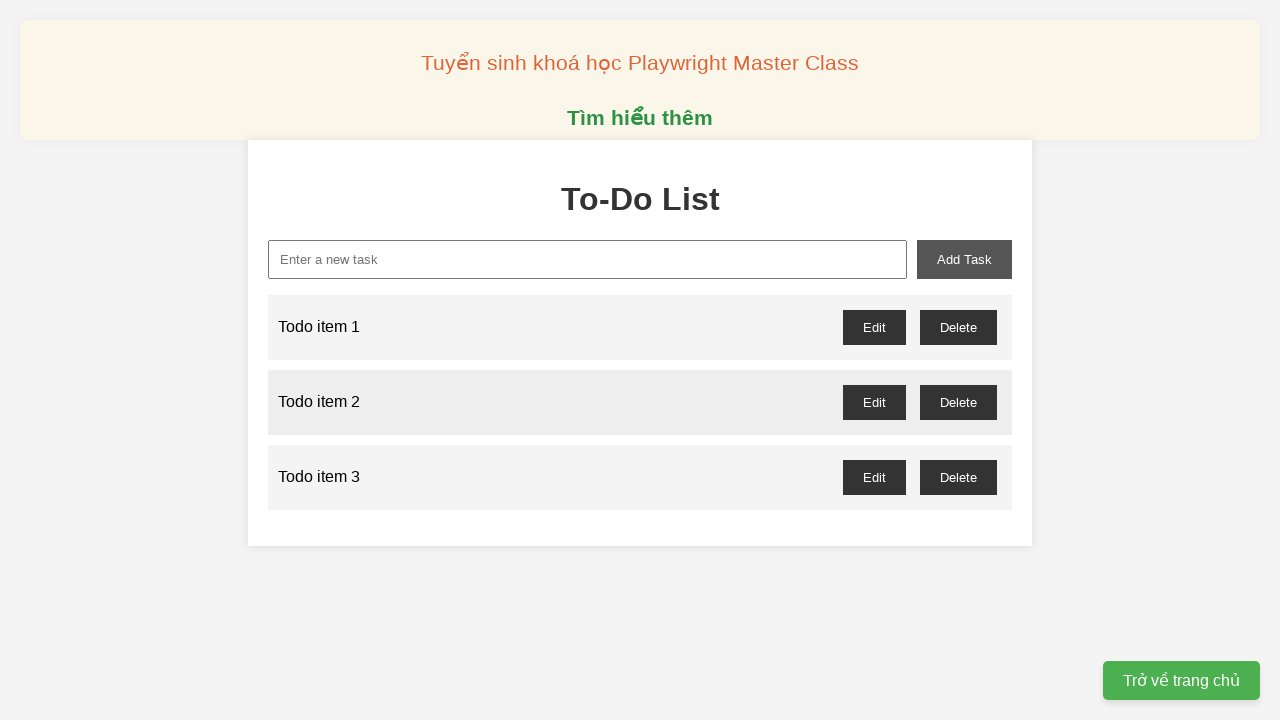

Verified 'Todo item 3' appeared in the list
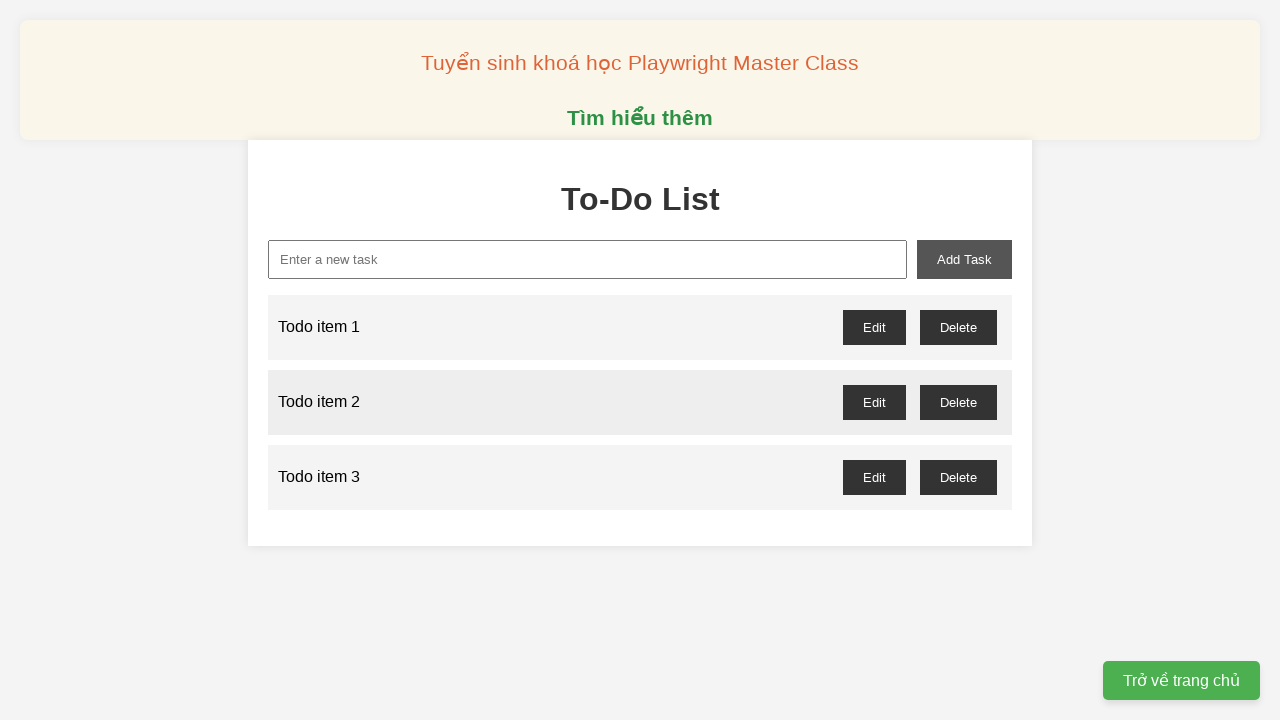

Filled new task input with 'Todo item 4' on #new-task
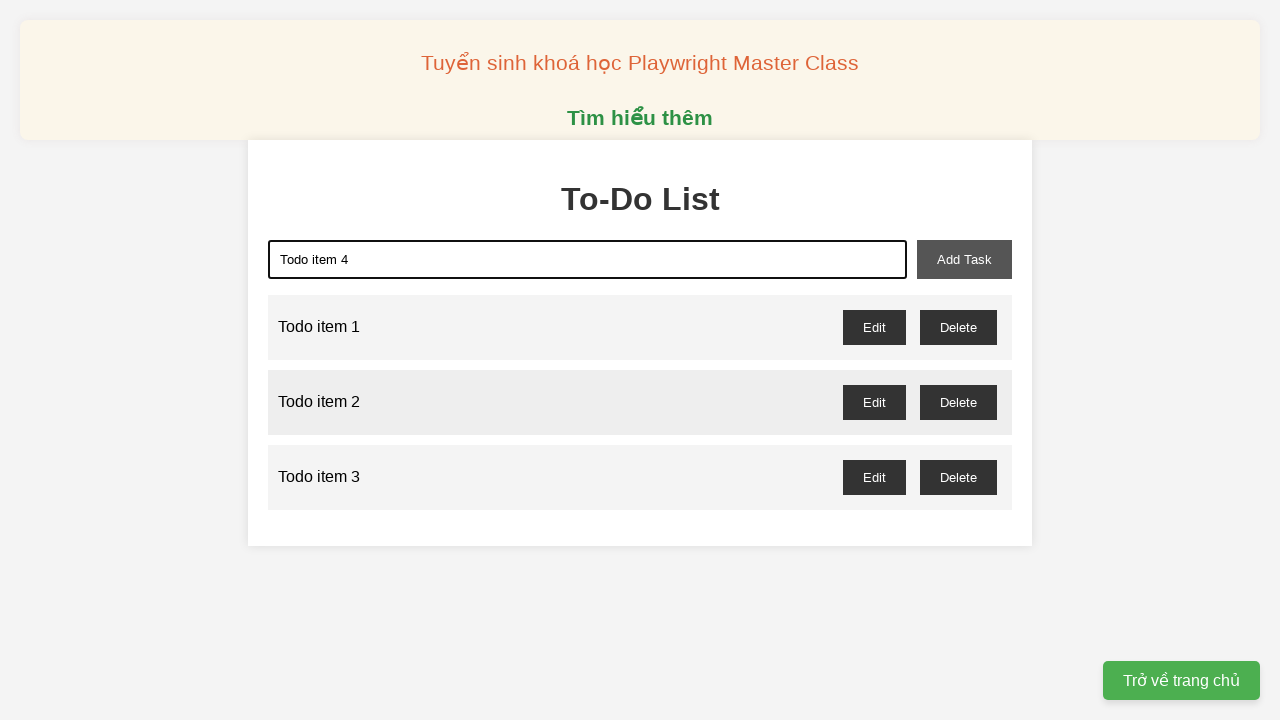

Clicked add task button for item 4 at (964, 259) on #add-task
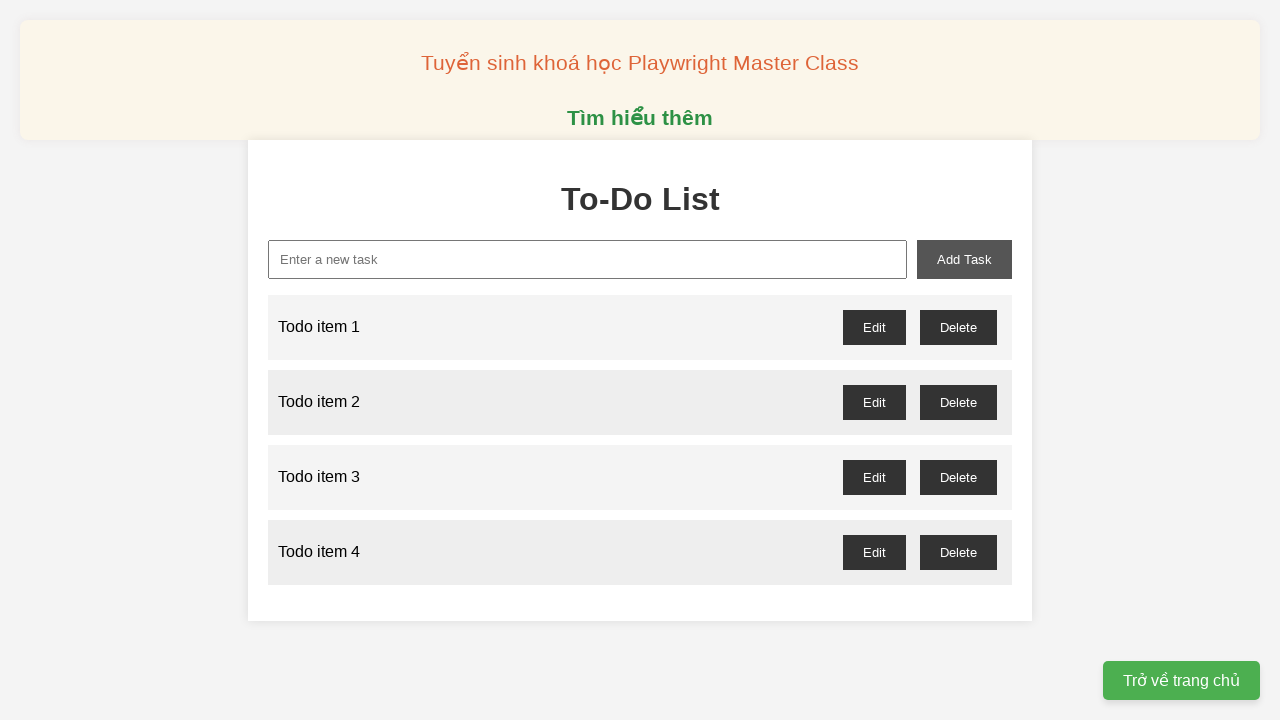

Verified 'Todo item 4' appeared in the list
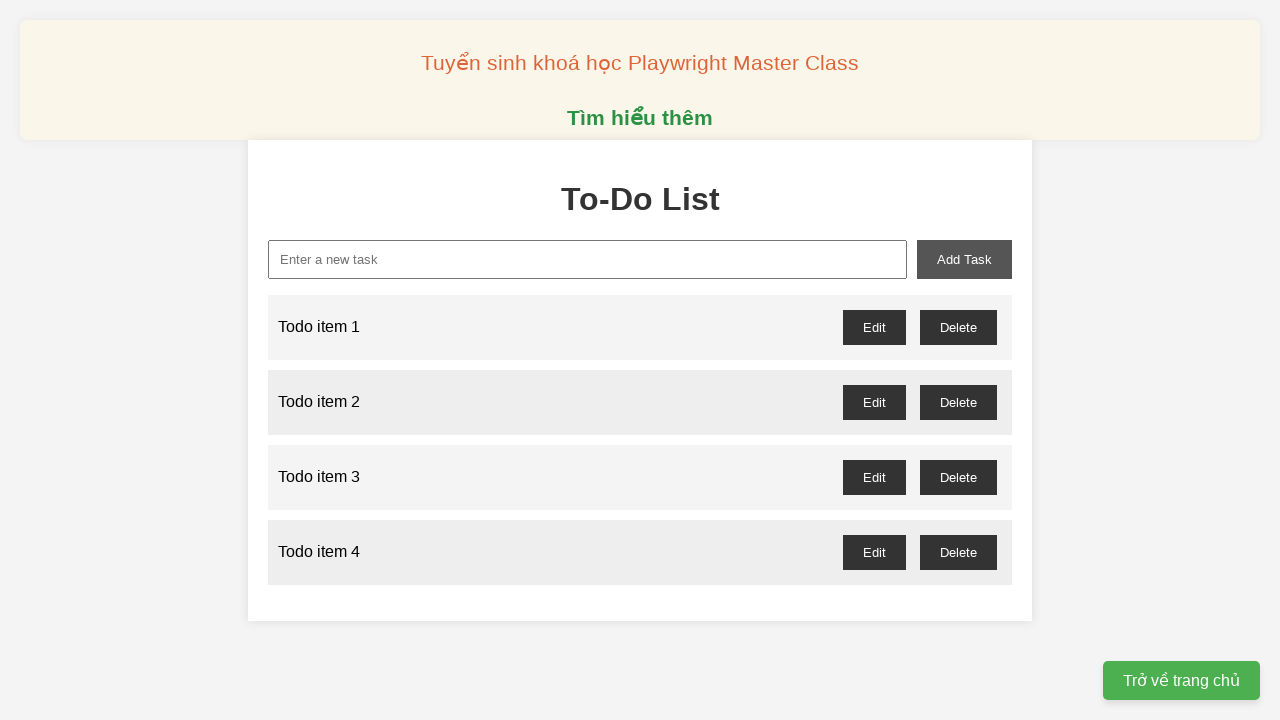

Filled new task input with 'Todo item 5' on #new-task
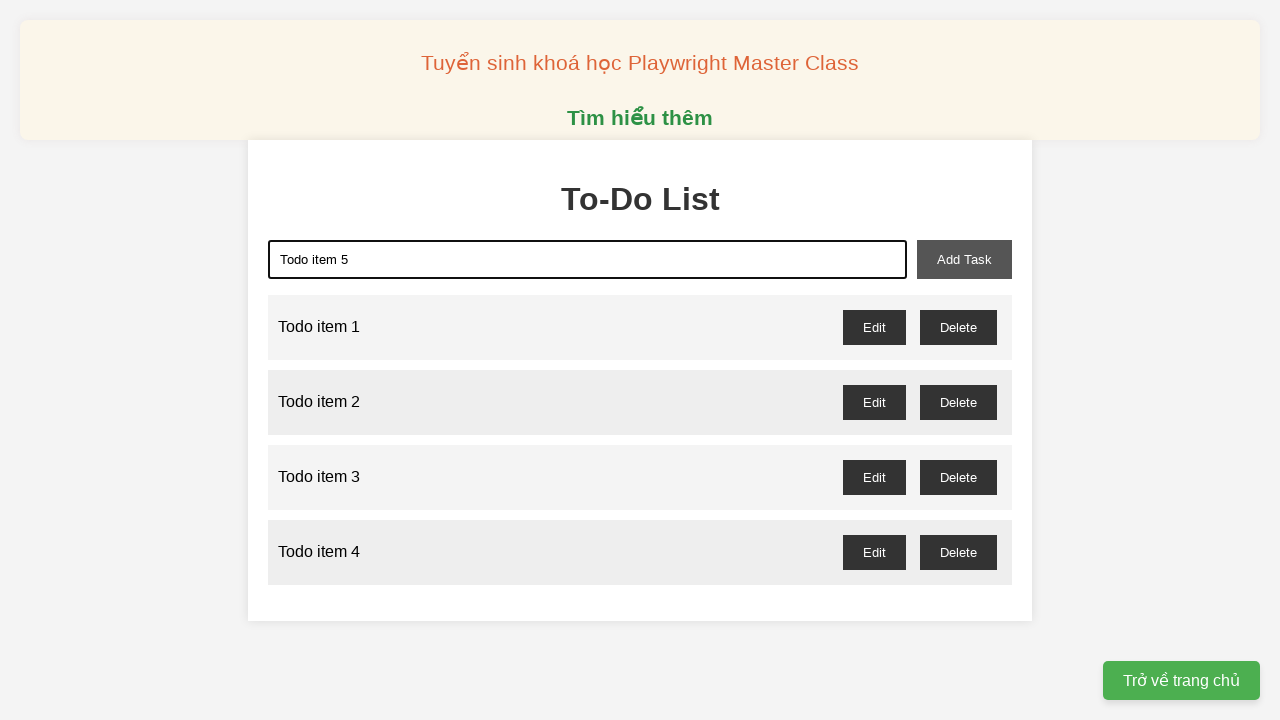

Clicked add task button for item 5 at (964, 259) on #add-task
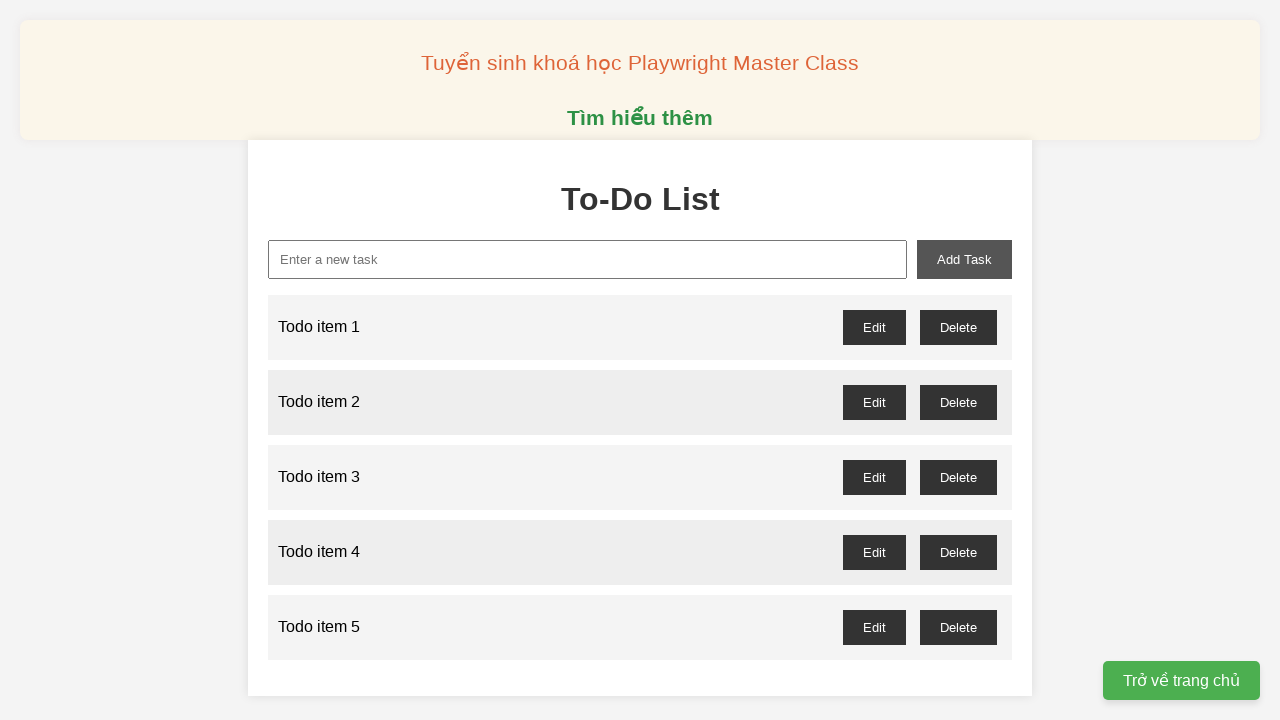

Verified 'Todo item 5' appeared in the list
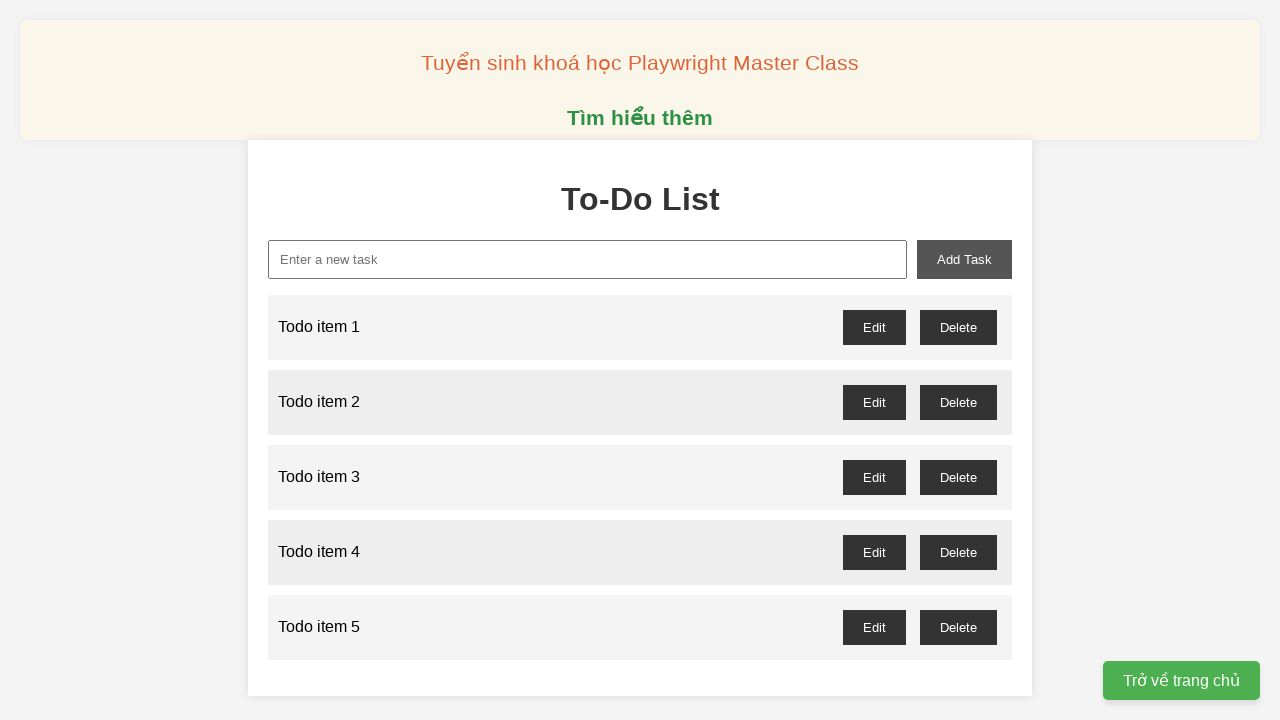

Filled new task input with 'Todo item 6' on #new-task
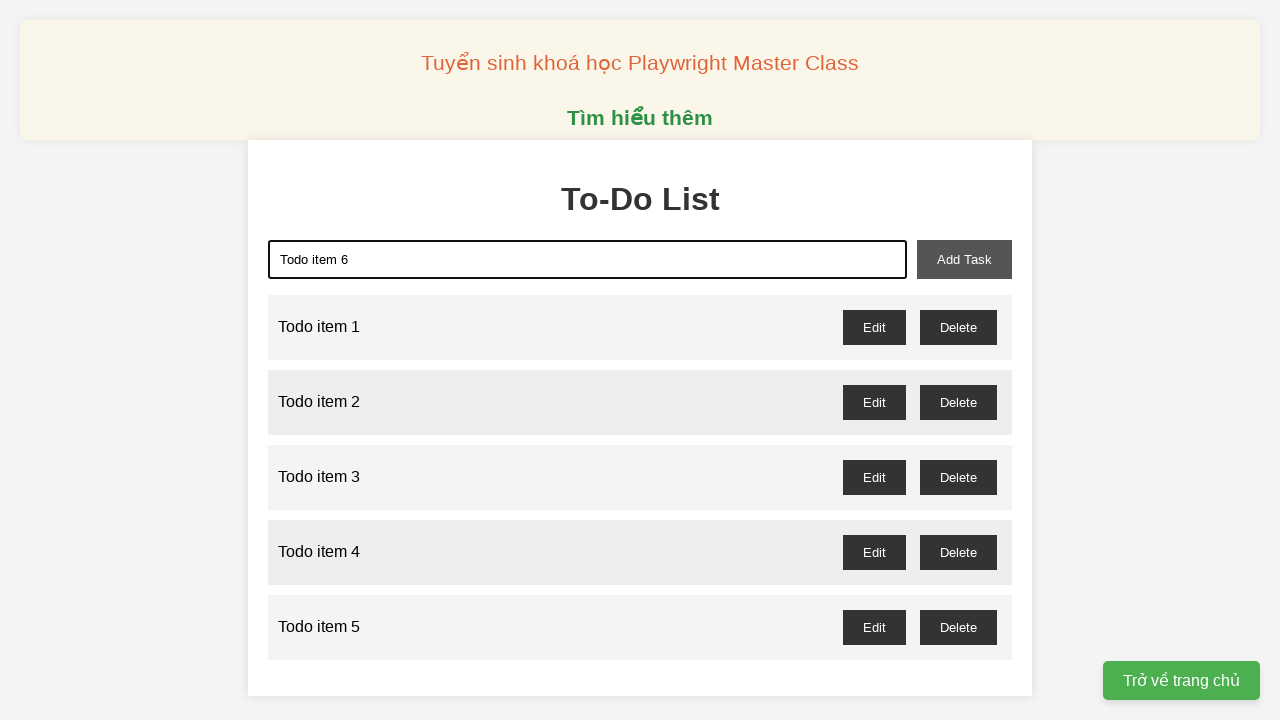

Clicked add task button for item 6 at (964, 259) on #add-task
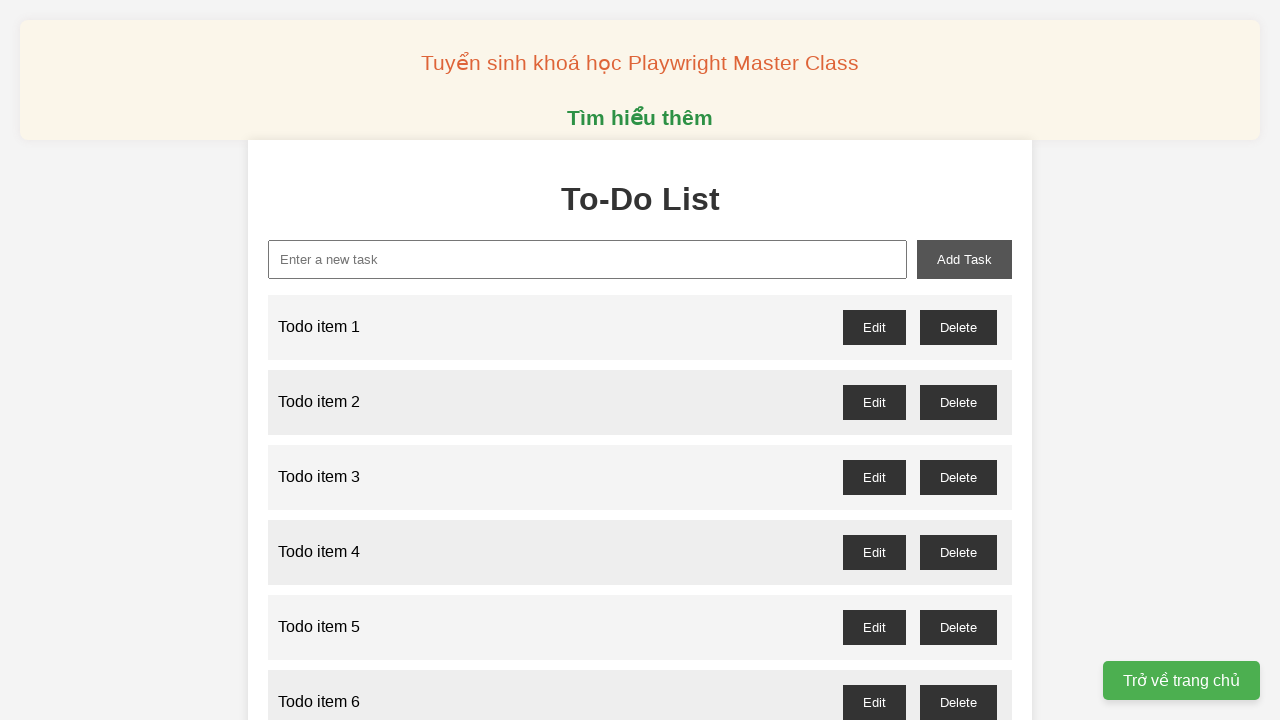

Verified 'Todo item 6' appeared in the list
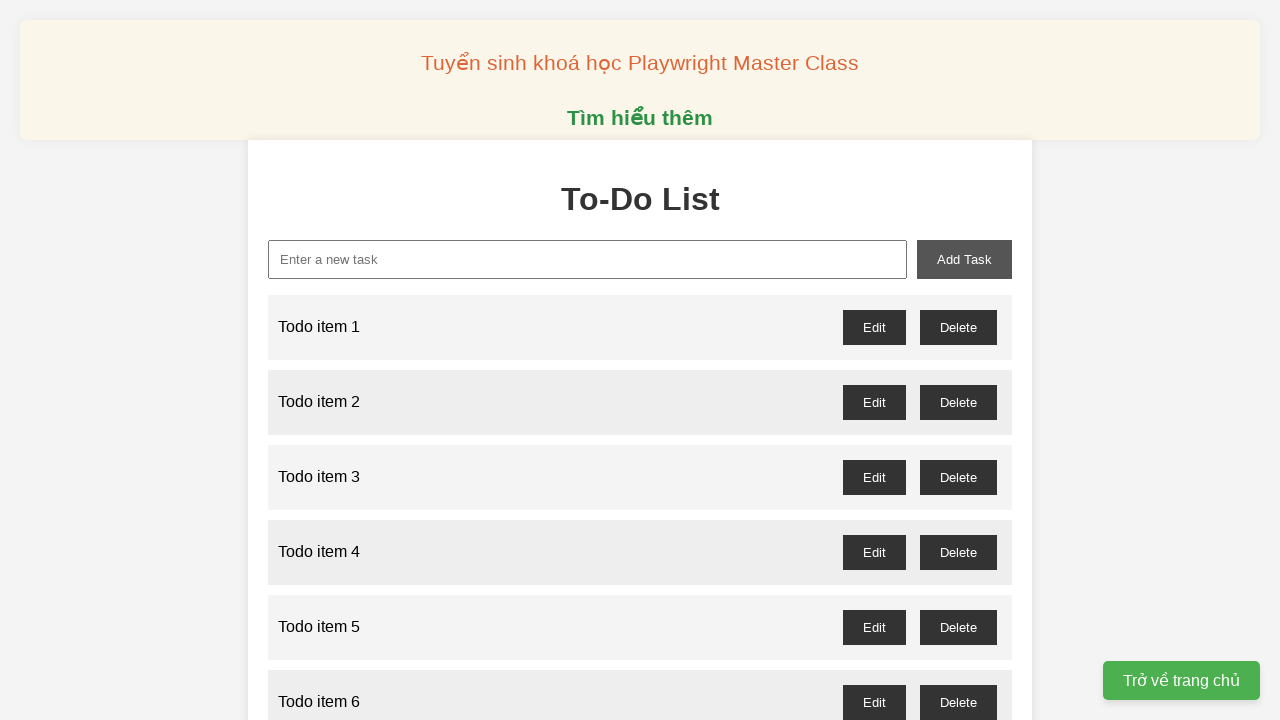

Filled new task input with 'Todo item 7' on #new-task
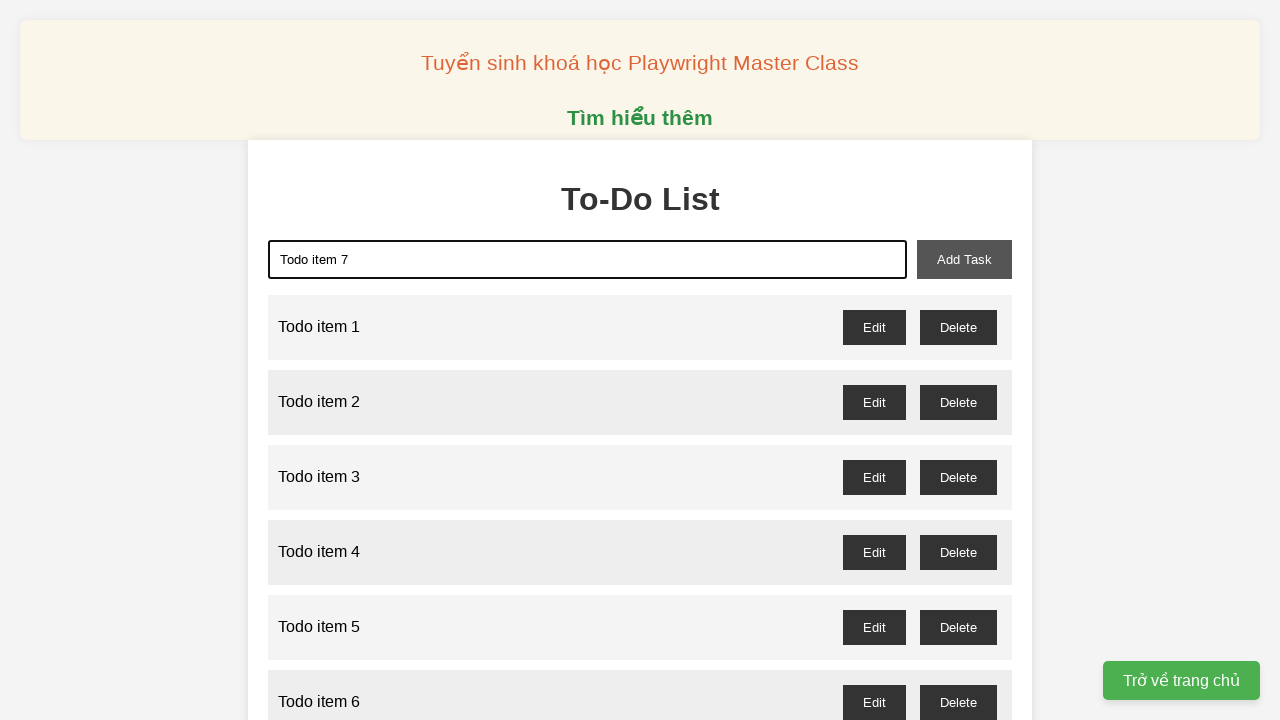

Clicked add task button for item 7 at (964, 259) on #add-task
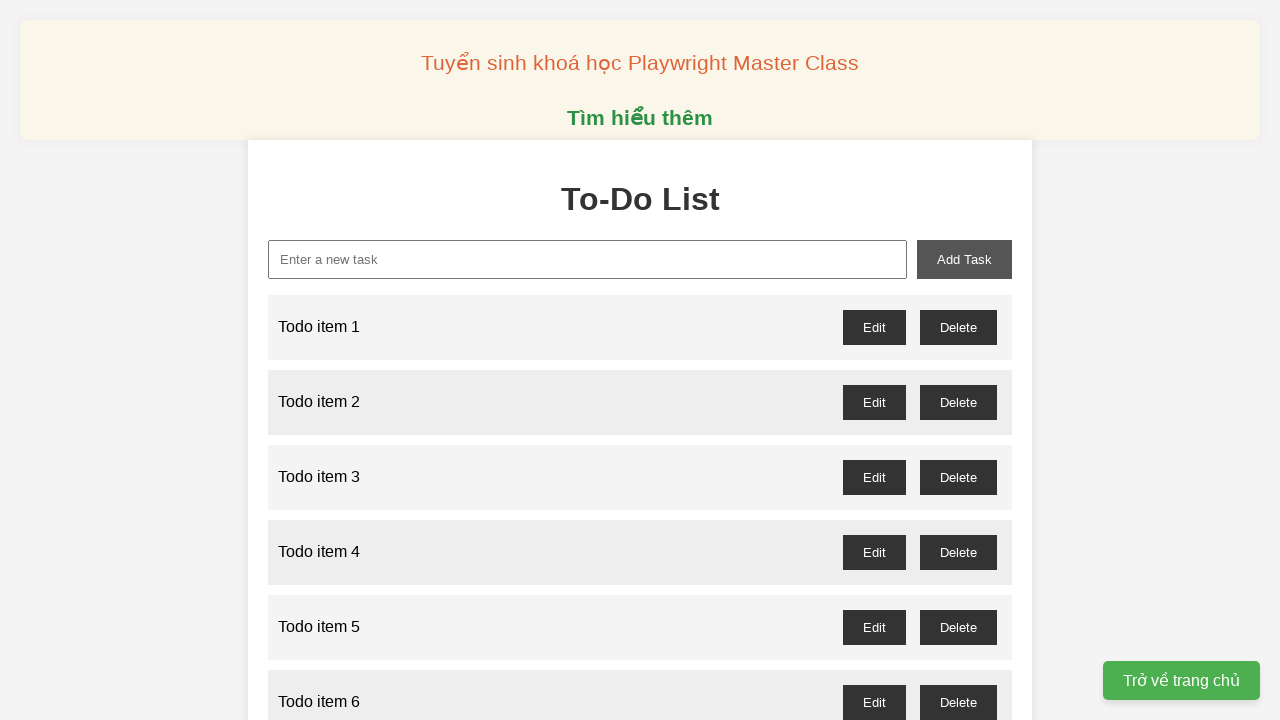

Verified 'Todo item 7' appeared in the list
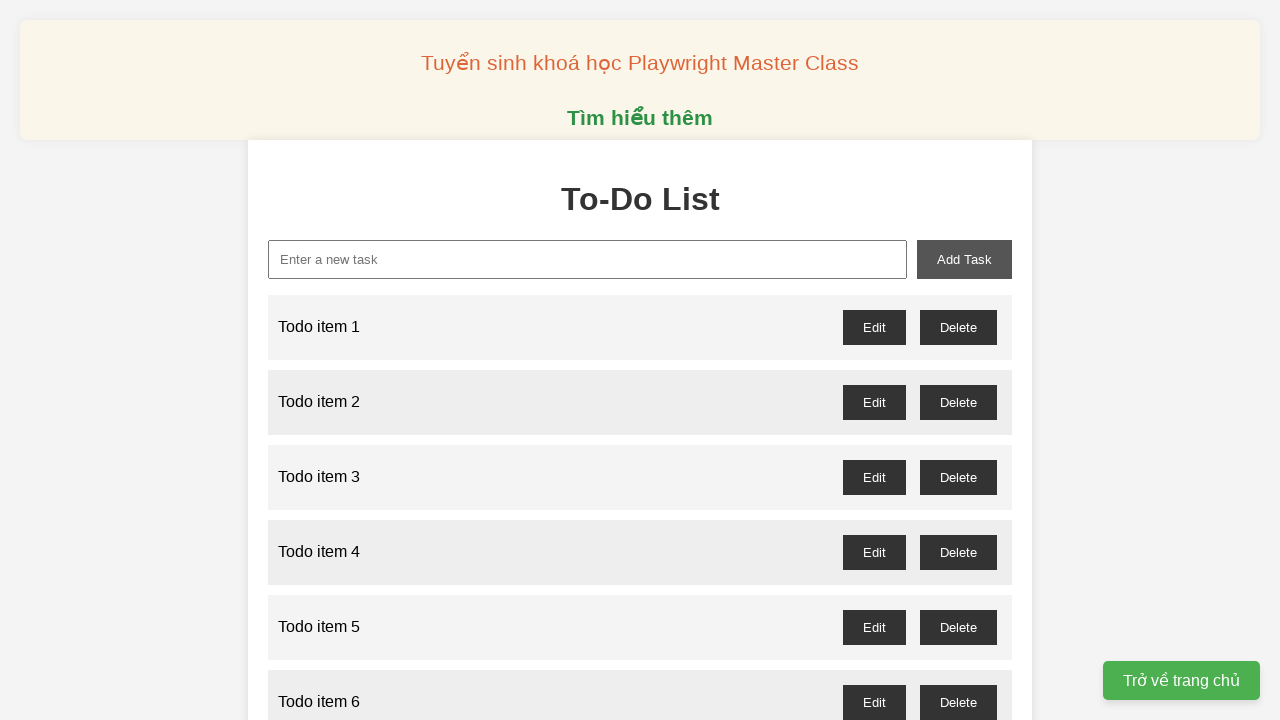

Filled new task input with 'Todo item 8' on #new-task
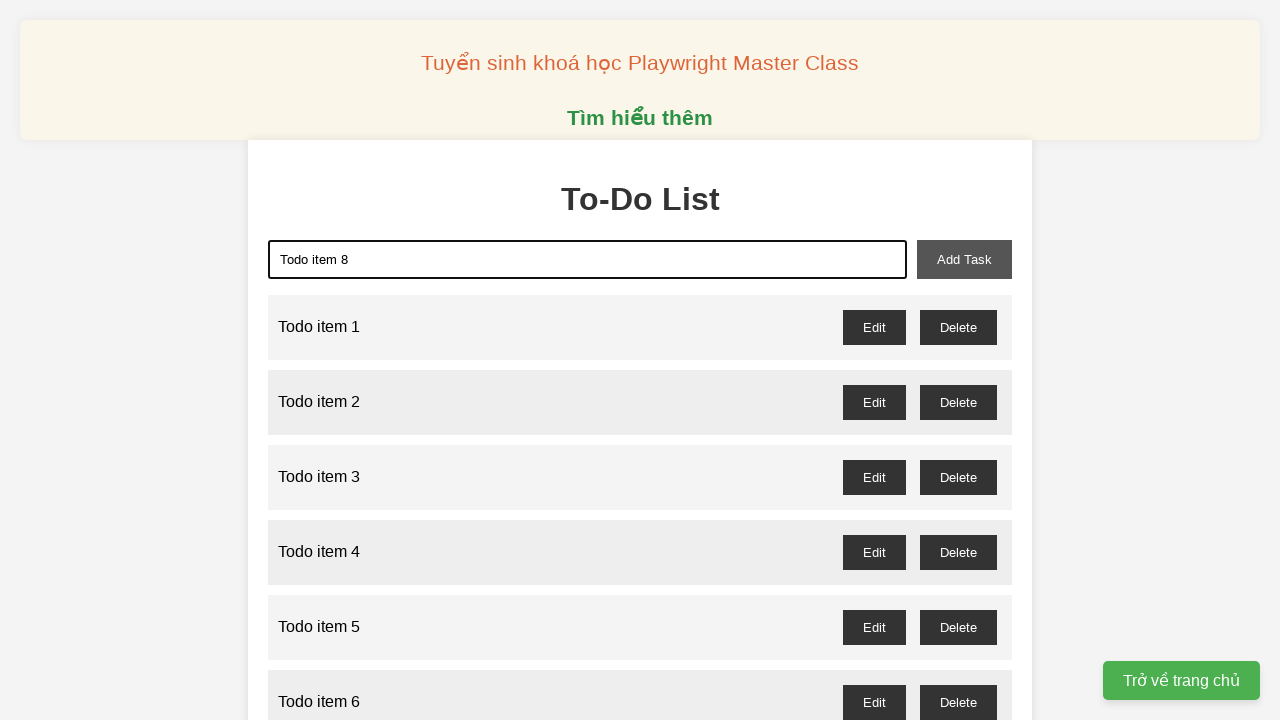

Clicked add task button for item 8 at (964, 259) on #add-task
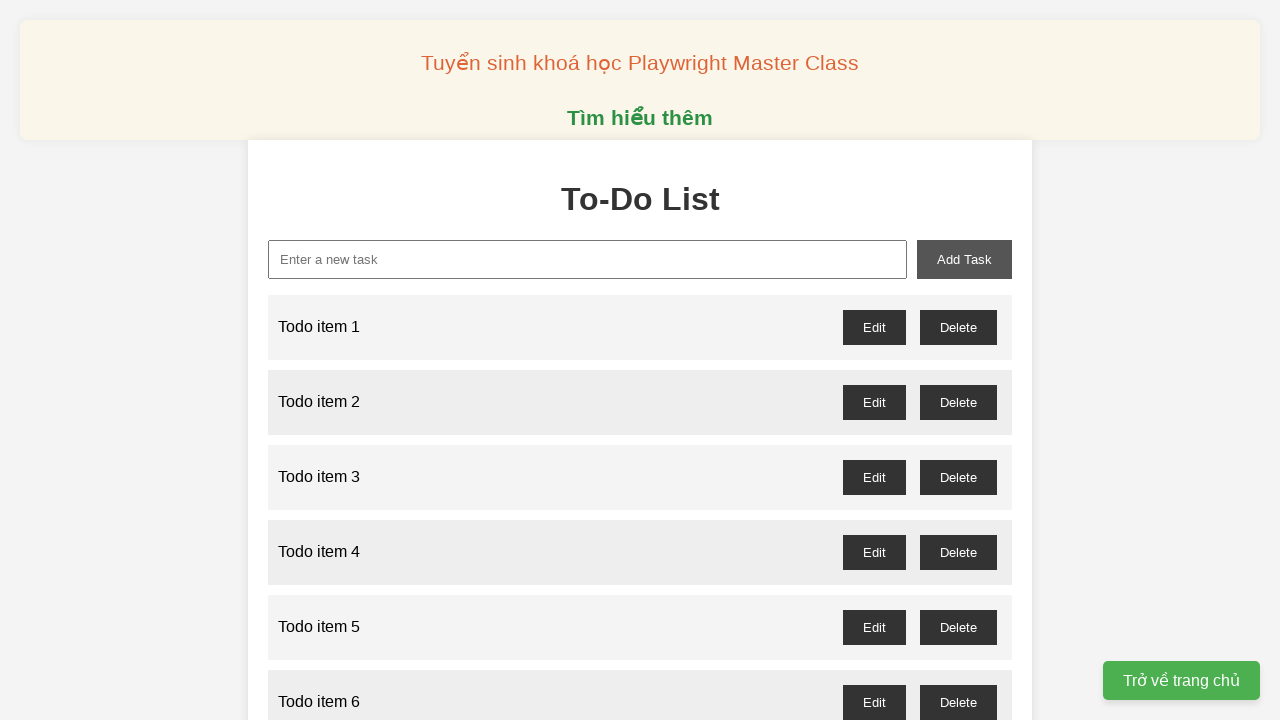

Verified 'Todo item 8' appeared in the list
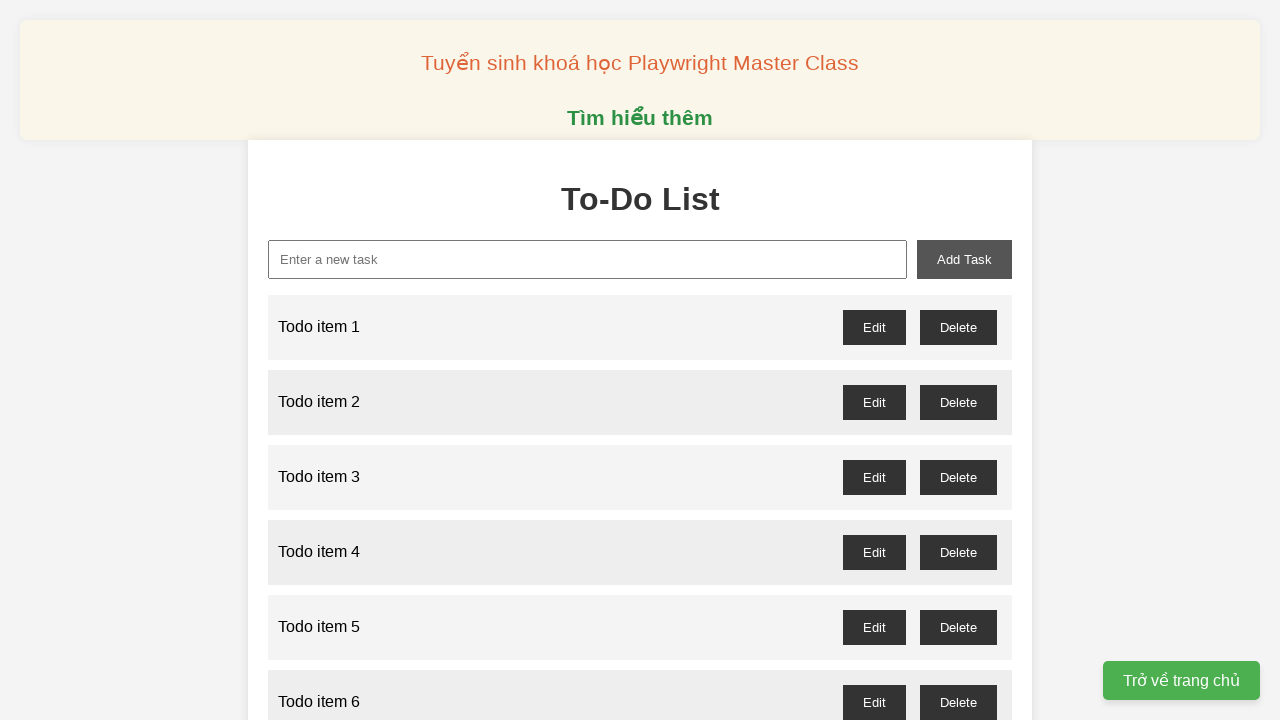

Filled new task input with 'Todo item 9' on #new-task
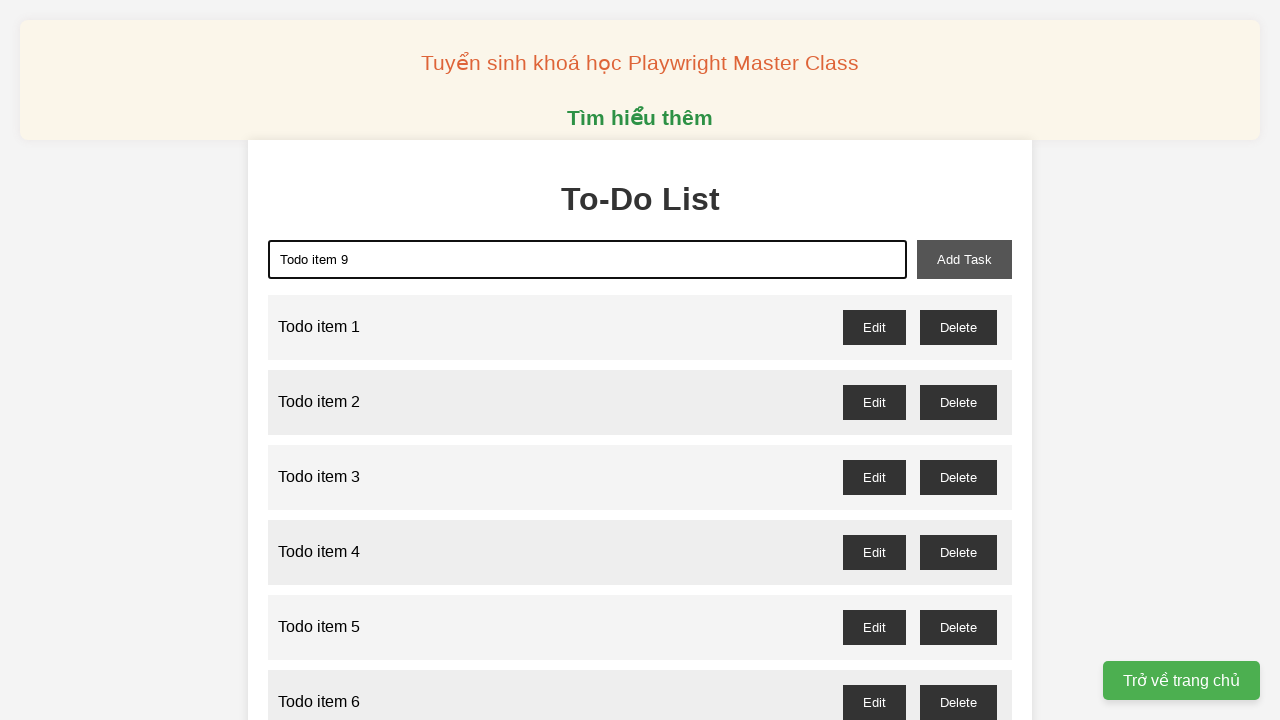

Clicked add task button for item 9 at (964, 259) on #add-task
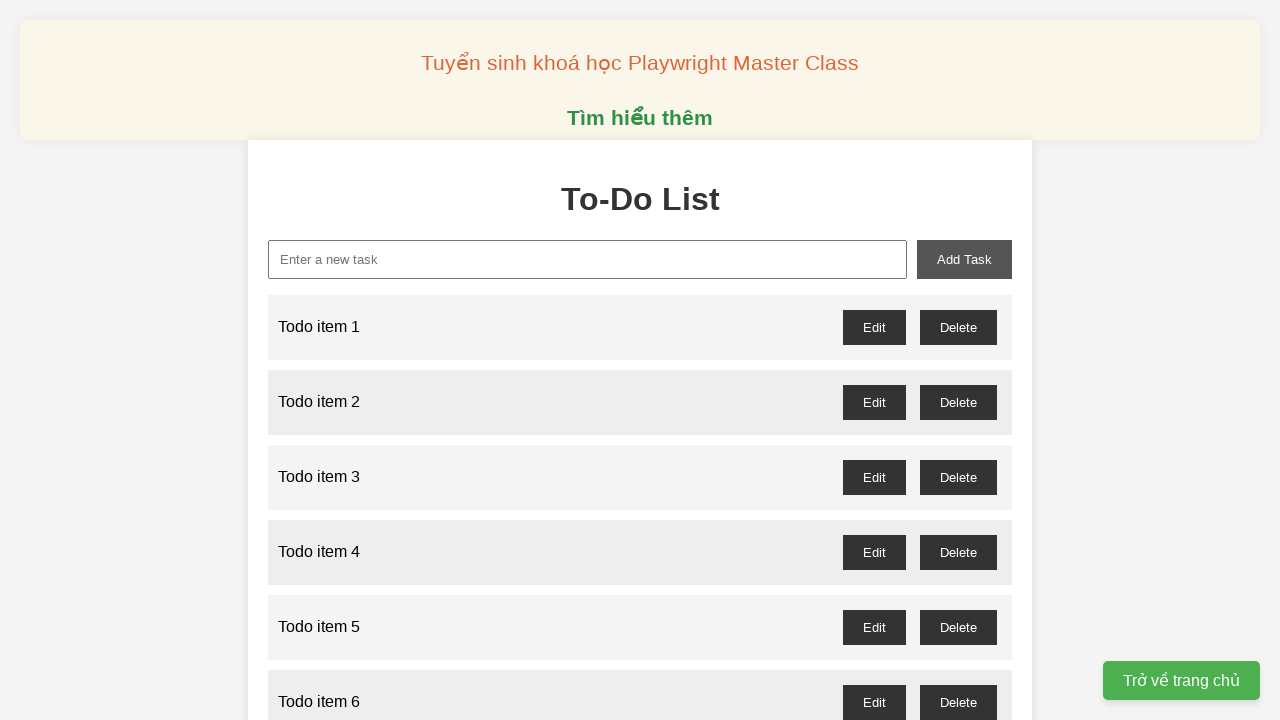

Verified 'Todo item 9' appeared in the list
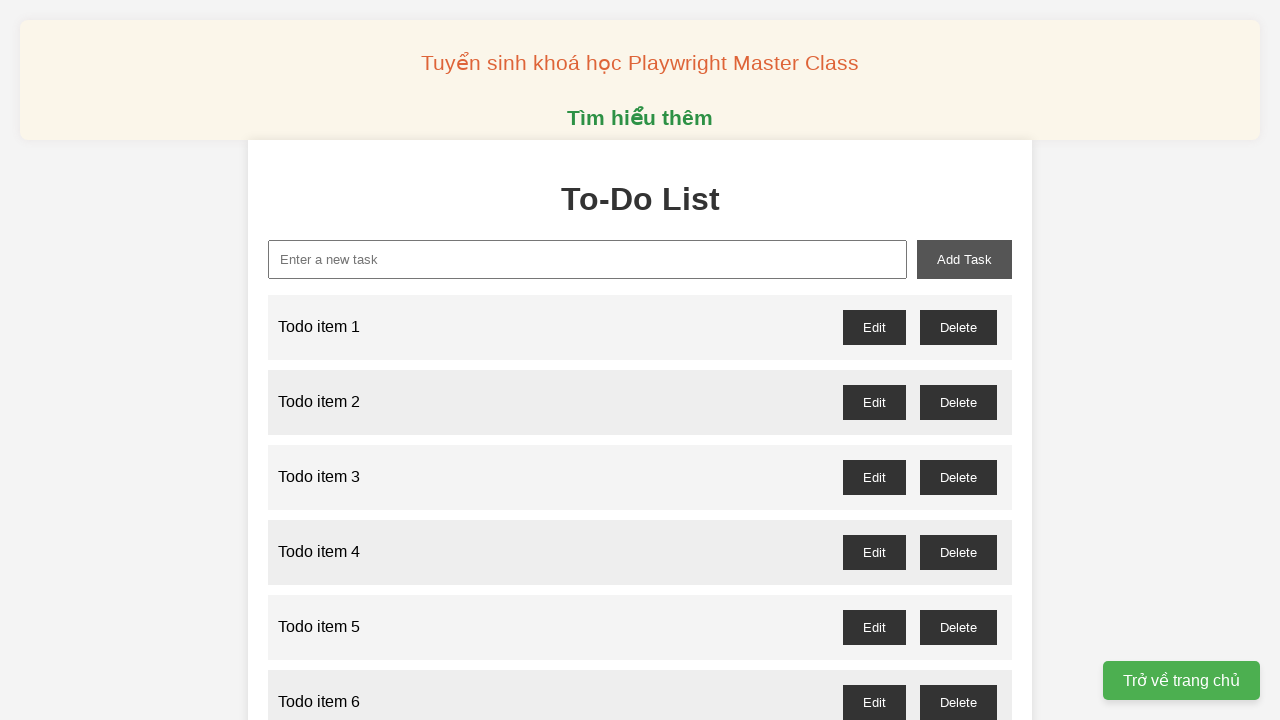

Filled new task input with 'Todo item 10' on #new-task
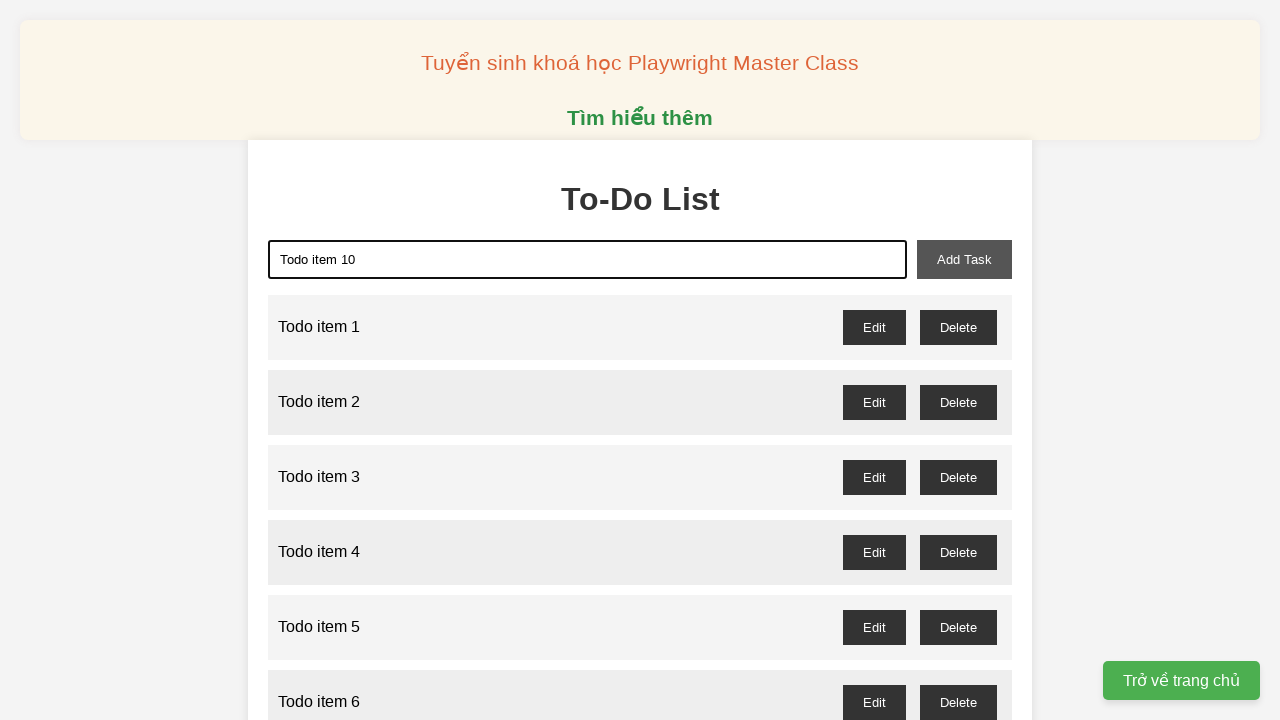

Clicked add task button for item 10 at (964, 259) on #add-task
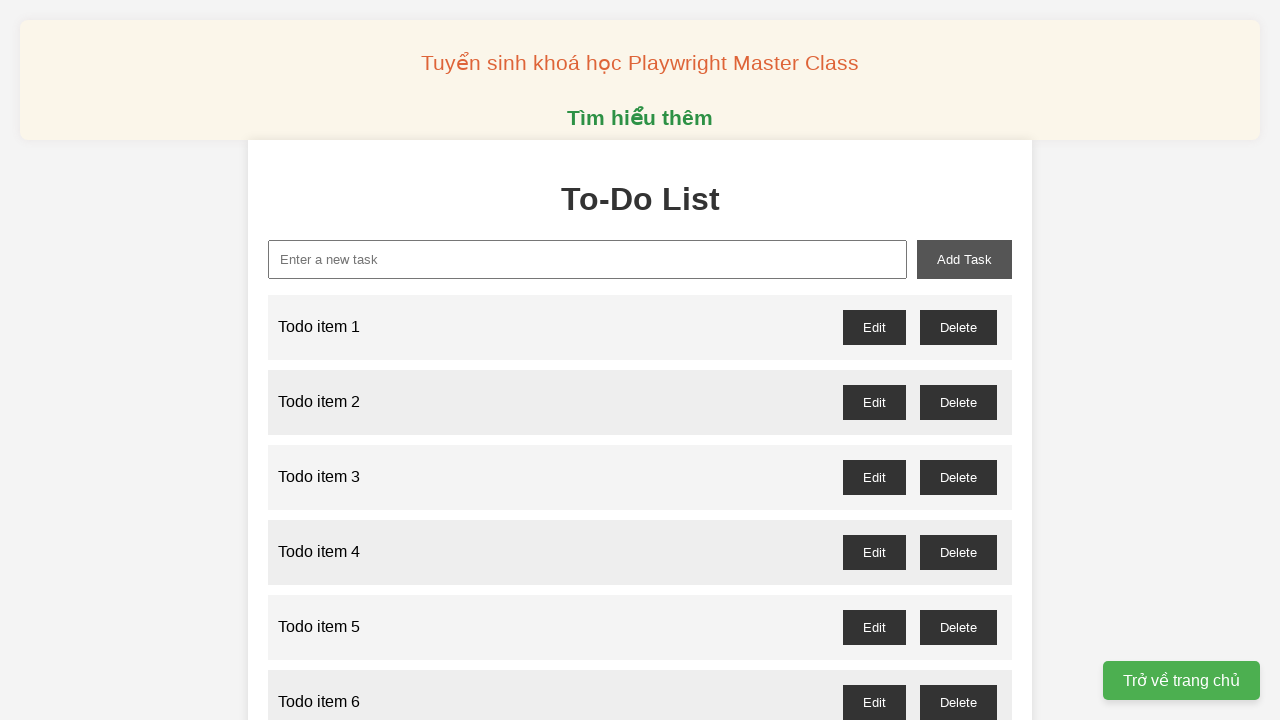

Verified 'Todo item 10' appeared in the list
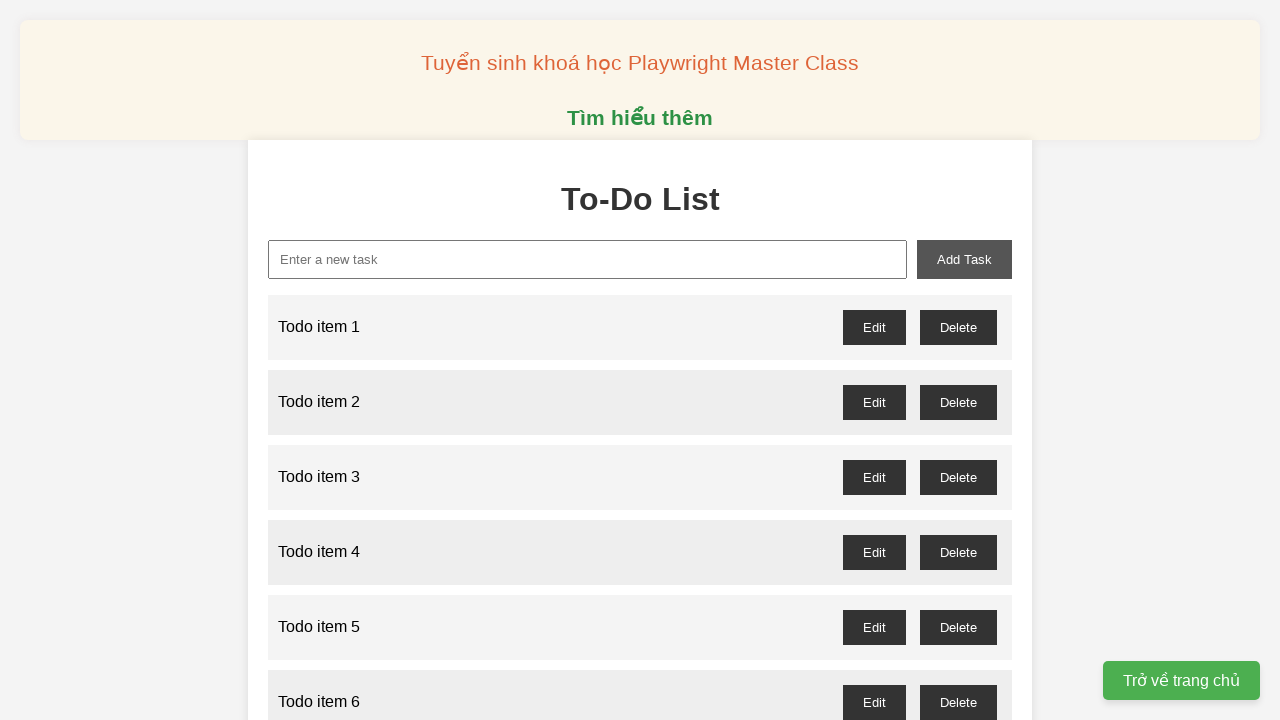

Filled new task input with 'Todo item 11' on #new-task
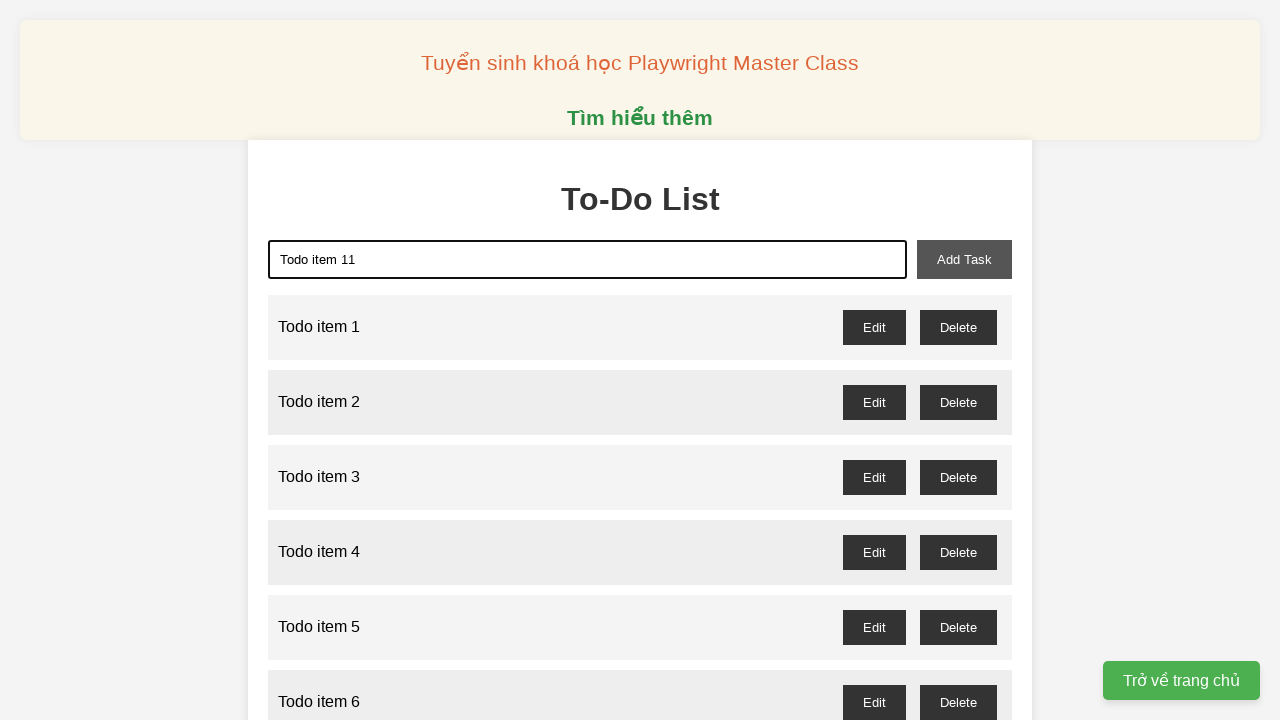

Clicked add task button for item 11 at (964, 259) on #add-task
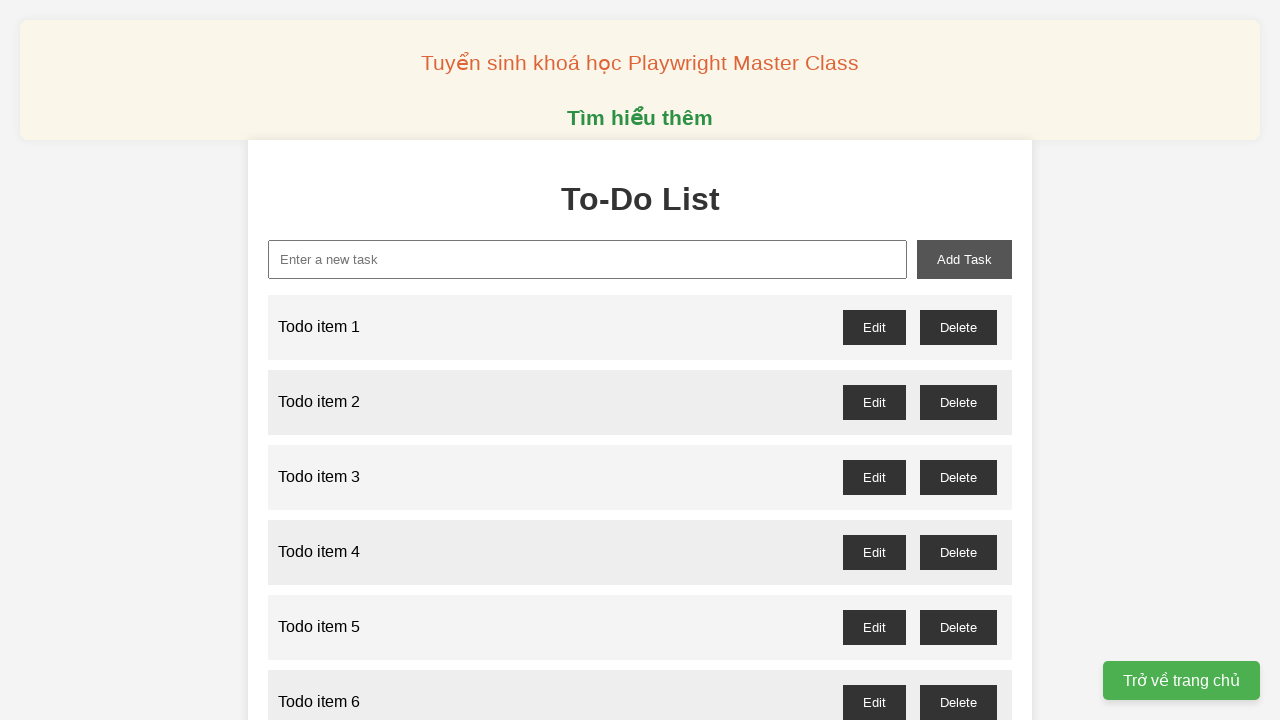

Verified 'Todo item 11' appeared in the list
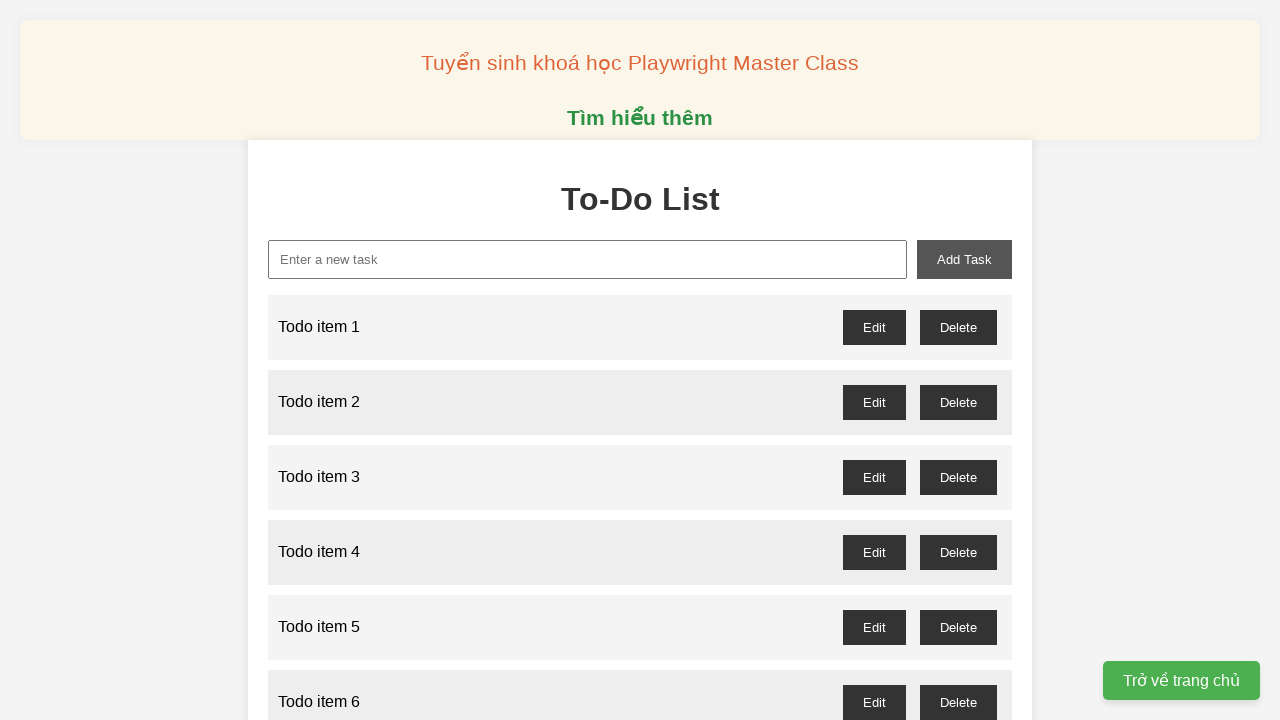

Filled new task input with 'Todo item 12' on #new-task
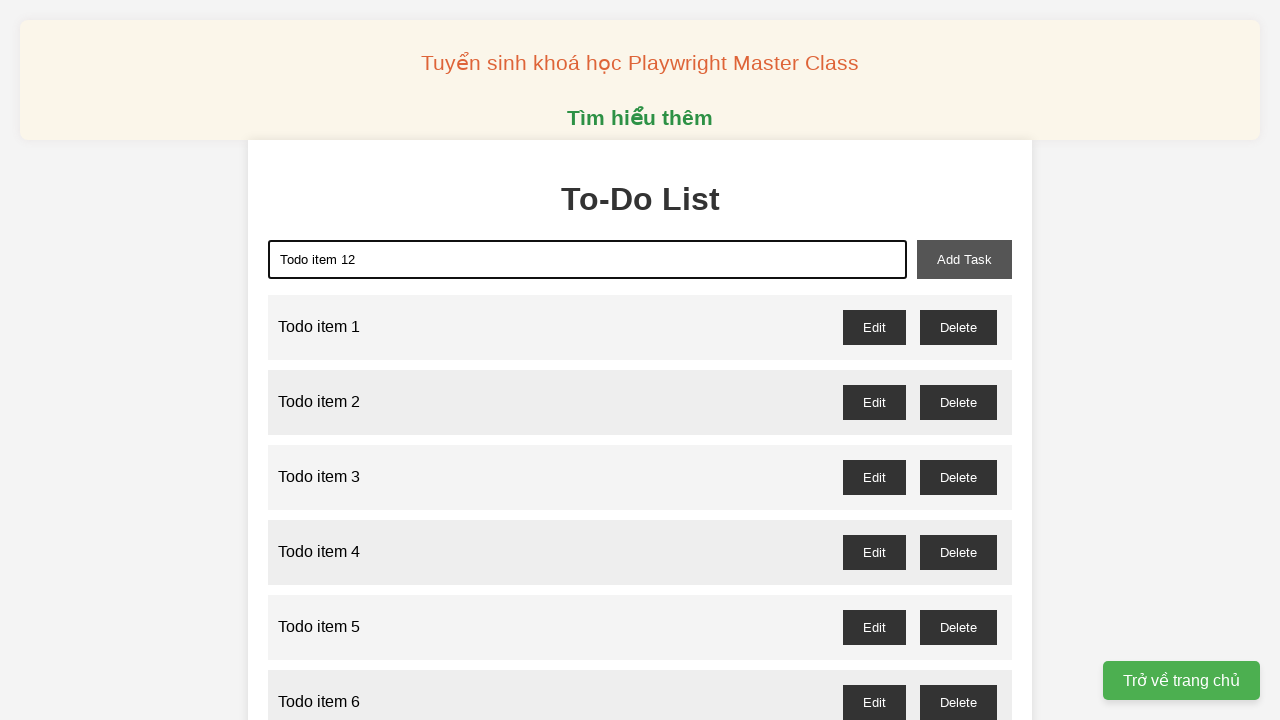

Clicked add task button for item 12 at (964, 259) on #add-task
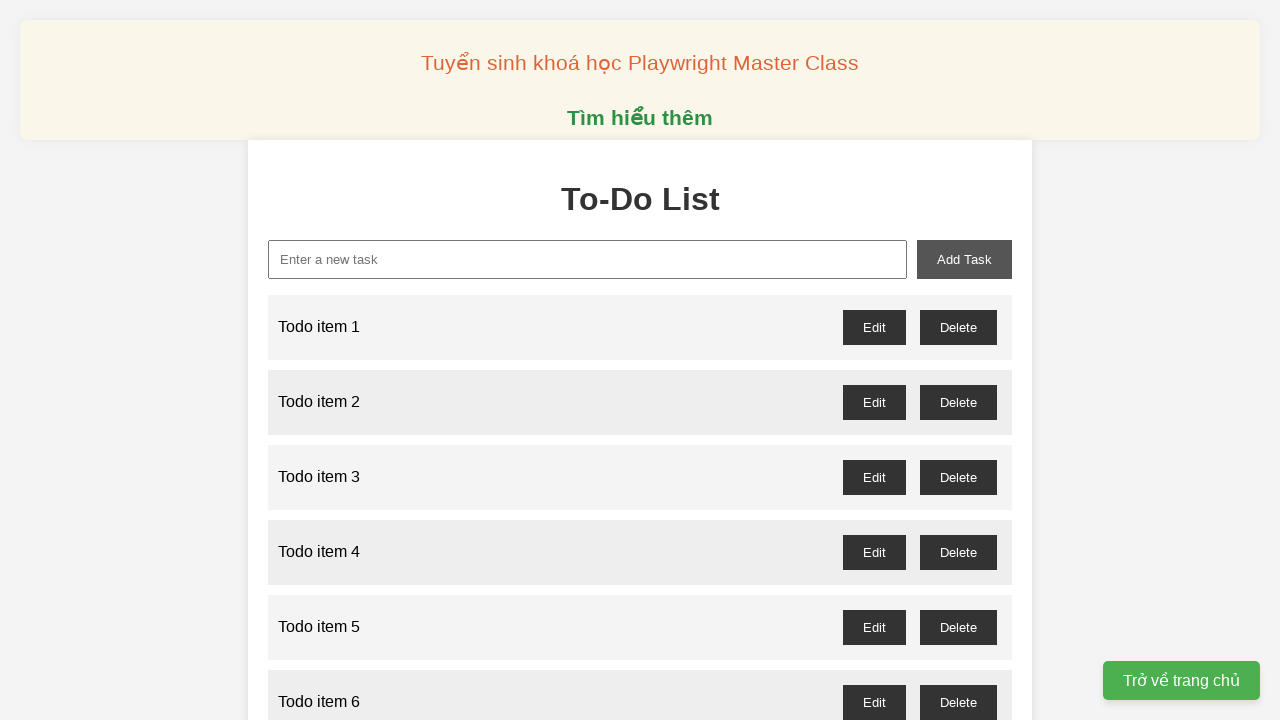

Verified 'Todo item 12' appeared in the list
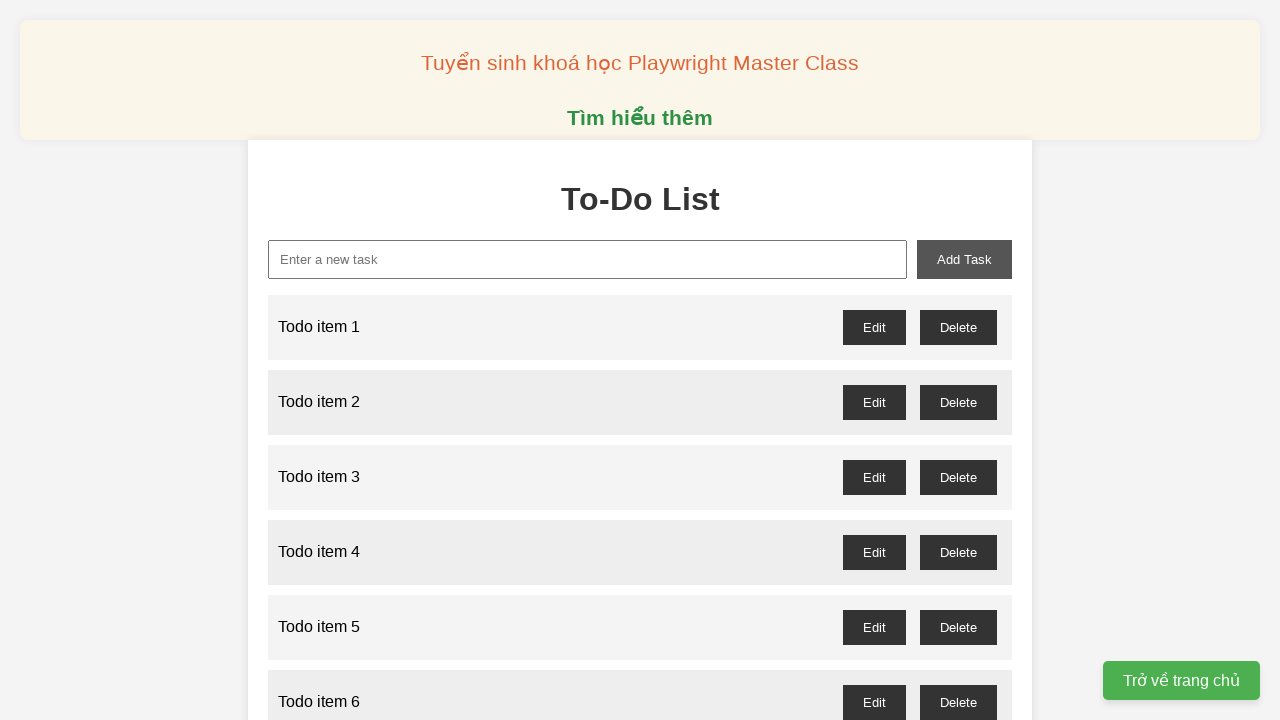

Filled new task input with 'Todo item 13' on #new-task
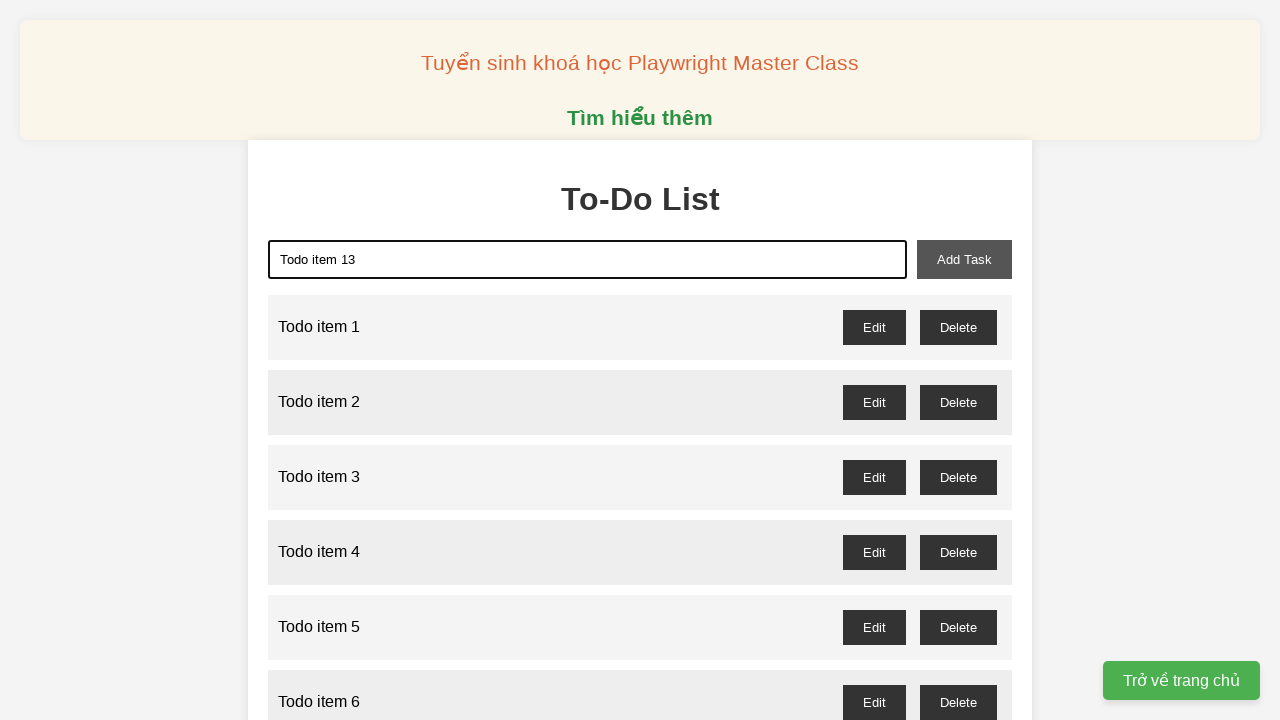

Clicked add task button for item 13 at (964, 259) on #add-task
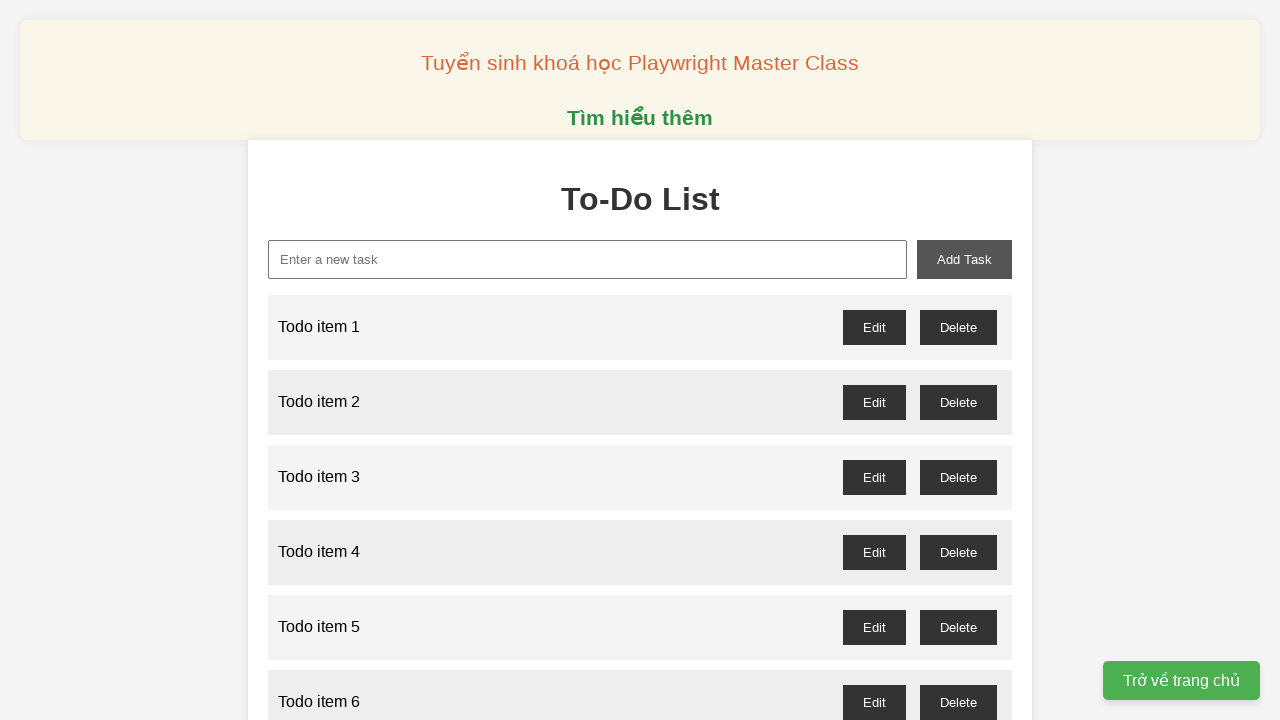

Verified 'Todo item 13' appeared in the list
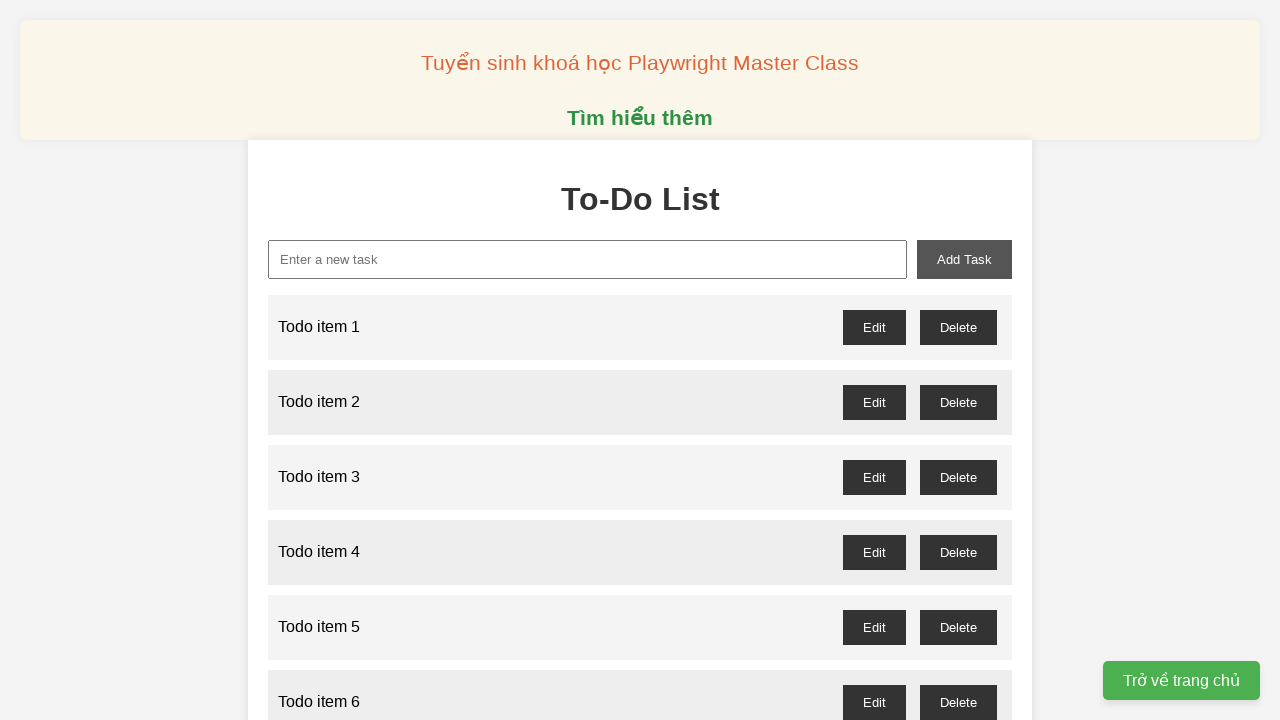

Filled new task input with 'Todo item 14' on #new-task
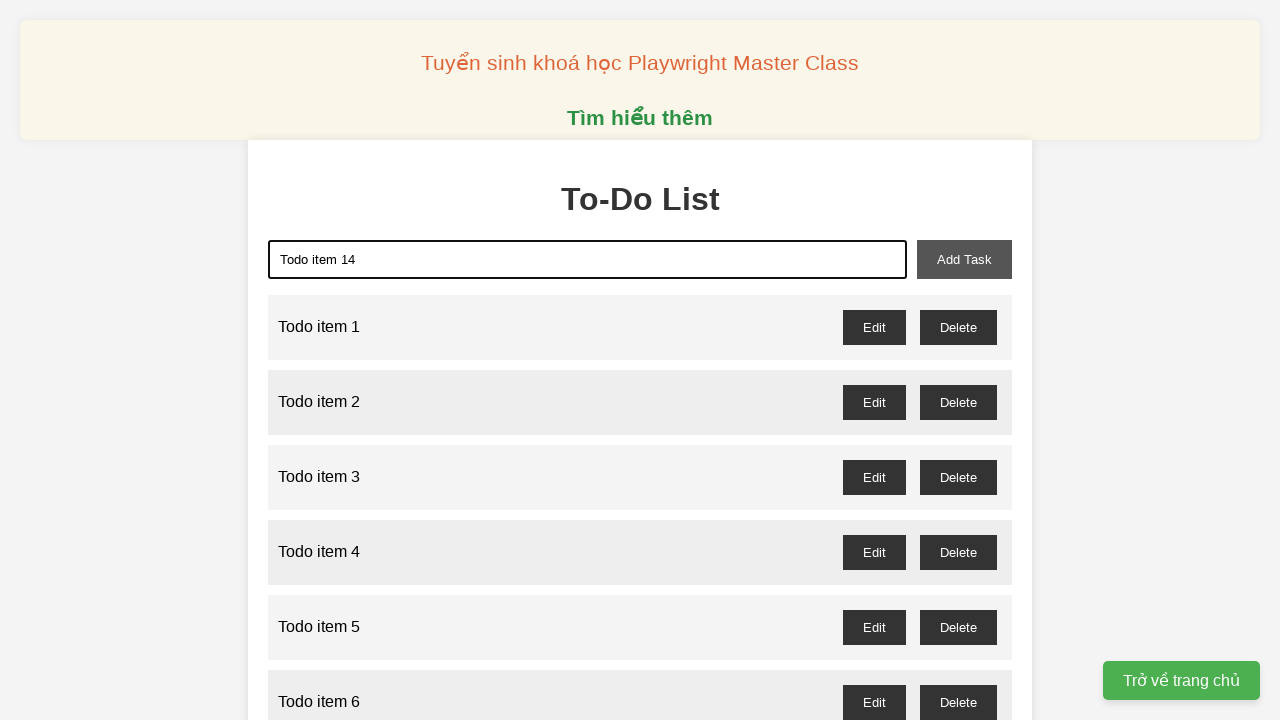

Clicked add task button for item 14 at (964, 259) on #add-task
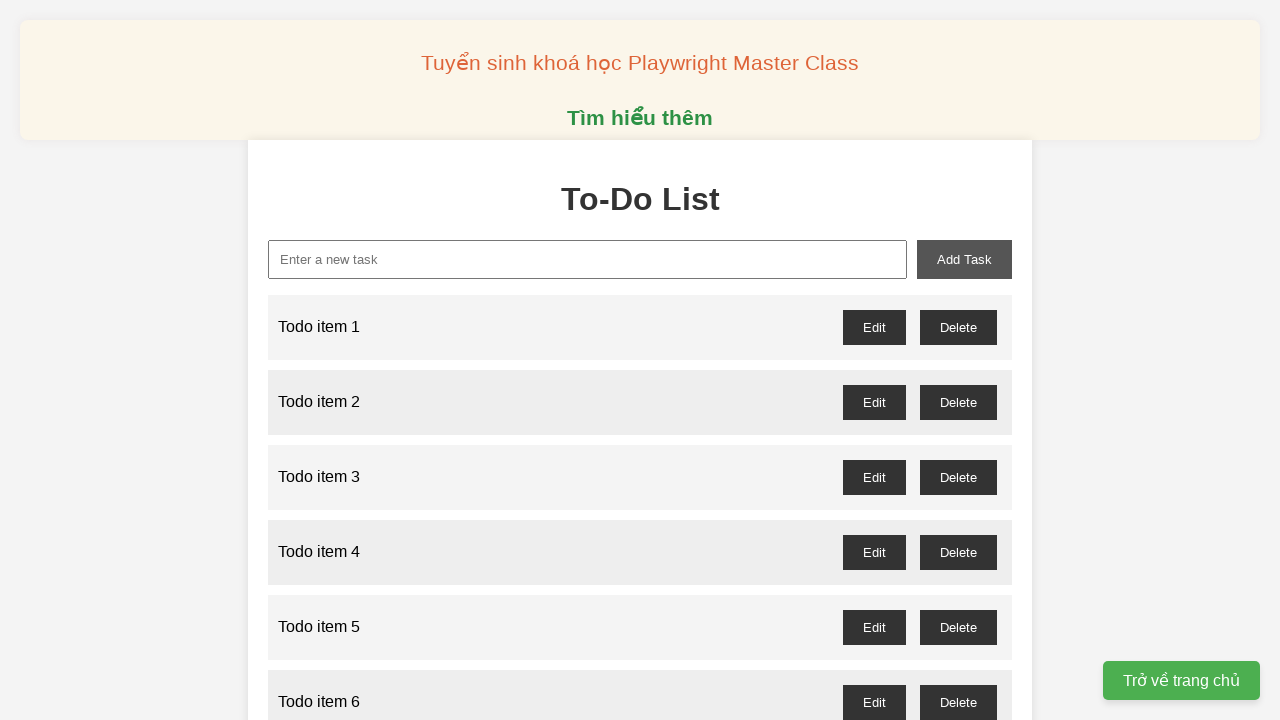

Verified 'Todo item 14' appeared in the list
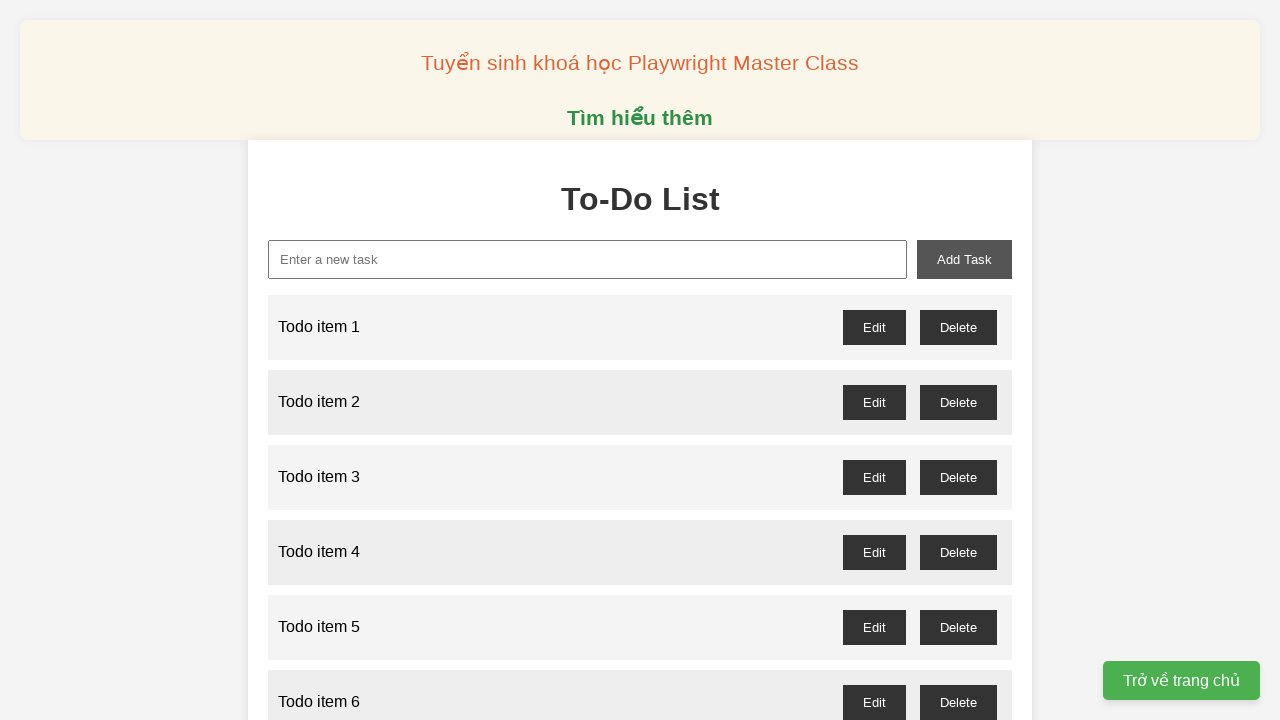

Filled new task input with 'Todo item 15' on #new-task
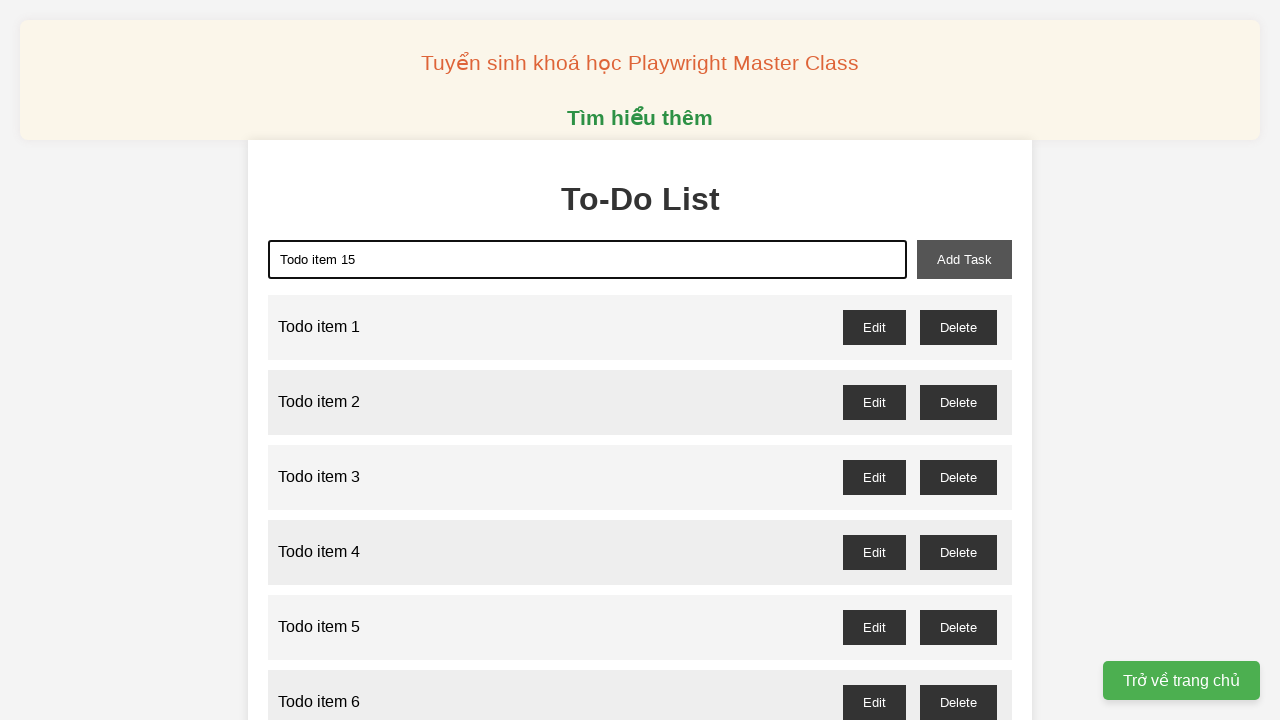

Clicked add task button for item 15 at (964, 259) on #add-task
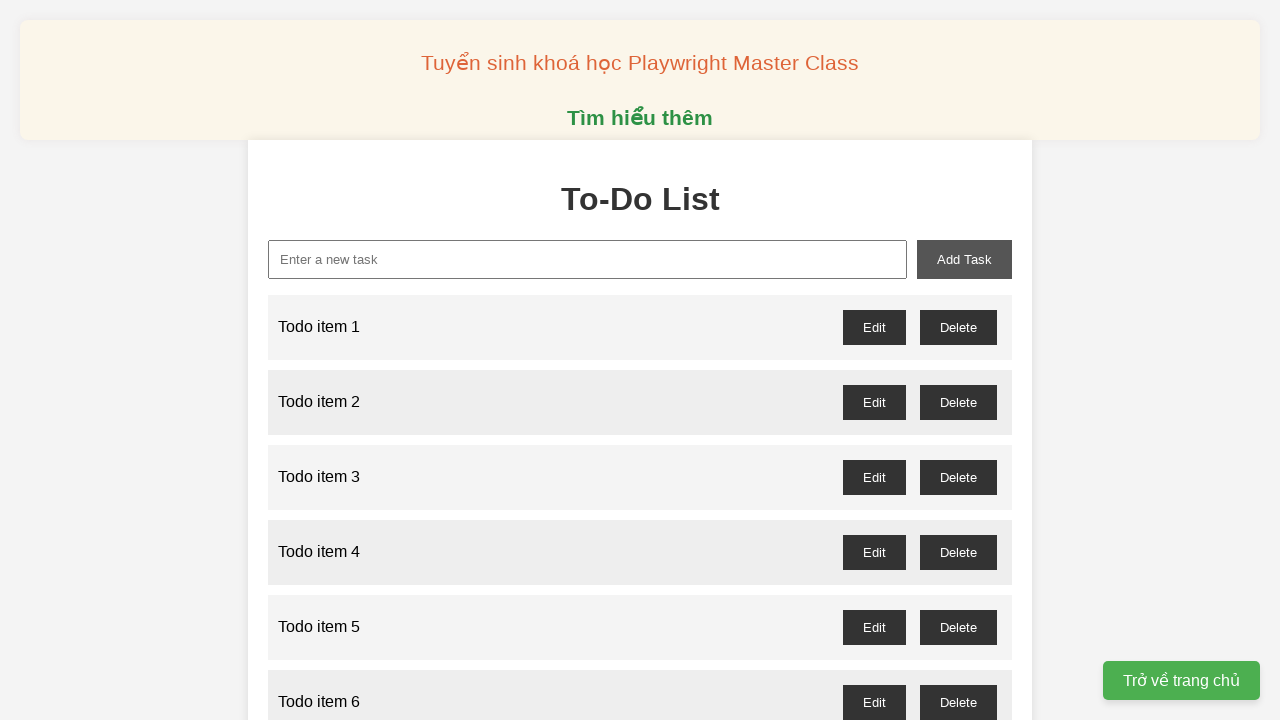

Verified 'Todo item 15' appeared in the list
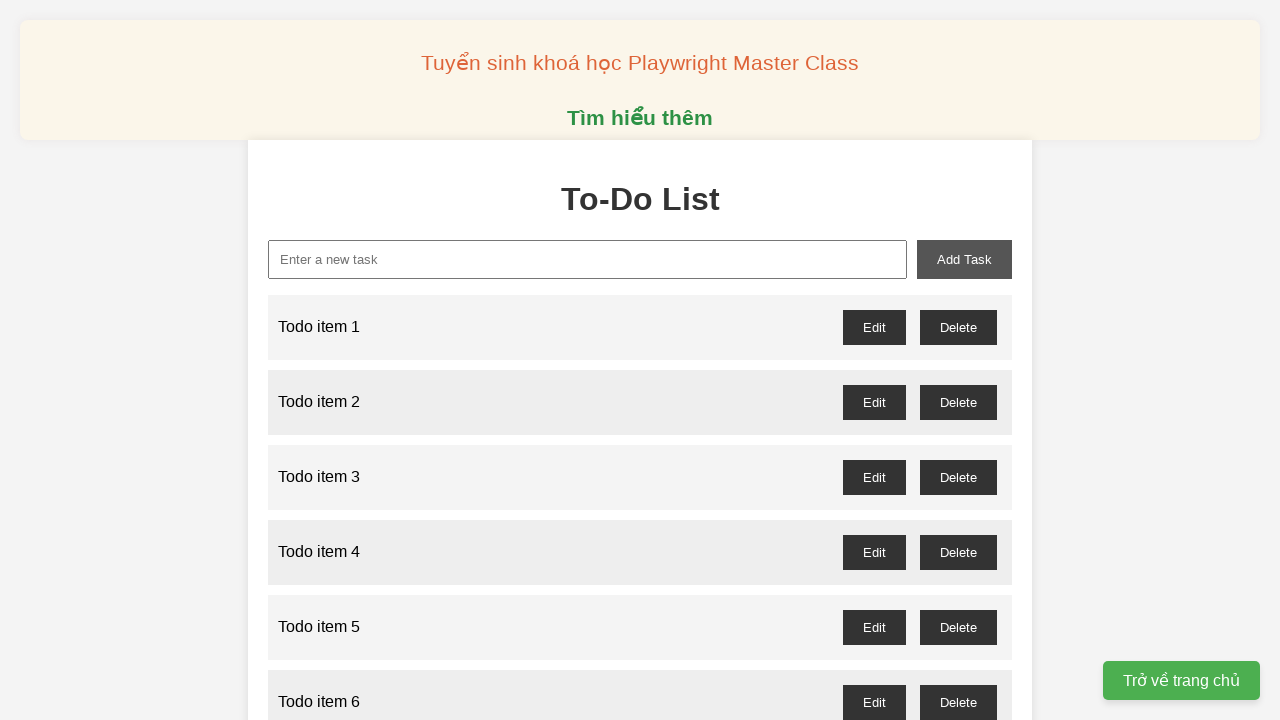

Filled new task input with 'Todo item 16' on #new-task
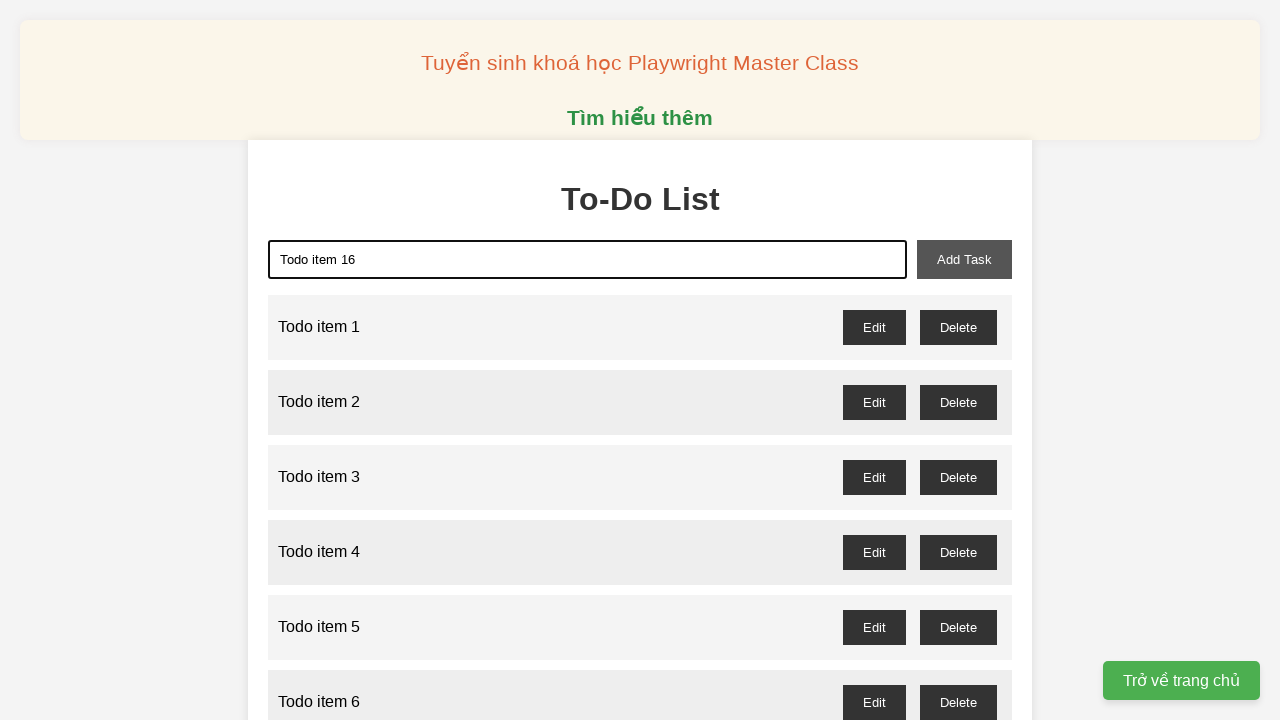

Clicked add task button for item 16 at (964, 259) on #add-task
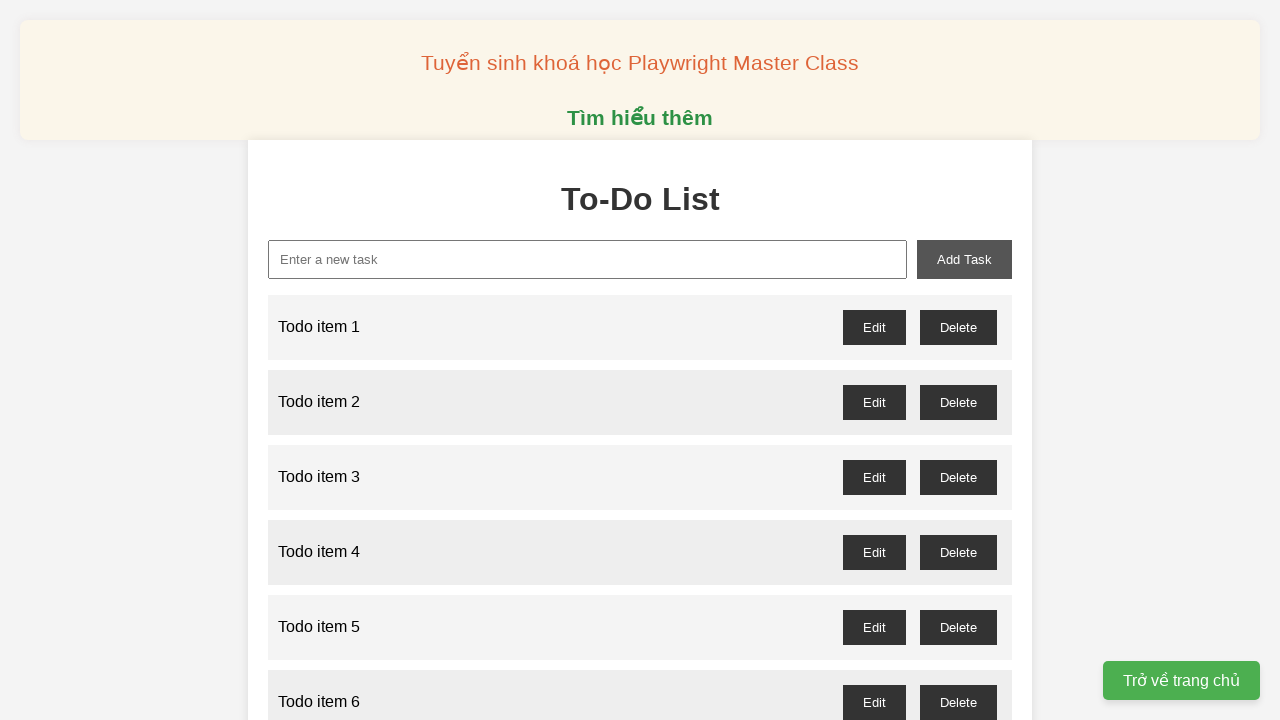

Verified 'Todo item 16' appeared in the list
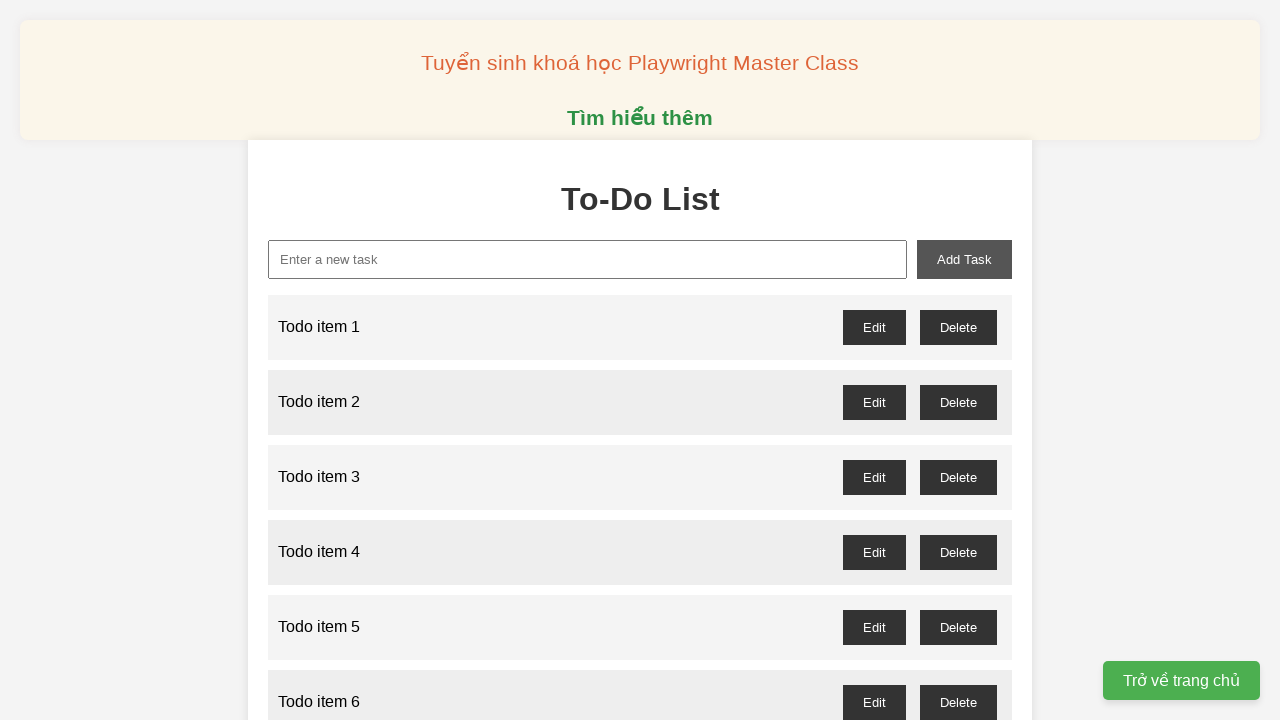

Filled new task input with 'Todo item 17' on #new-task
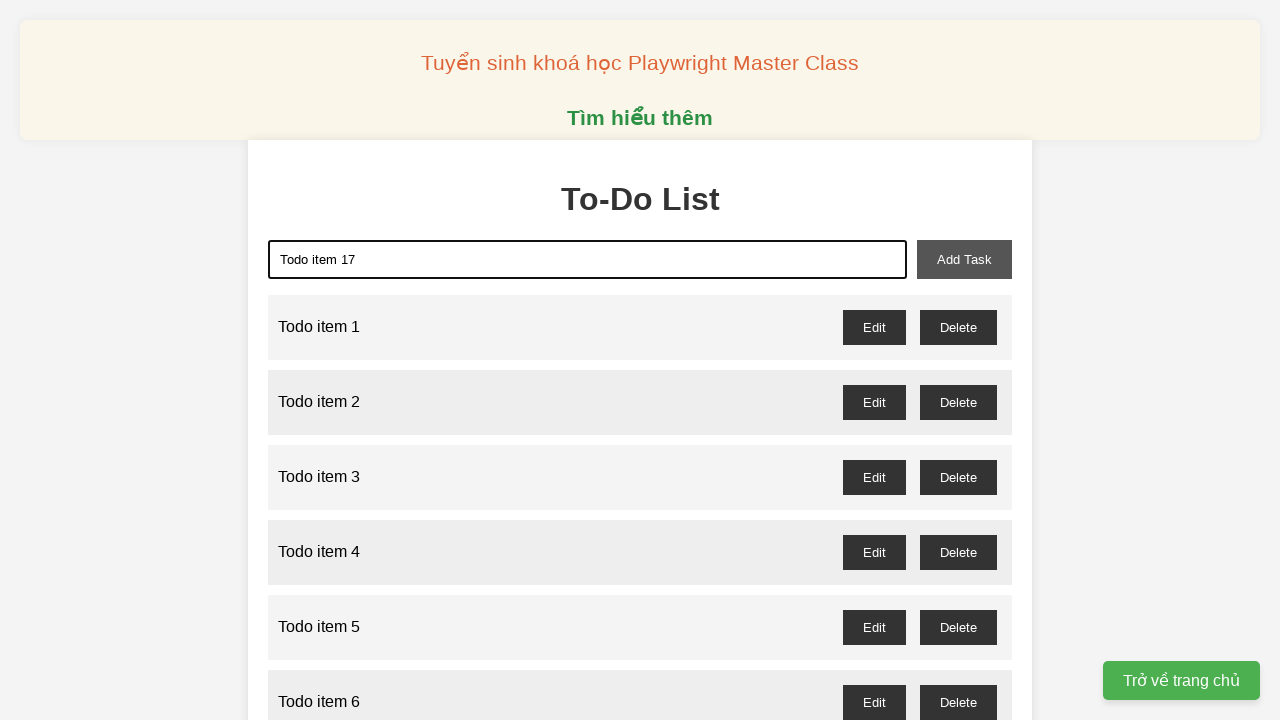

Clicked add task button for item 17 at (964, 259) on #add-task
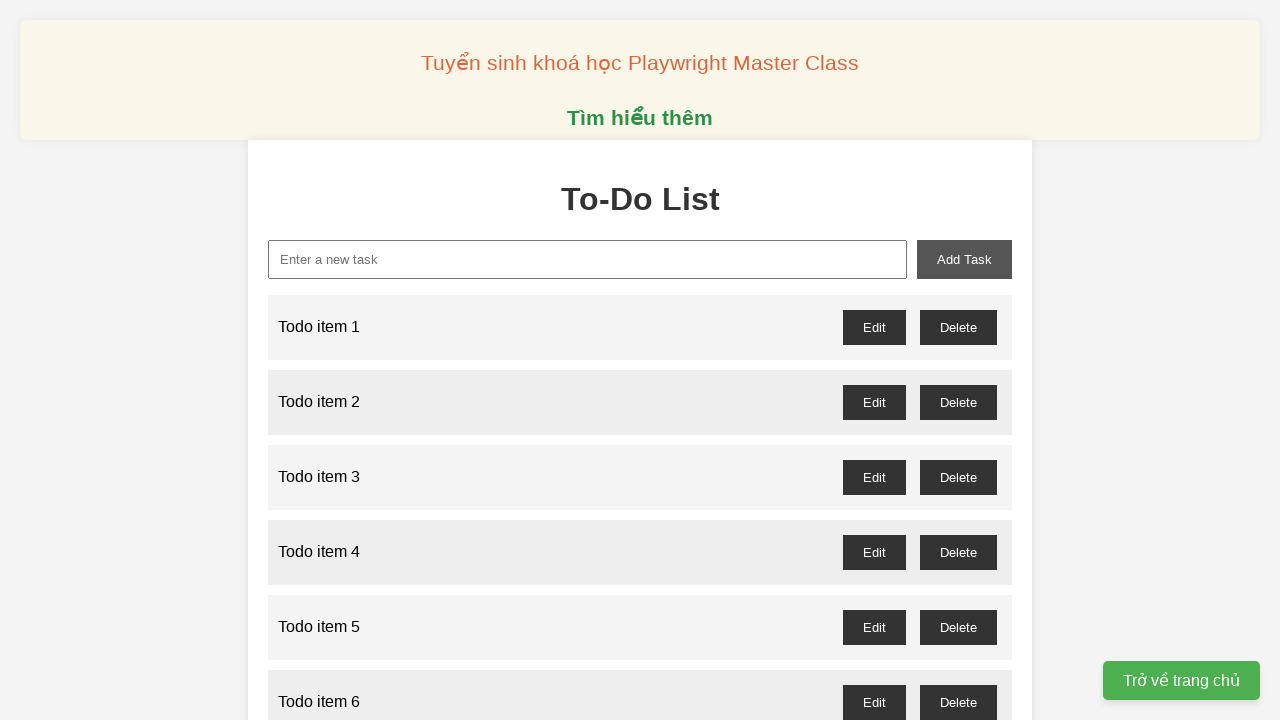

Verified 'Todo item 17' appeared in the list
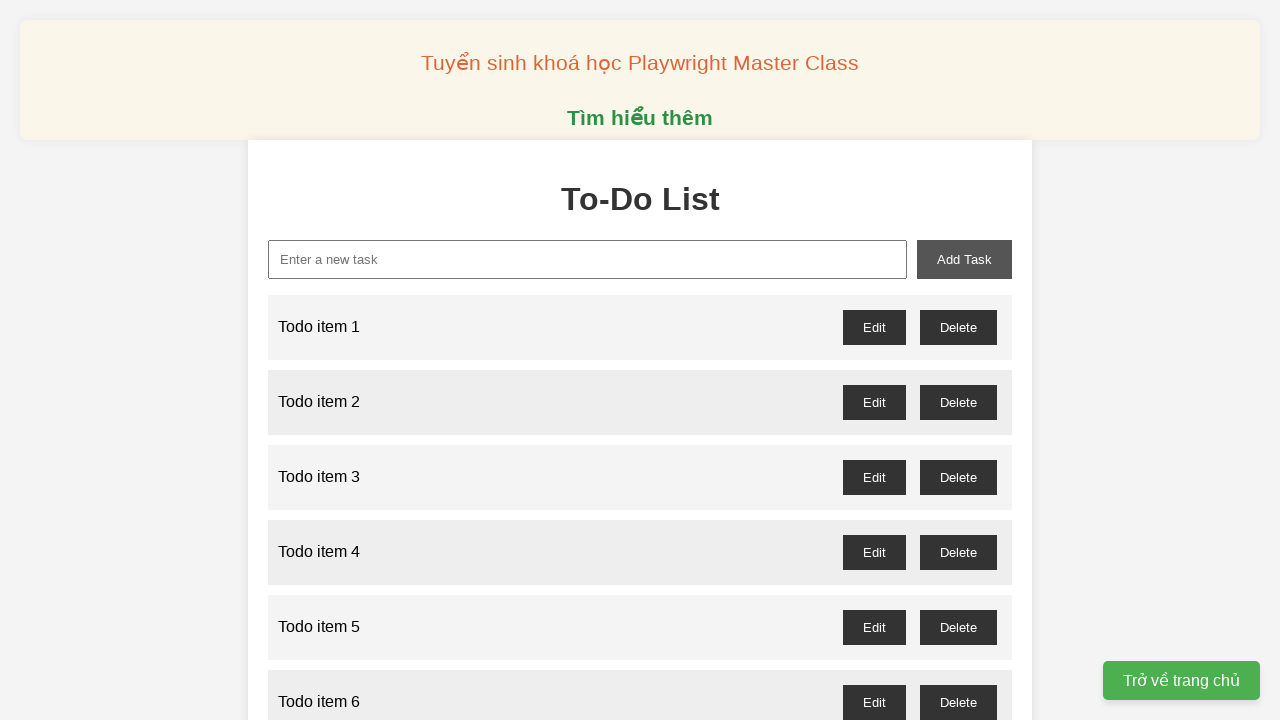

Filled new task input with 'Todo item 18' on #new-task
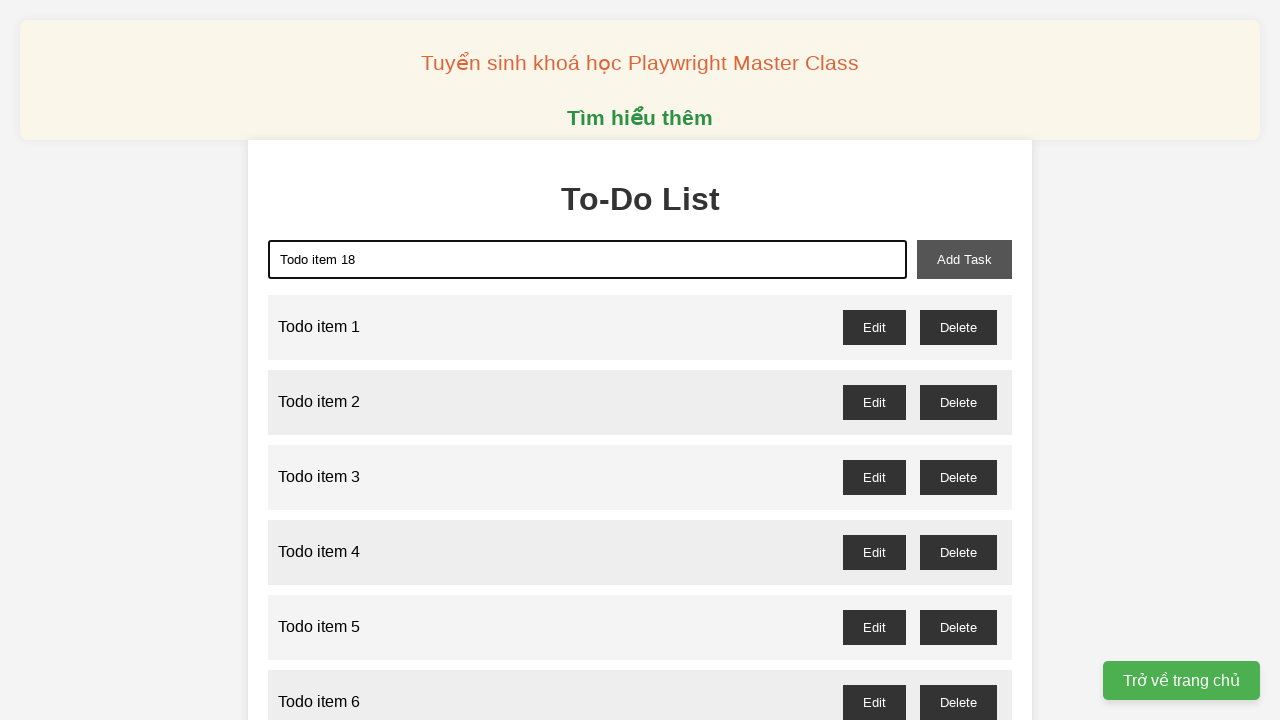

Clicked add task button for item 18 at (964, 259) on #add-task
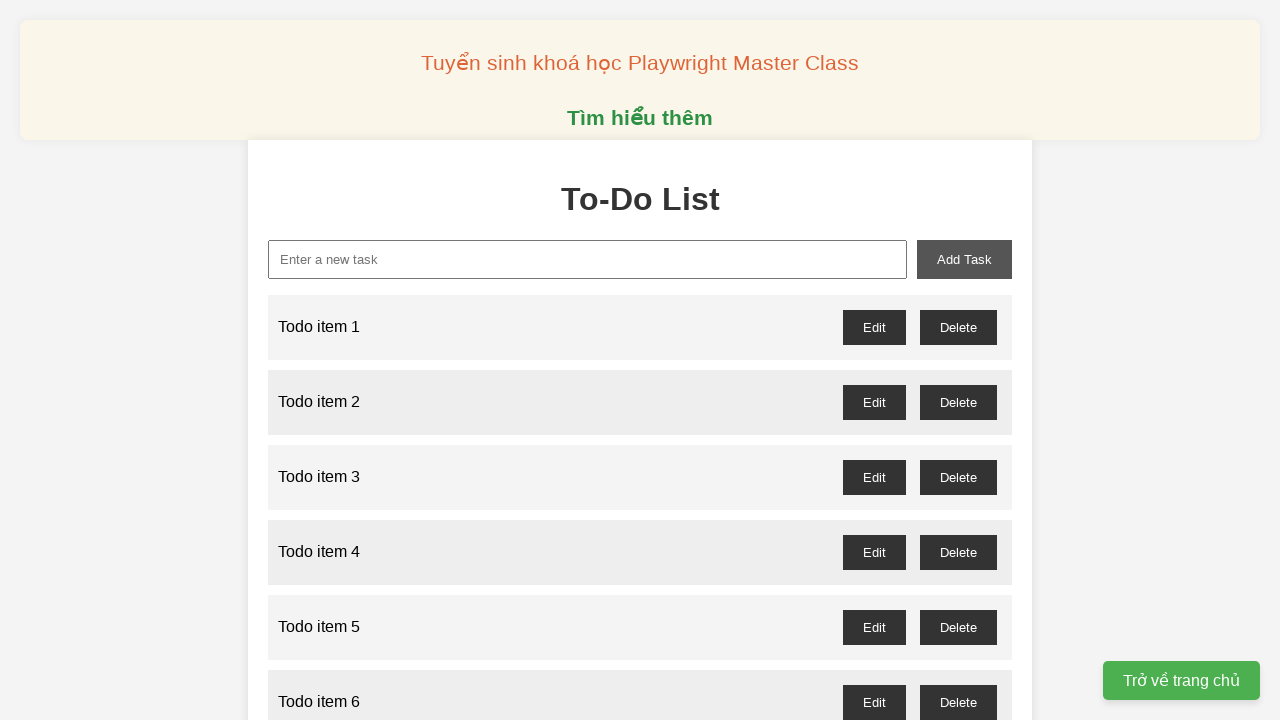

Verified 'Todo item 18' appeared in the list
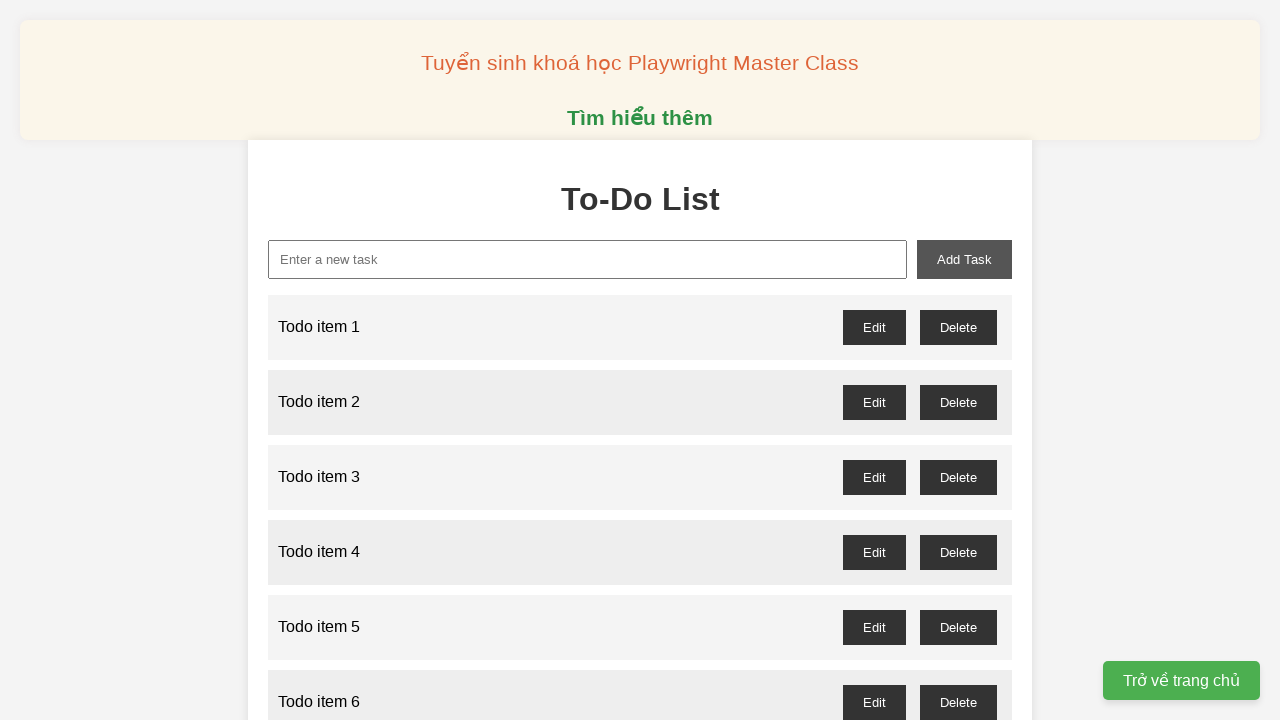

Filled new task input with 'Todo item 19' on #new-task
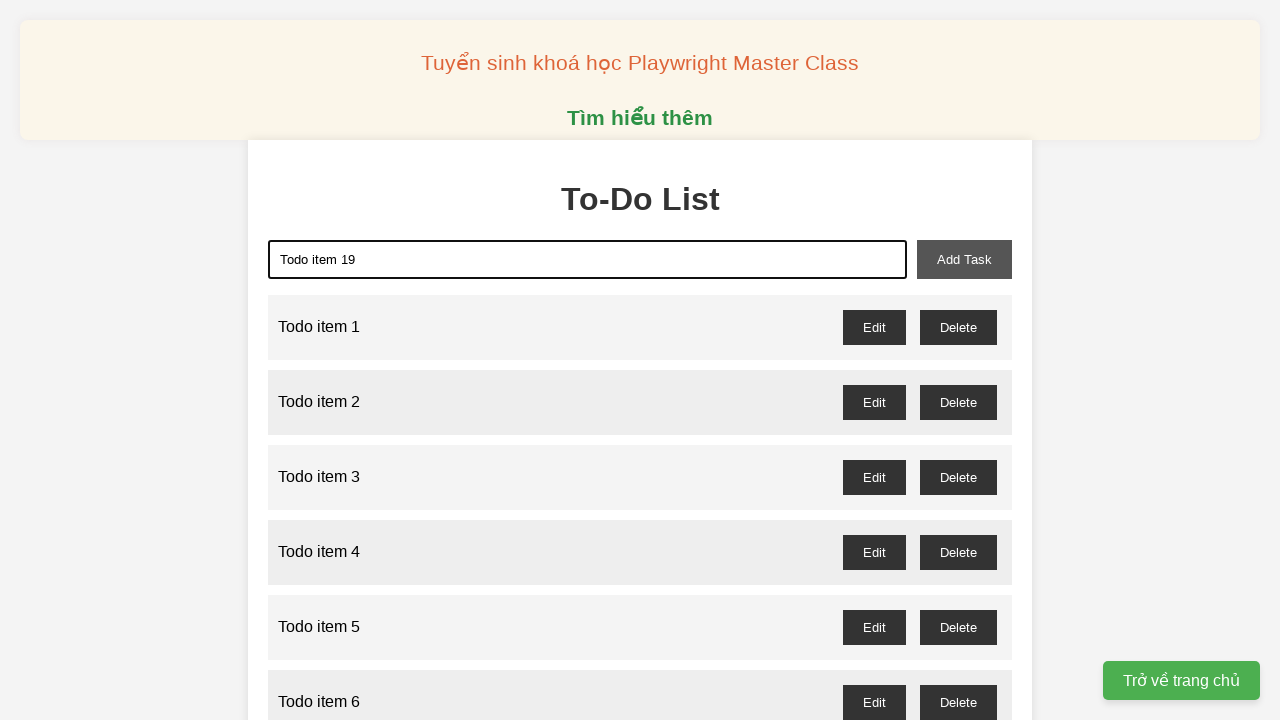

Clicked add task button for item 19 at (964, 259) on #add-task
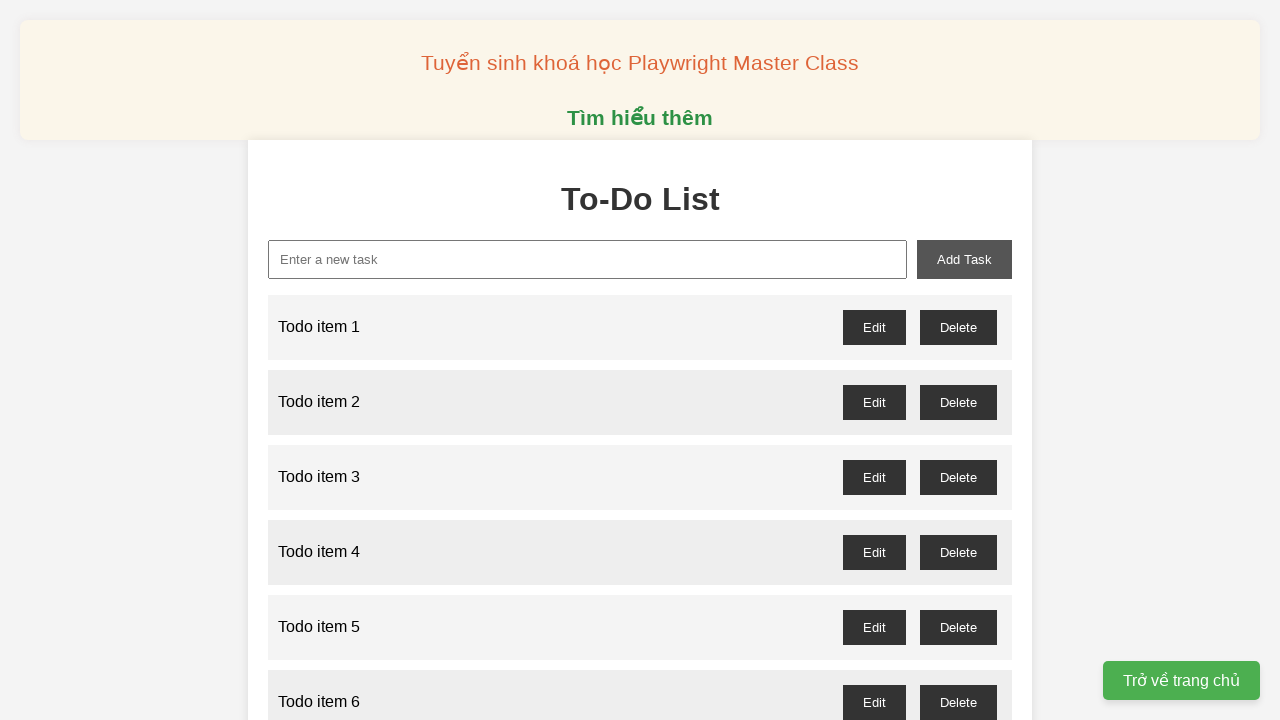

Verified 'Todo item 19' appeared in the list
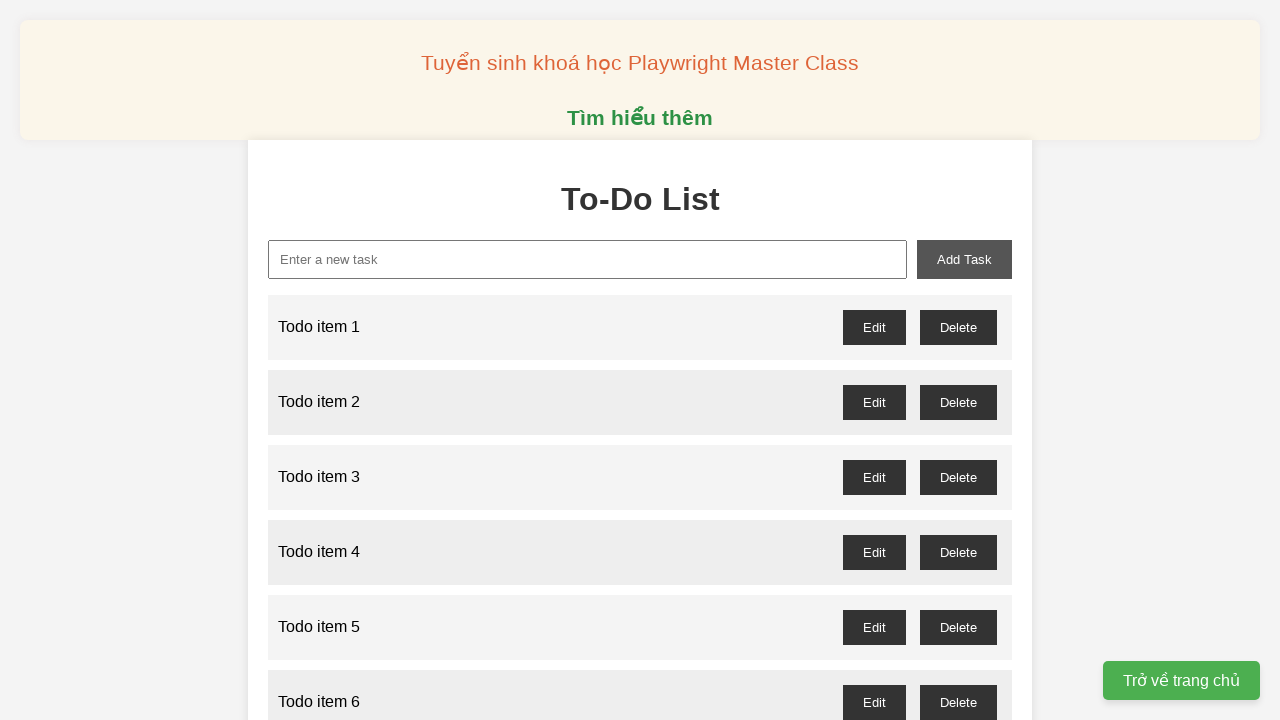

Filled new task input with 'Todo item 20' on #new-task
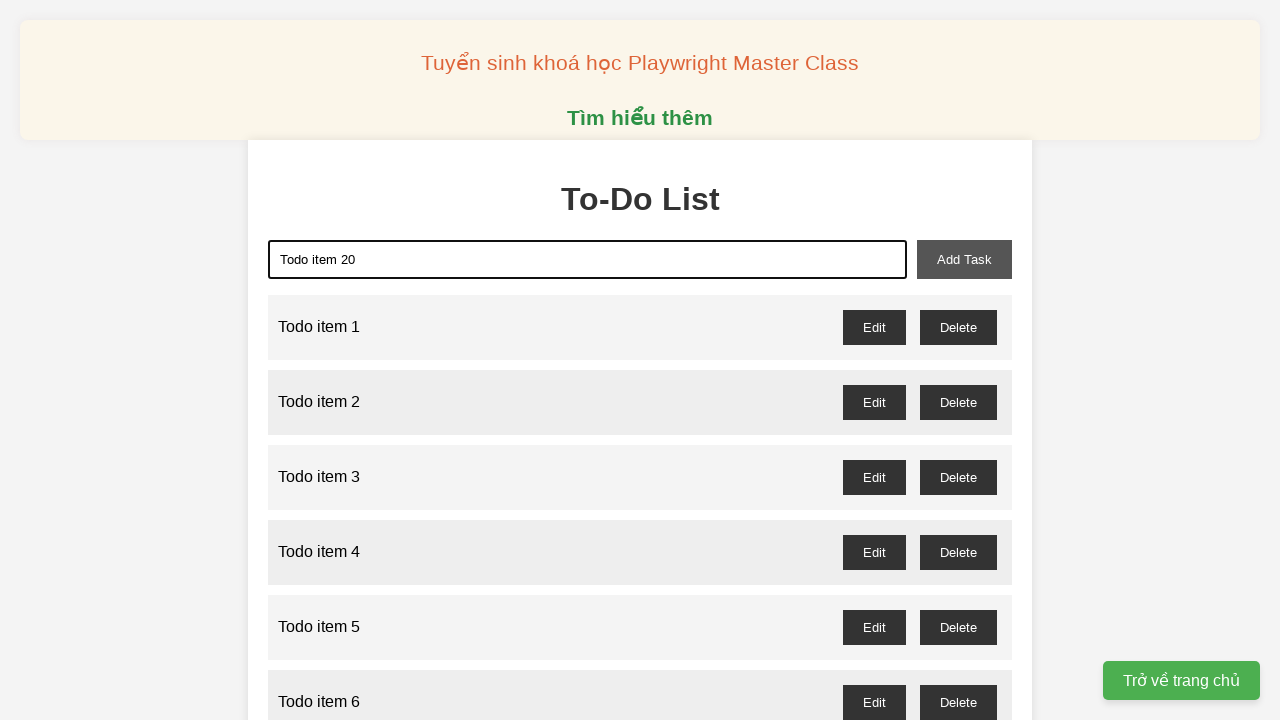

Clicked add task button for item 20 at (964, 259) on #add-task
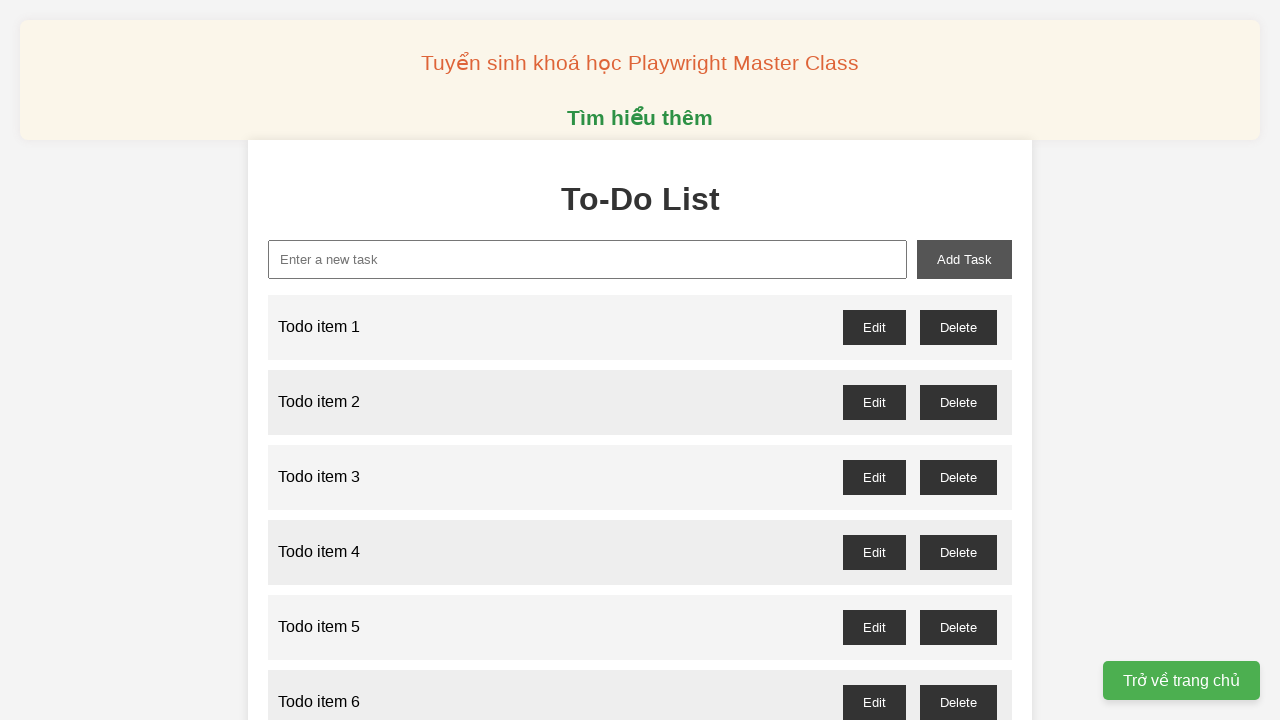

Verified 'Todo item 20' appeared in the list
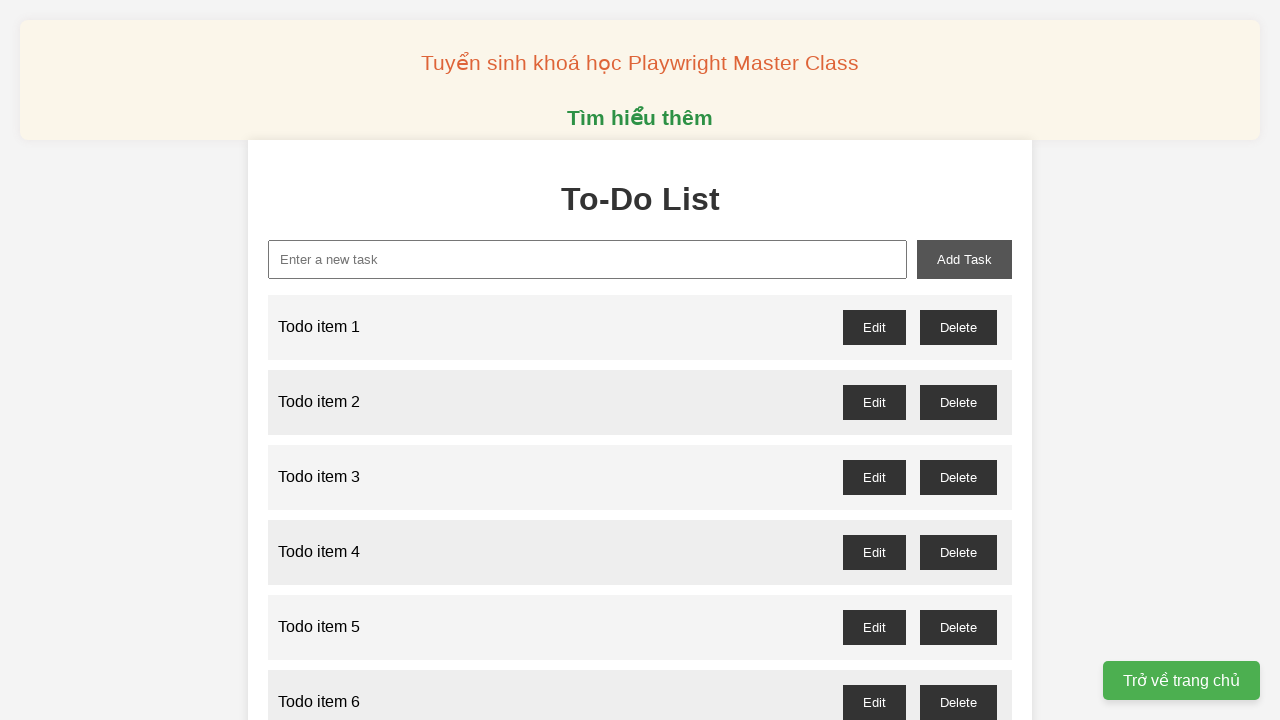

Filled new task input with 'Todo item 21' on #new-task
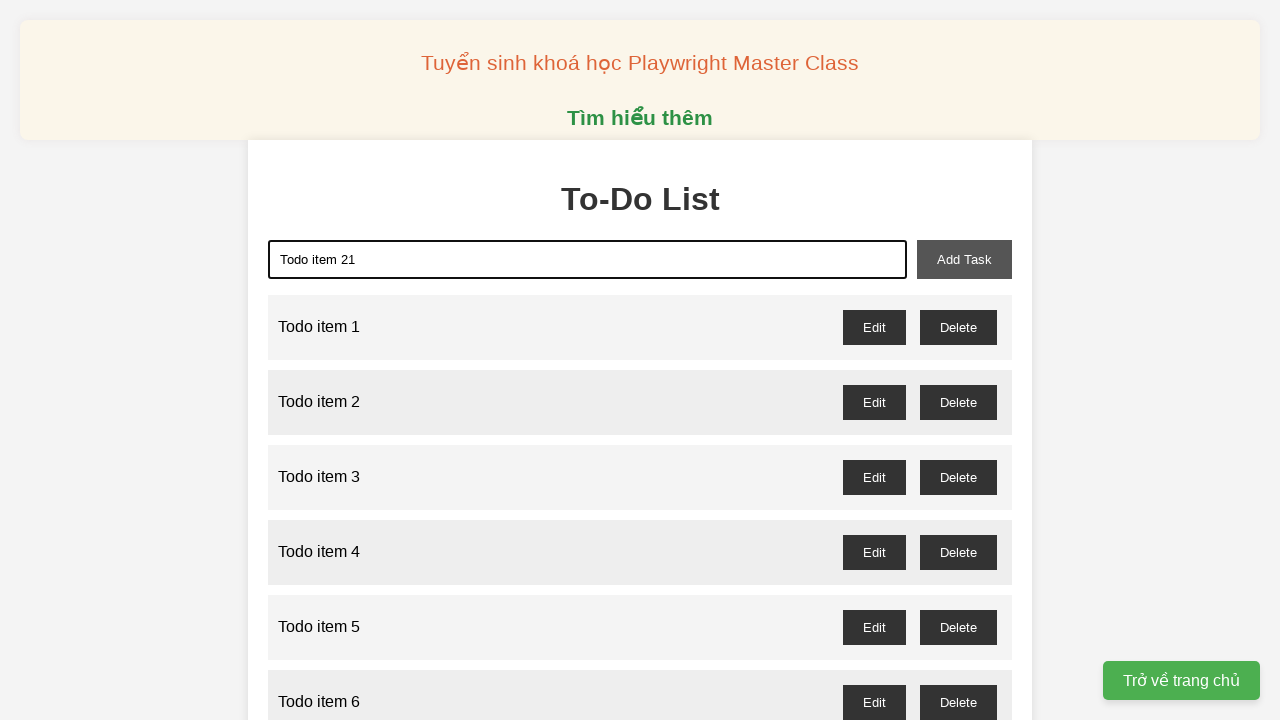

Clicked add task button for item 21 at (964, 259) on #add-task
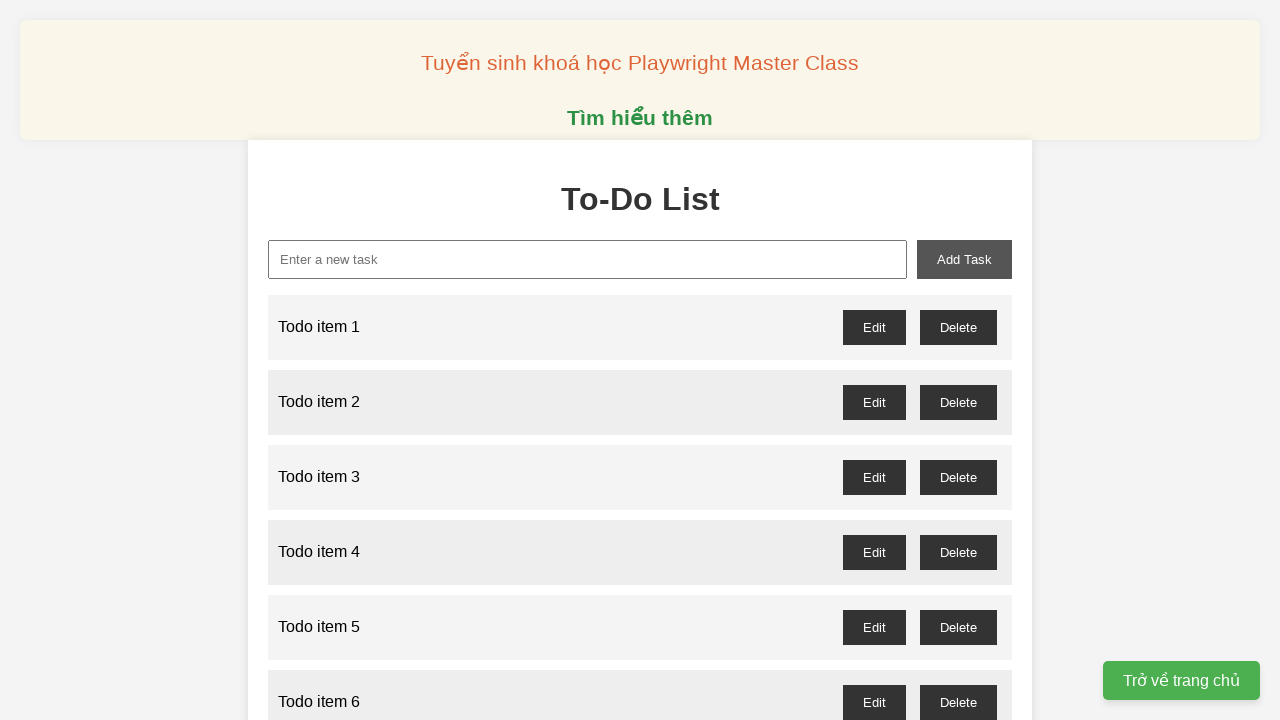

Verified 'Todo item 21' appeared in the list
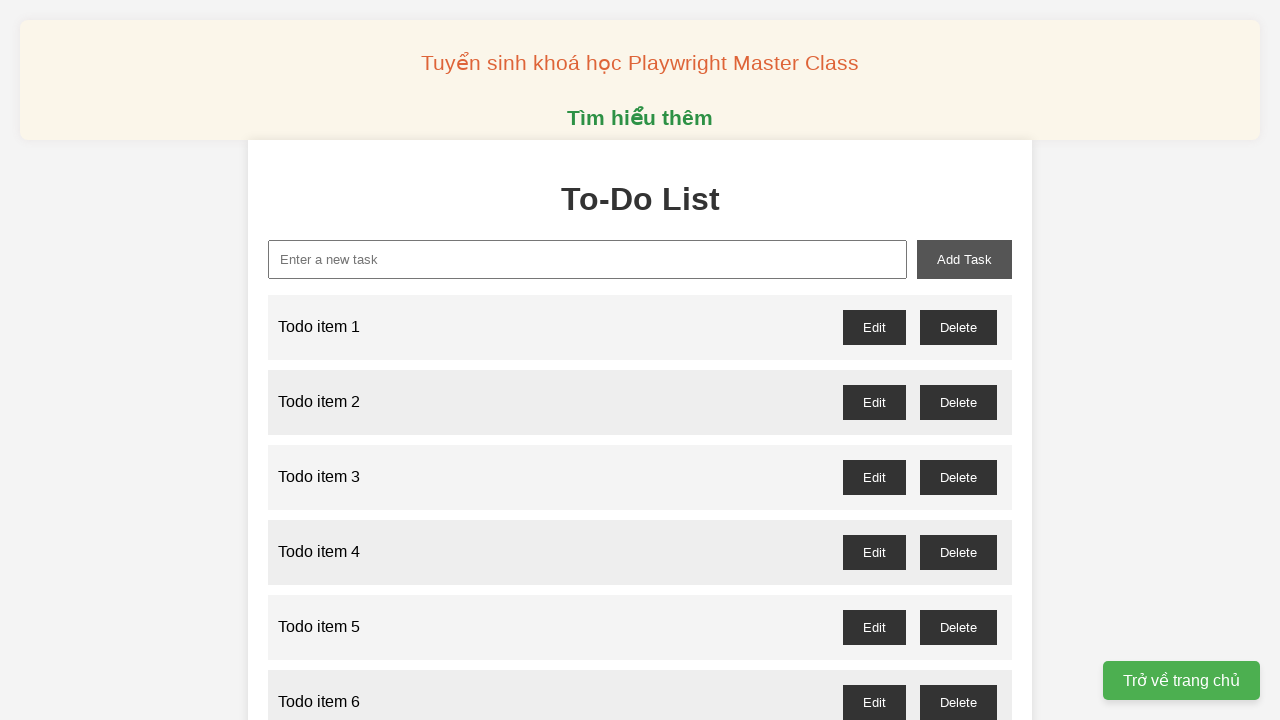

Filled new task input with 'Todo item 22' on #new-task
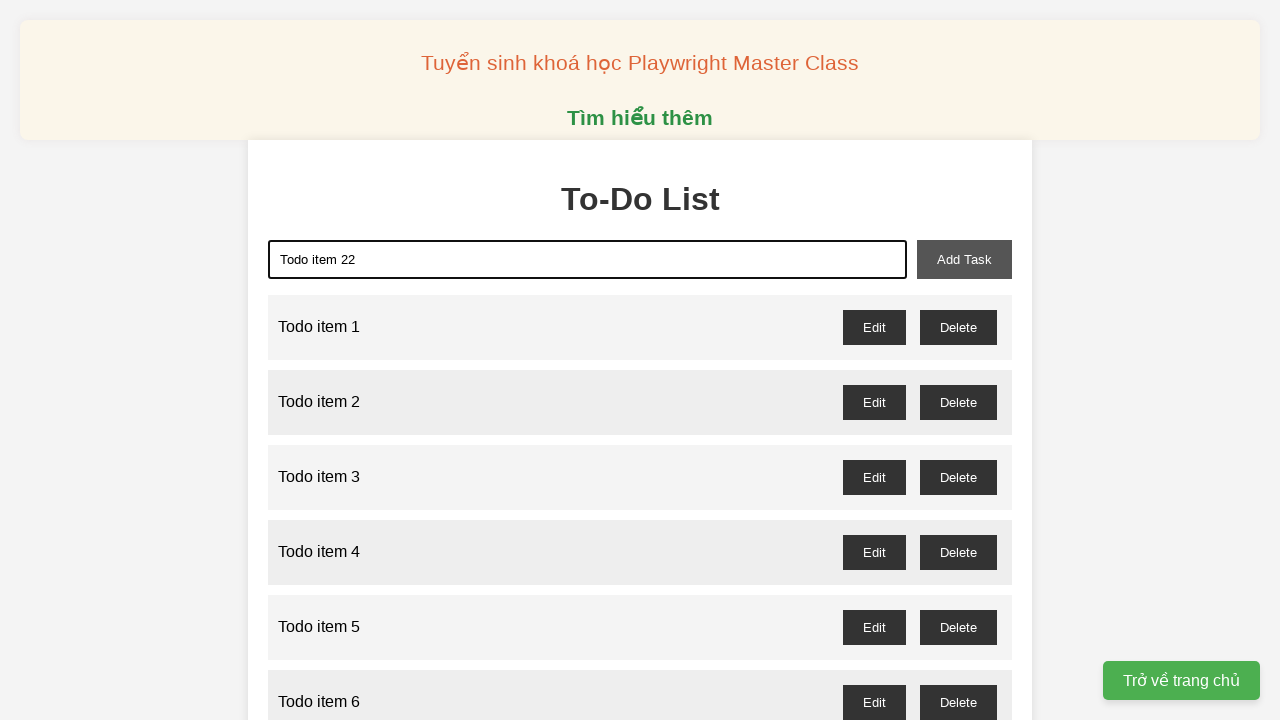

Clicked add task button for item 22 at (964, 259) on #add-task
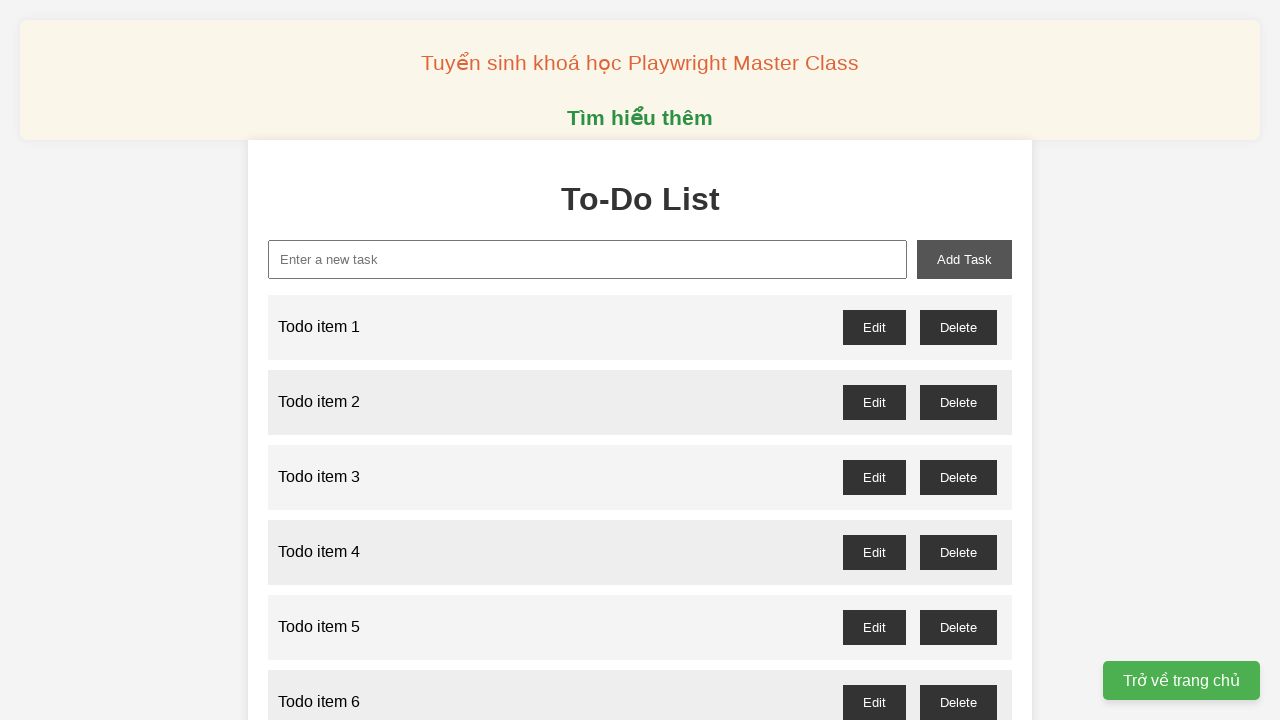

Verified 'Todo item 22' appeared in the list
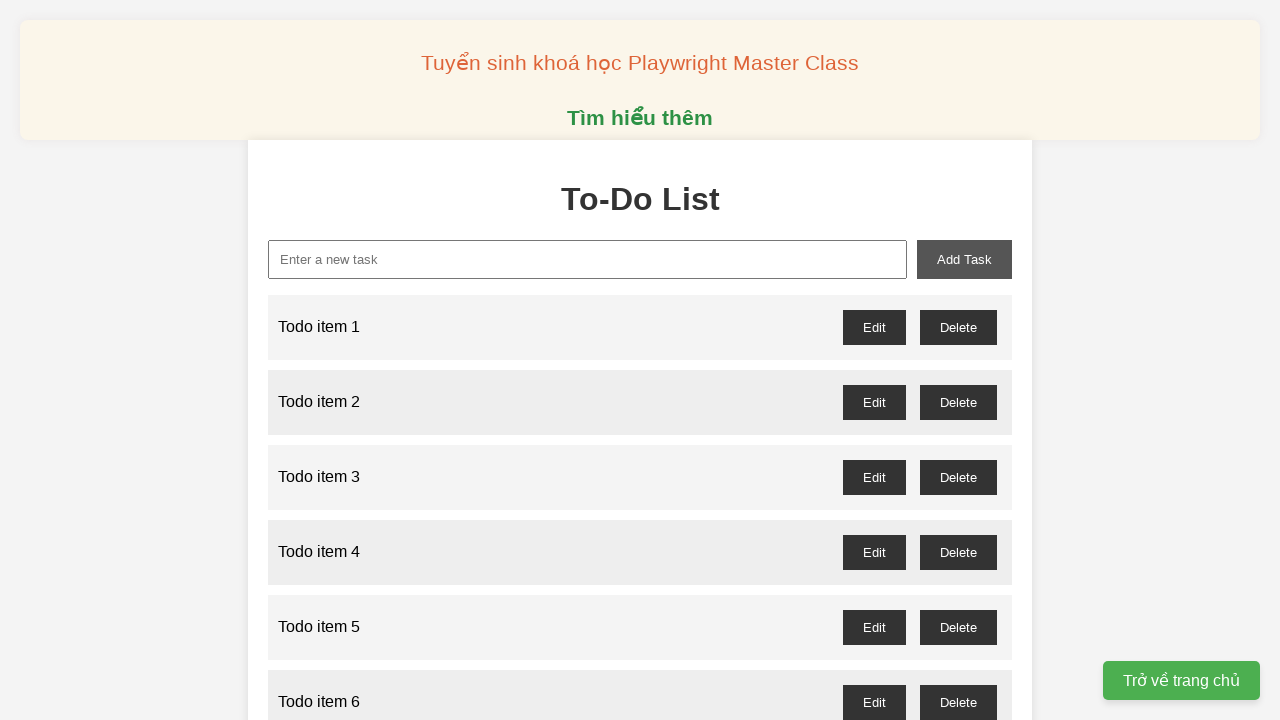

Filled new task input with 'Todo item 23' on #new-task
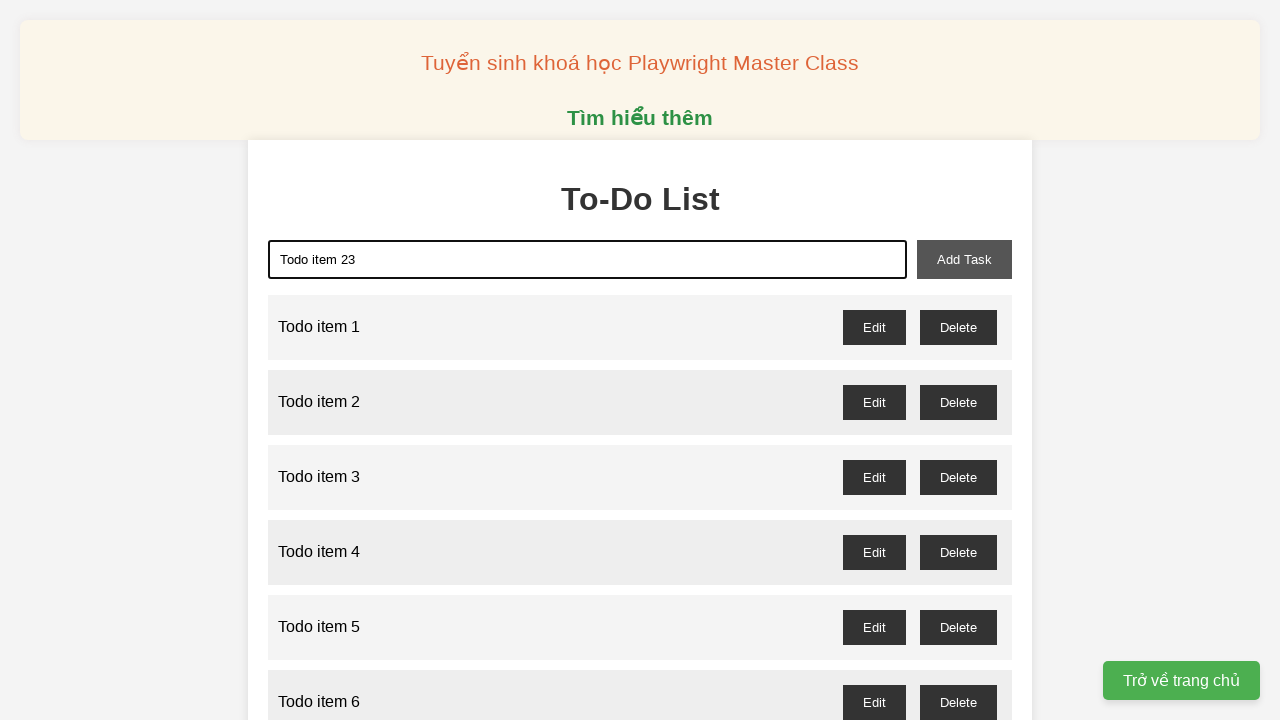

Clicked add task button for item 23 at (964, 259) on #add-task
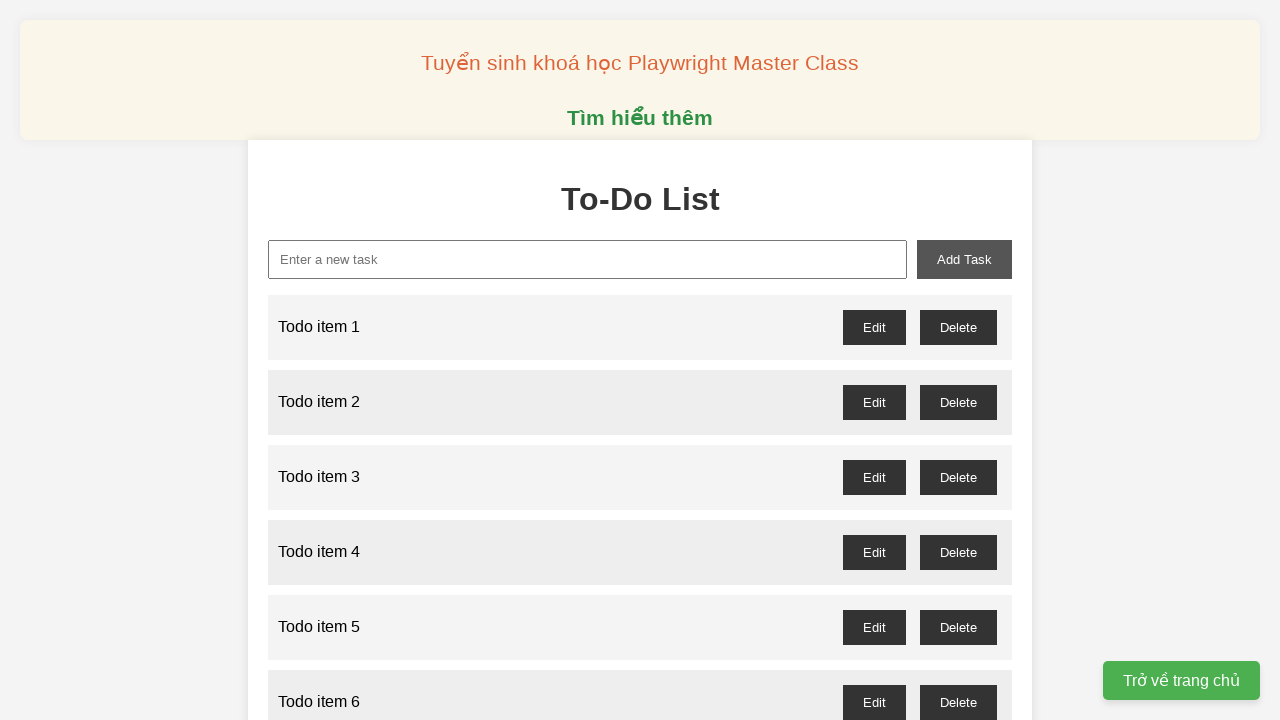

Verified 'Todo item 23' appeared in the list
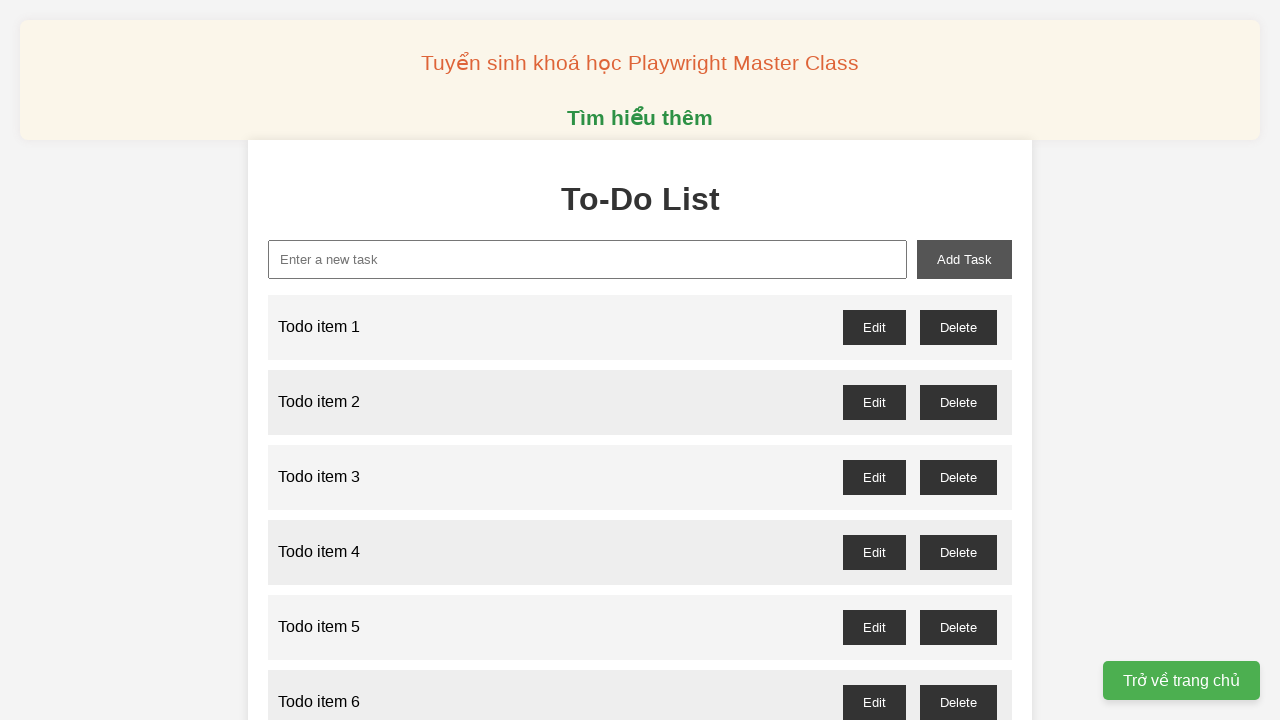

Filled new task input with 'Todo item 24' on #new-task
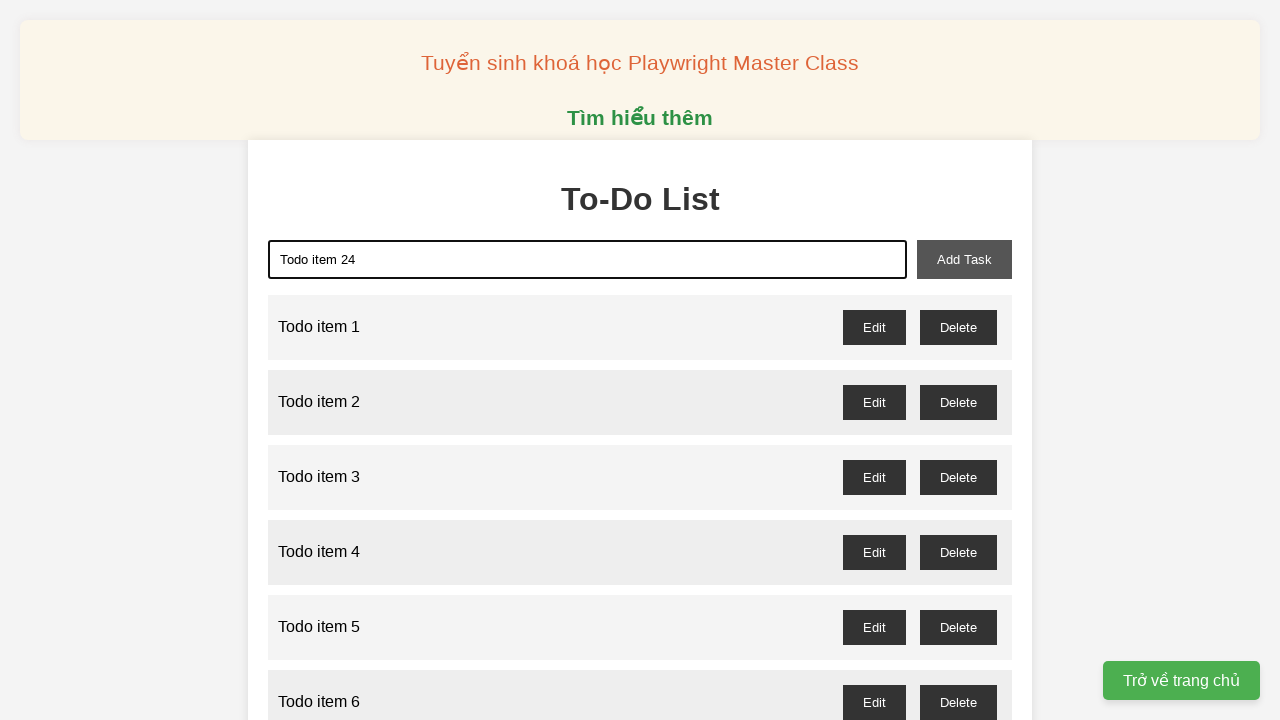

Clicked add task button for item 24 at (964, 259) on #add-task
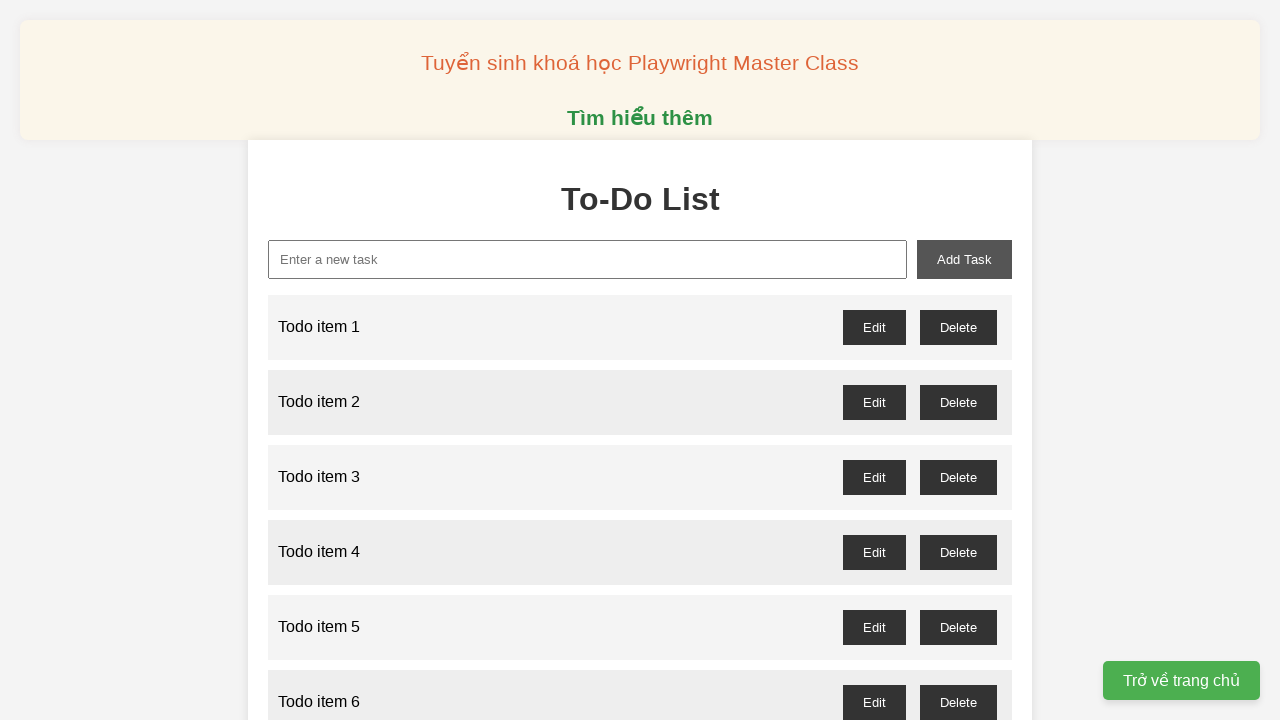

Verified 'Todo item 24' appeared in the list
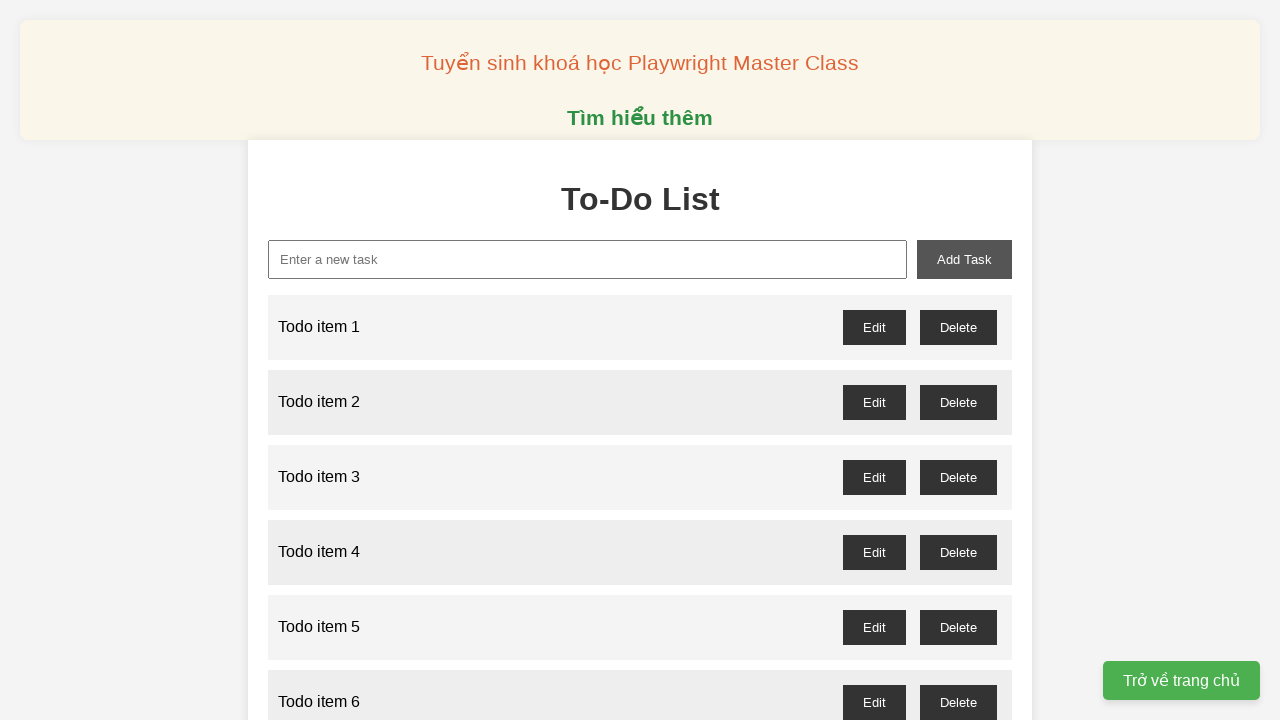

Filled new task input with 'Todo item 25' on #new-task
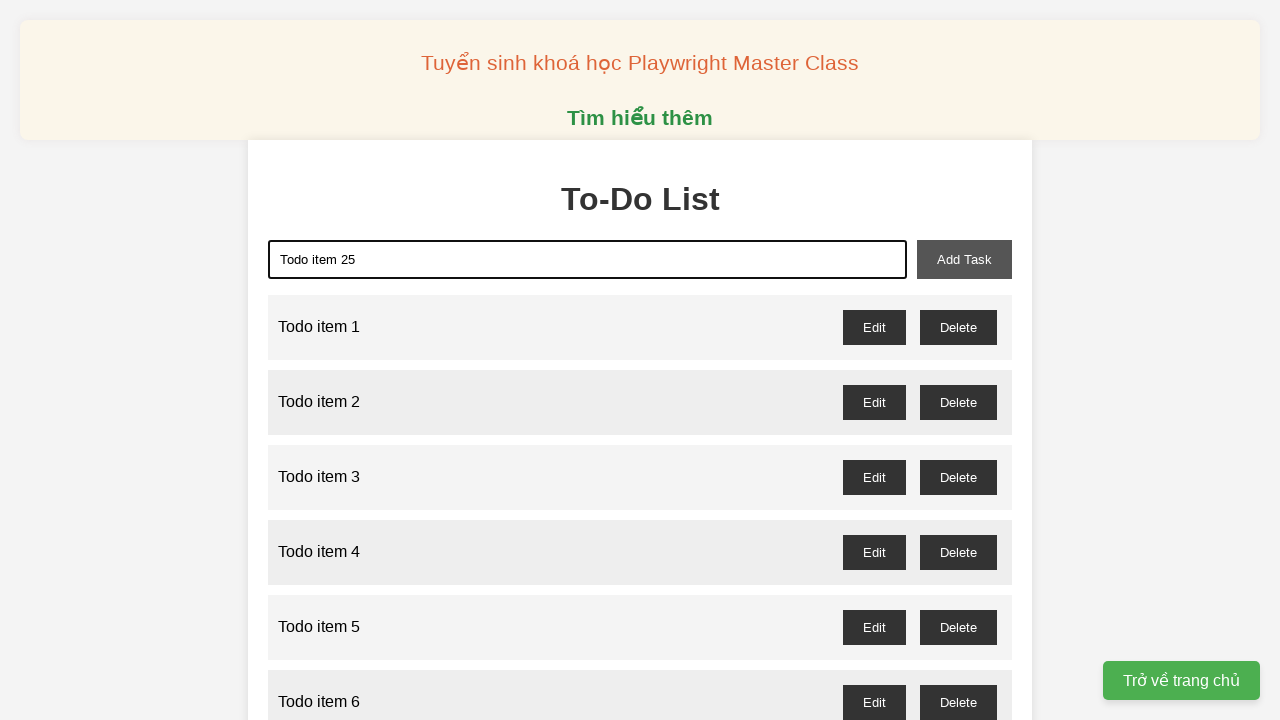

Clicked add task button for item 25 at (964, 259) on #add-task
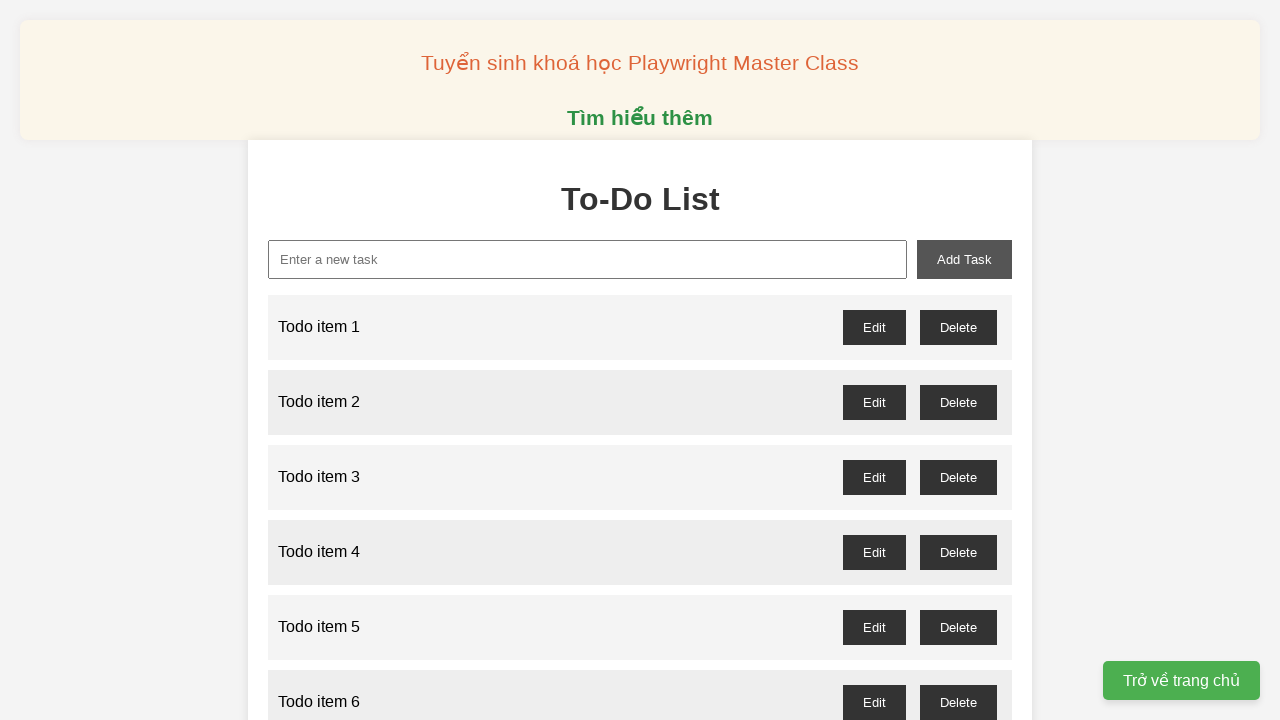

Verified 'Todo item 25' appeared in the list
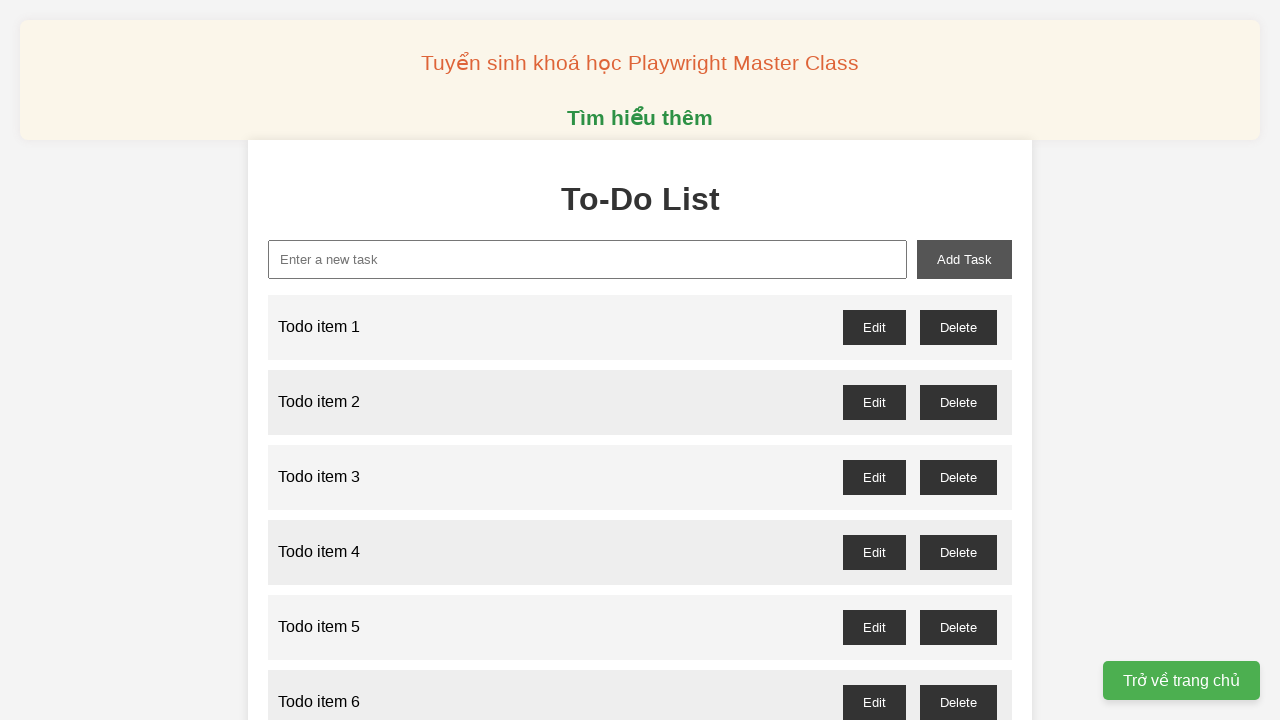

Filled new task input with 'Todo item 26' on #new-task
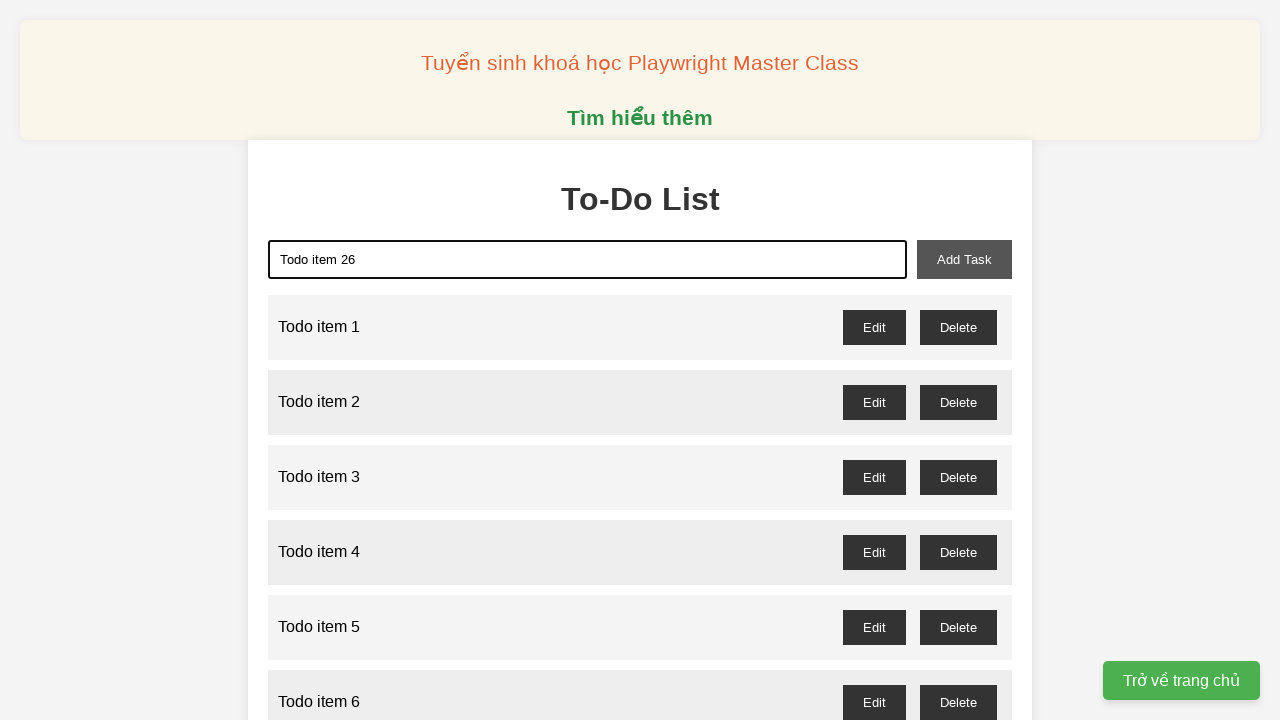

Clicked add task button for item 26 at (964, 259) on #add-task
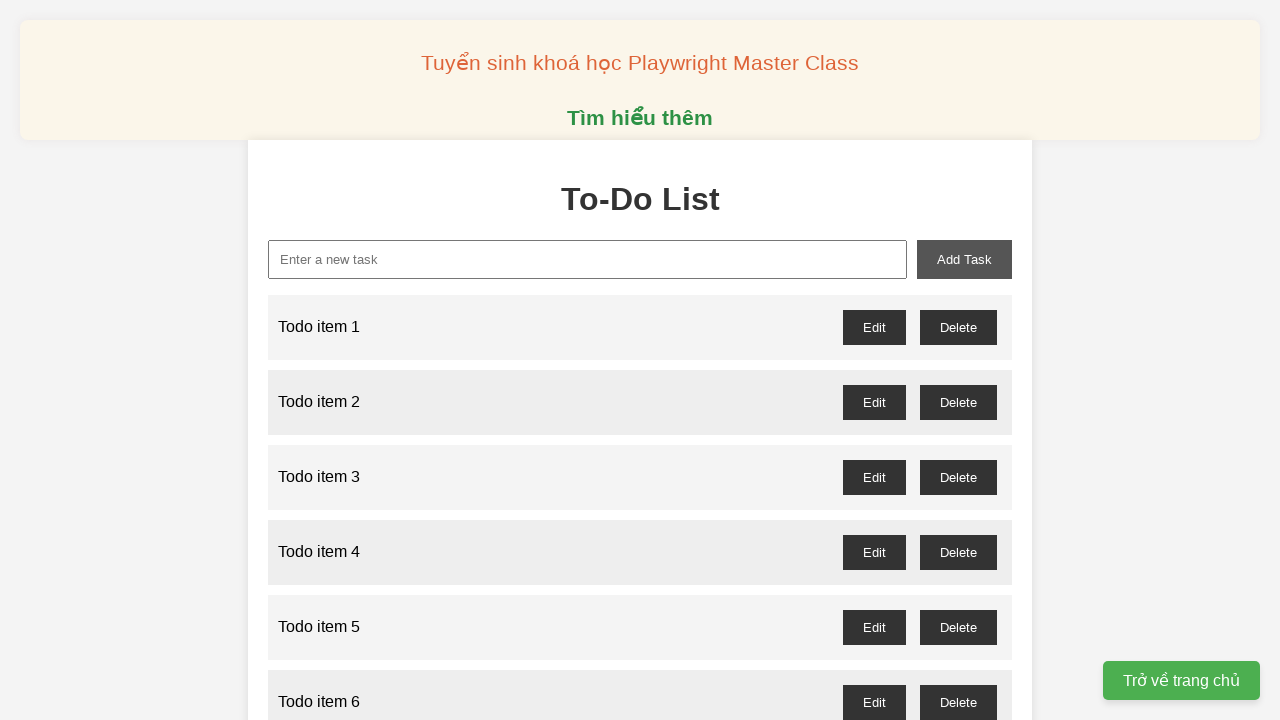

Verified 'Todo item 26' appeared in the list
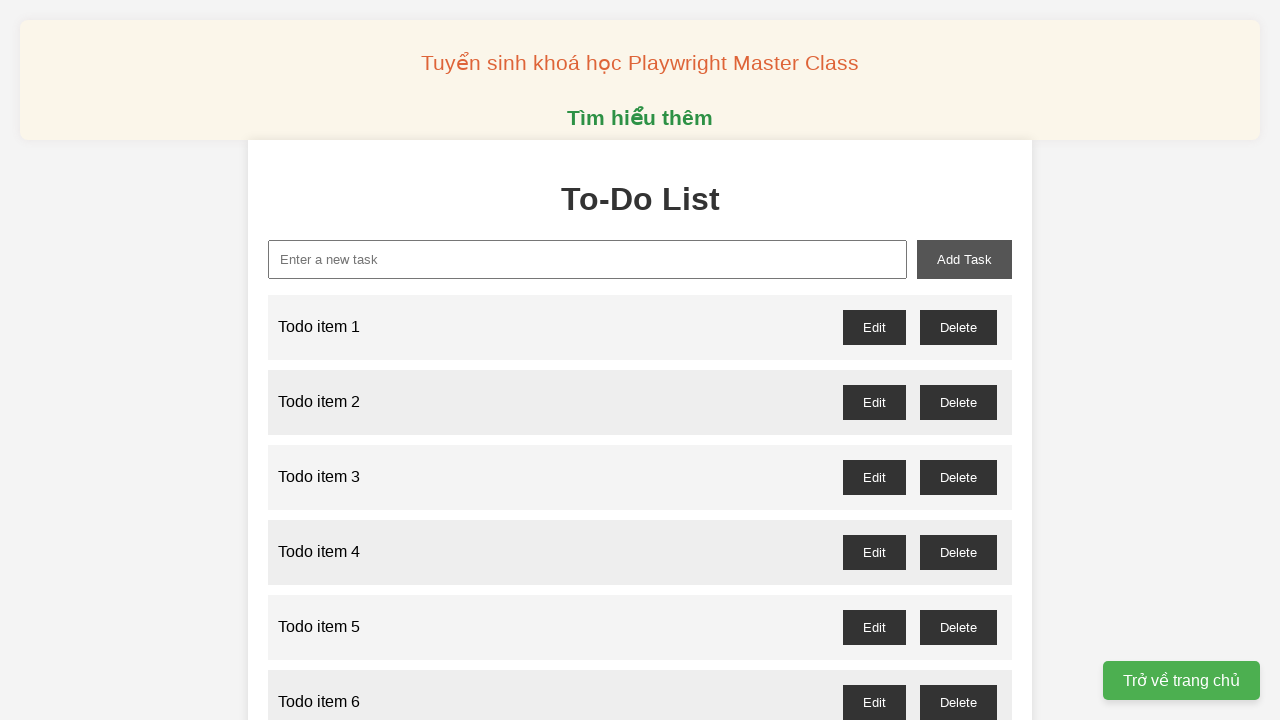

Filled new task input with 'Todo item 27' on #new-task
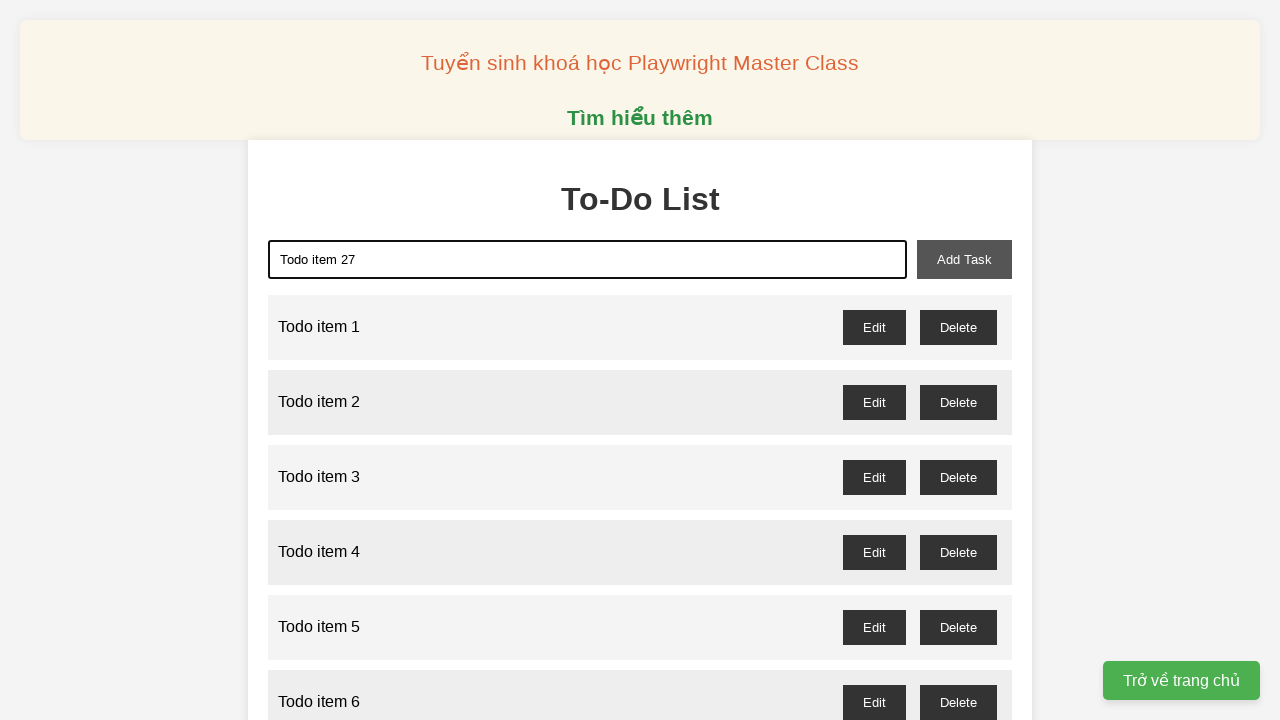

Clicked add task button for item 27 at (964, 259) on #add-task
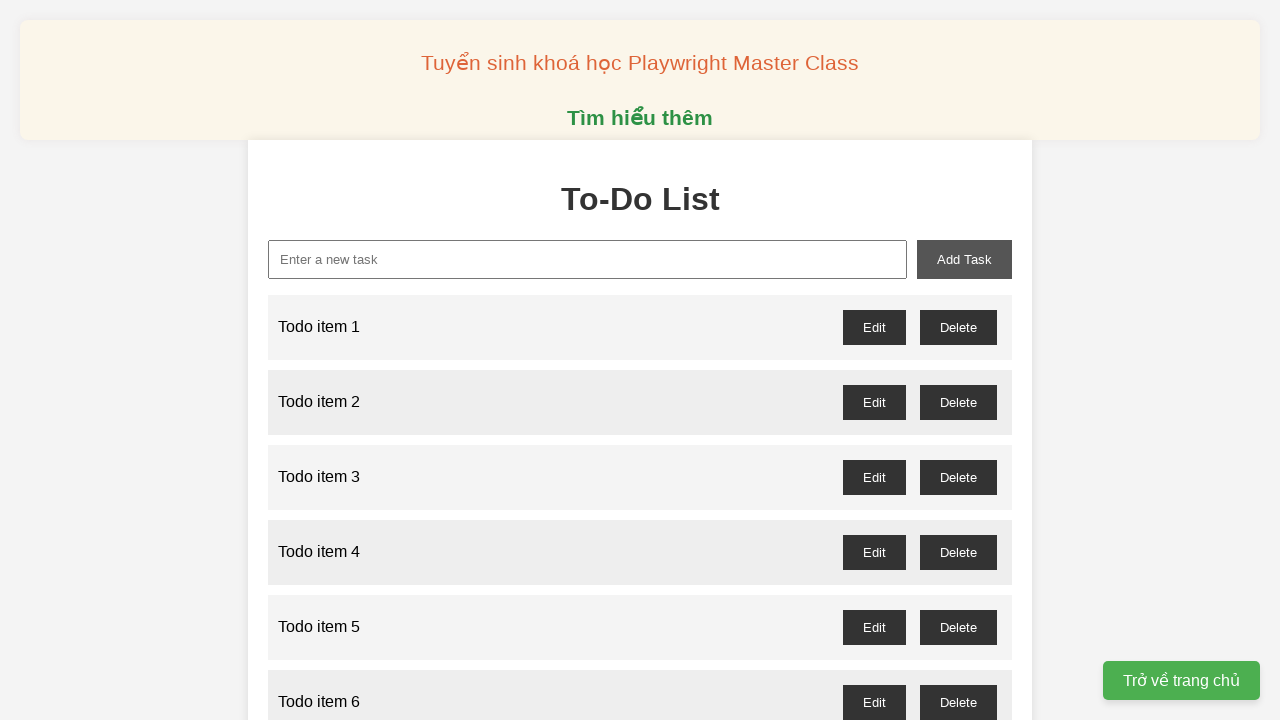

Verified 'Todo item 27' appeared in the list
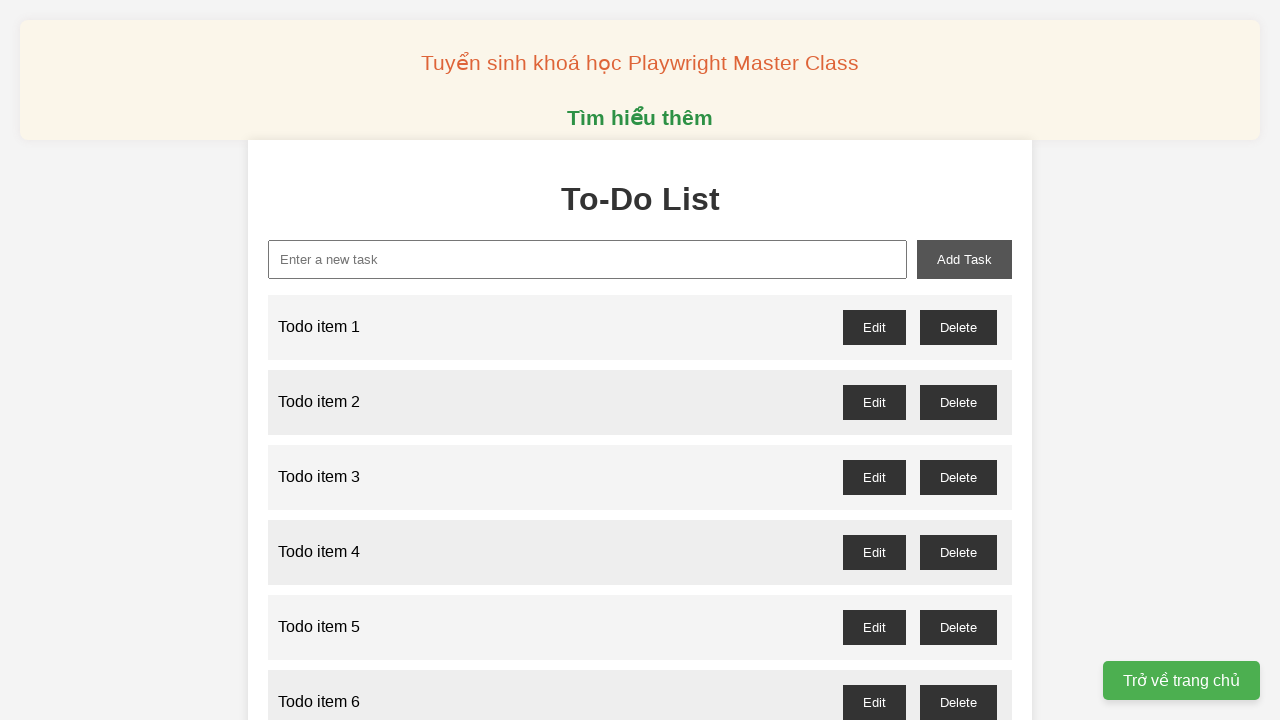

Filled new task input with 'Todo item 28' on #new-task
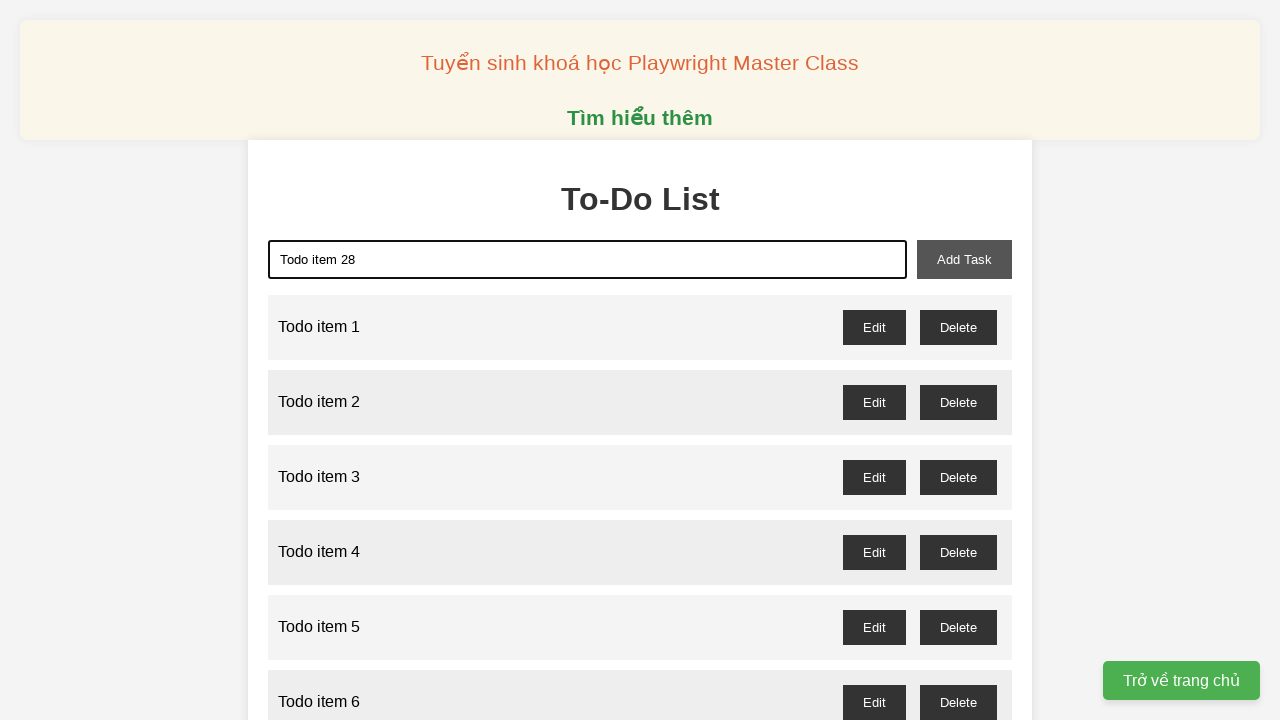

Clicked add task button for item 28 at (964, 259) on #add-task
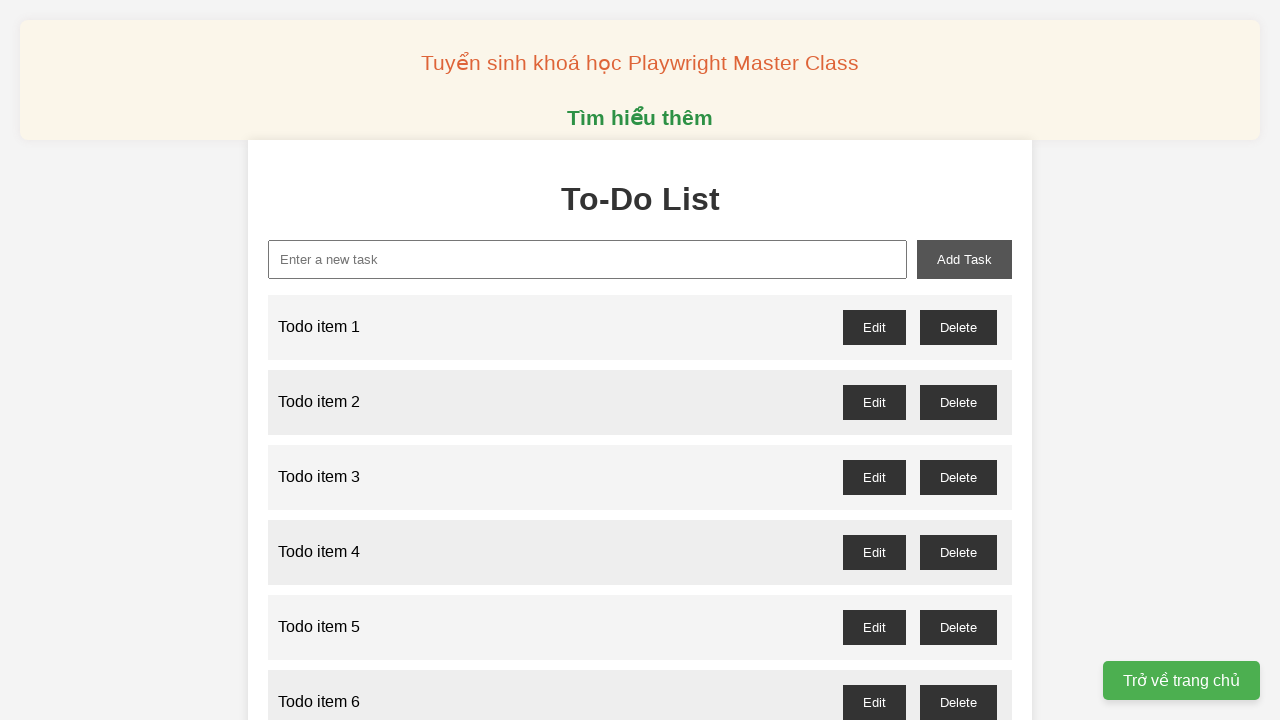

Verified 'Todo item 28' appeared in the list
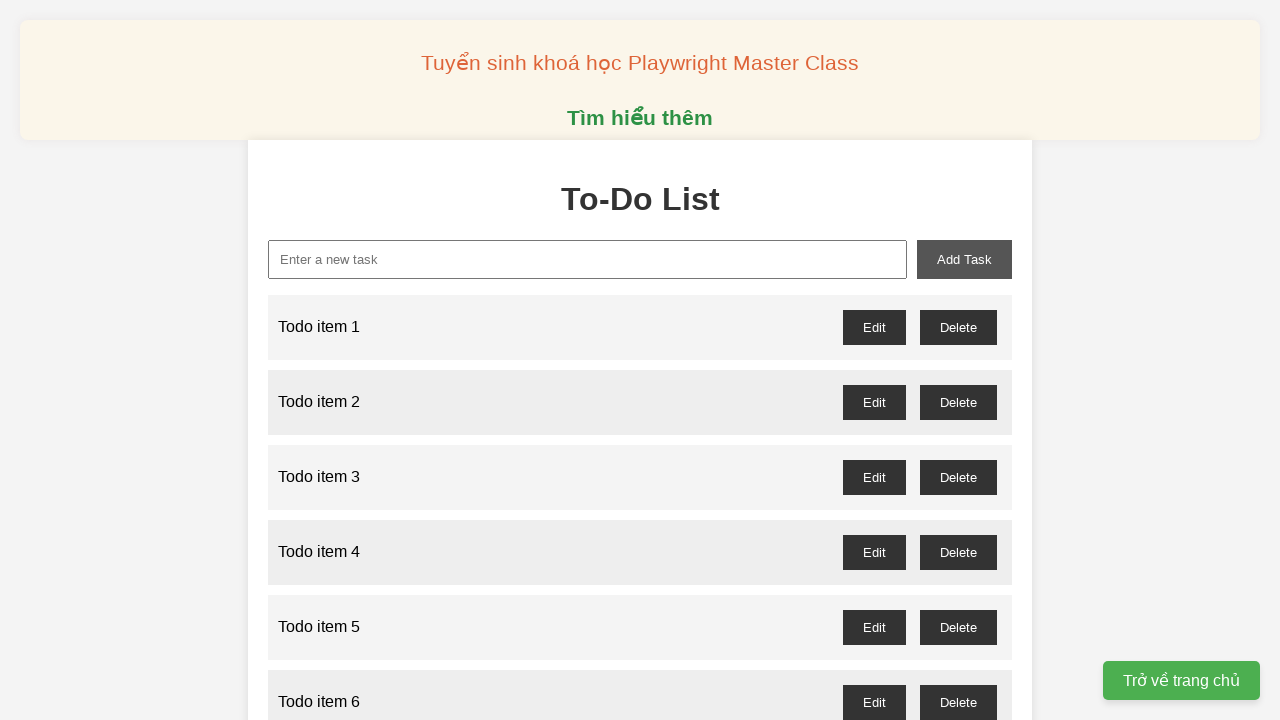

Filled new task input with 'Todo item 29' on #new-task
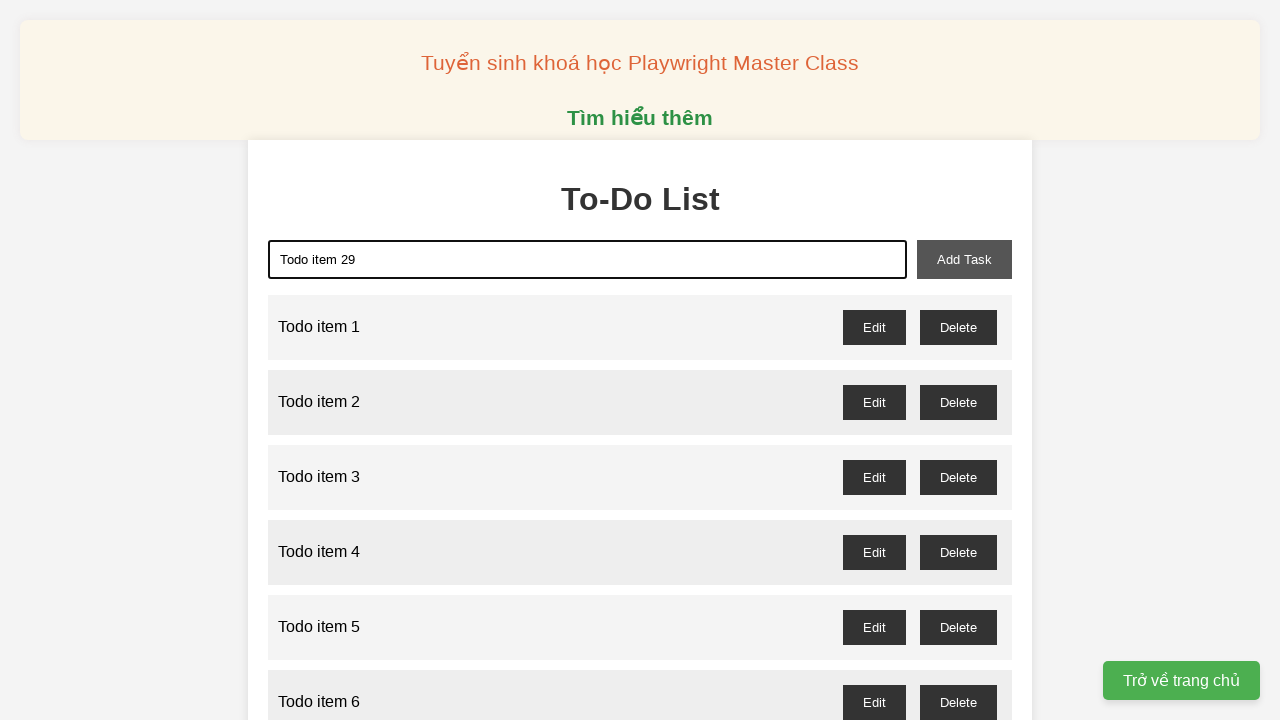

Clicked add task button for item 29 at (964, 259) on #add-task
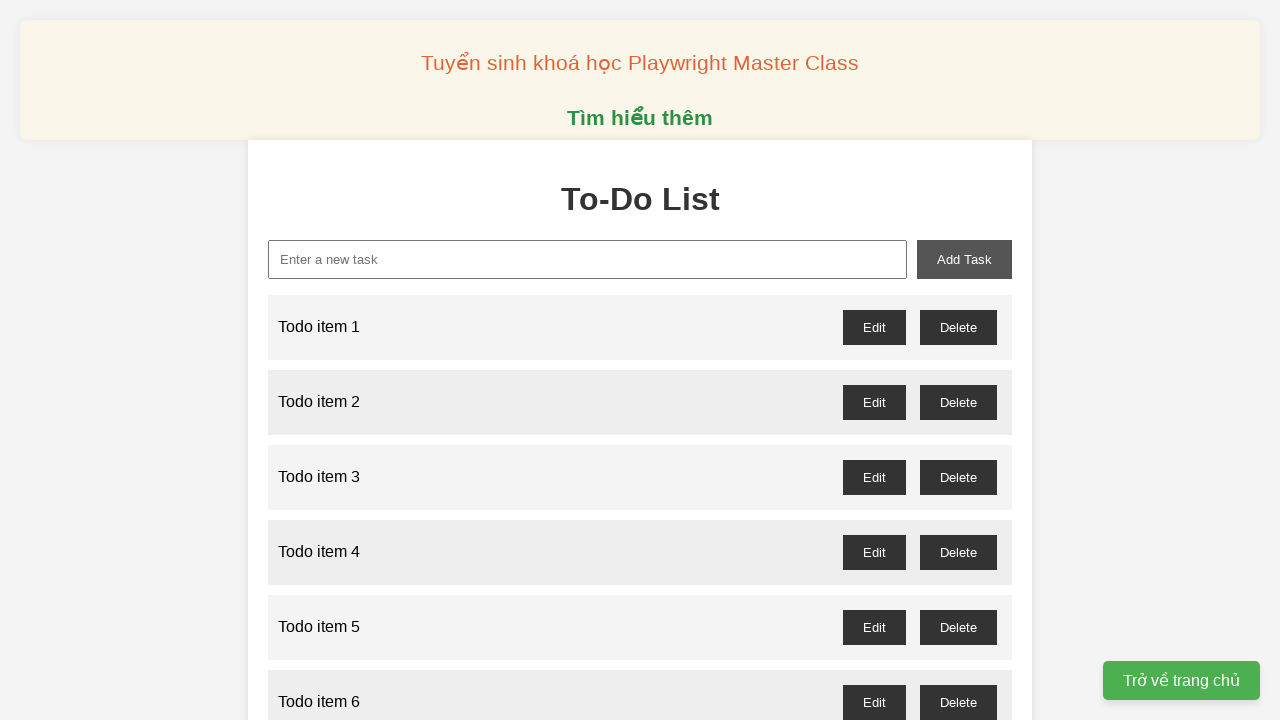

Verified 'Todo item 29' appeared in the list
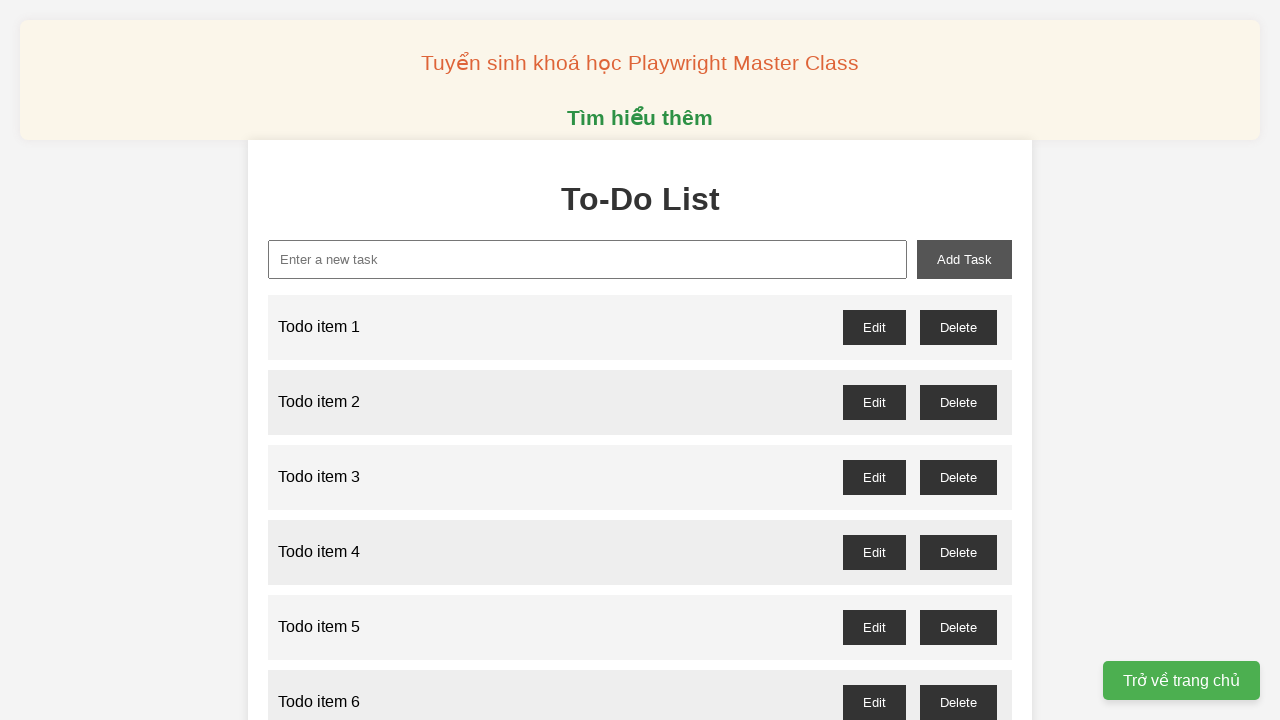

Filled new task input with 'Todo item 30' on #new-task
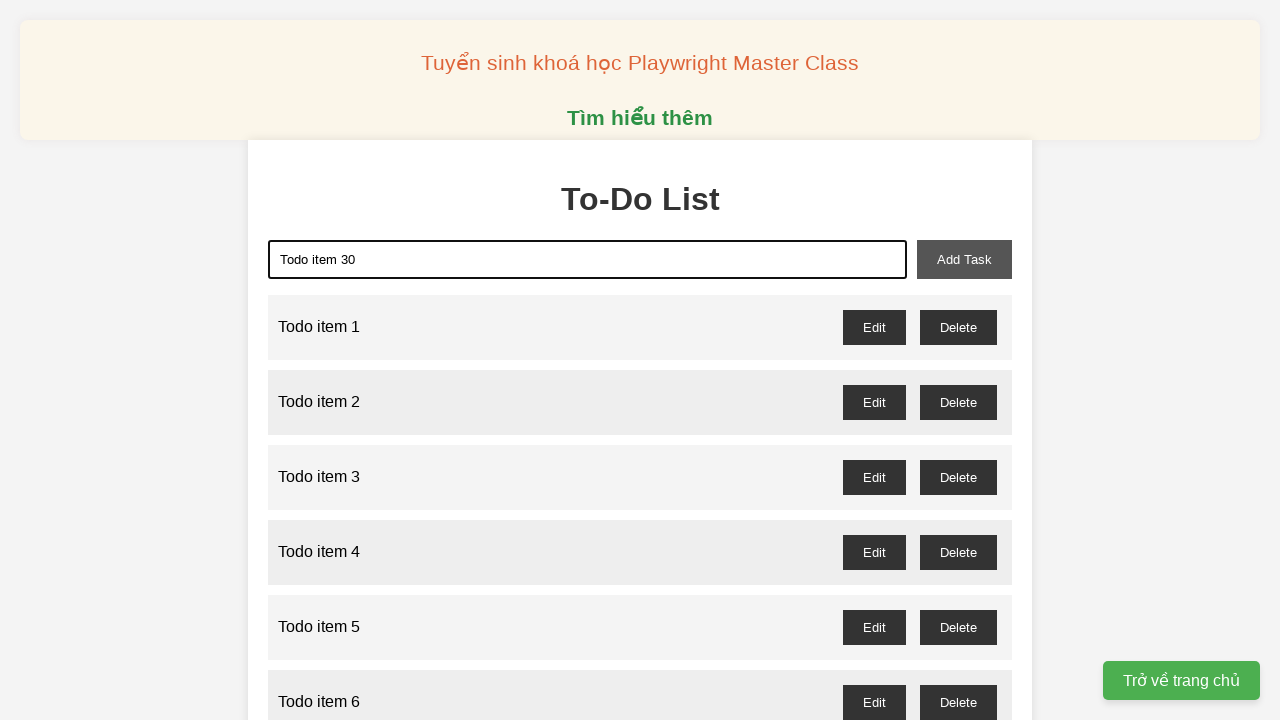

Clicked add task button for item 30 at (964, 259) on #add-task
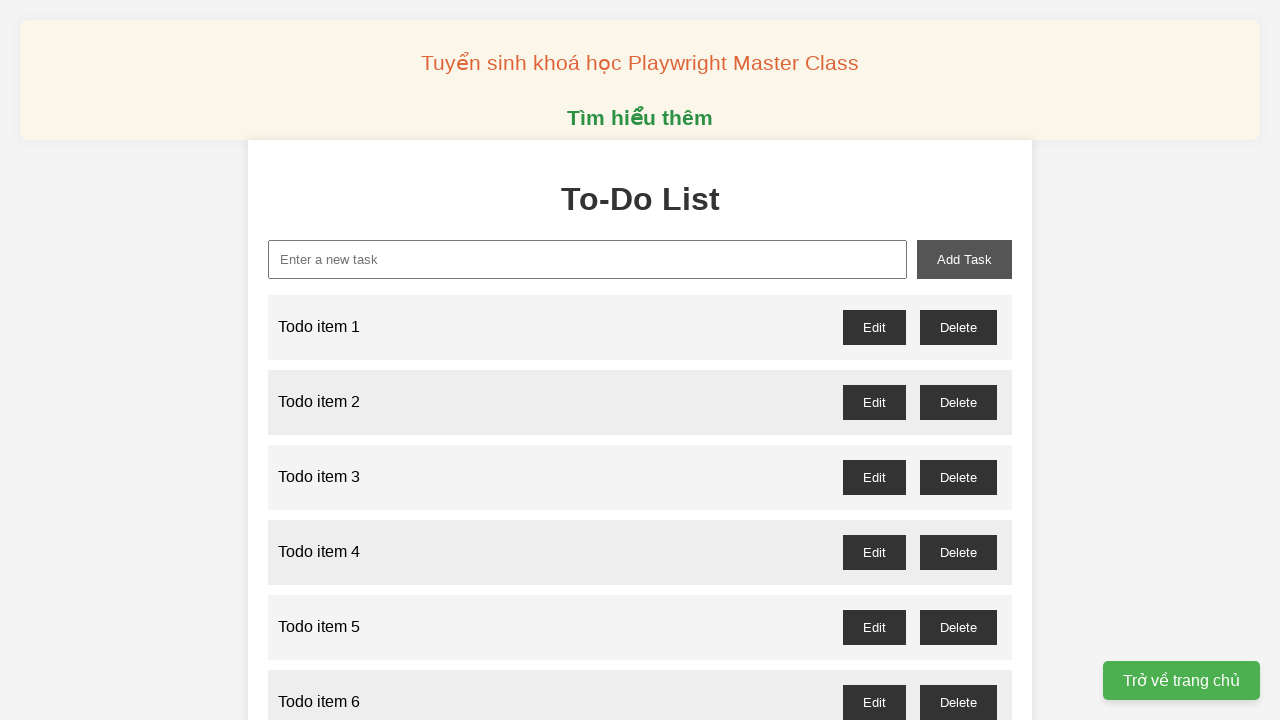

Verified 'Todo item 30' appeared in the list
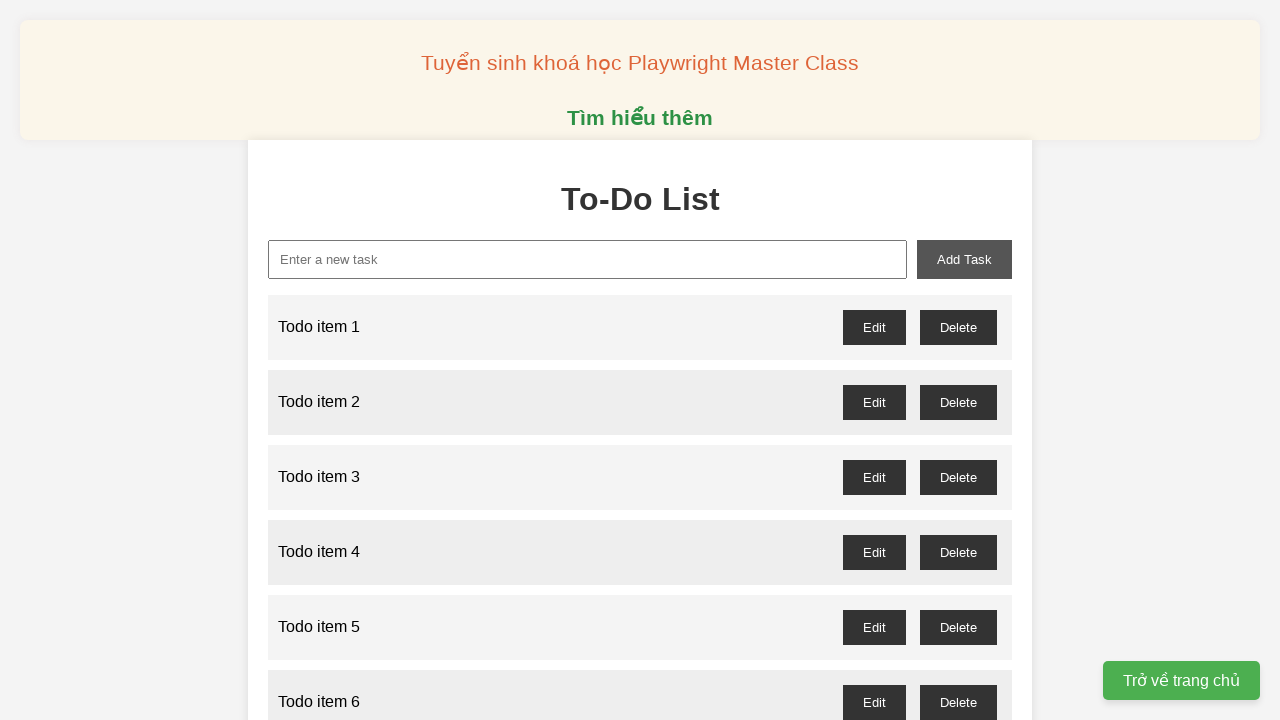

Filled new task input with 'Todo item 31' on #new-task
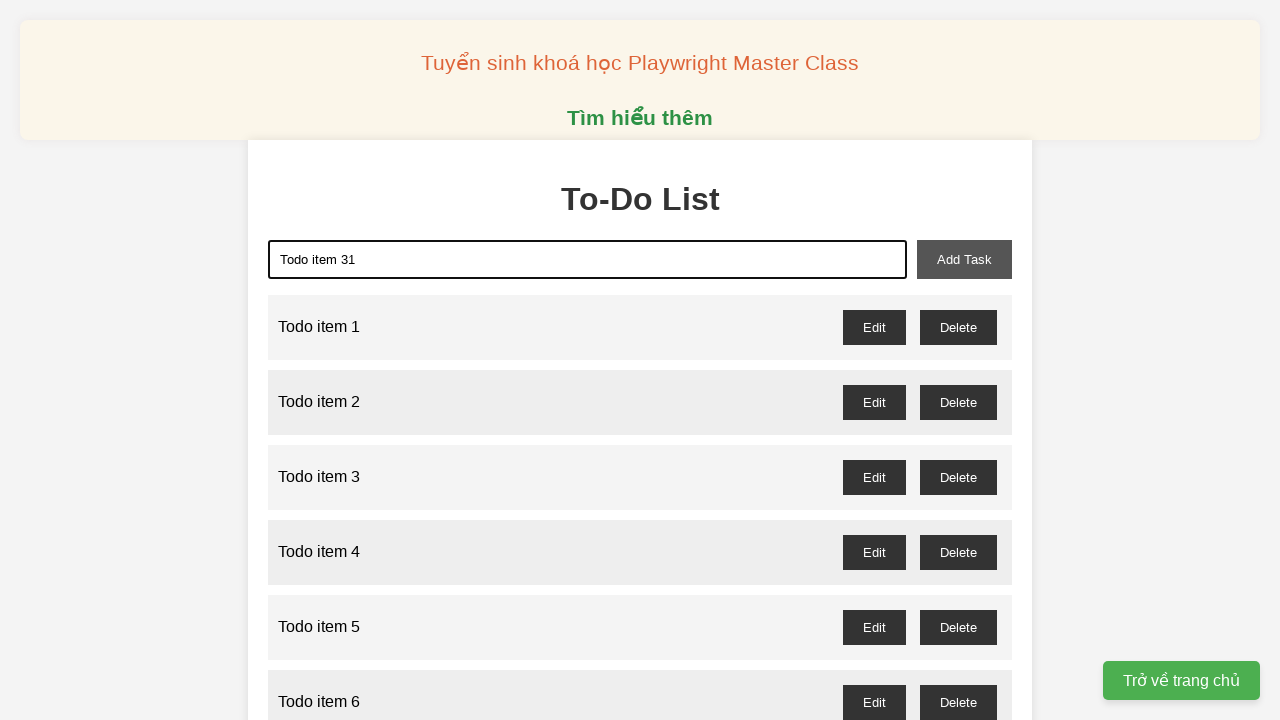

Clicked add task button for item 31 at (964, 259) on #add-task
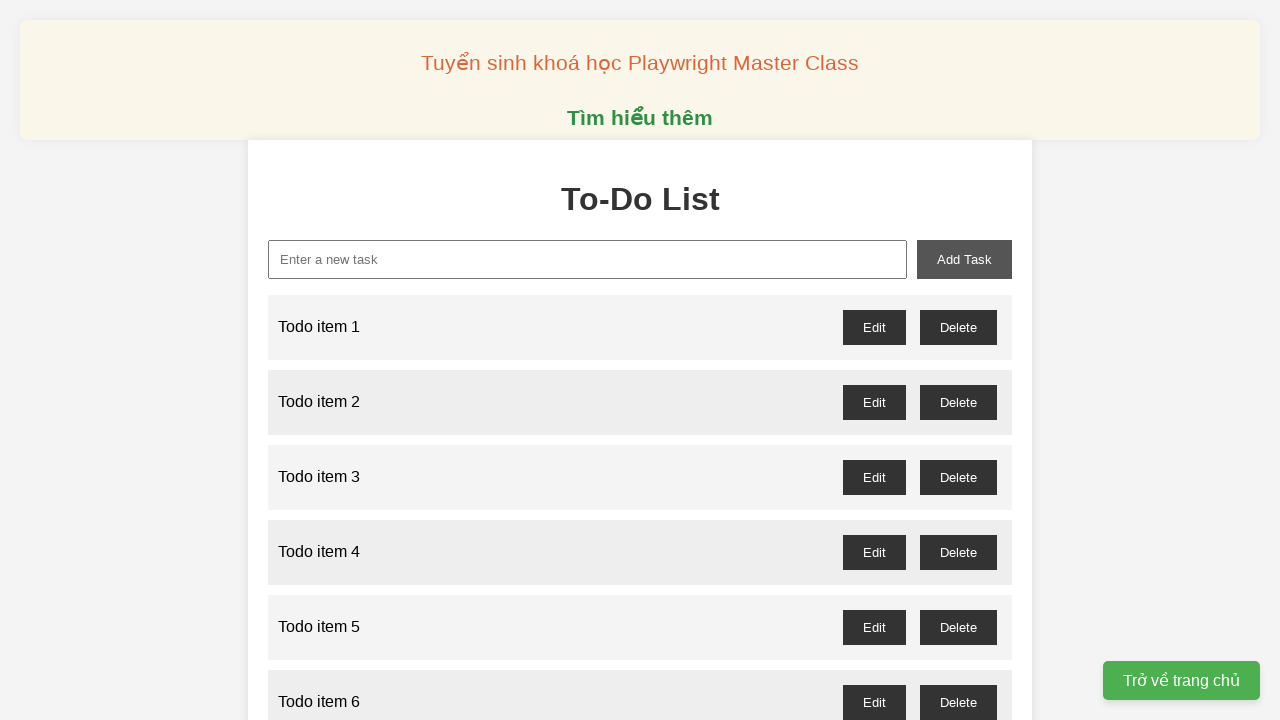

Verified 'Todo item 31' appeared in the list
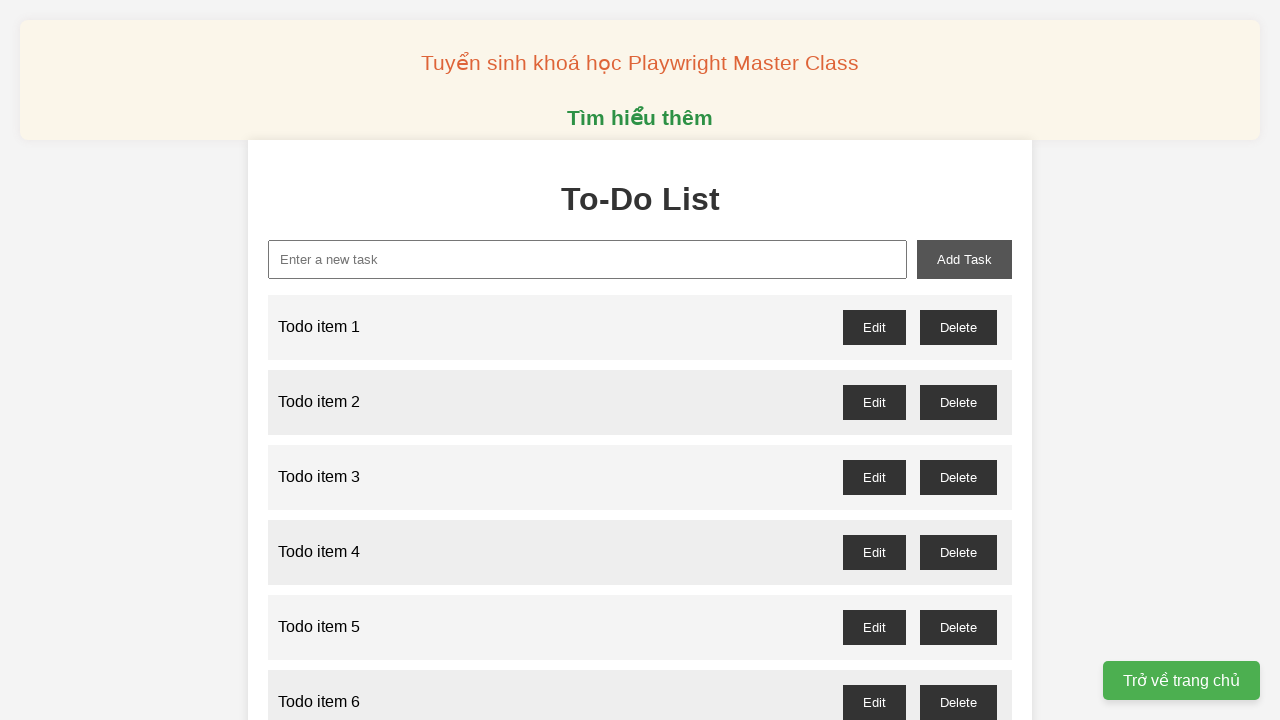

Filled new task input with 'Todo item 32' on #new-task
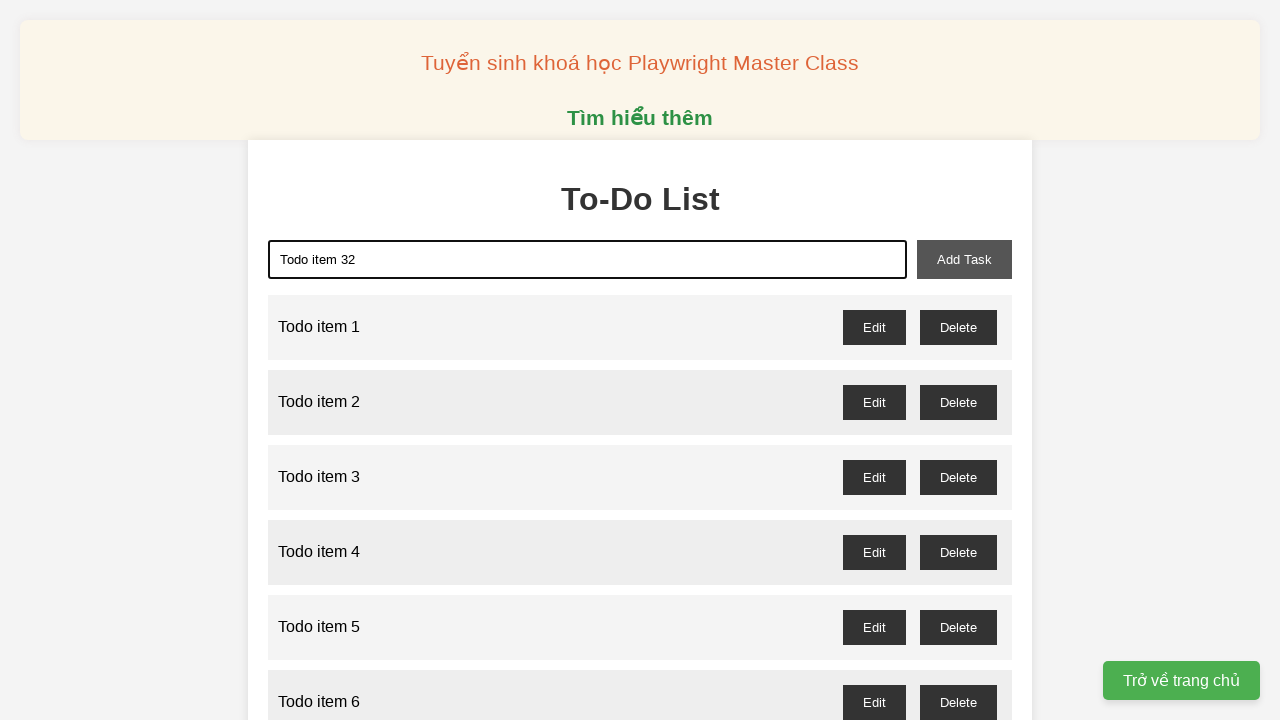

Clicked add task button for item 32 at (964, 259) on #add-task
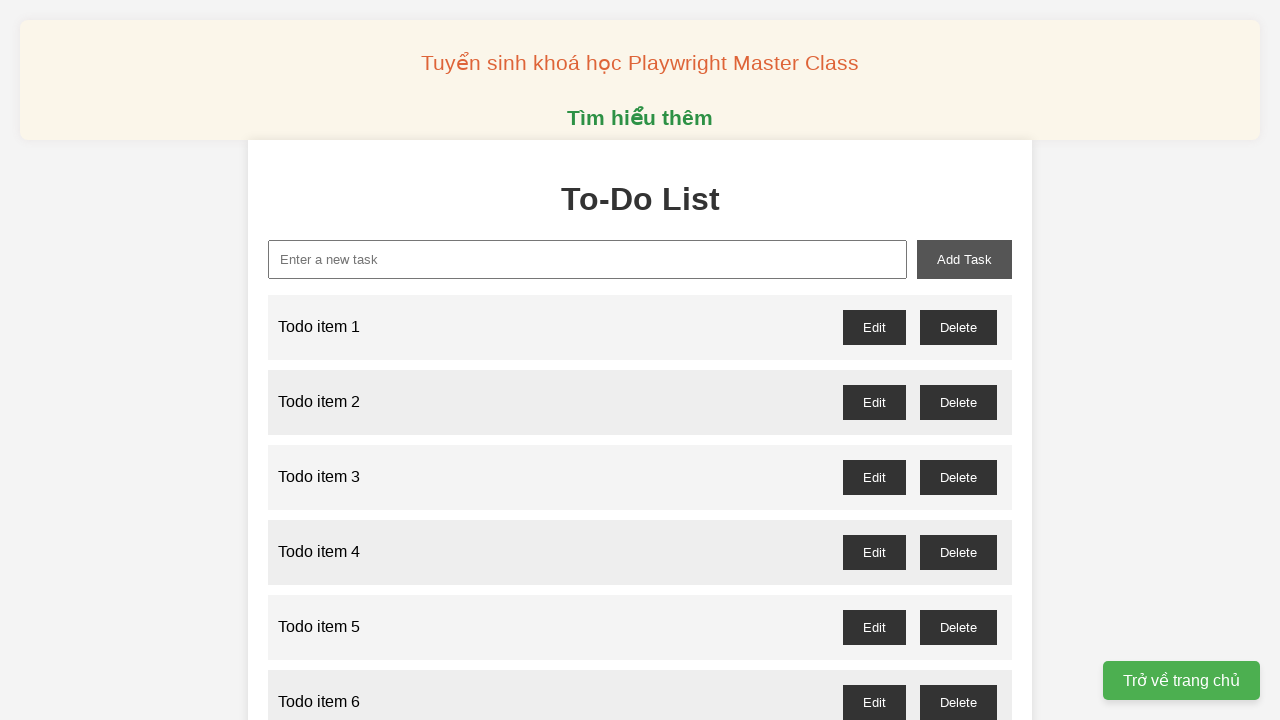

Verified 'Todo item 32' appeared in the list
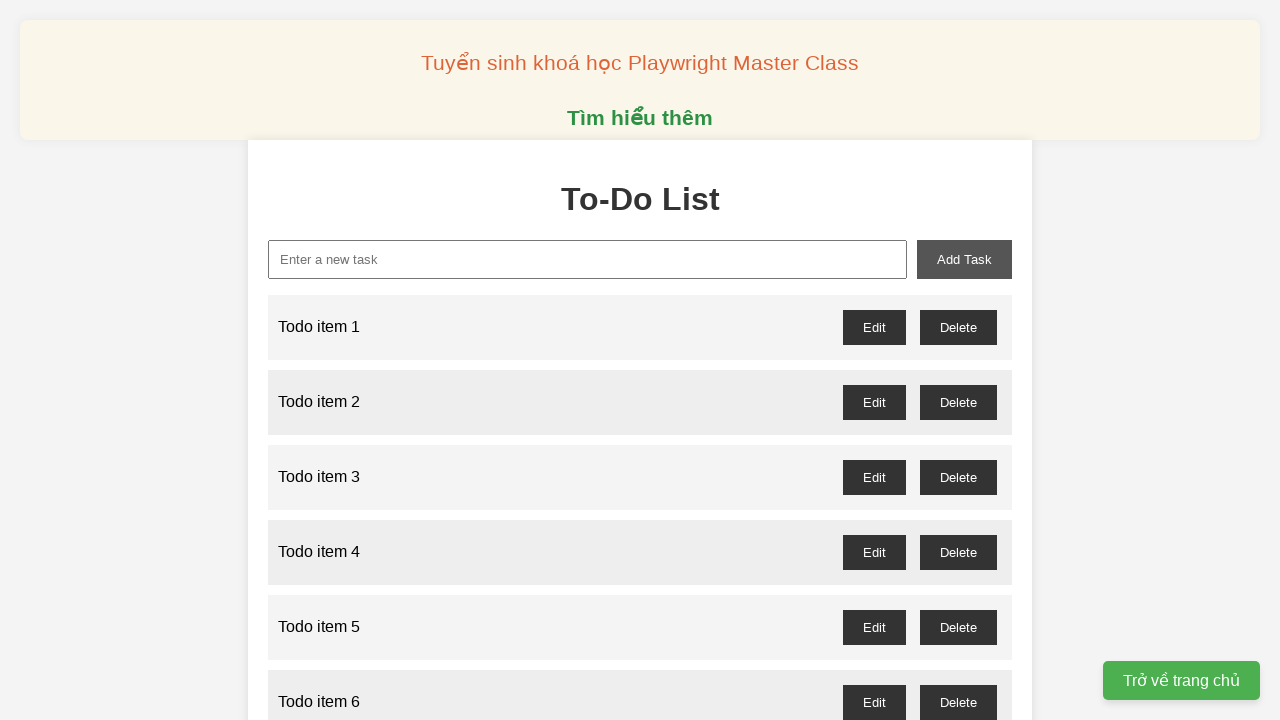

Filled new task input with 'Todo item 33' on #new-task
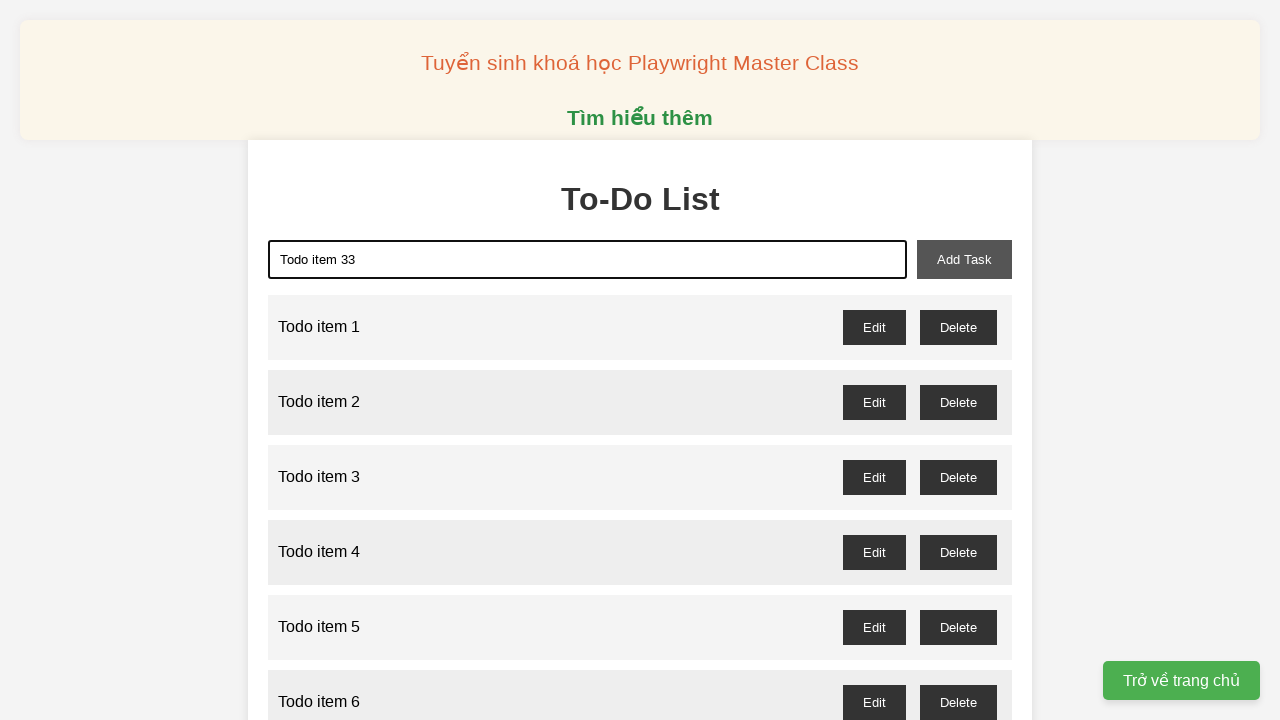

Clicked add task button for item 33 at (964, 259) on #add-task
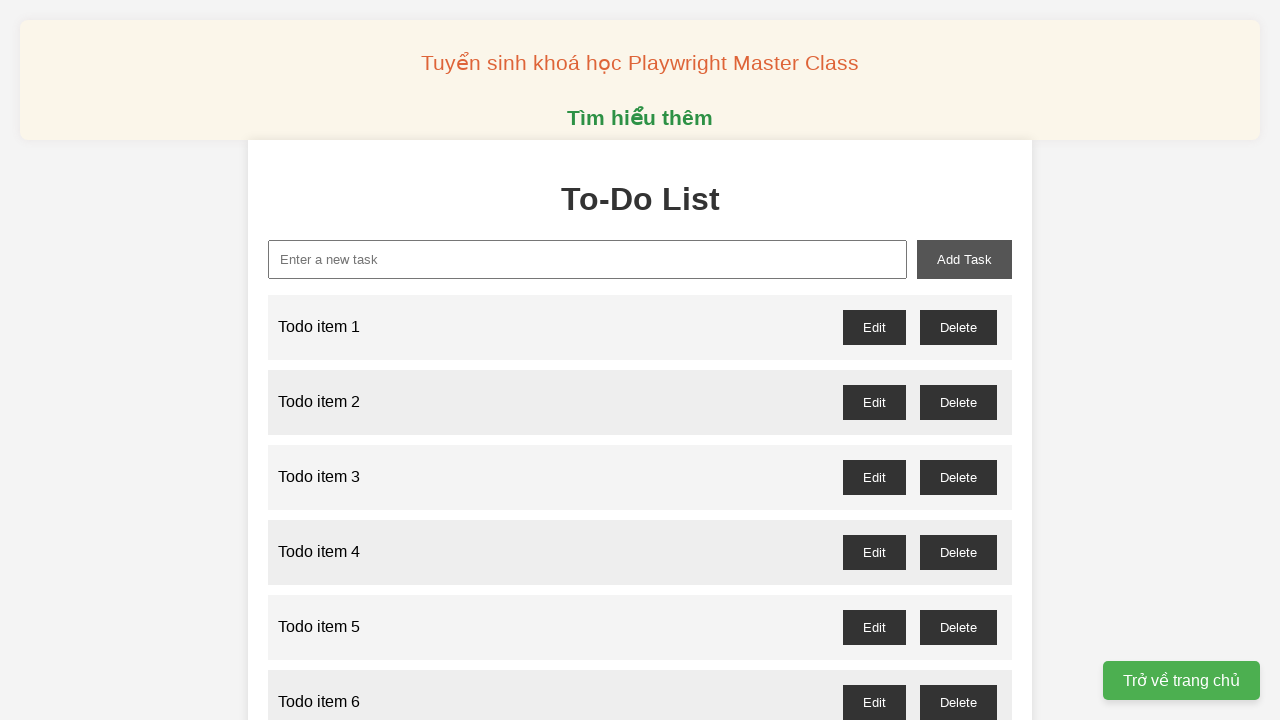

Verified 'Todo item 33' appeared in the list
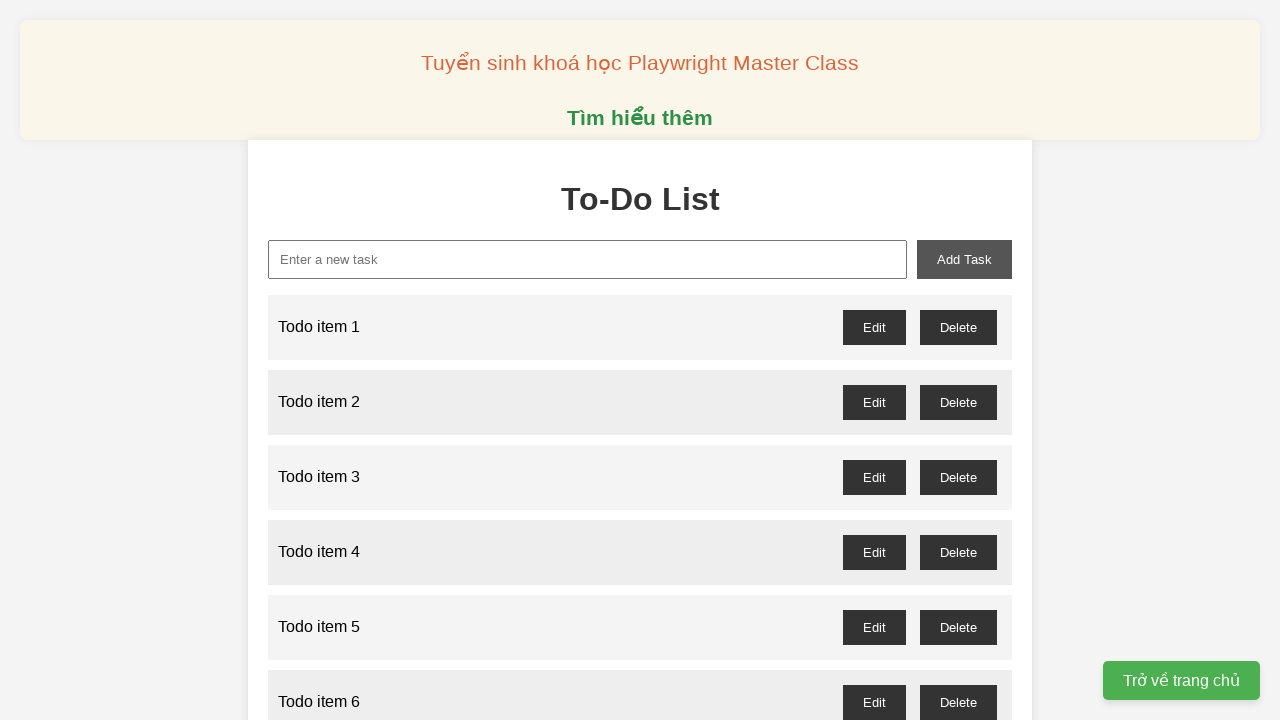

Filled new task input with 'Todo item 34' on #new-task
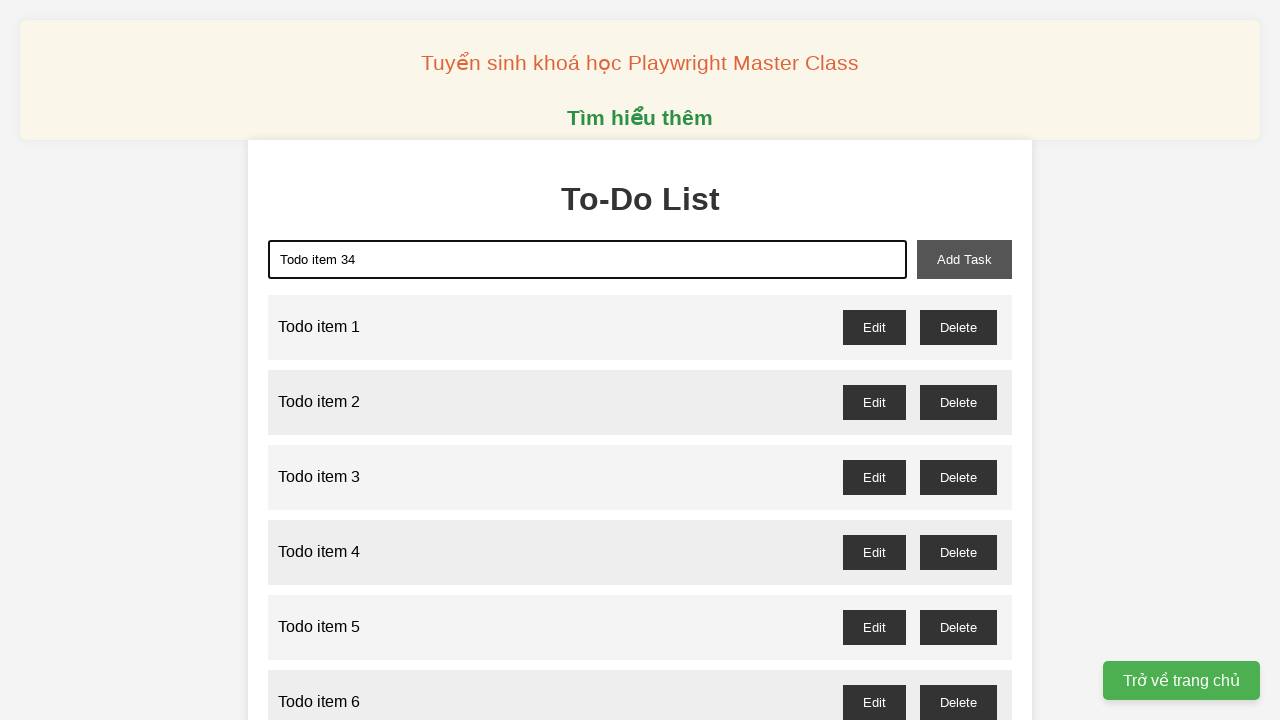

Clicked add task button for item 34 at (964, 259) on #add-task
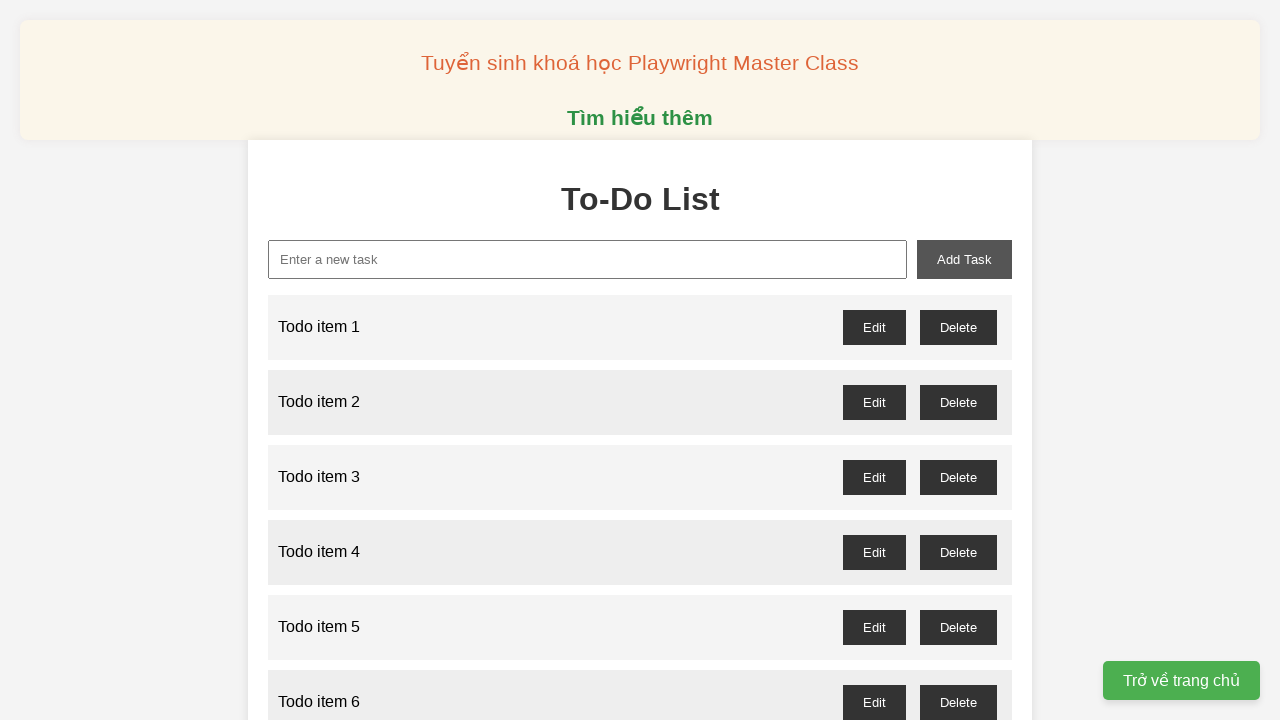

Verified 'Todo item 34' appeared in the list
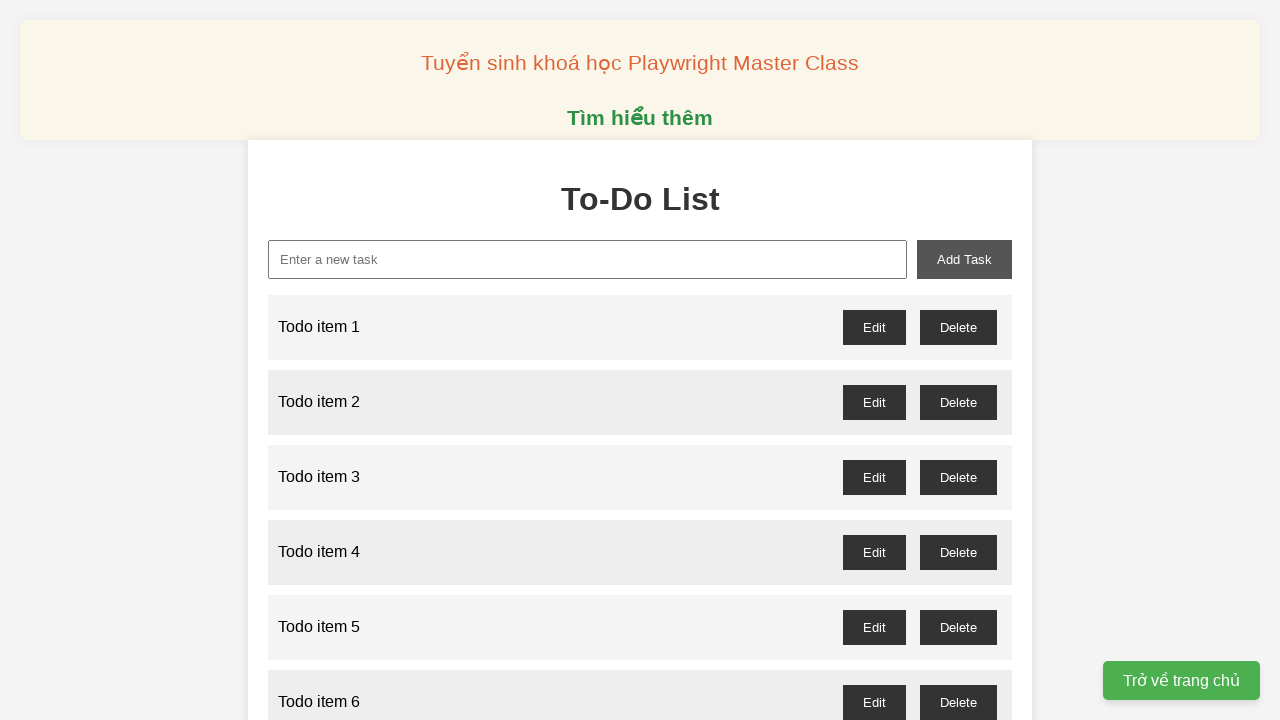

Filled new task input with 'Todo item 35' on #new-task
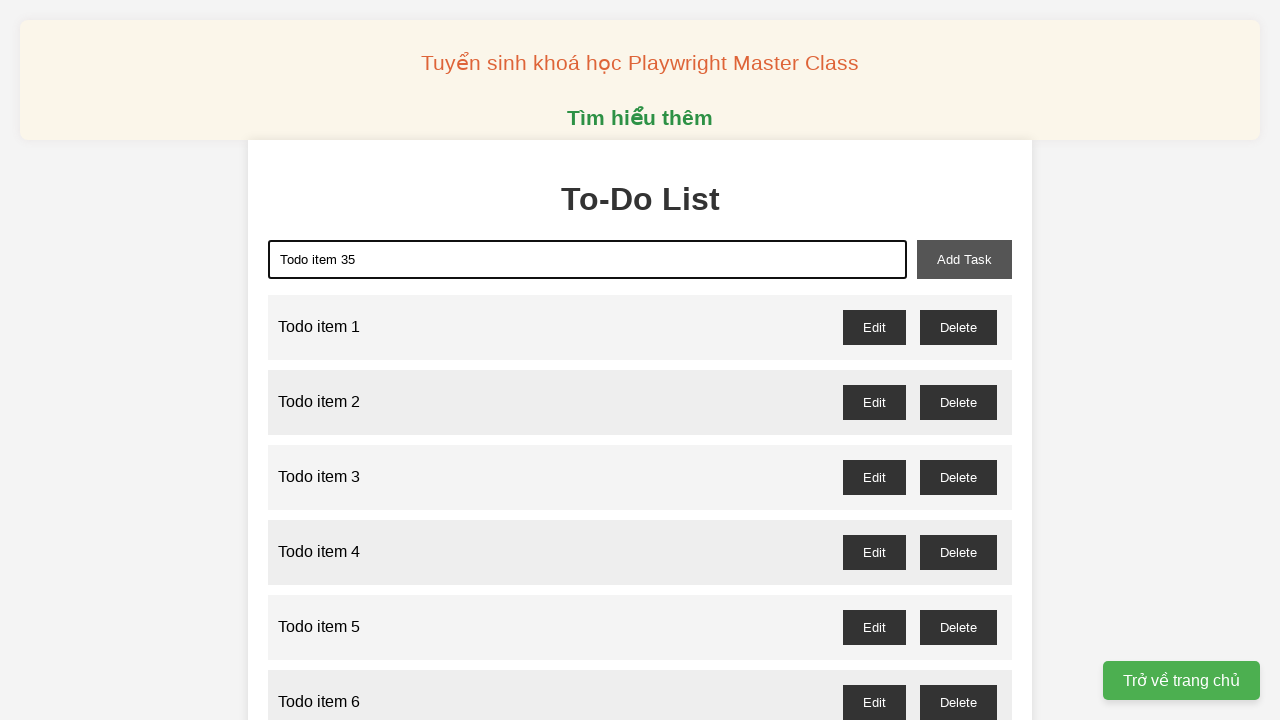

Clicked add task button for item 35 at (964, 259) on #add-task
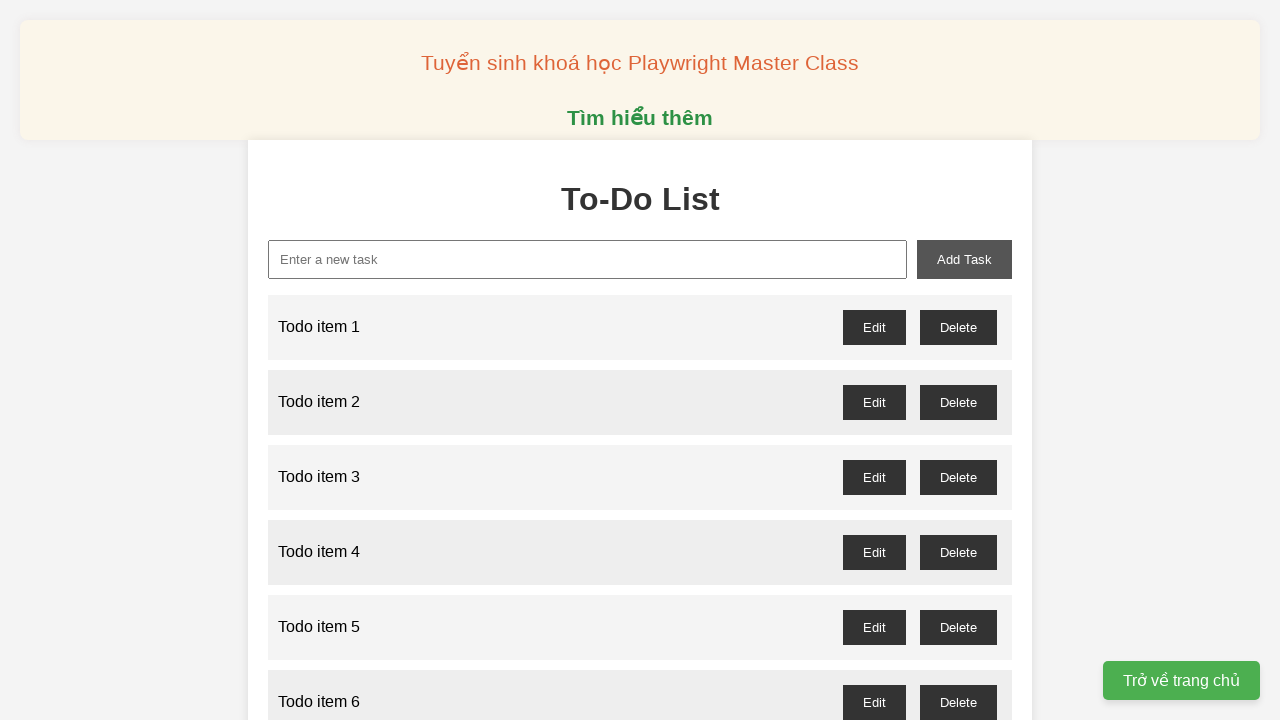

Verified 'Todo item 35' appeared in the list
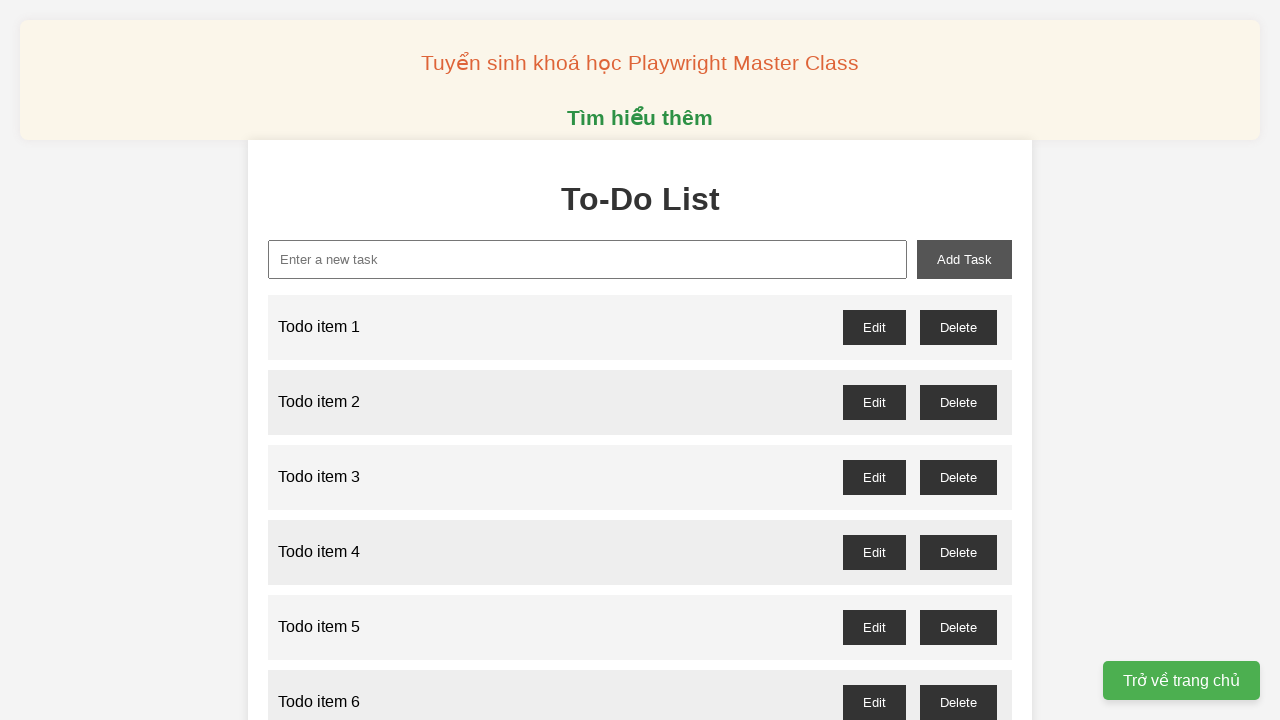

Filled new task input with 'Todo item 36' on #new-task
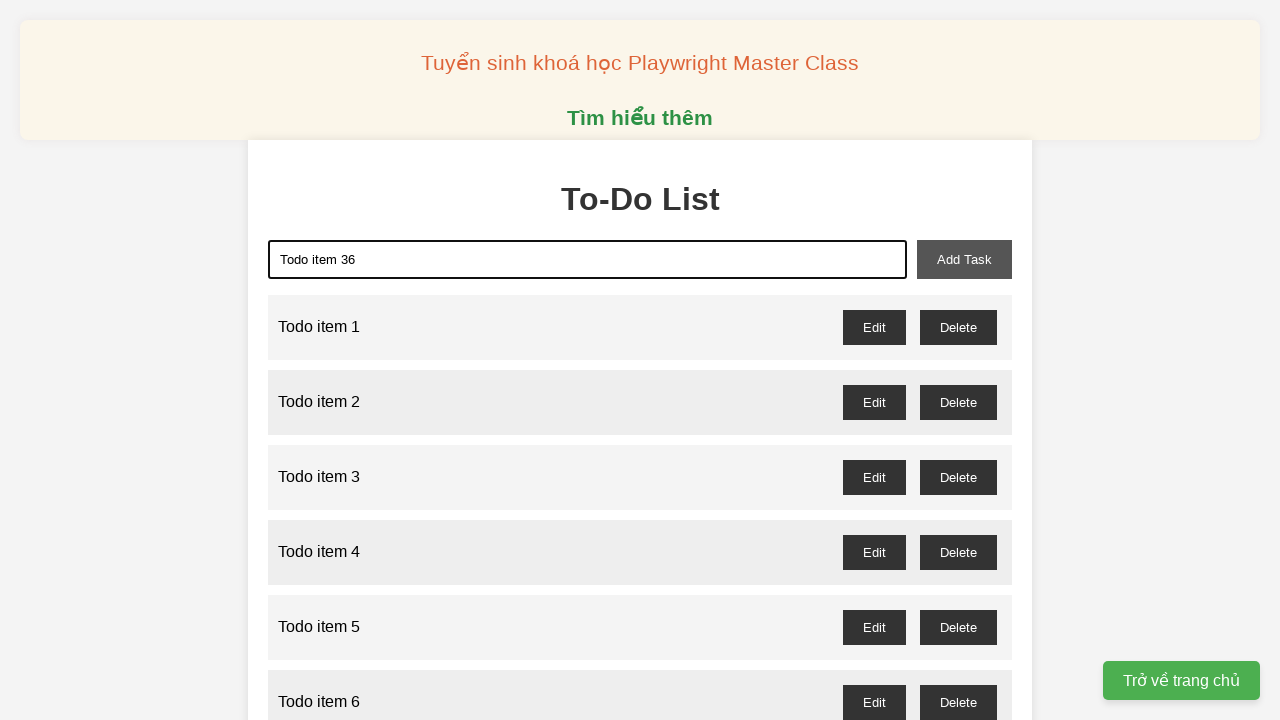

Clicked add task button for item 36 at (964, 259) on #add-task
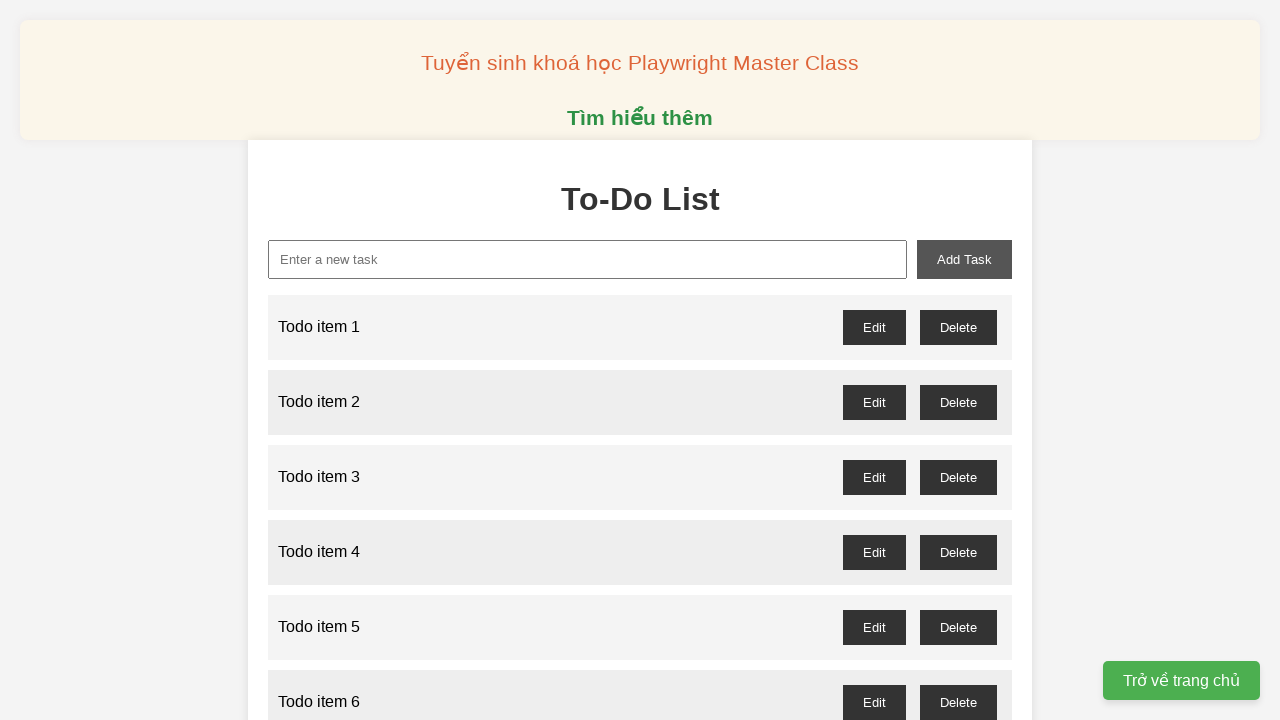

Verified 'Todo item 36' appeared in the list
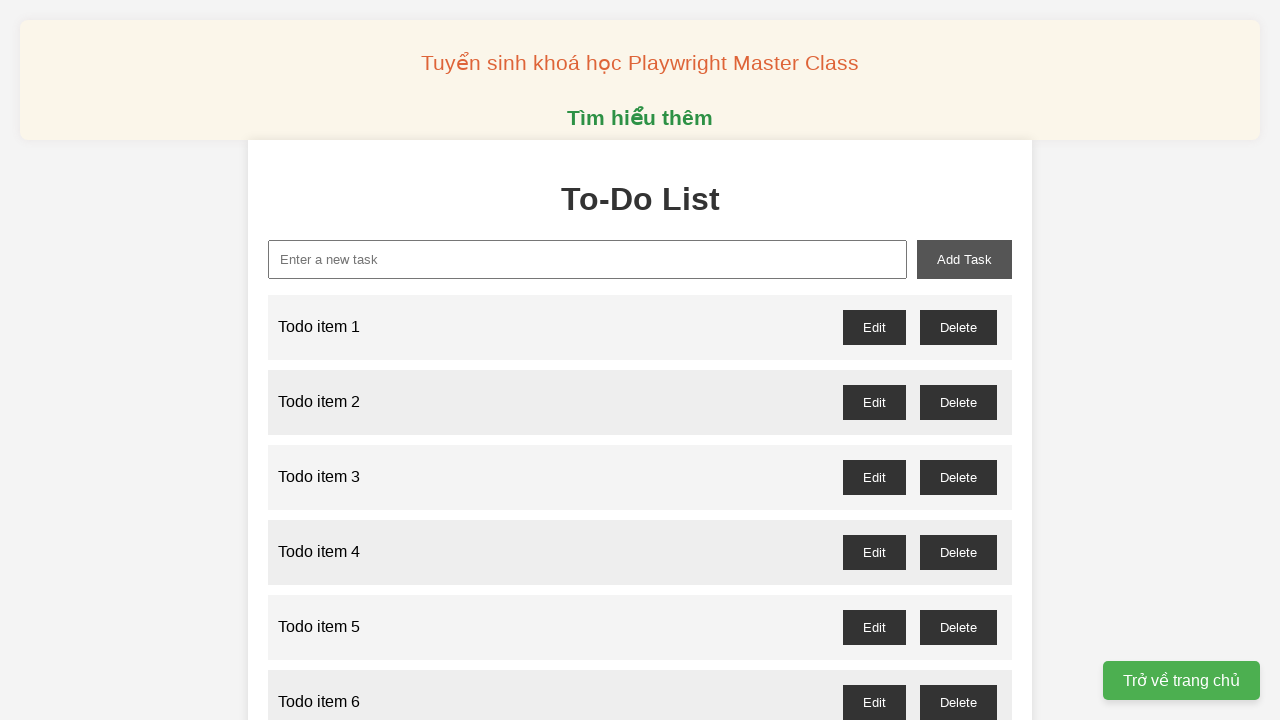

Filled new task input with 'Todo item 37' on #new-task
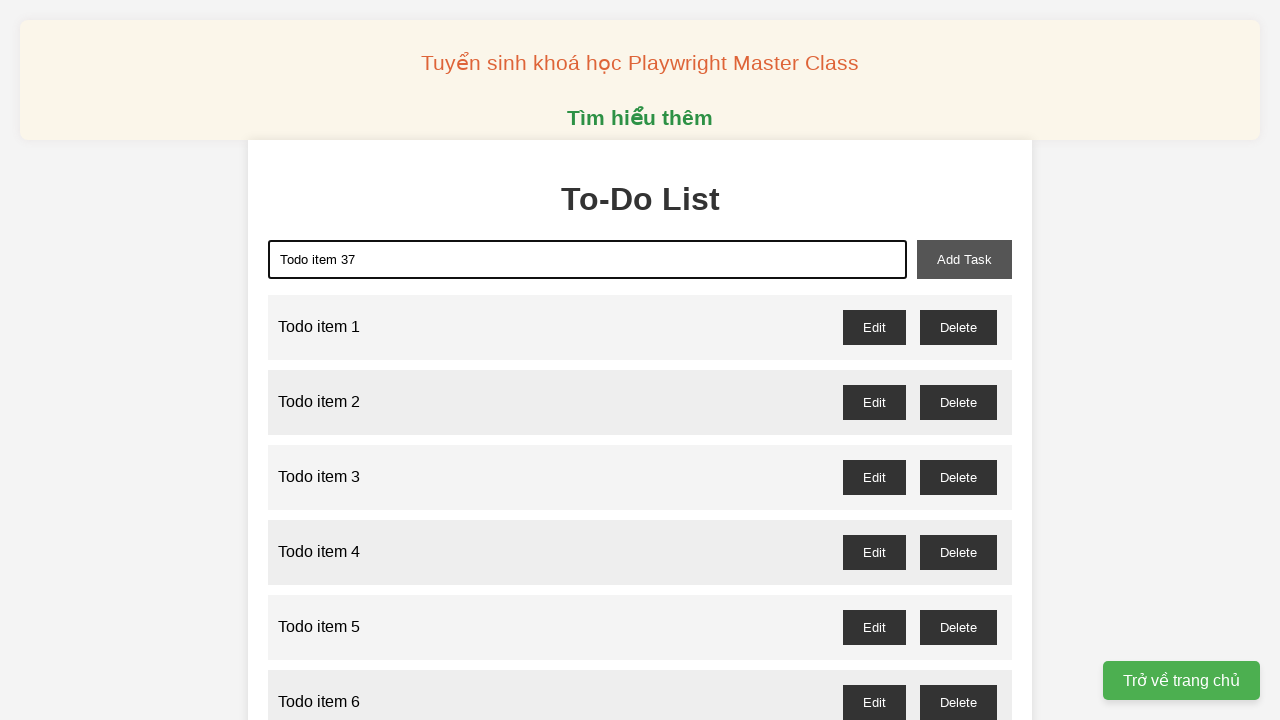

Clicked add task button for item 37 at (964, 259) on #add-task
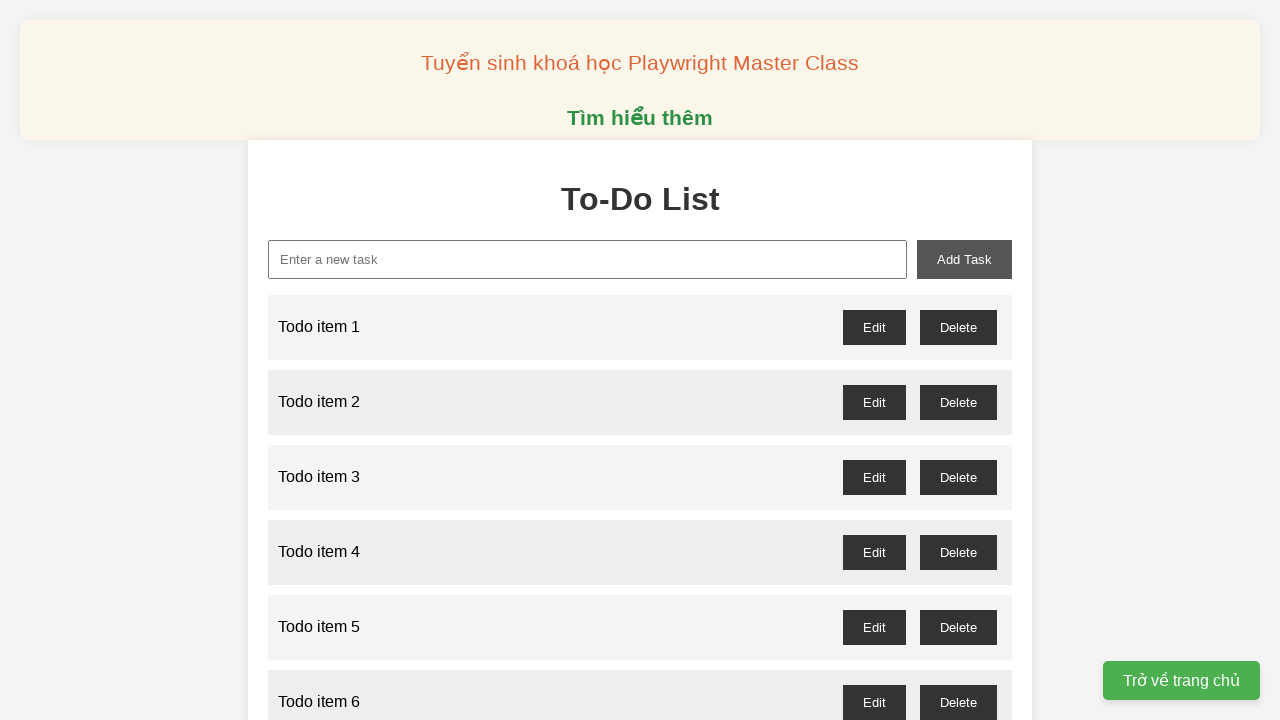

Verified 'Todo item 37' appeared in the list
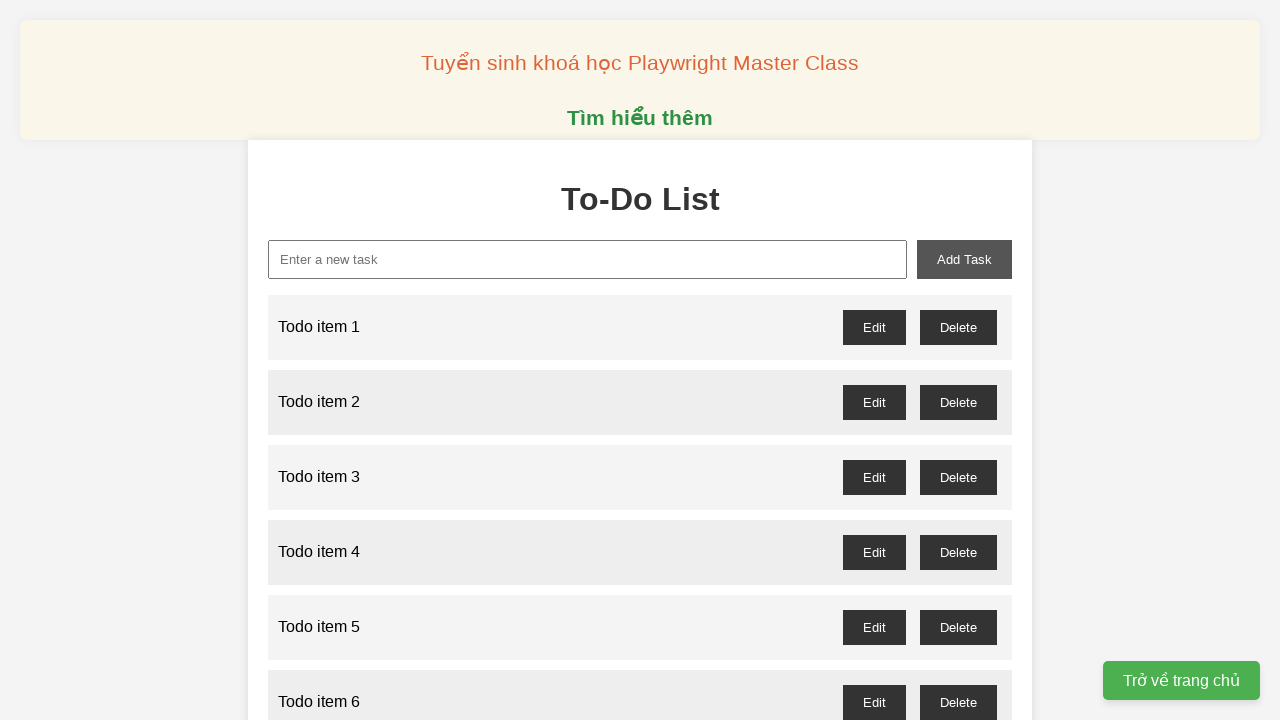

Filled new task input with 'Todo item 38' on #new-task
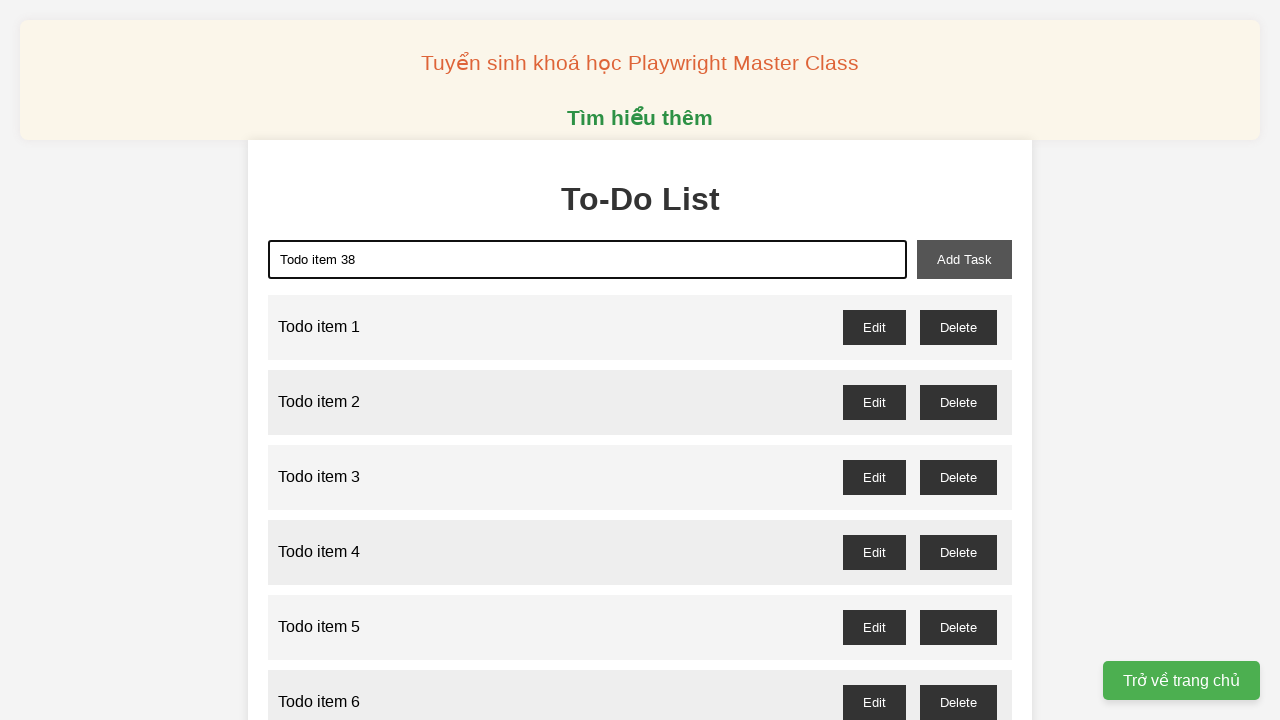

Clicked add task button for item 38 at (964, 259) on #add-task
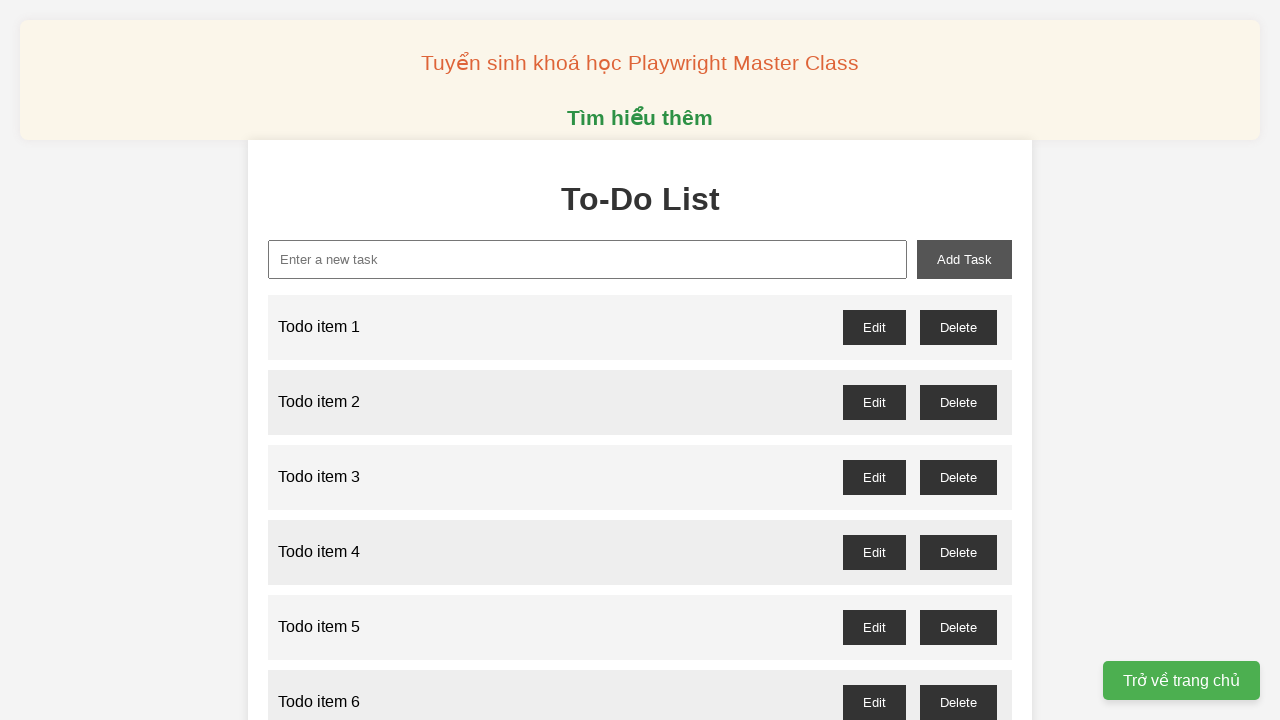

Verified 'Todo item 38' appeared in the list
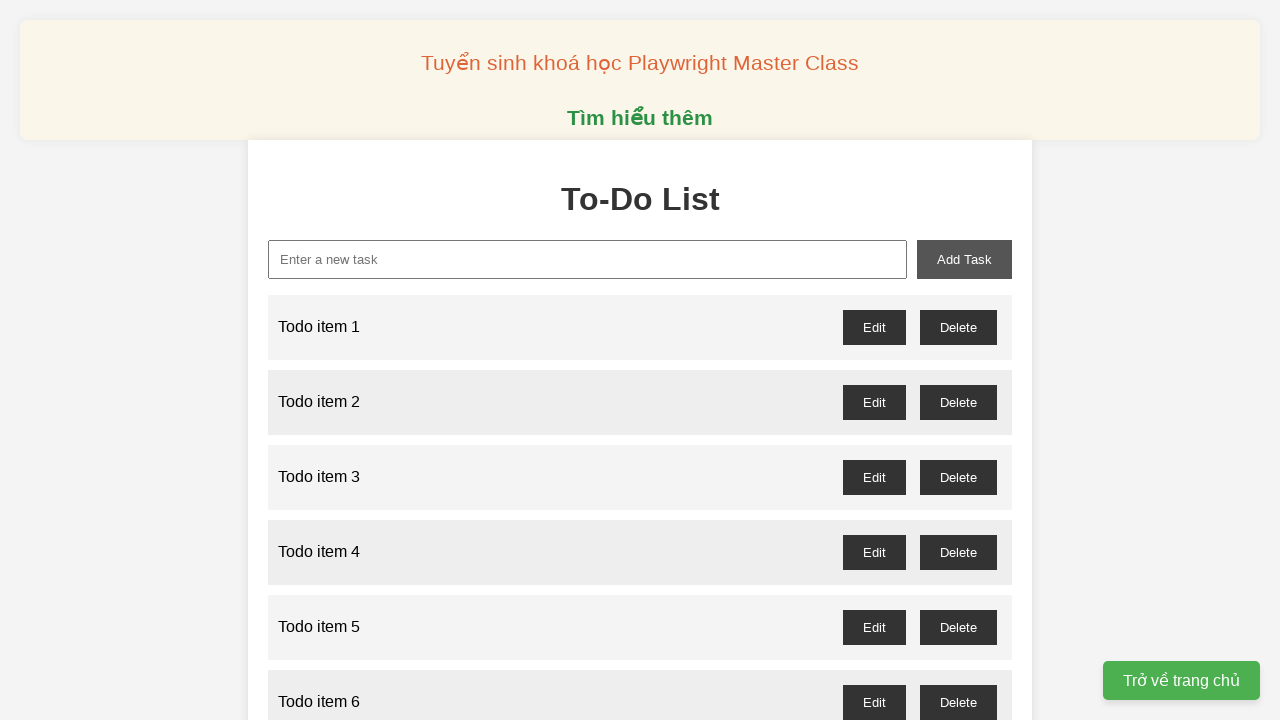

Filled new task input with 'Todo item 39' on #new-task
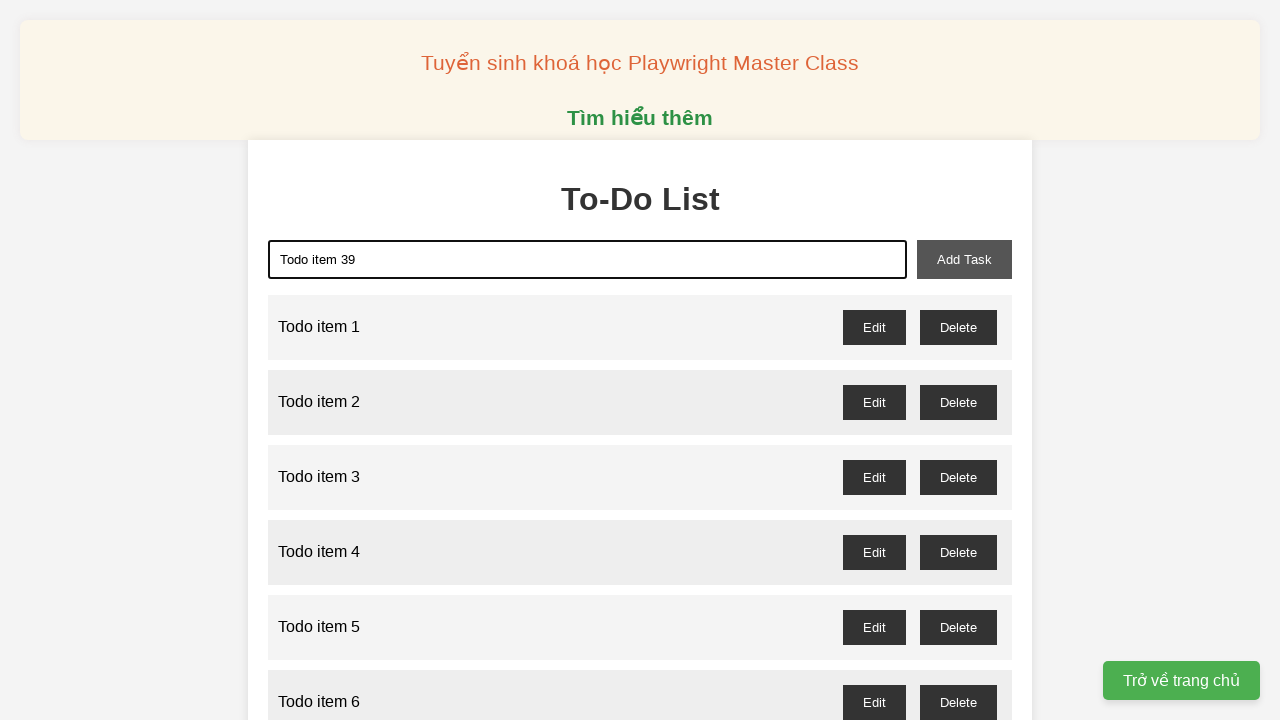

Clicked add task button for item 39 at (964, 259) on #add-task
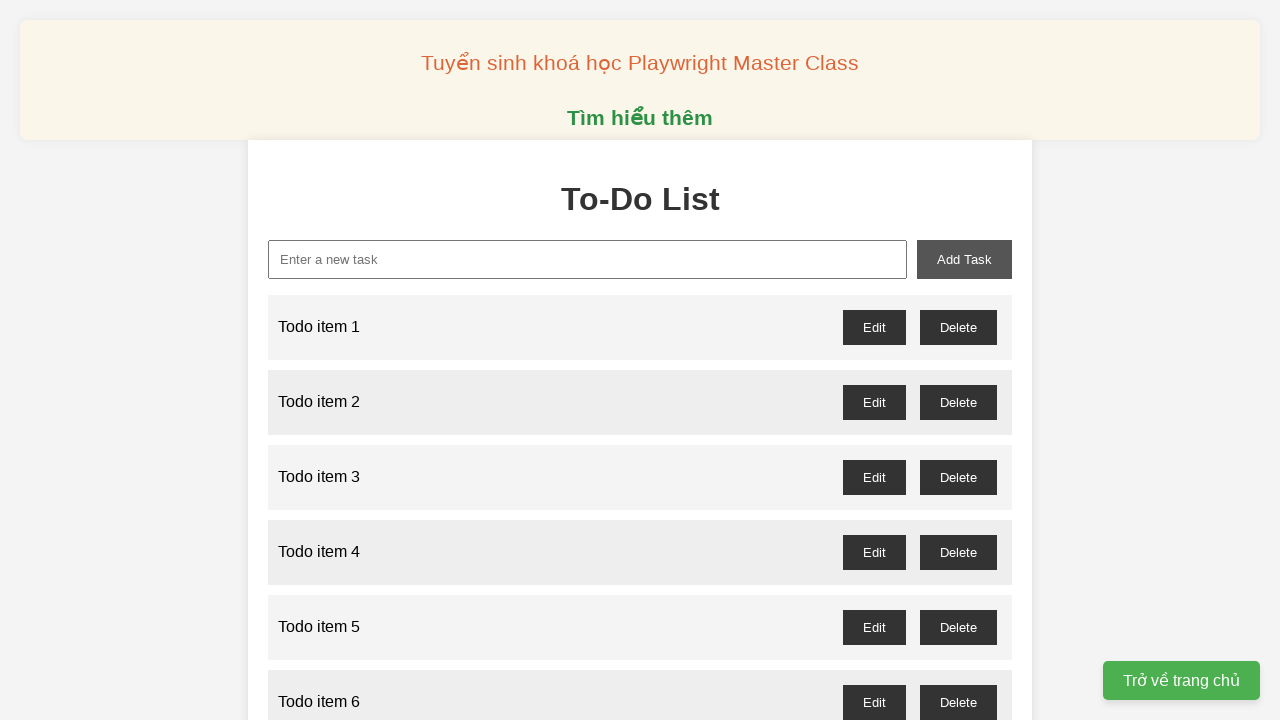

Verified 'Todo item 39' appeared in the list
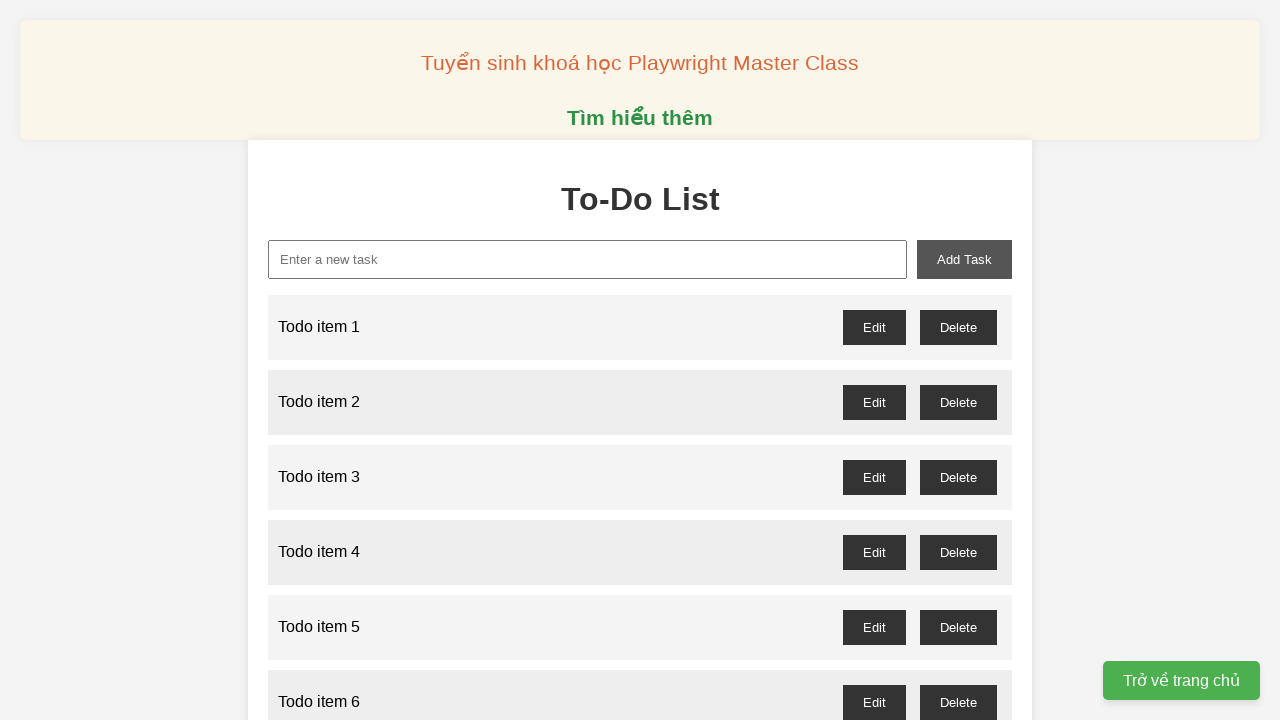

Filled new task input with 'Todo item 40' on #new-task
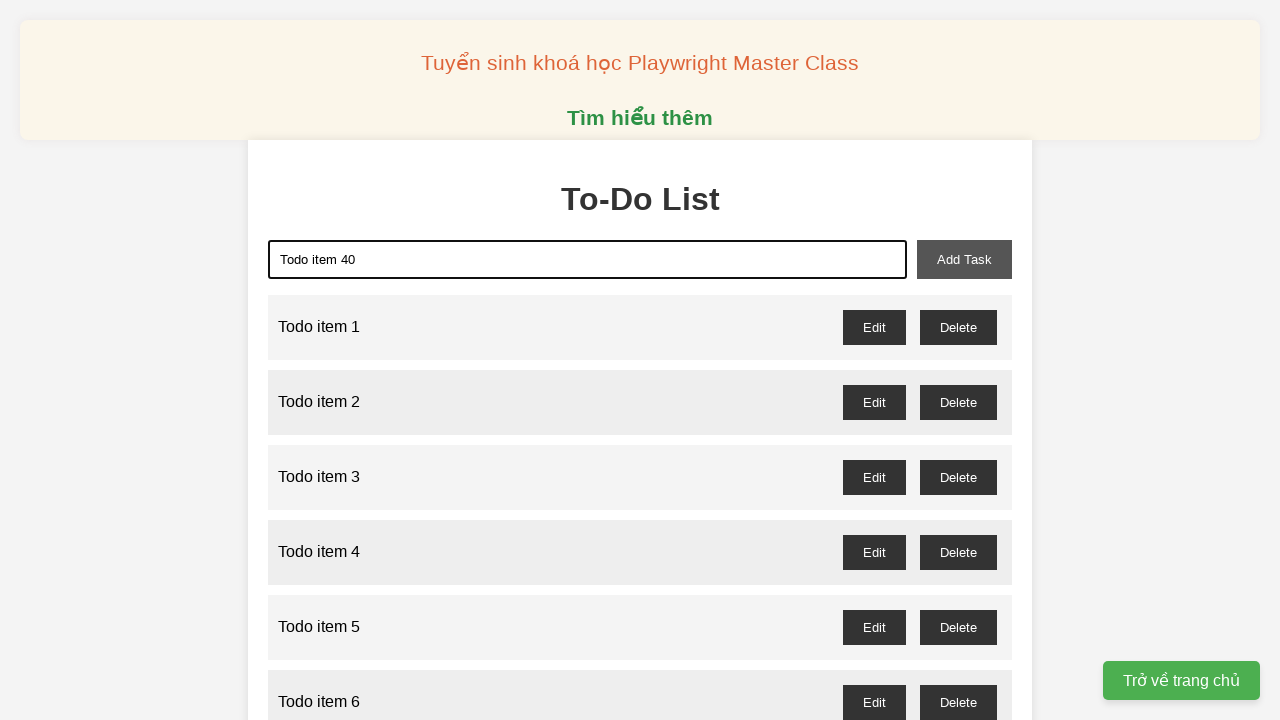

Clicked add task button for item 40 at (964, 259) on #add-task
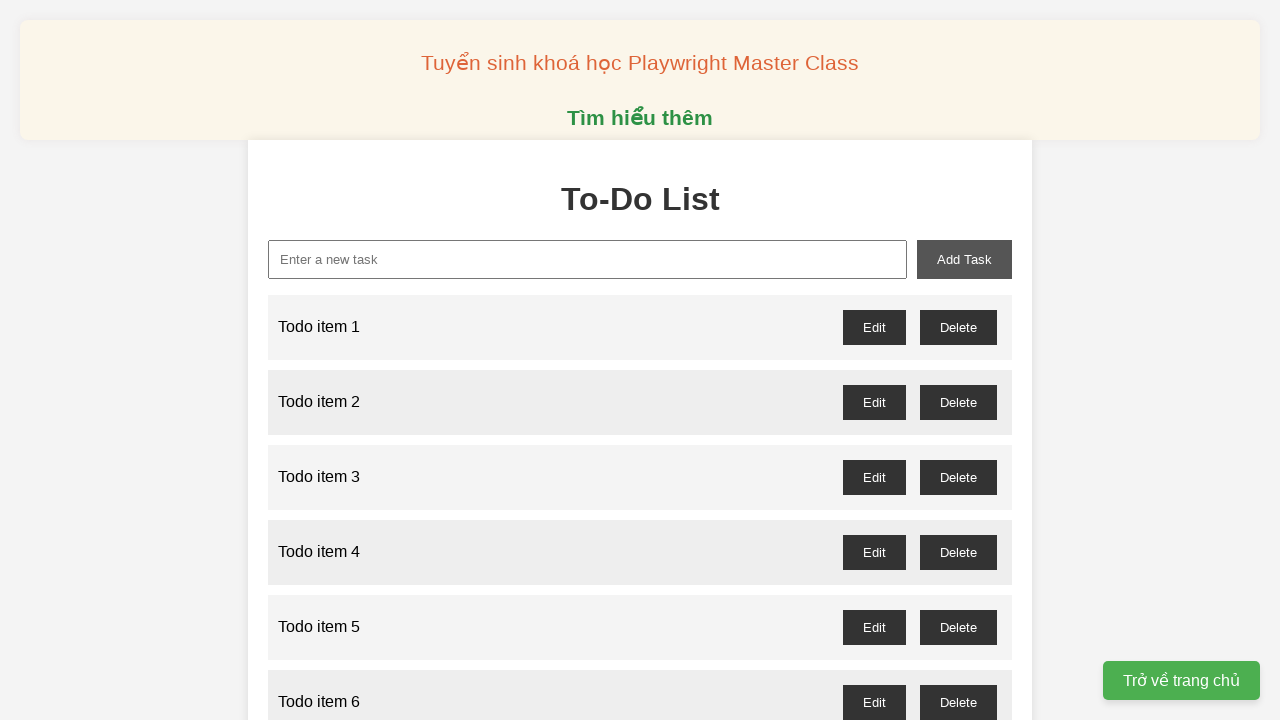

Verified 'Todo item 40' appeared in the list
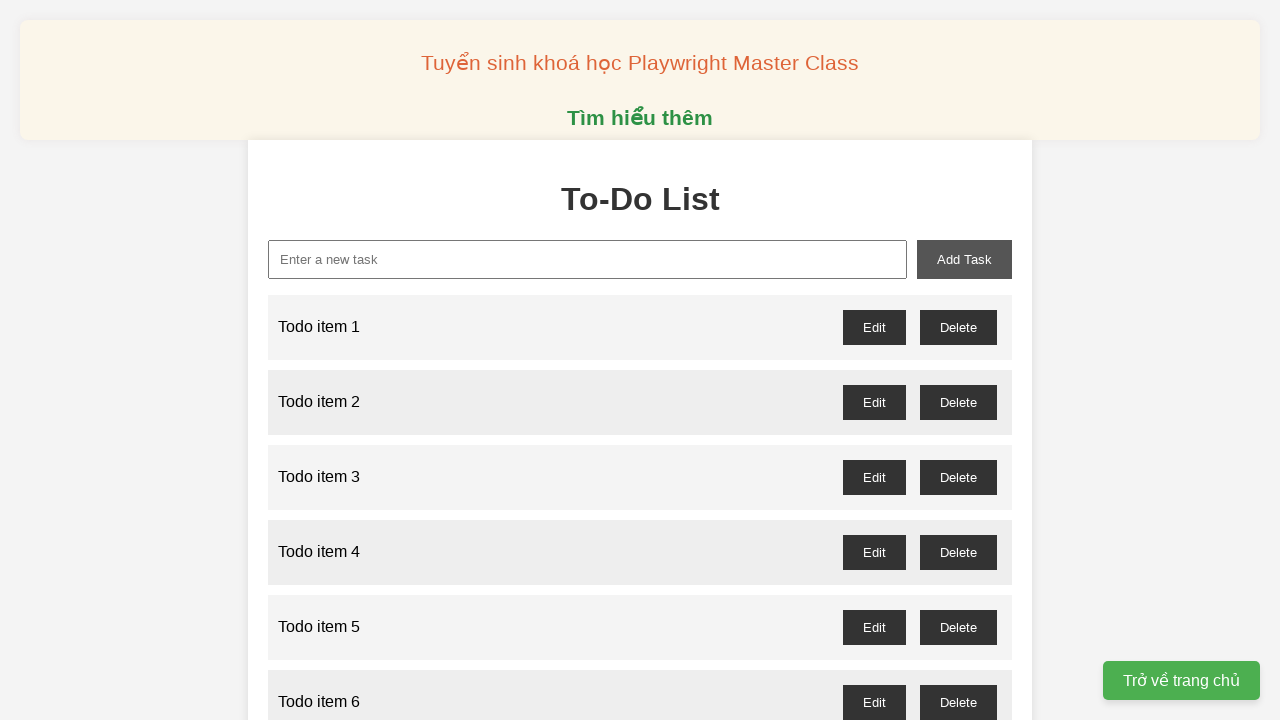

Filled new task input with 'Todo item 41' on #new-task
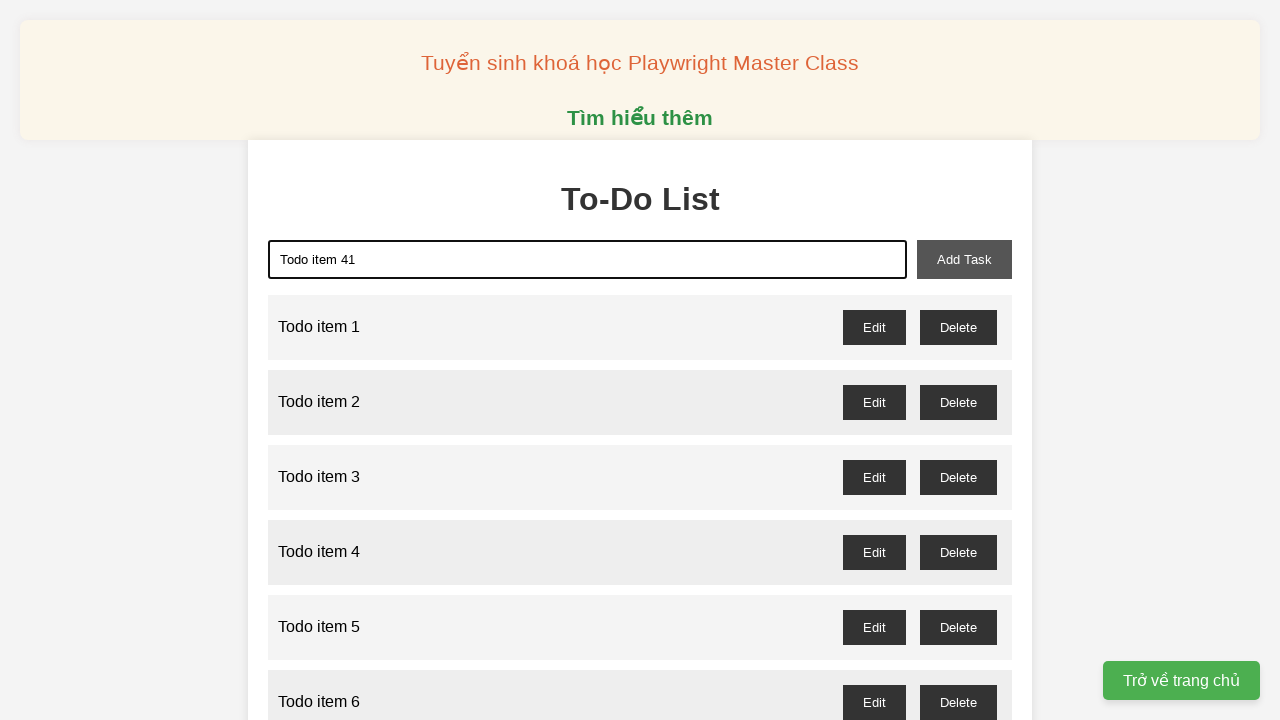

Clicked add task button for item 41 at (964, 259) on #add-task
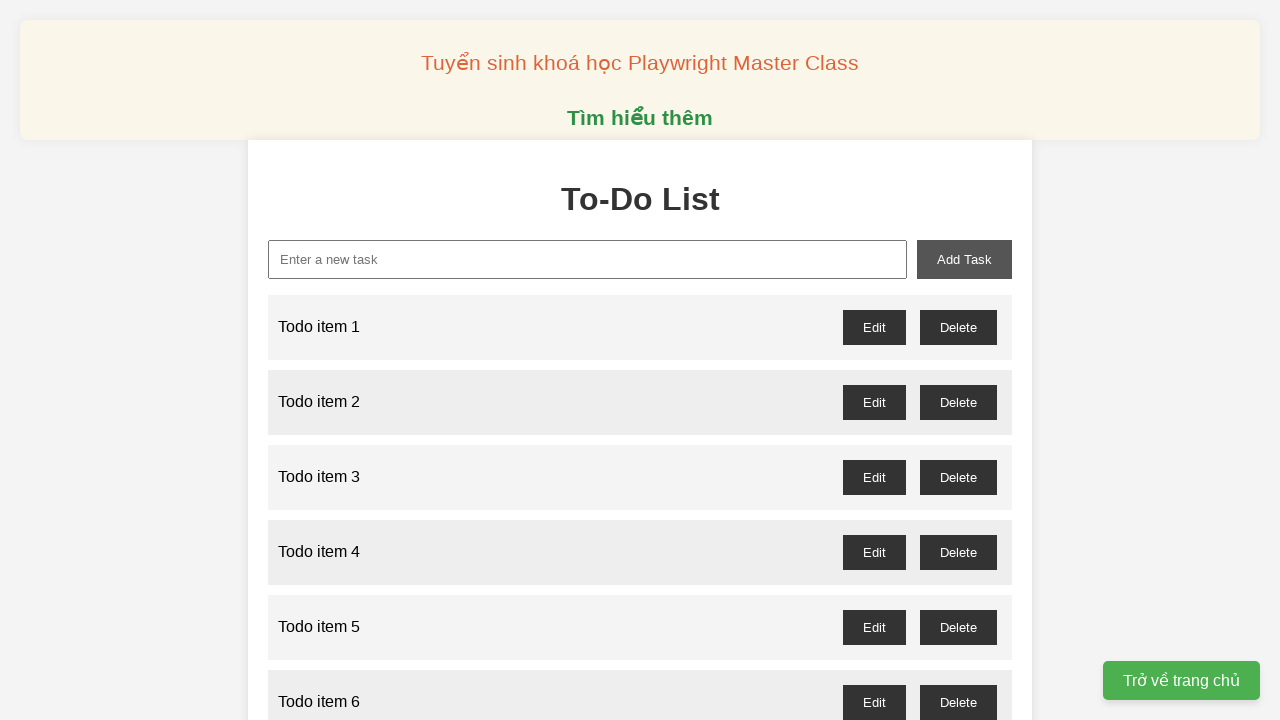

Verified 'Todo item 41' appeared in the list
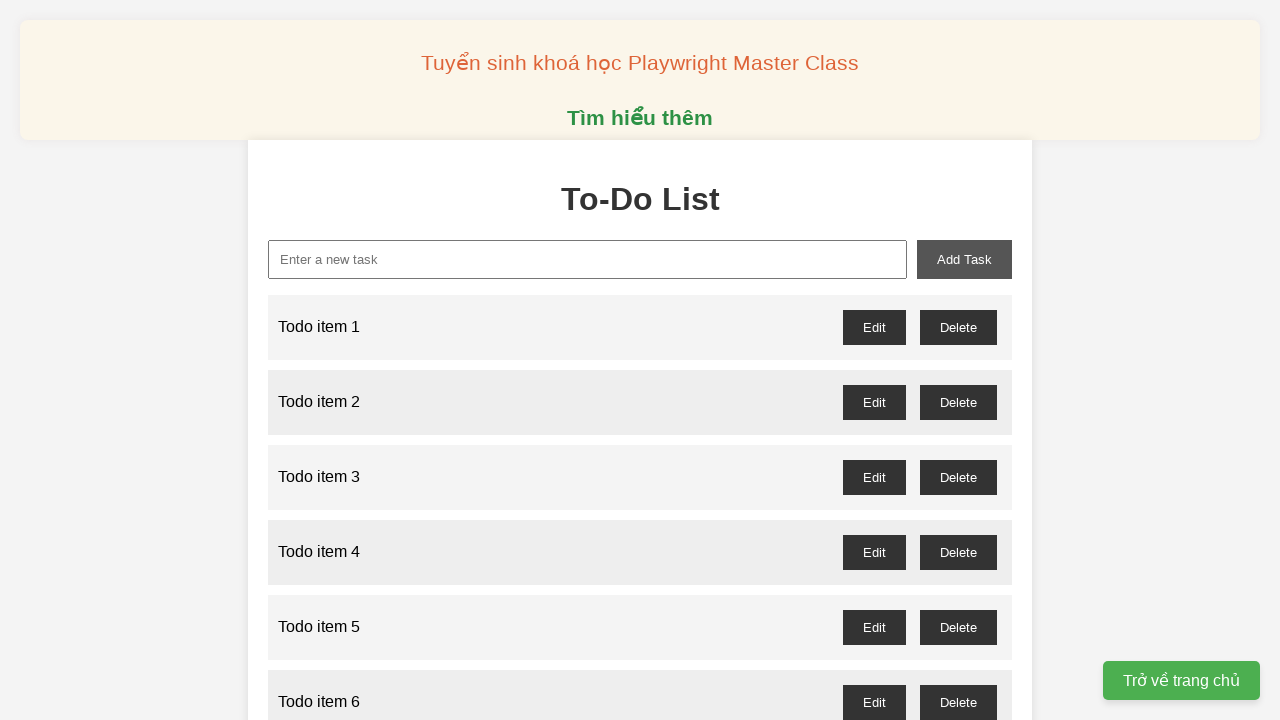

Filled new task input with 'Todo item 42' on #new-task
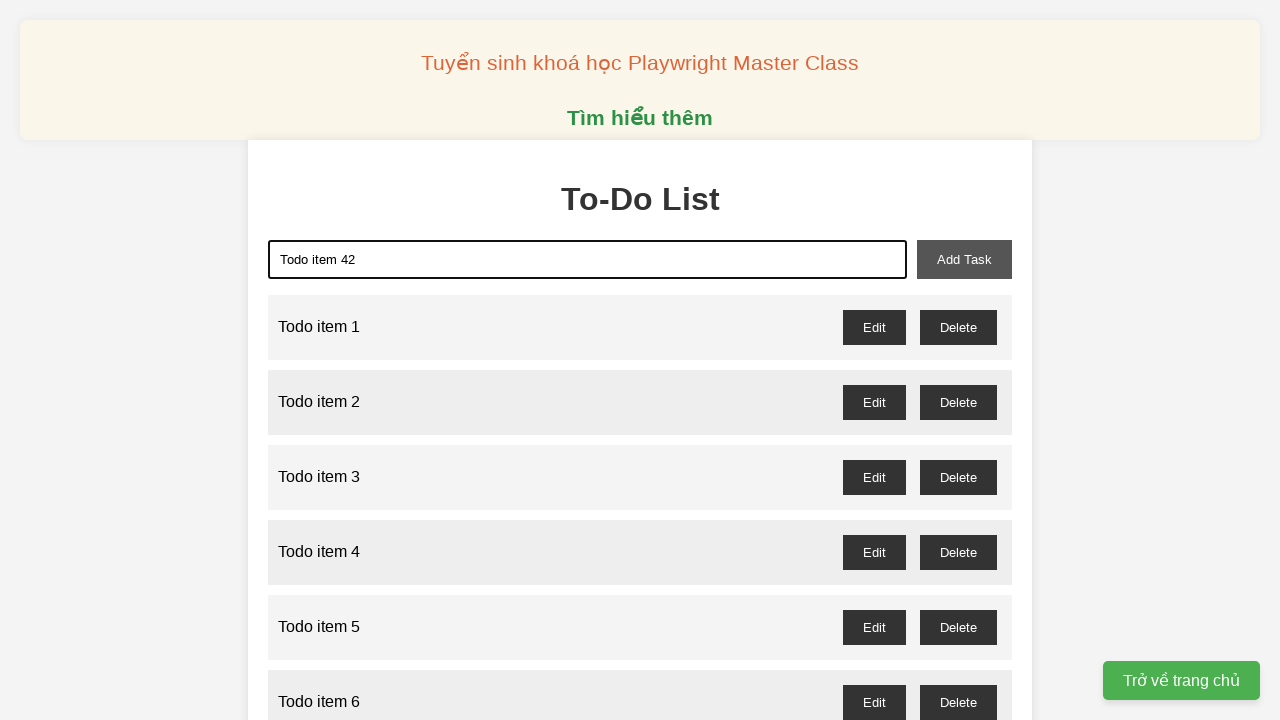

Clicked add task button for item 42 at (964, 259) on #add-task
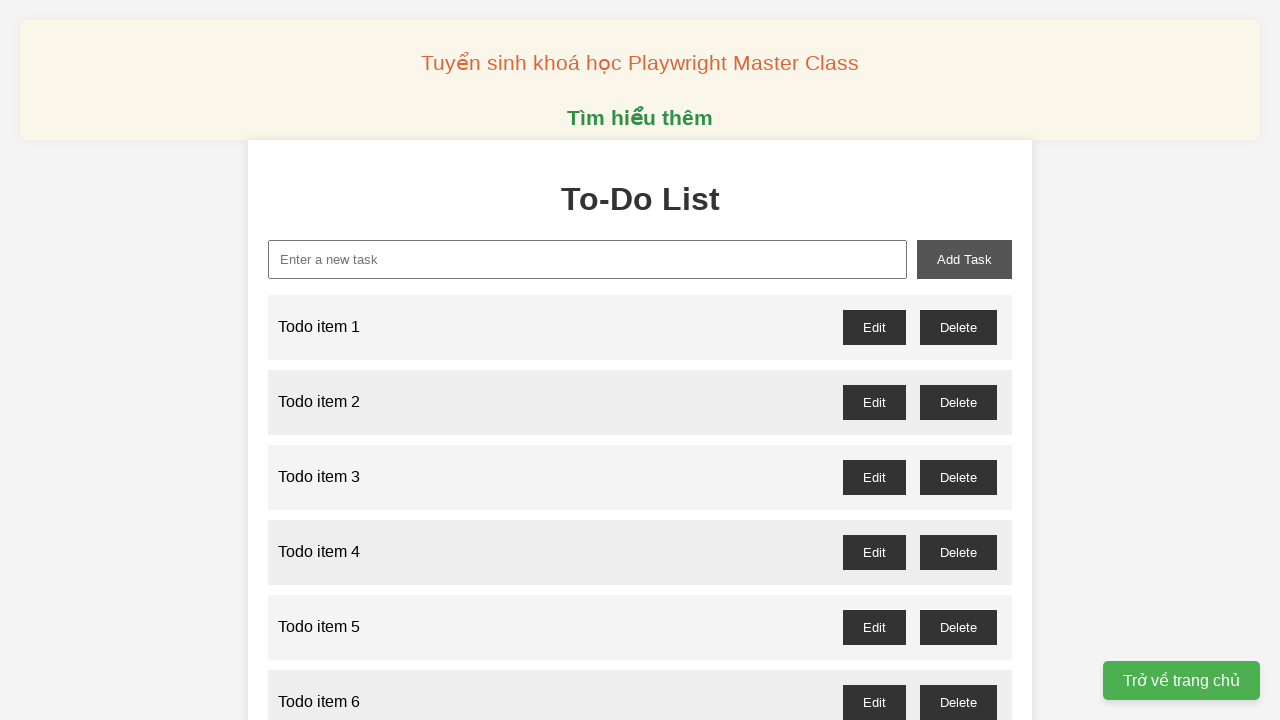

Verified 'Todo item 42' appeared in the list
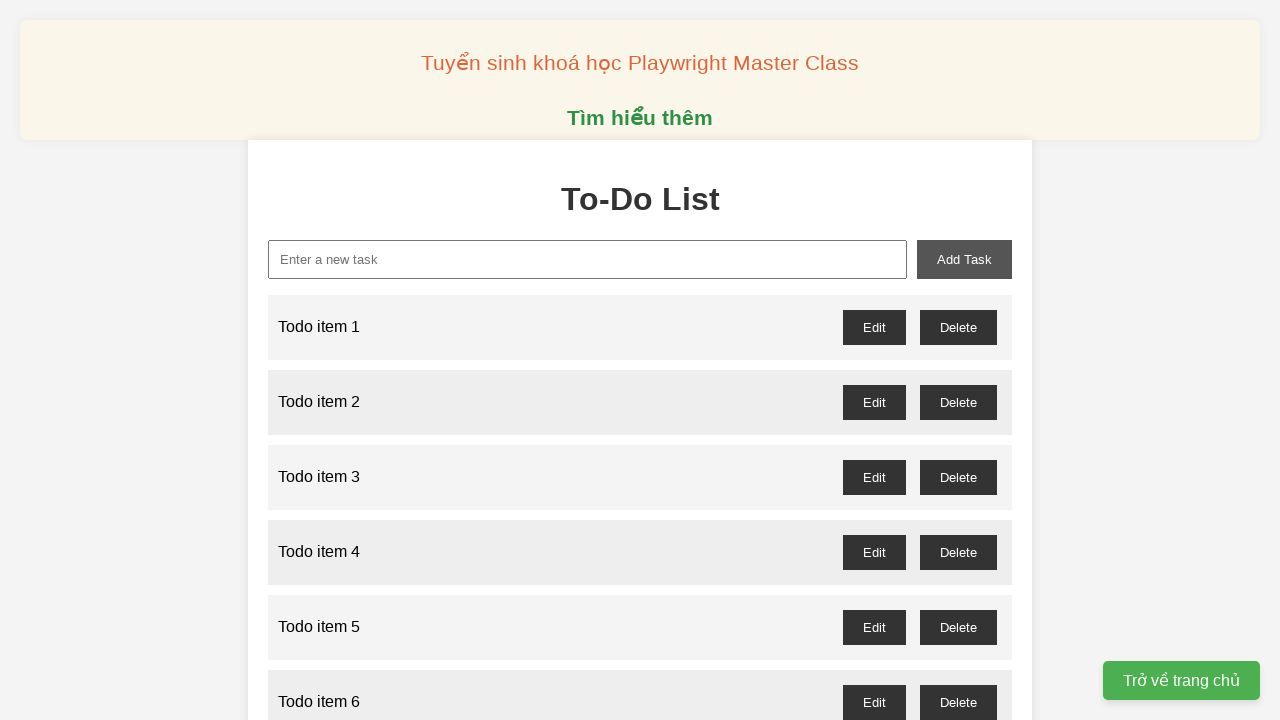

Filled new task input with 'Todo item 43' on #new-task
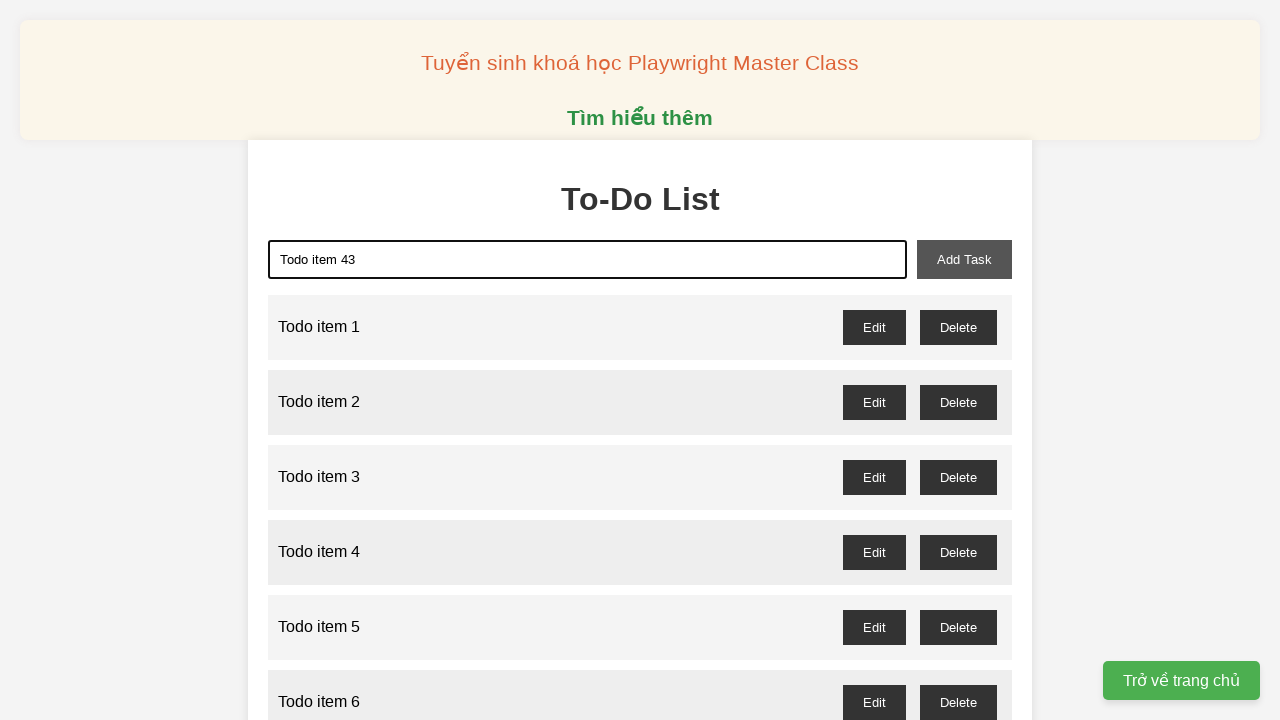

Clicked add task button for item 43 at (964, 259) on #add-task
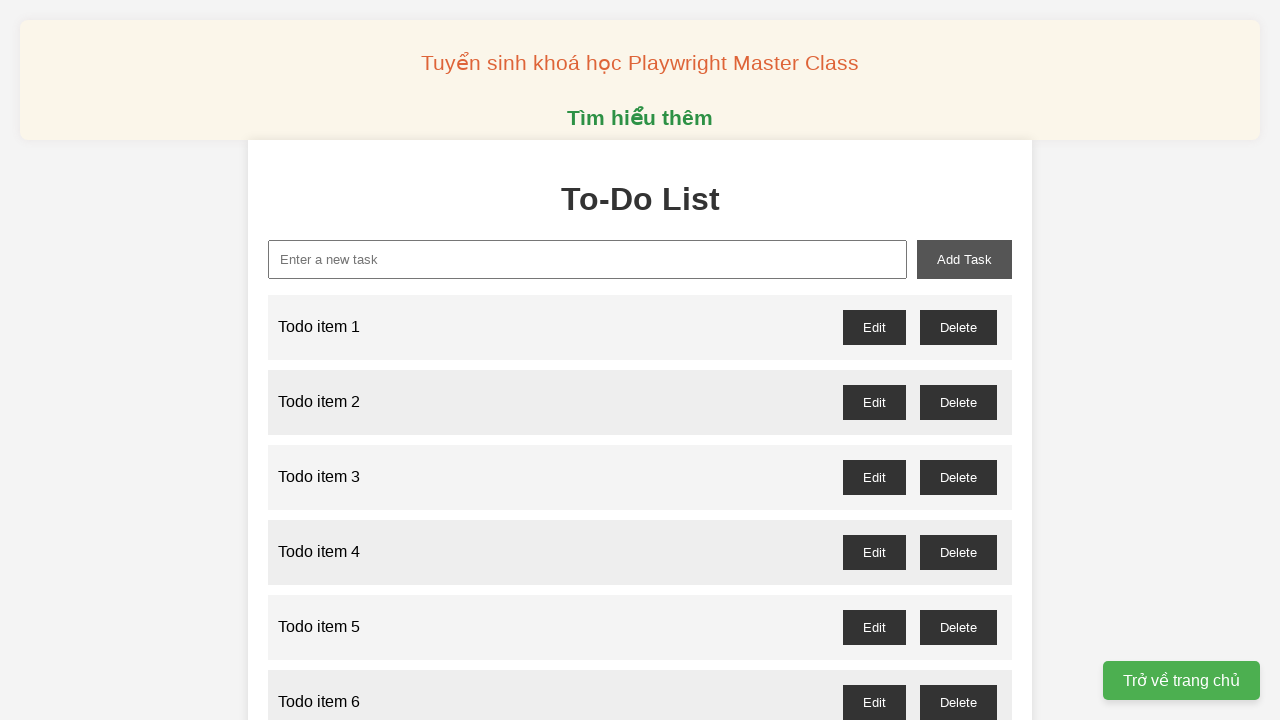

Verified 'Todo item 43' appeared in the list
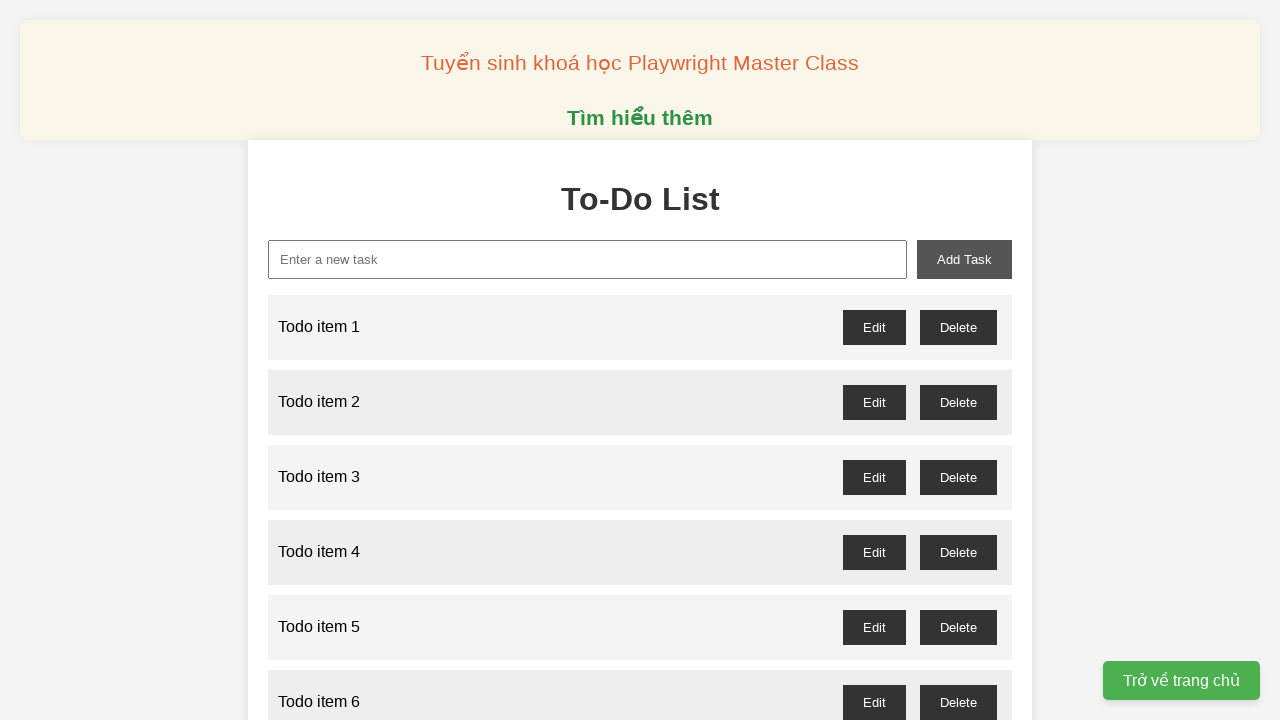

Filled new task input with 'Todo item 44' on #new-task
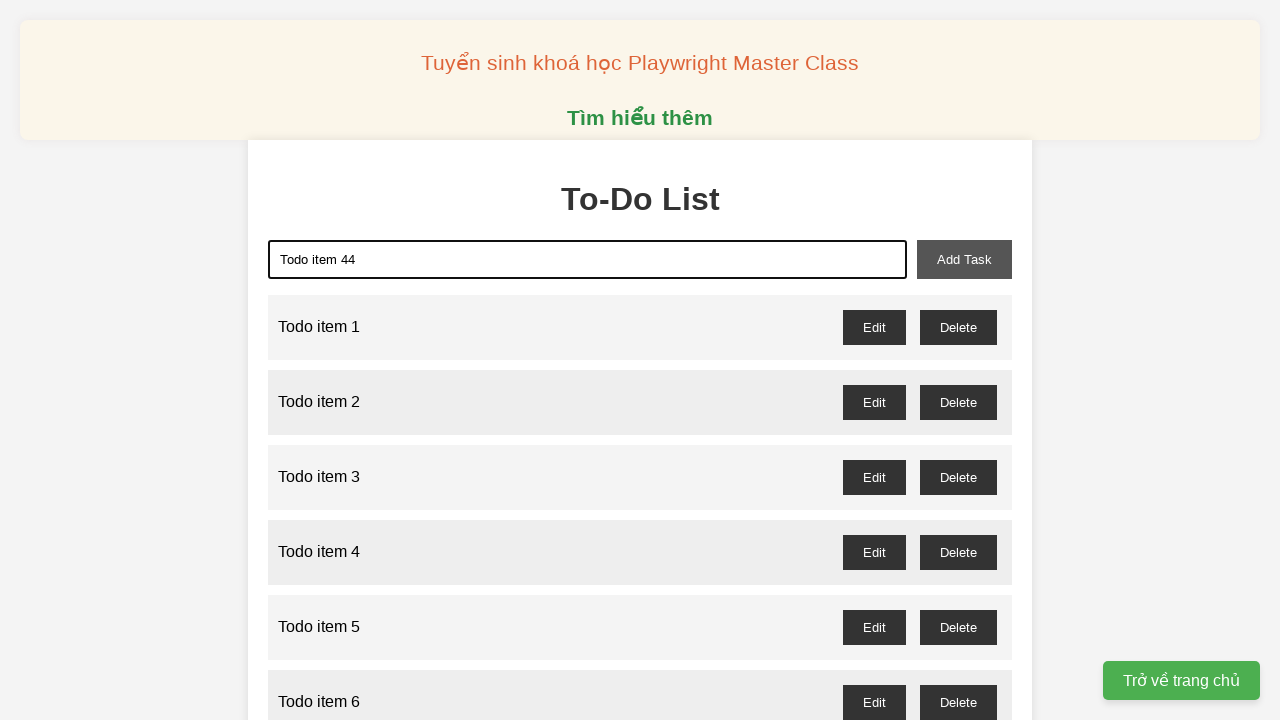

Clicked add task button for item 44 at (964, 259) on #add-task
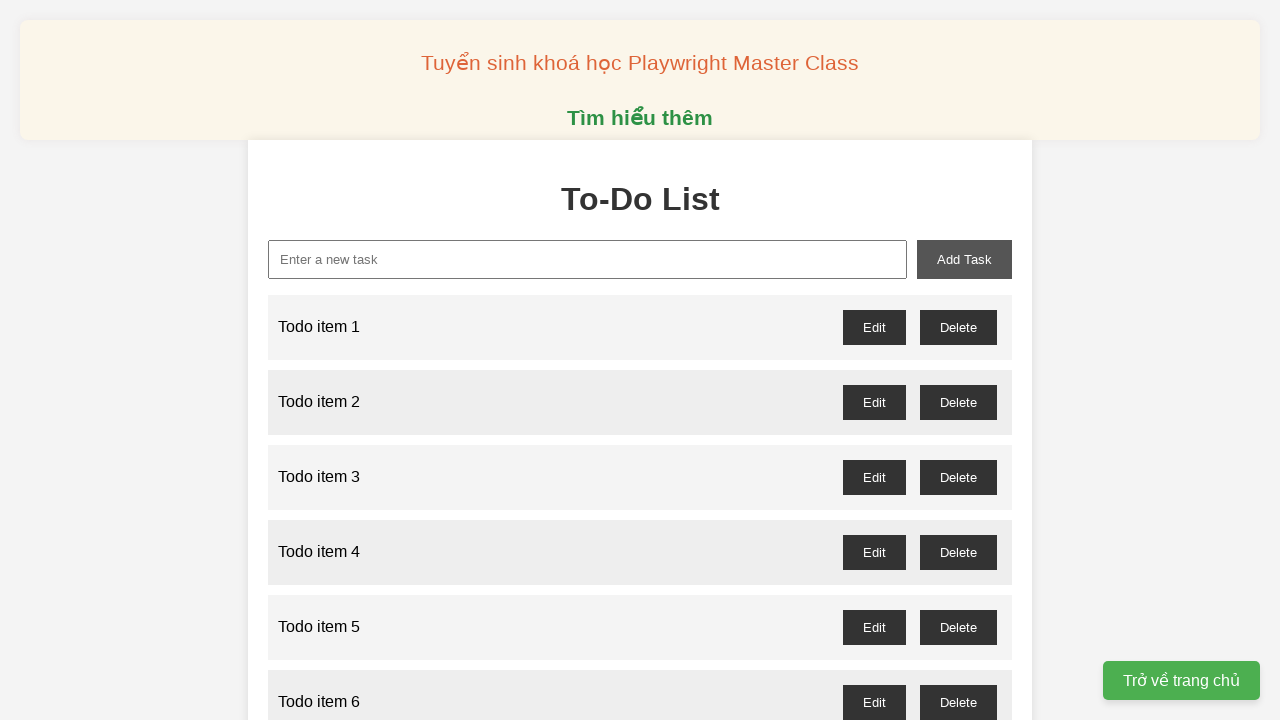

Verified 'Todo item 44' appeared in the list
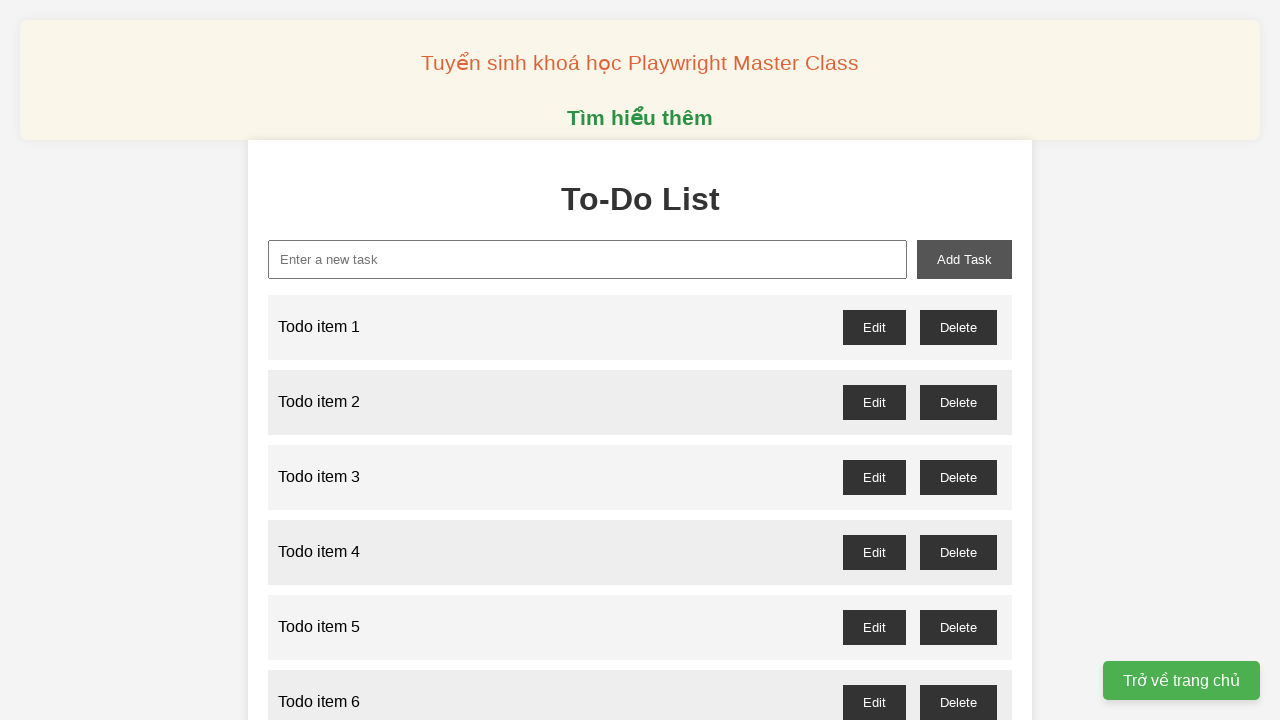

Filled new task input with 'Todo item 45' on #new-task
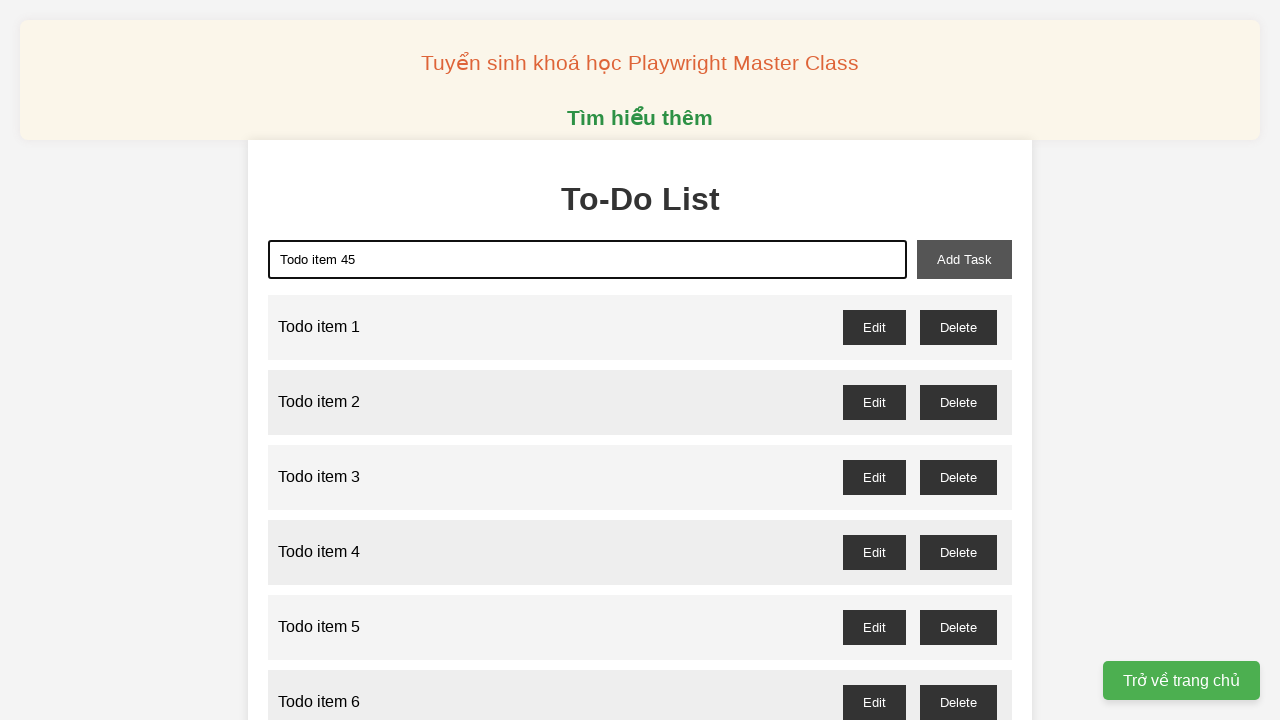

Clicked add task button for item 45 at (964, 259) on #add-task
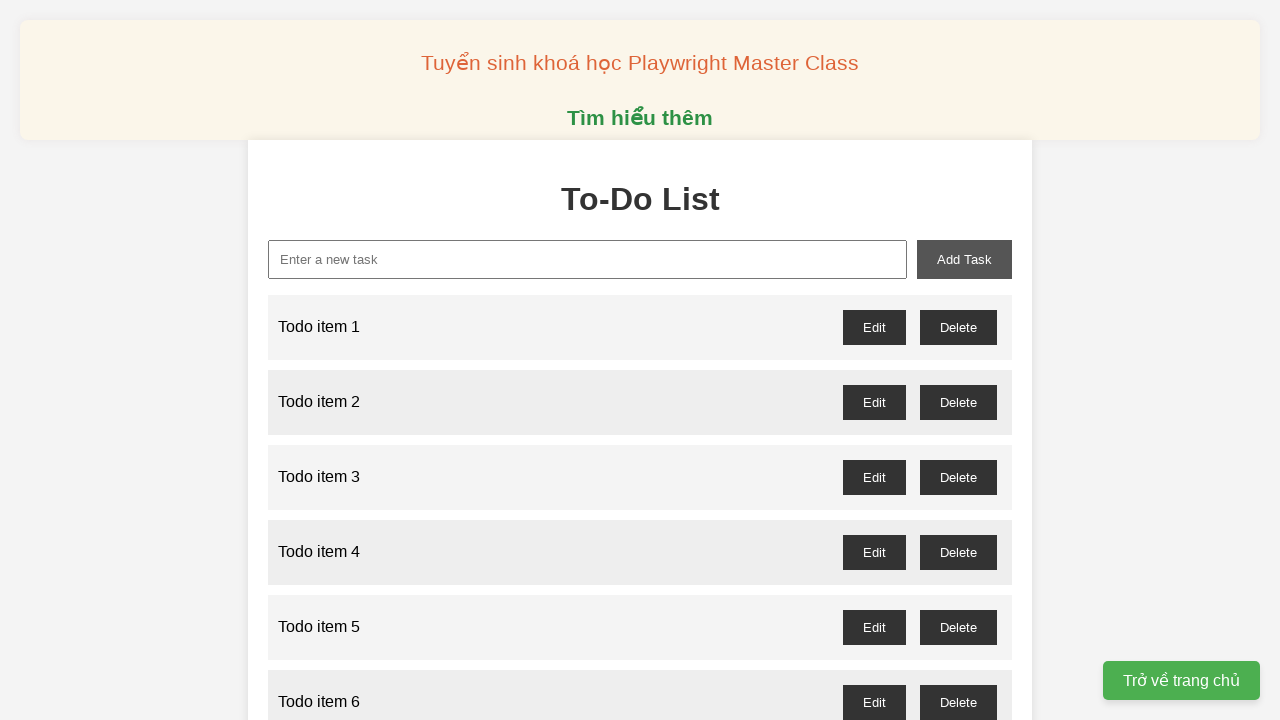

Verified 'Todo item 45' appeared in the list
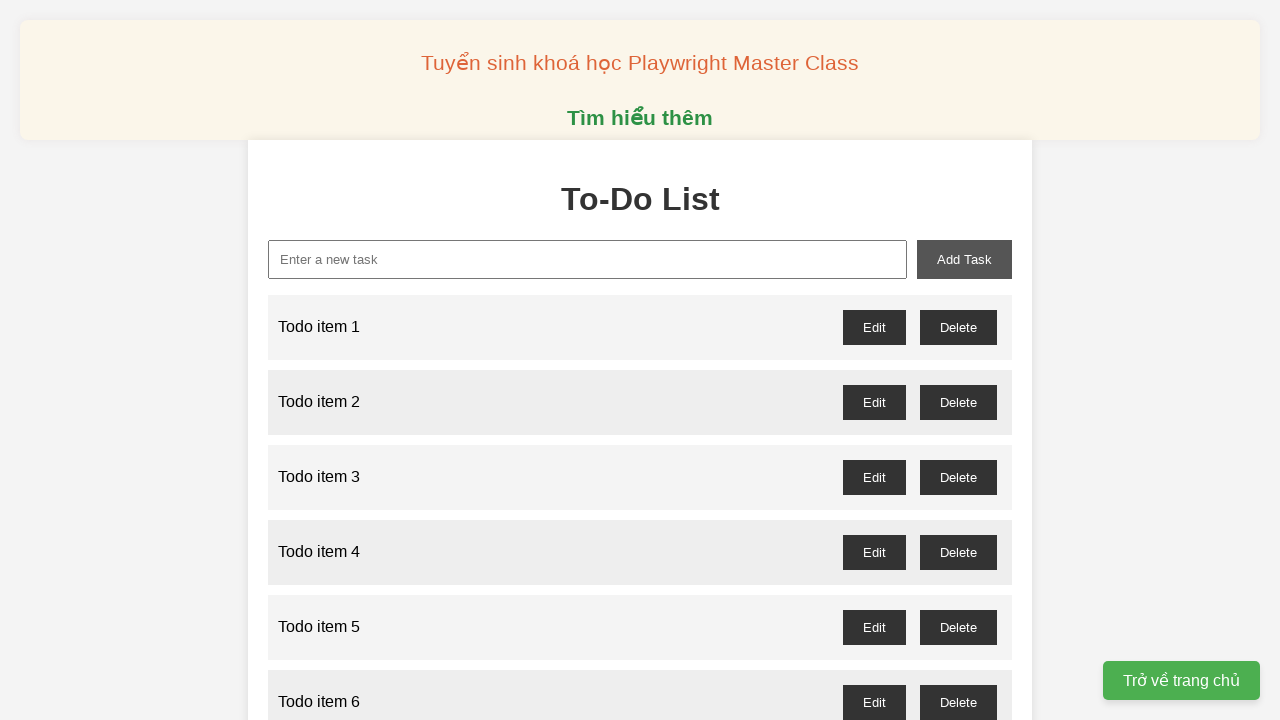

Filled new task input with 'Todo item 46' on #new-task
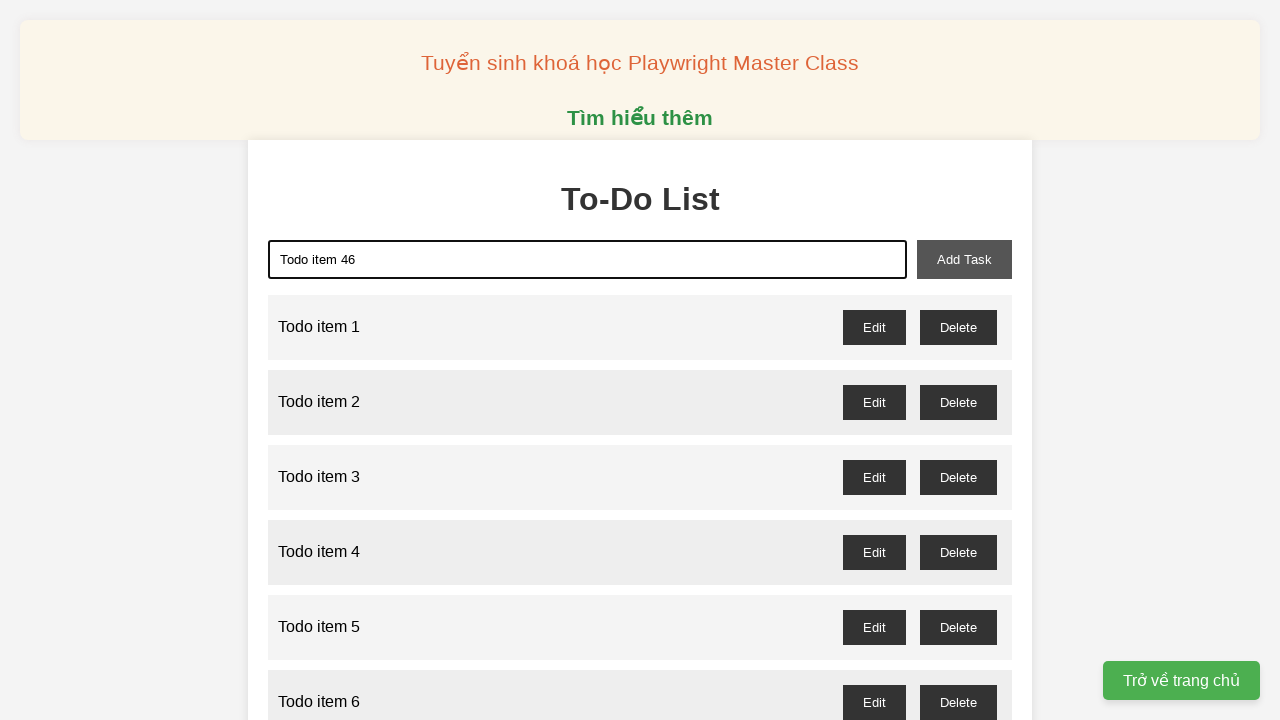

Clicked add task button for item 46 at (964, 259) on #add-task
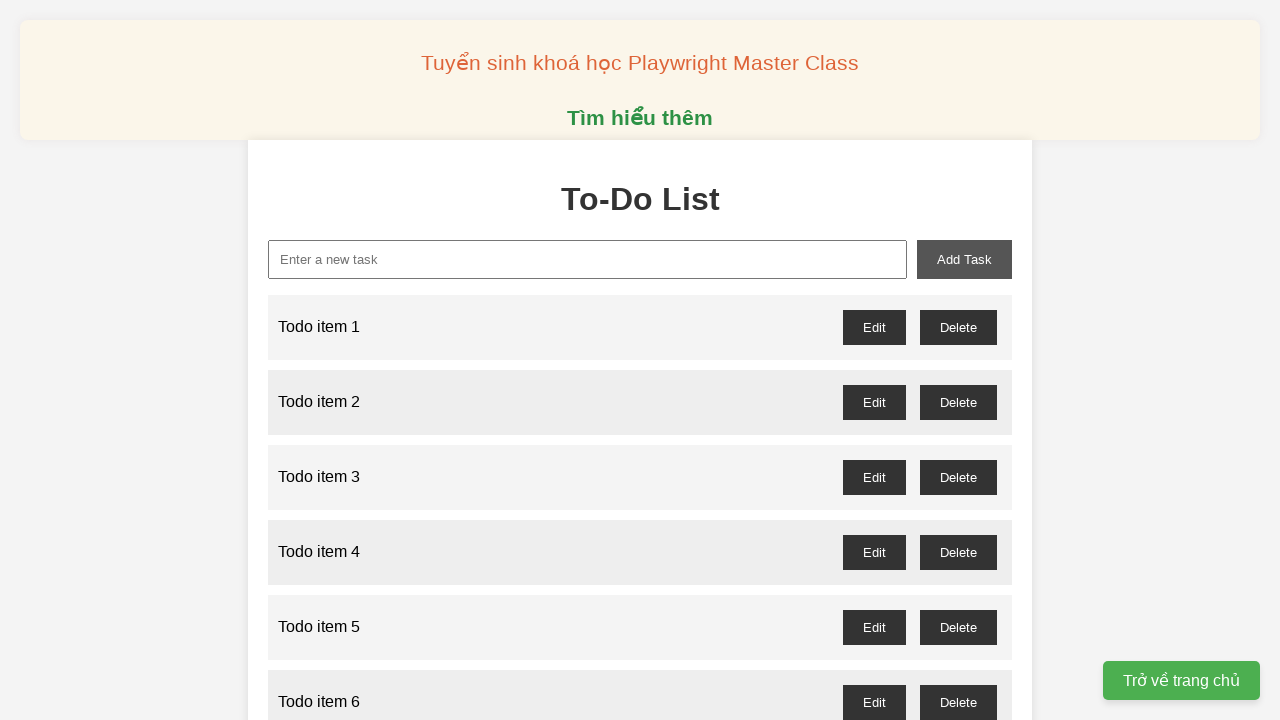

Verified 'Todo item 46' appeared in the list
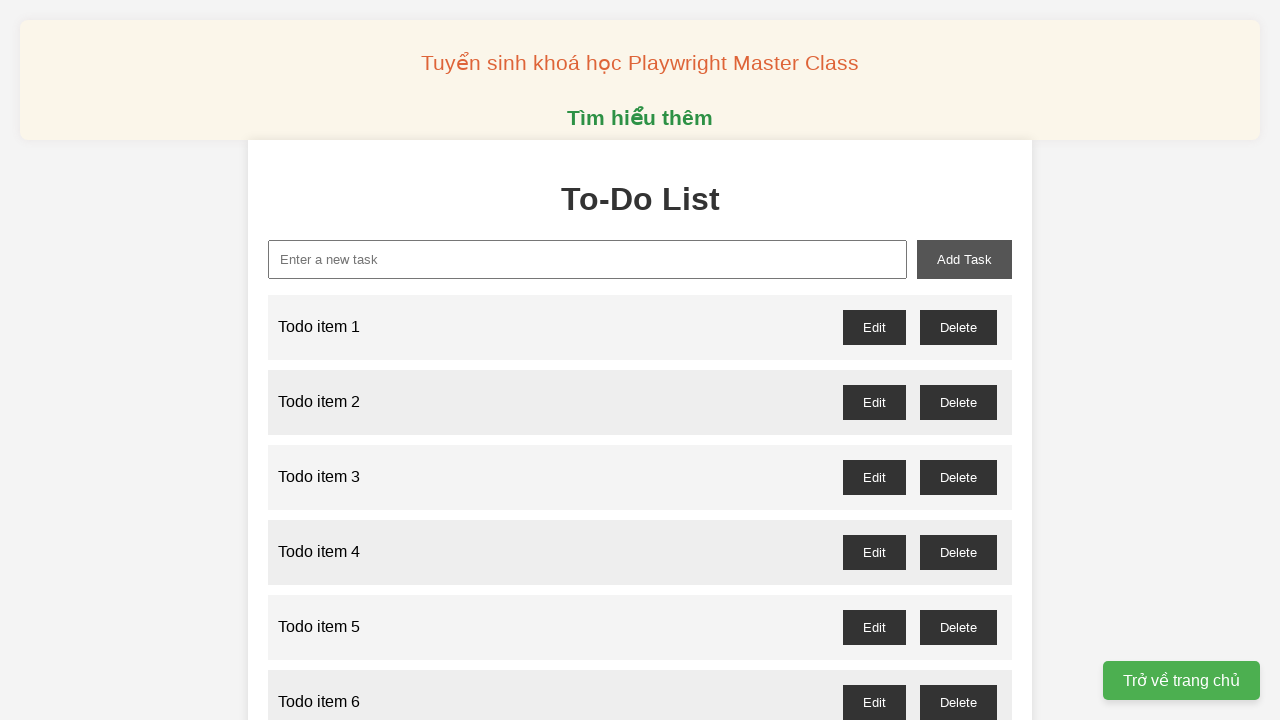

Filled new task input with 'Todo item 47' on #new-task
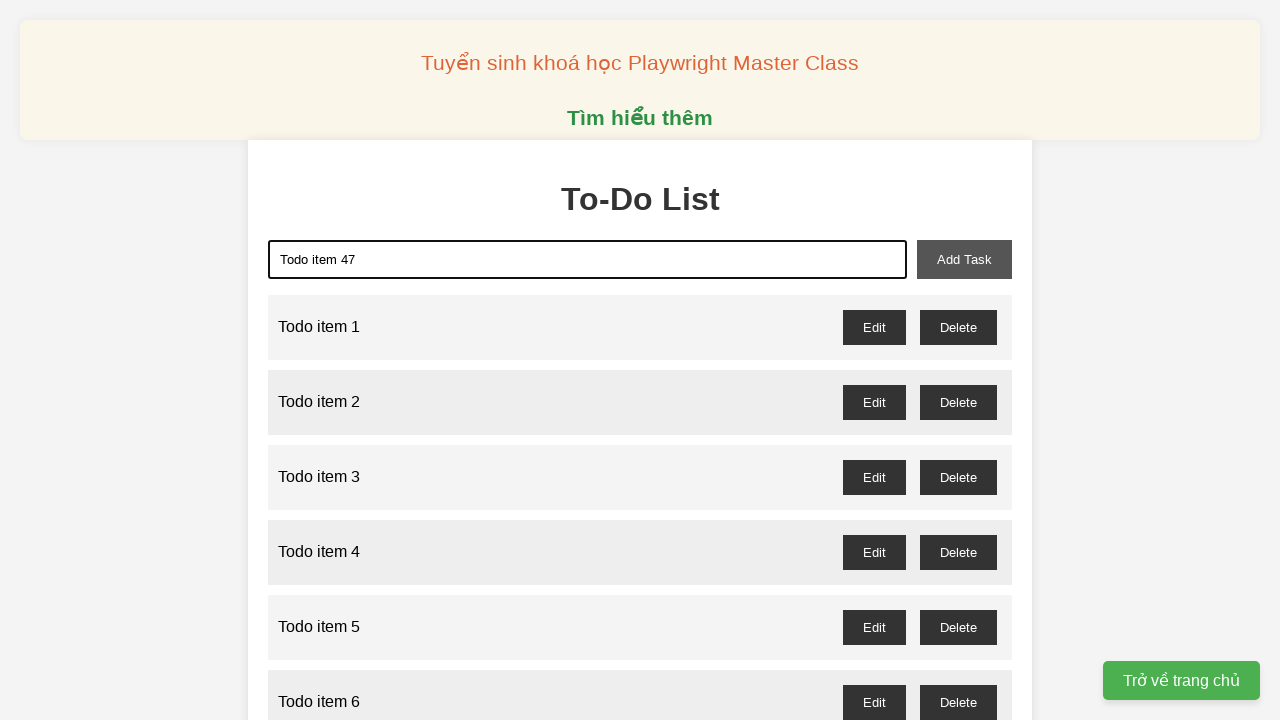

Clicked add task button for item 47 at (964, 259) on #add-task
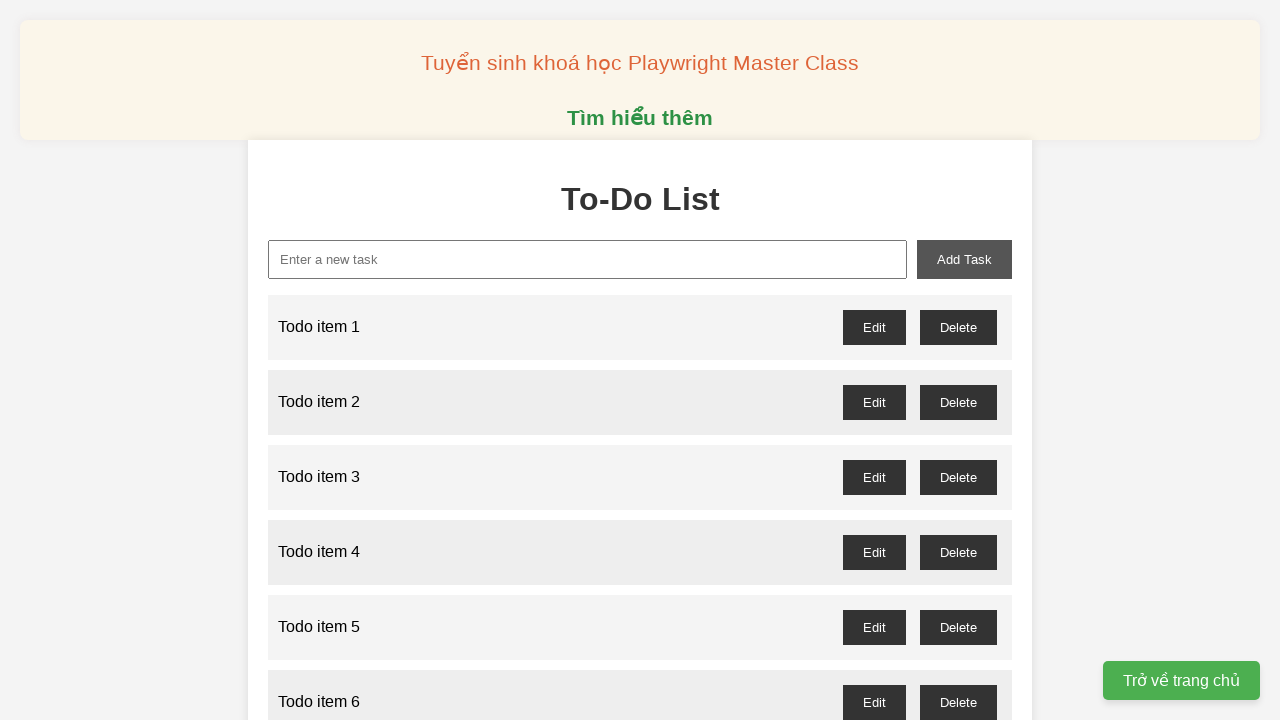

Verified 'Todo item 47' appeared in the list
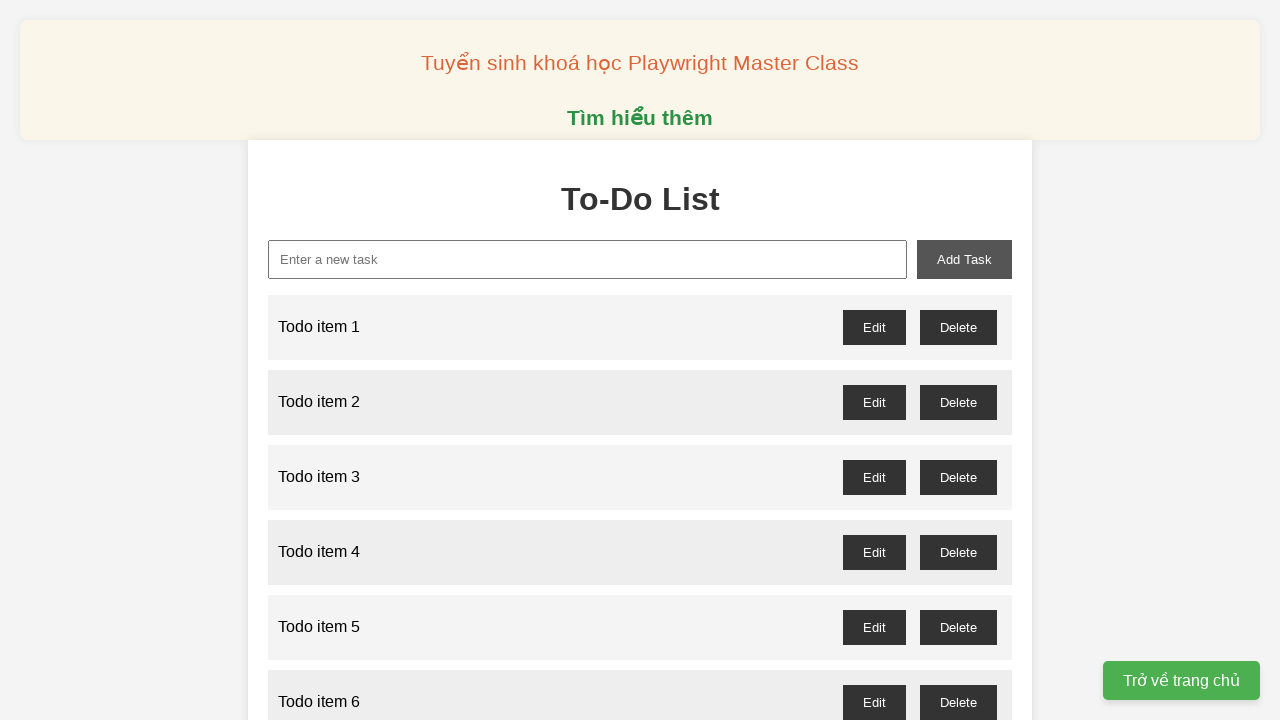

Filled new task input with 'Todo item 48' on #new-task
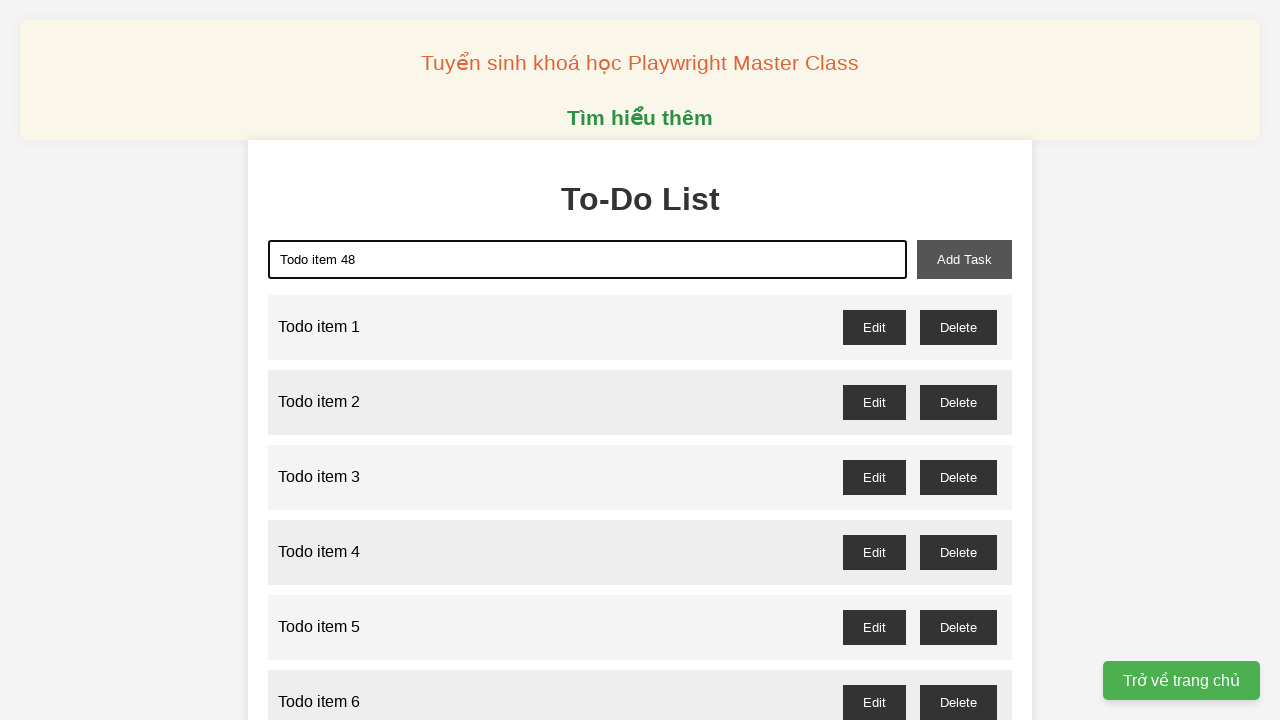

Clicked add task button for item 48 at (964, 259) on #add-task
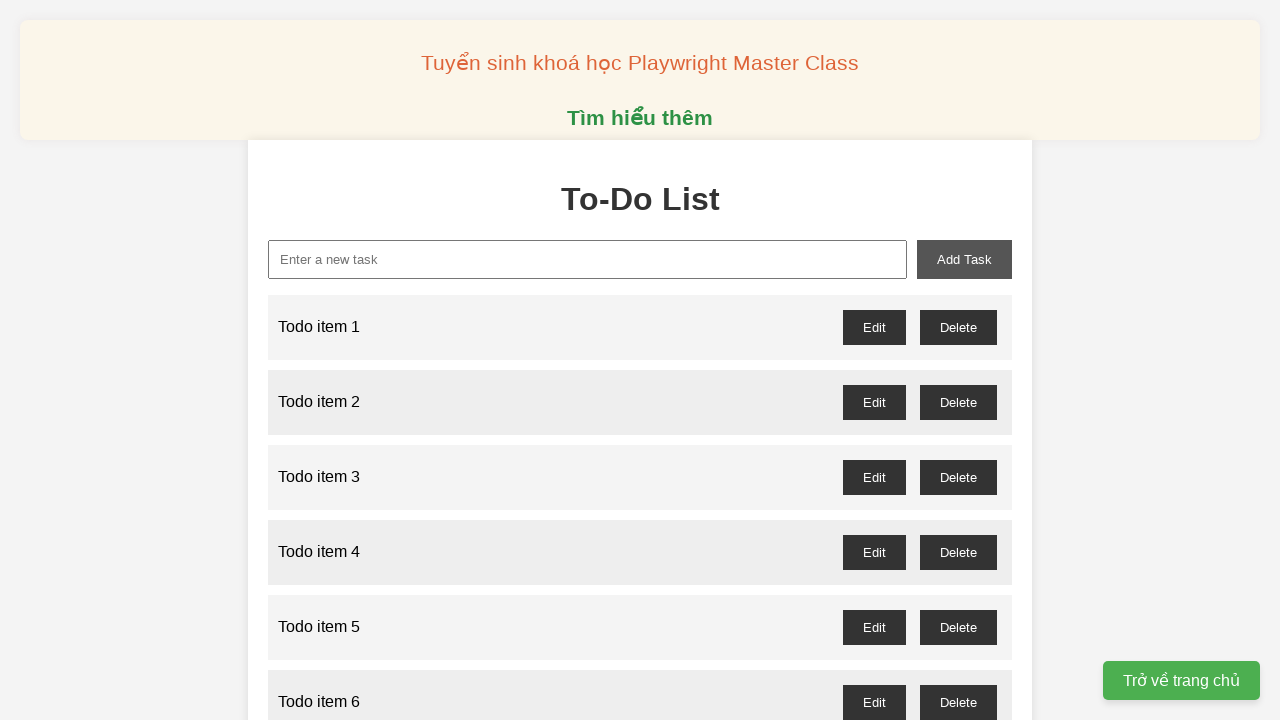

Verified 'Todo item 48' appeared in the list
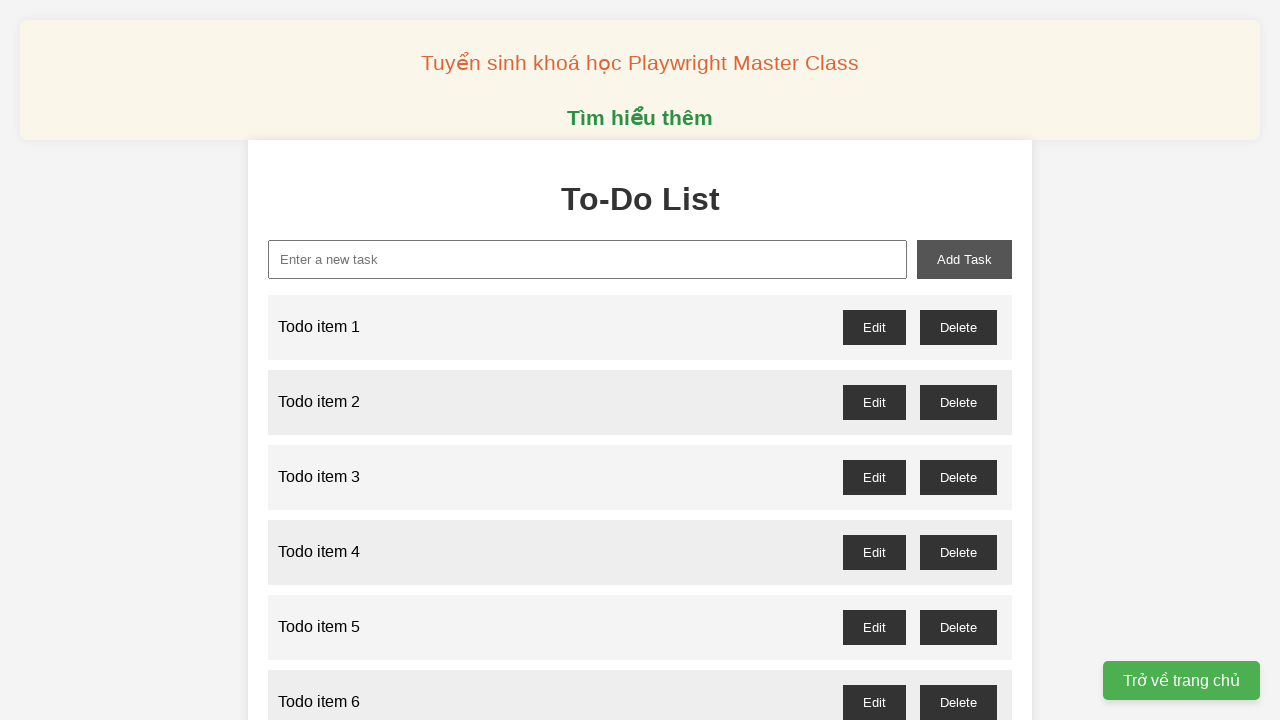

Filled new task input with 'Todo item 49' on #new-task
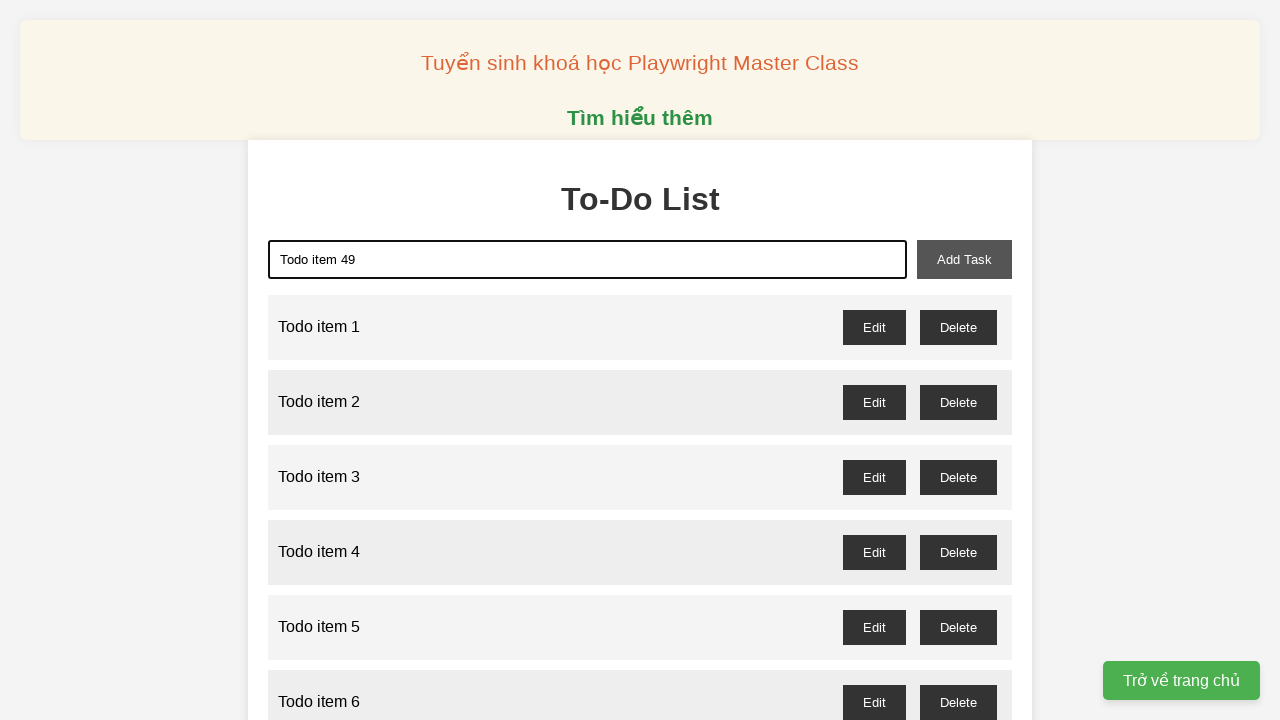

Clicked add task button for item 49 at (964, 259) on #add-task
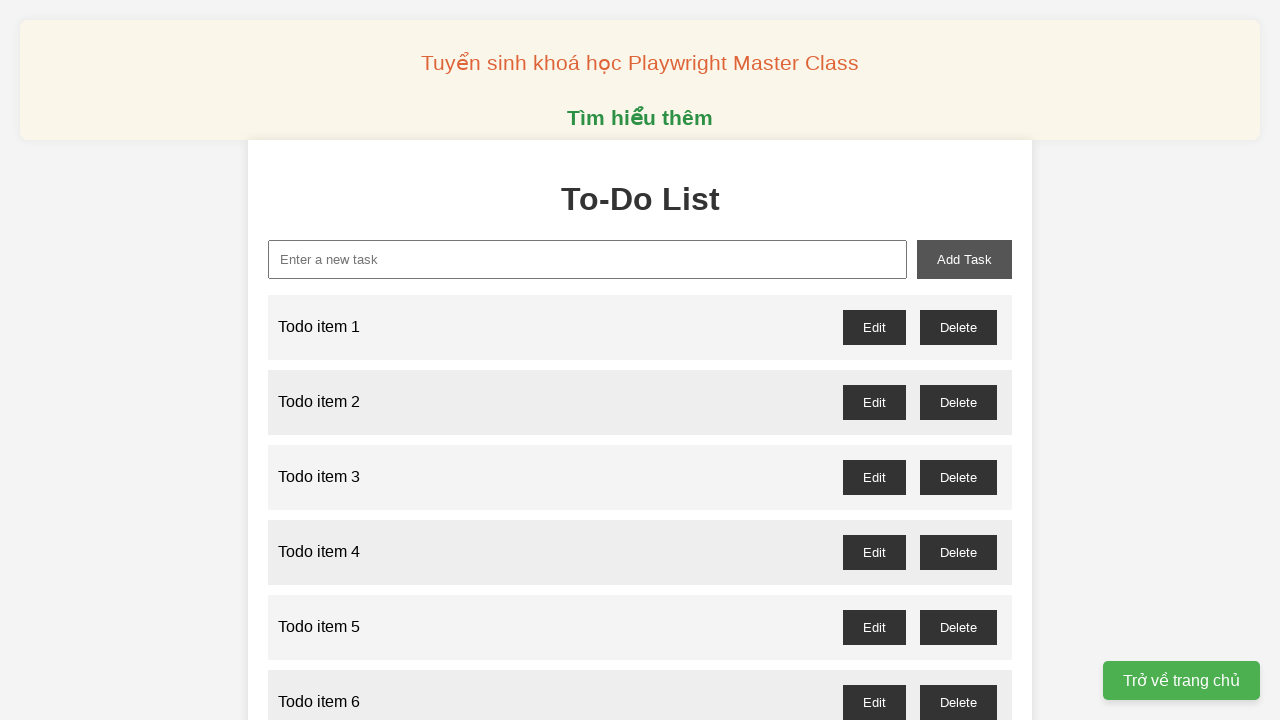

Verified 'Todo item 49' appeared in the list
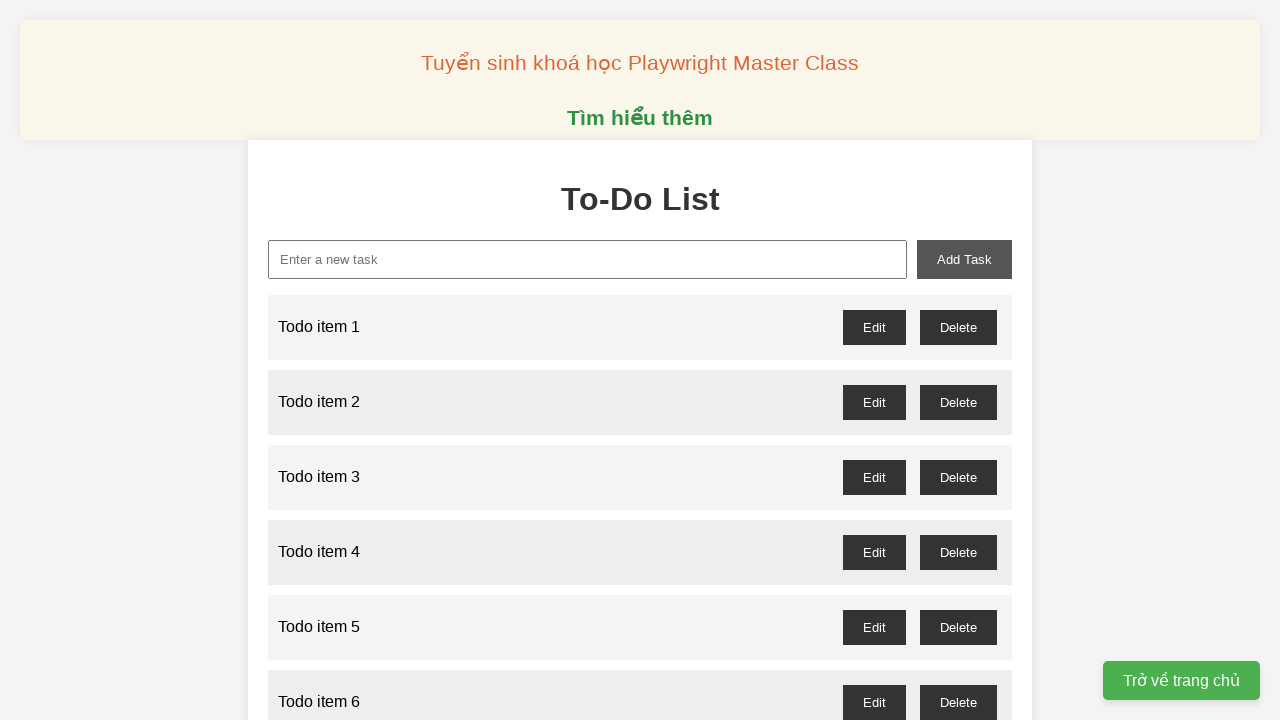

Filled new task input with 'Todo item 50' on #new-task
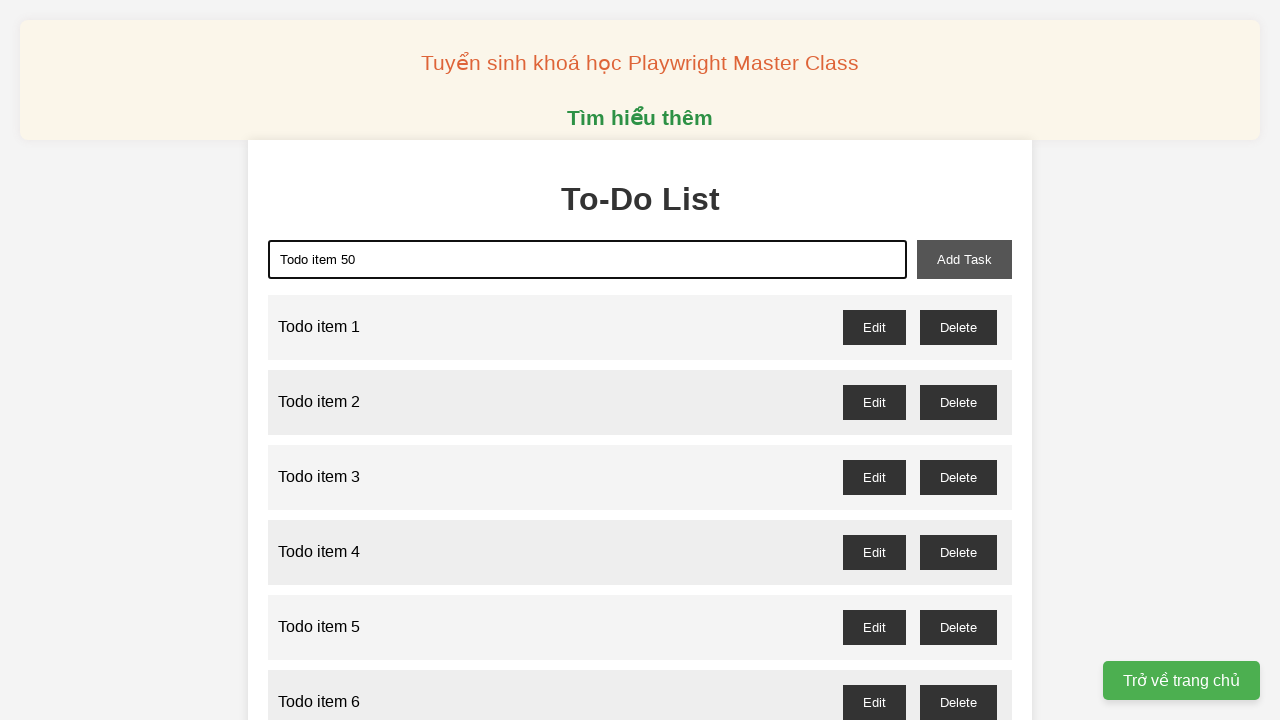

Clicked add task button for item 50 at (964, 259) on #add-task
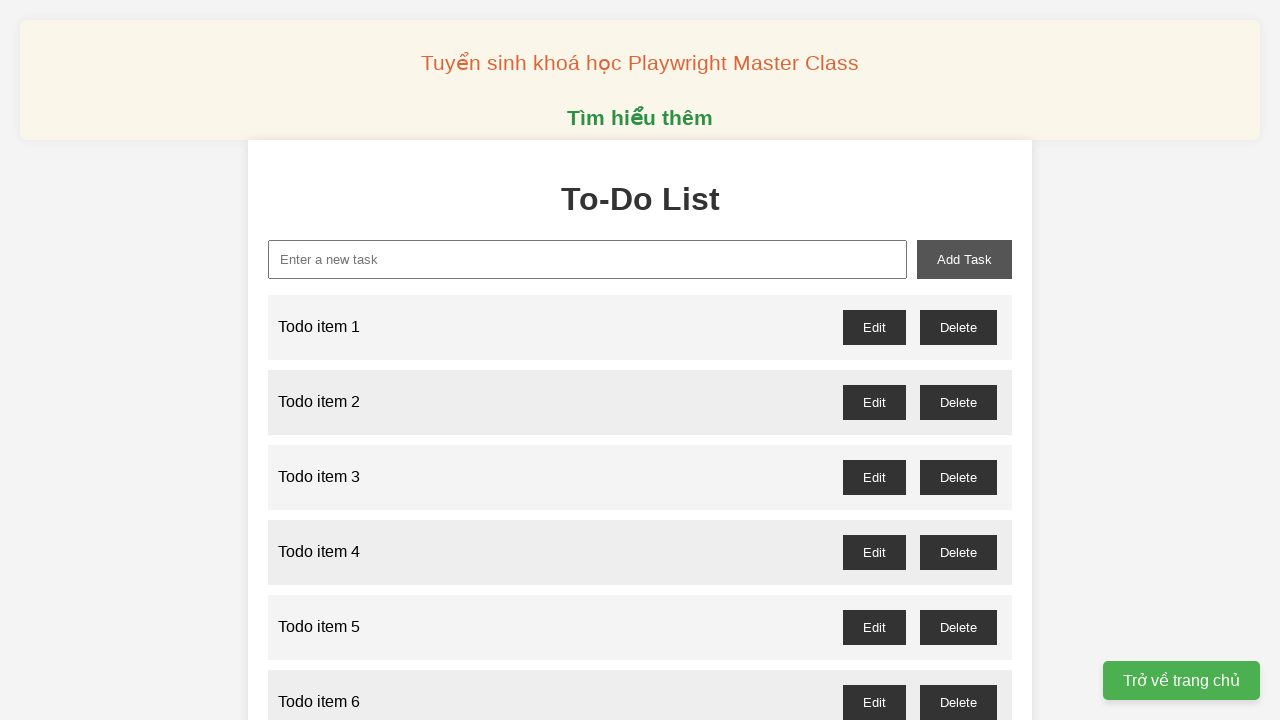

Verified 'Todo item 50' appeared in the list
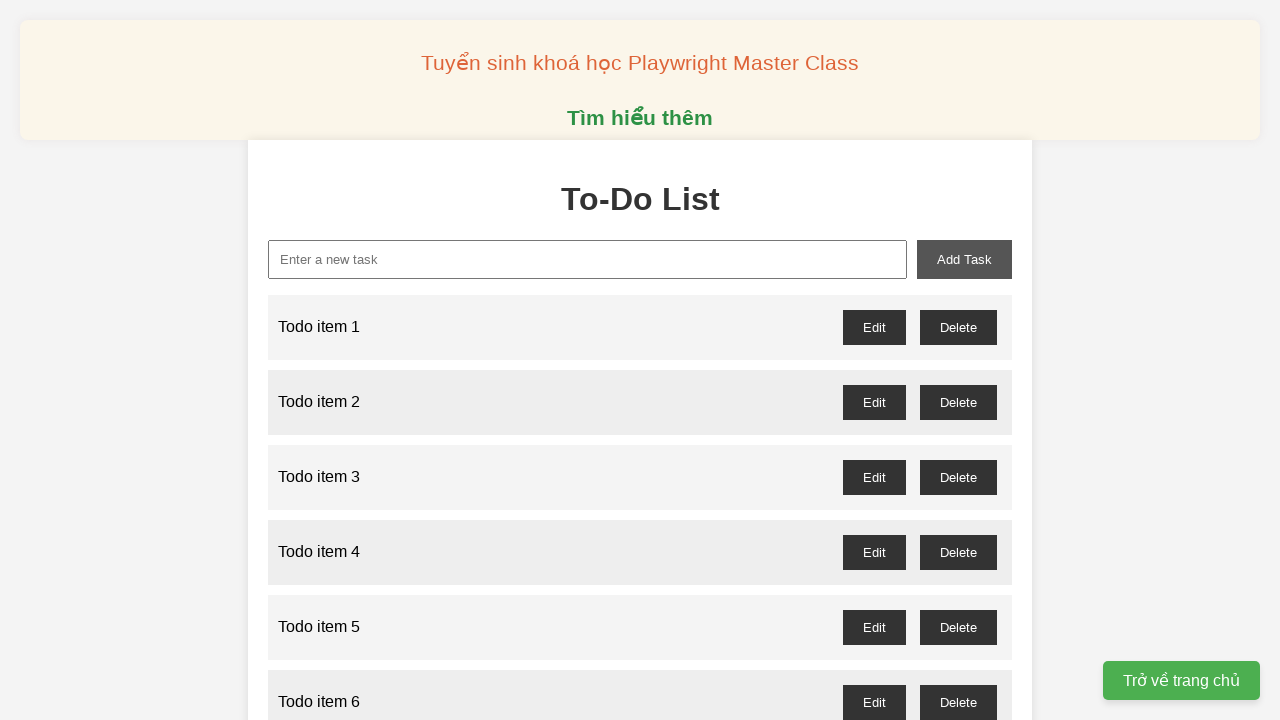

Filled new task input with 'Todo item 51' on #new-task
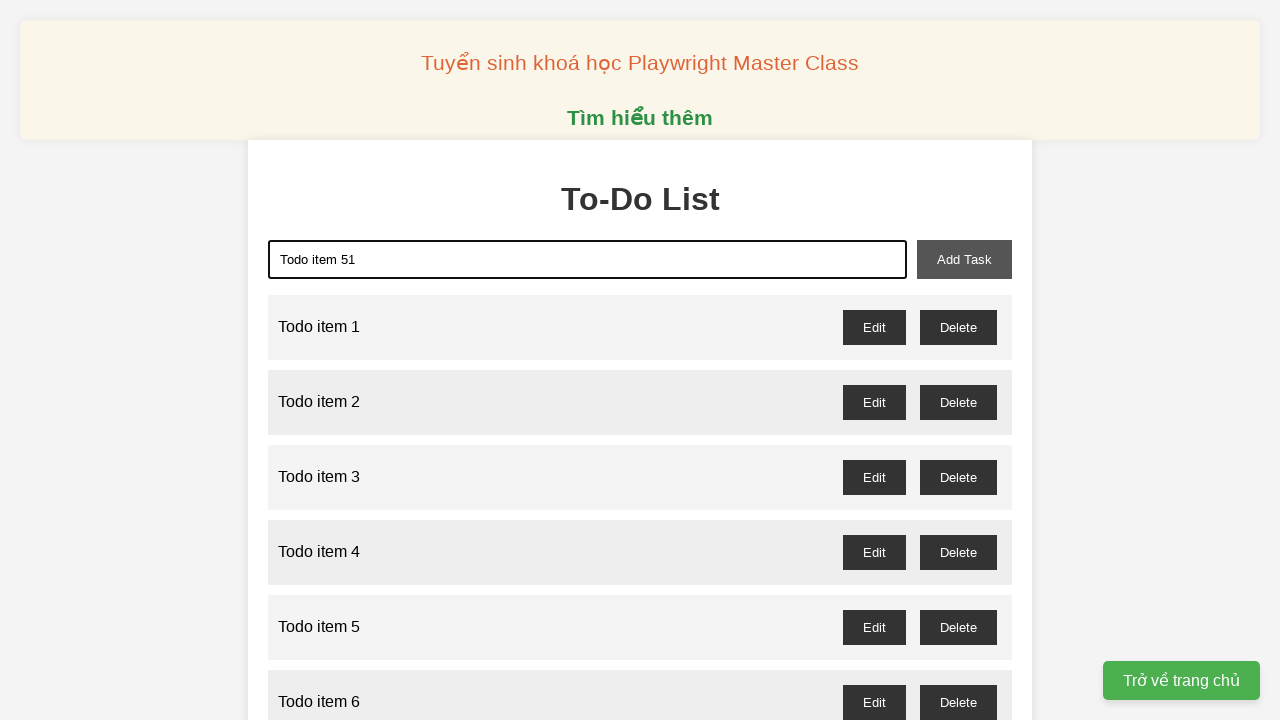

Clicked add task button for item 51 at (964, 259) on #add-task
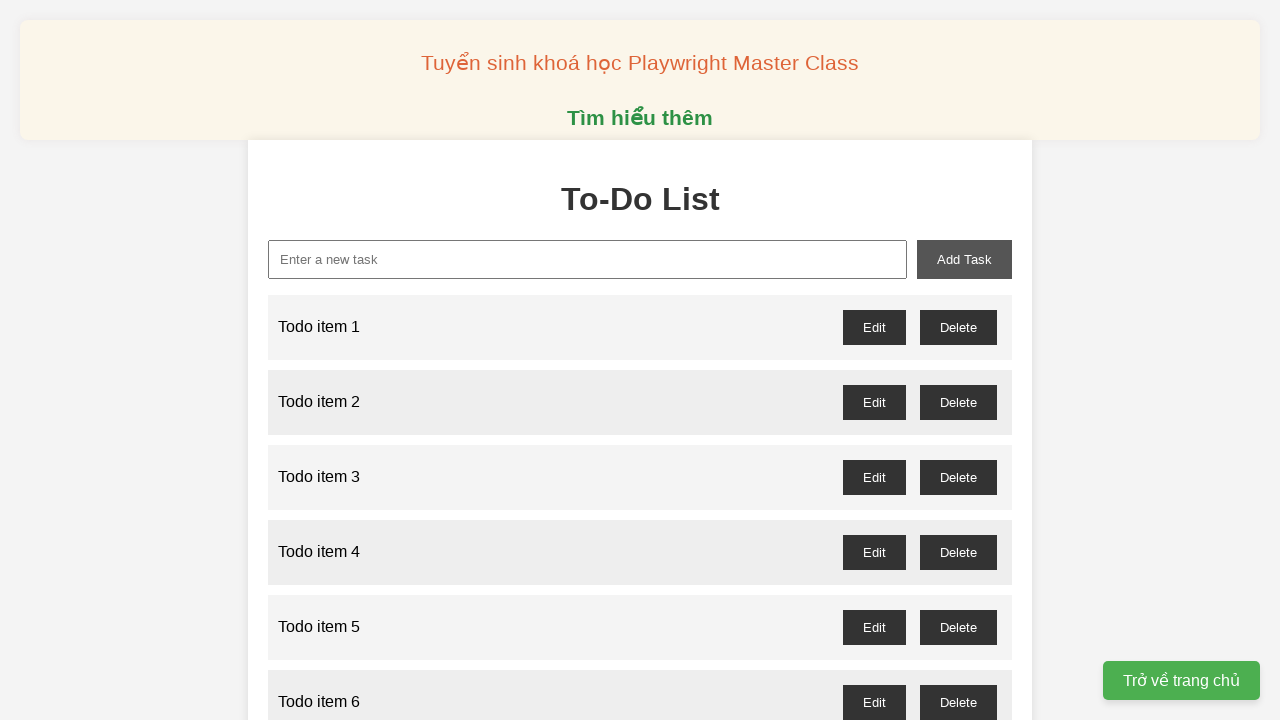

Verified 'Todo item 51' appeared in the list
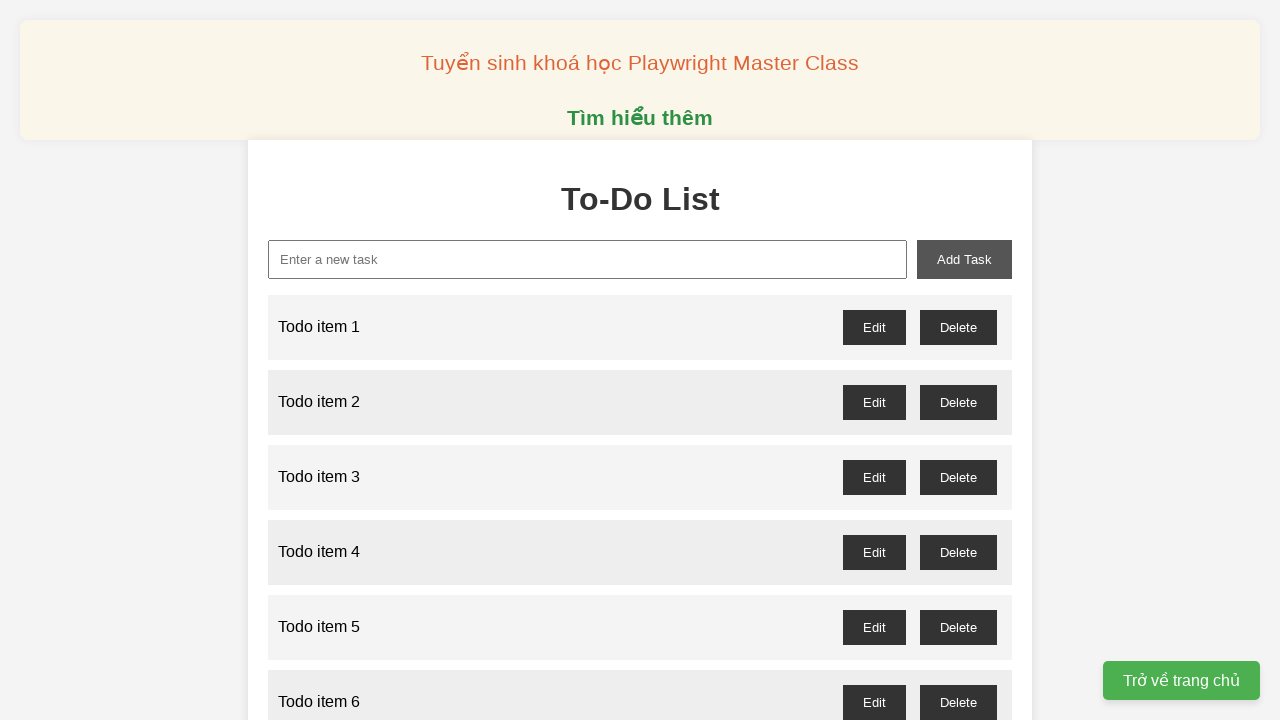

Filled new task input with 'Todo item 52' on #new-task
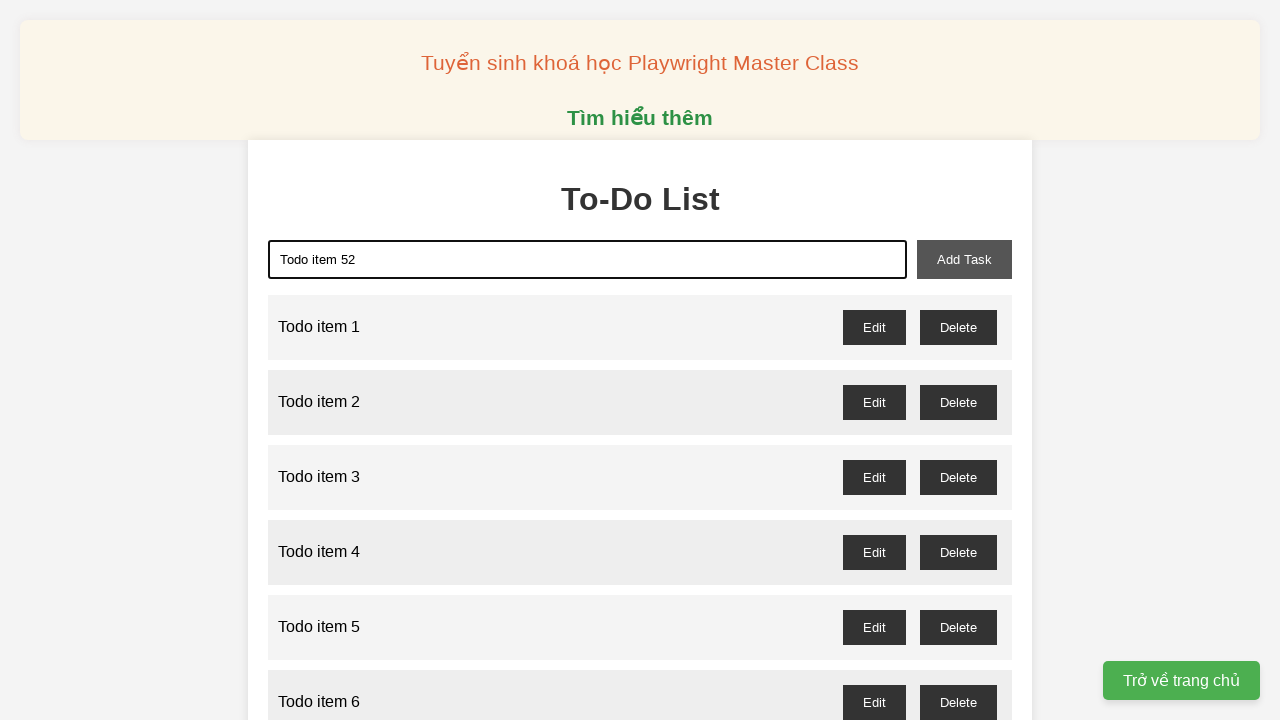

Clicked add task button for item 52 at (964, 259) on #add-task
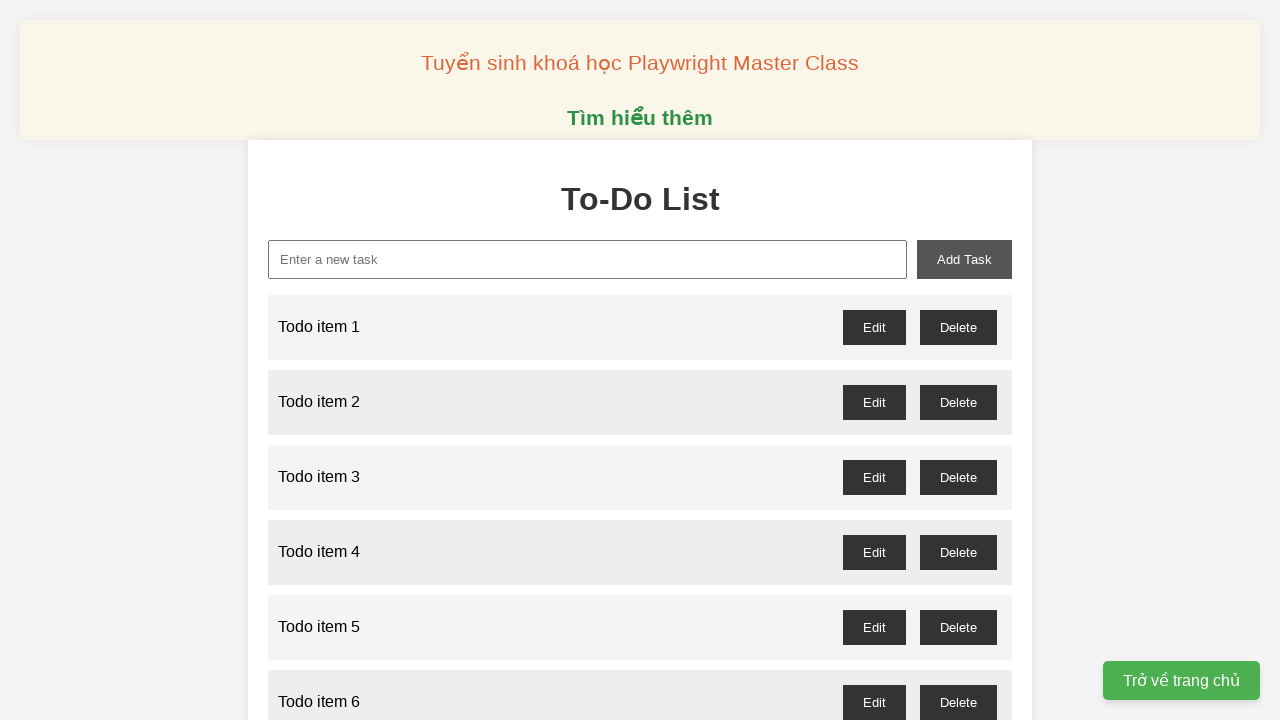

Verified 'Todo item 52' appeared in the list
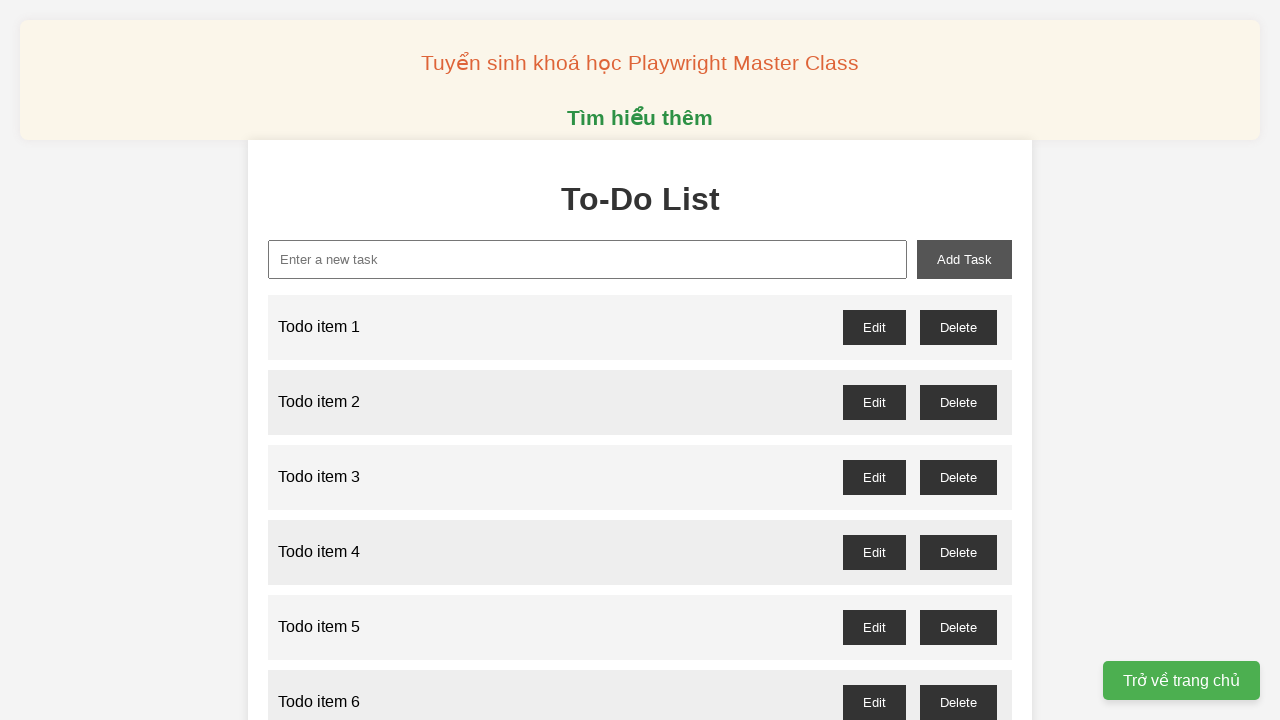

Filled new task input with 'Todo item 53' on #new-task
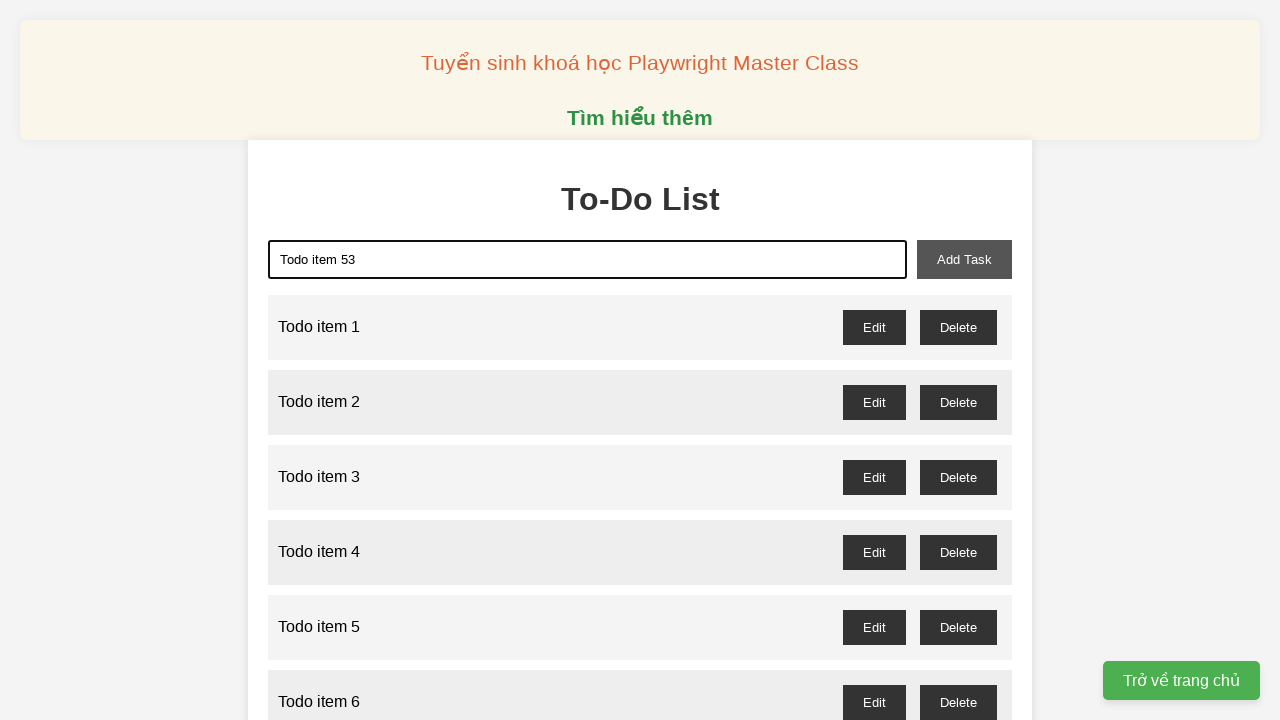

Clicked add task button for item 53 at (964, 259) on #add-task
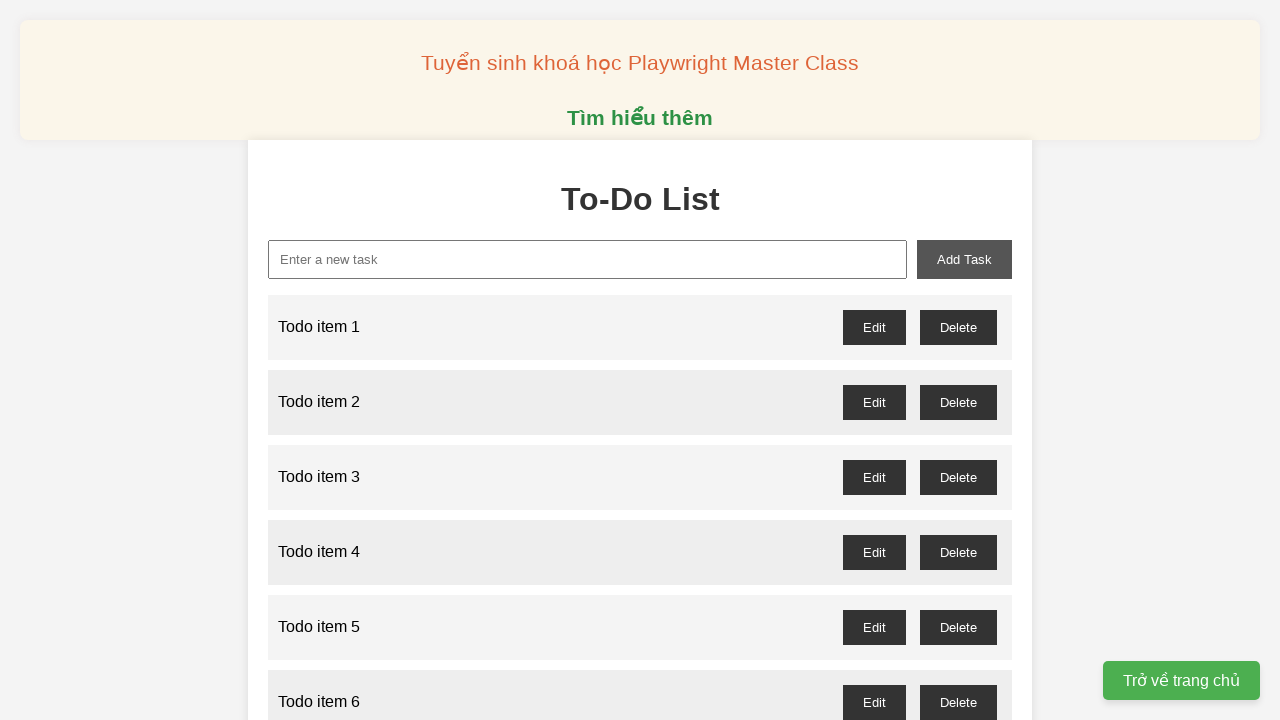

Verified 'Todo item 53' appeared in the list
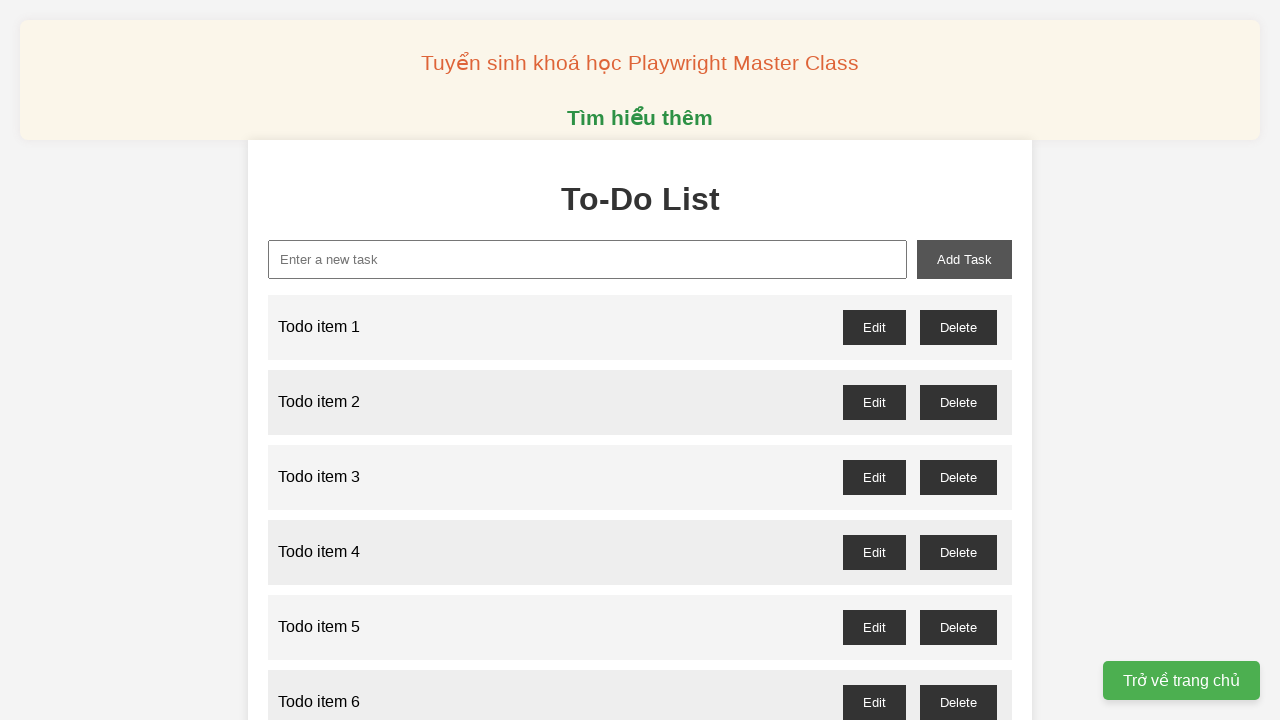

Filled new task input with 'Todo item 54' on #new-task
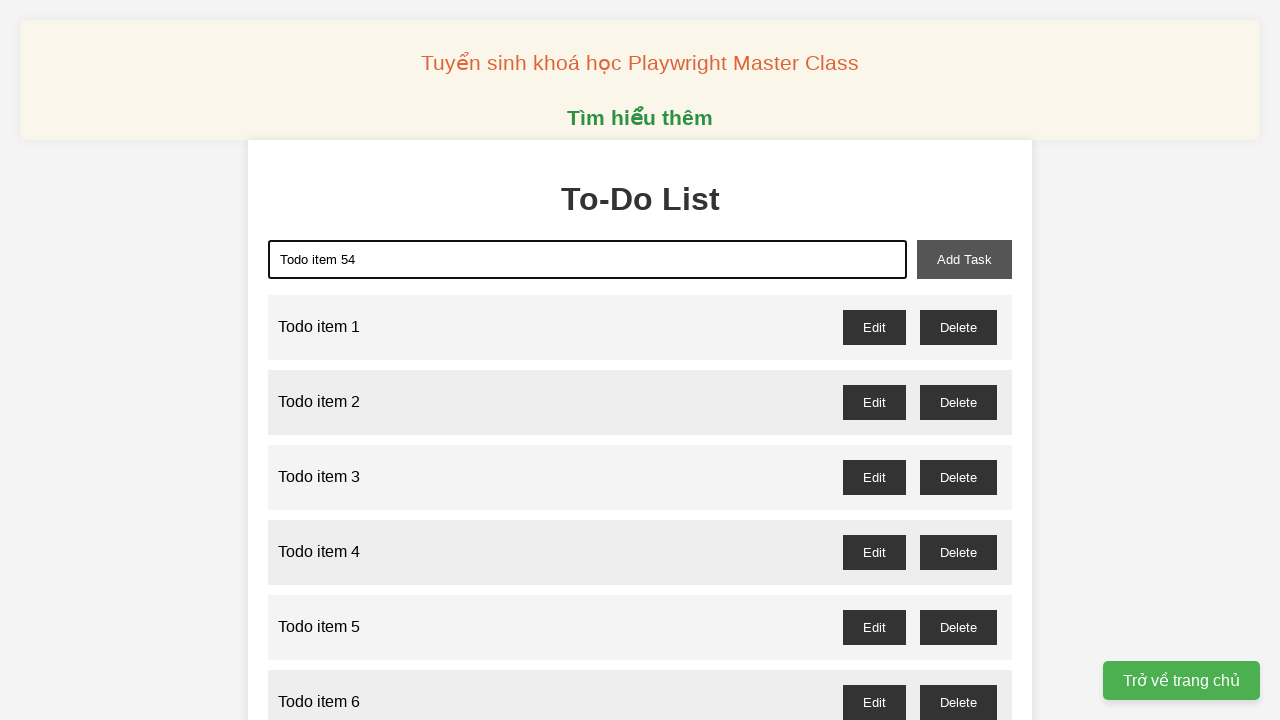

Clicked add task button for item 54 at (964, 259) on #add-task
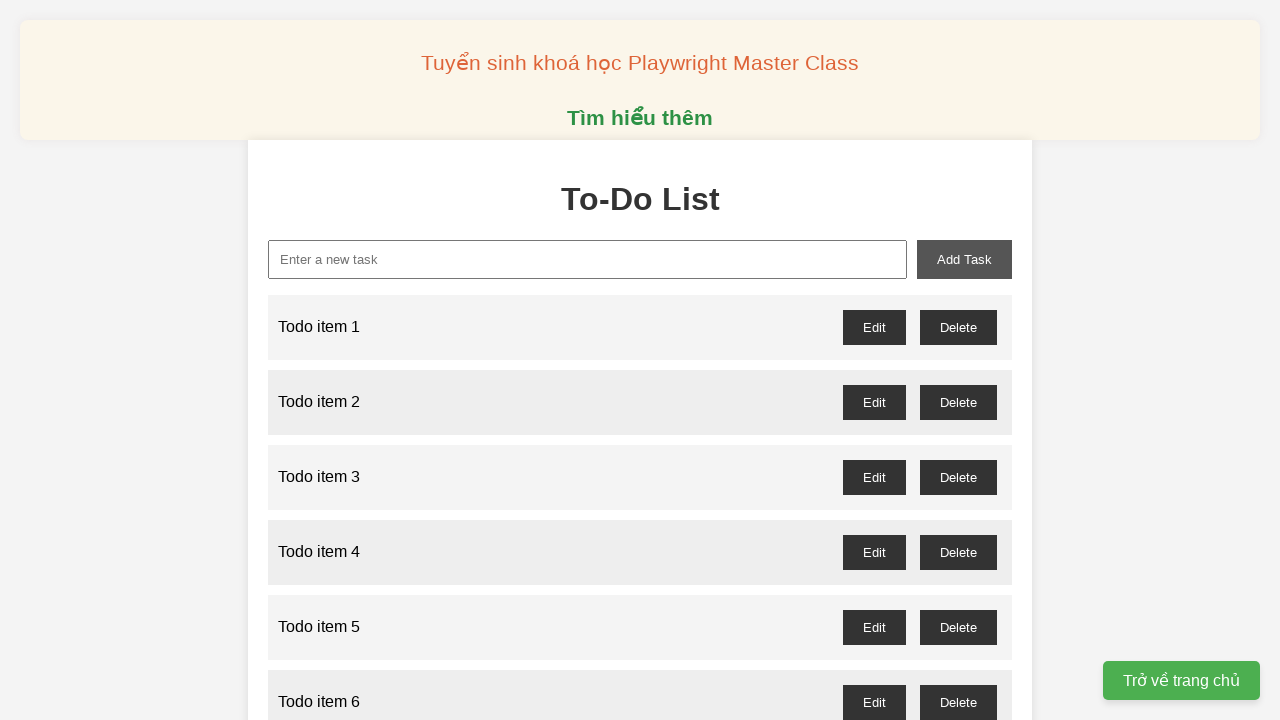

Verified 'Todo item 54' appeared in the list
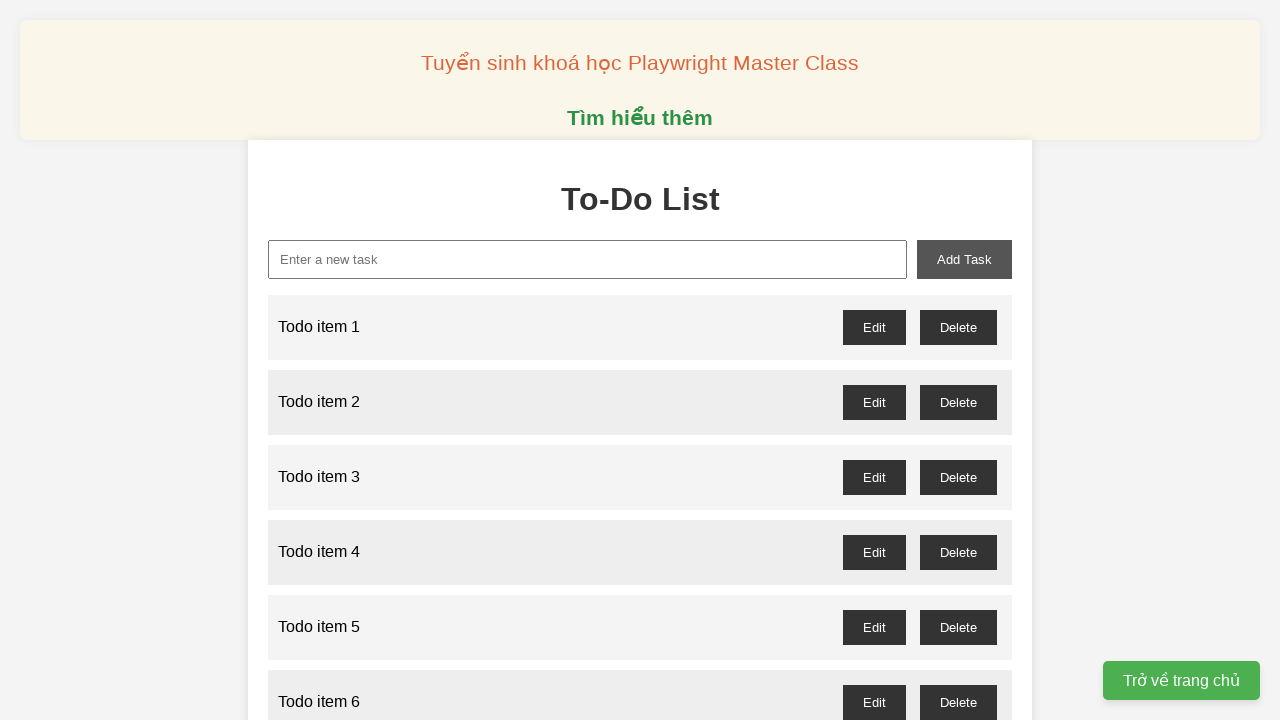

Filled new task input with 'Todo item 55' on #new-task
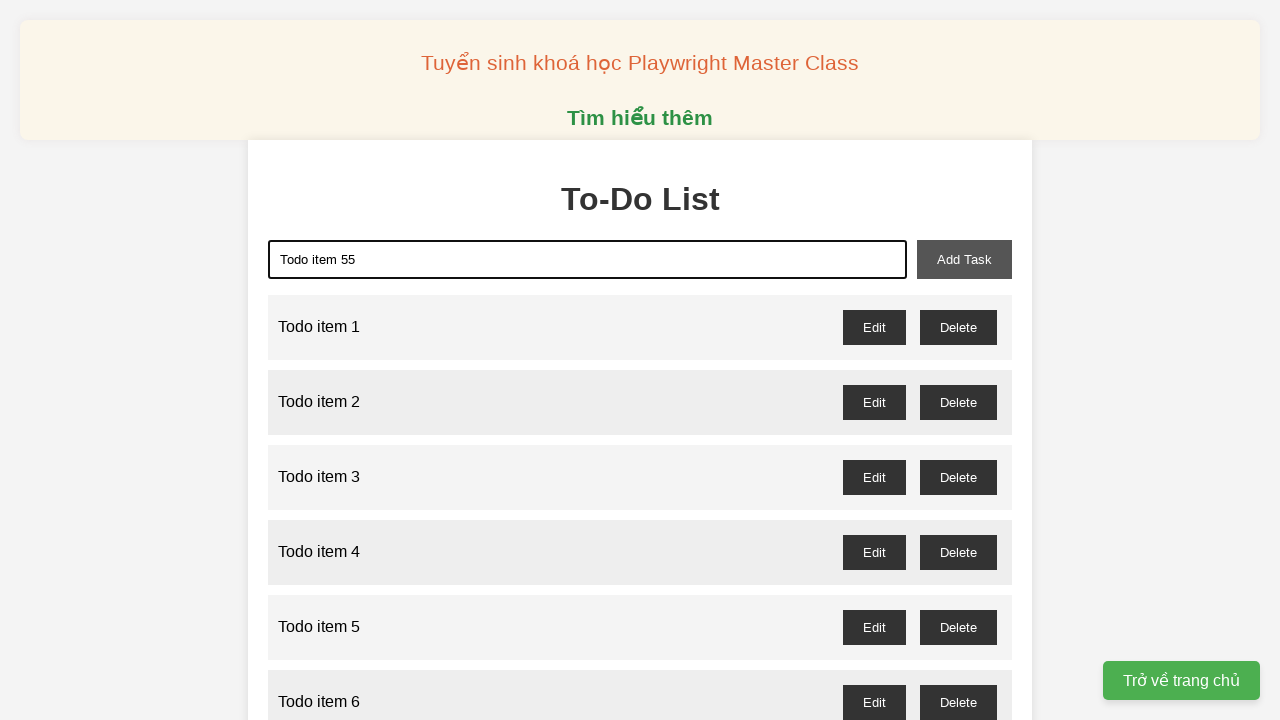

Clicked add task button for item 55 at (964, 259) on #add-task
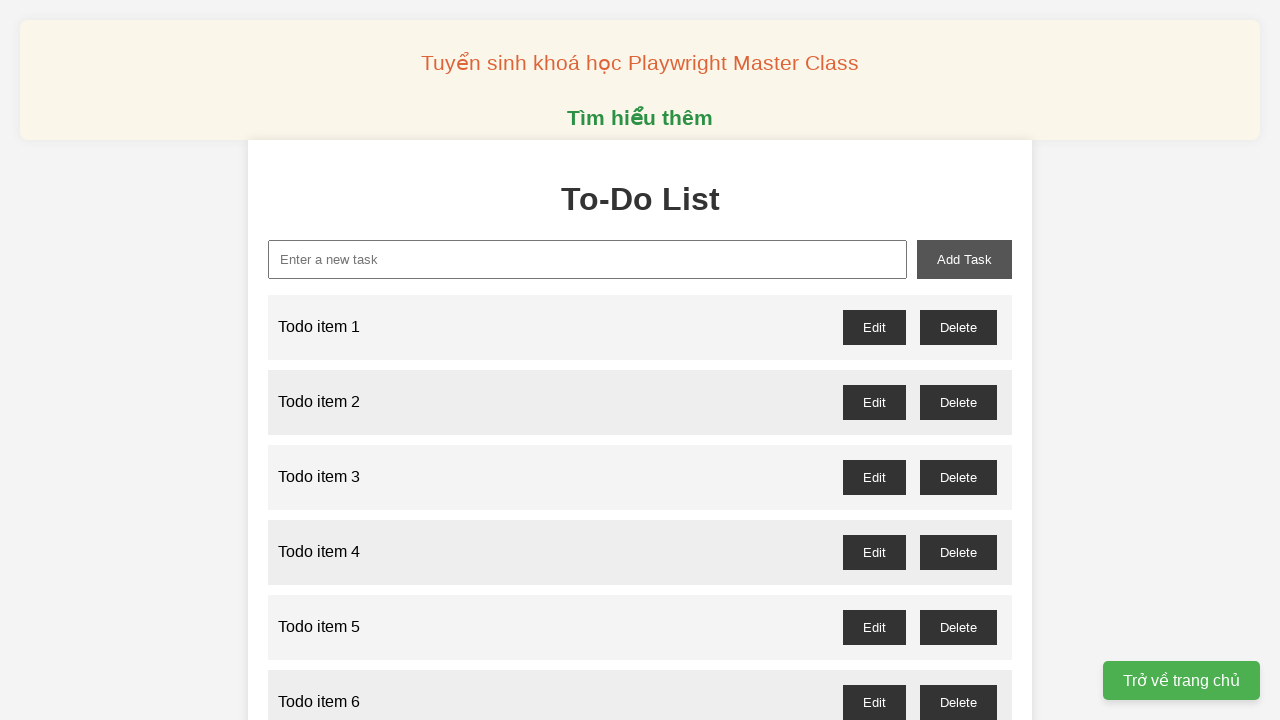

Verified 'Todo item 55' appeared in the list
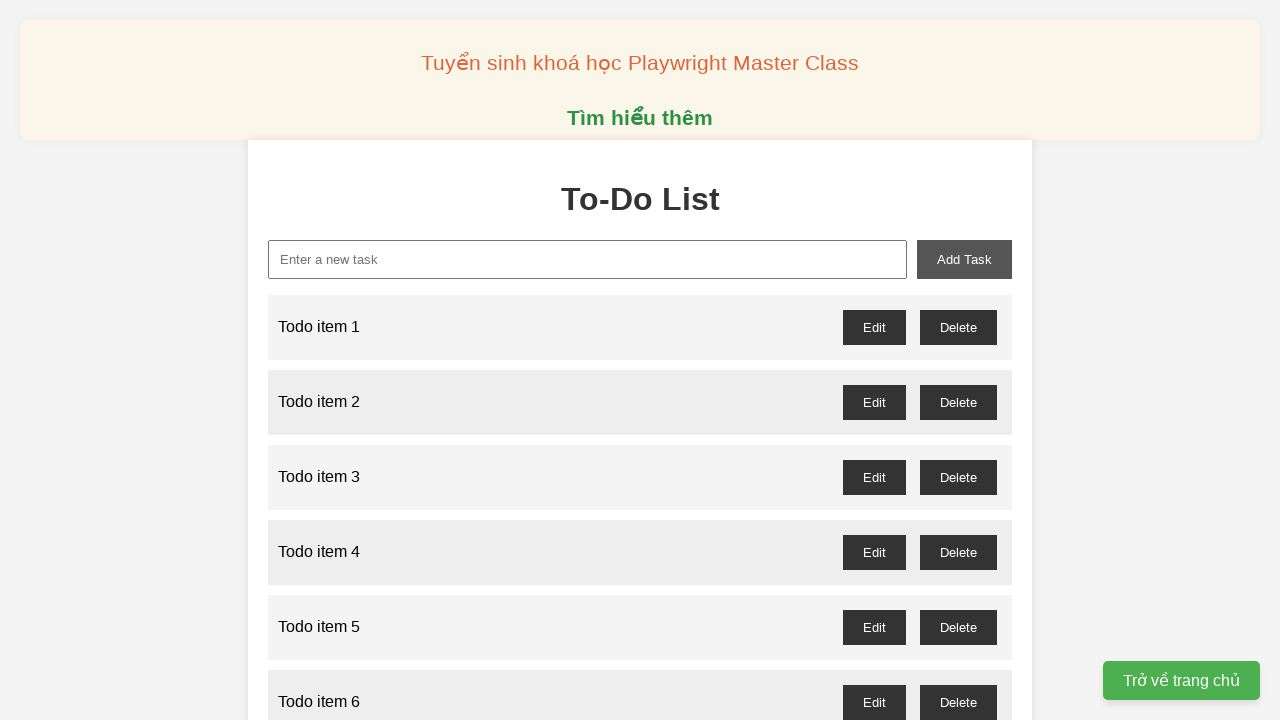

Filled new task input with 'Todo item 56' on #new-task
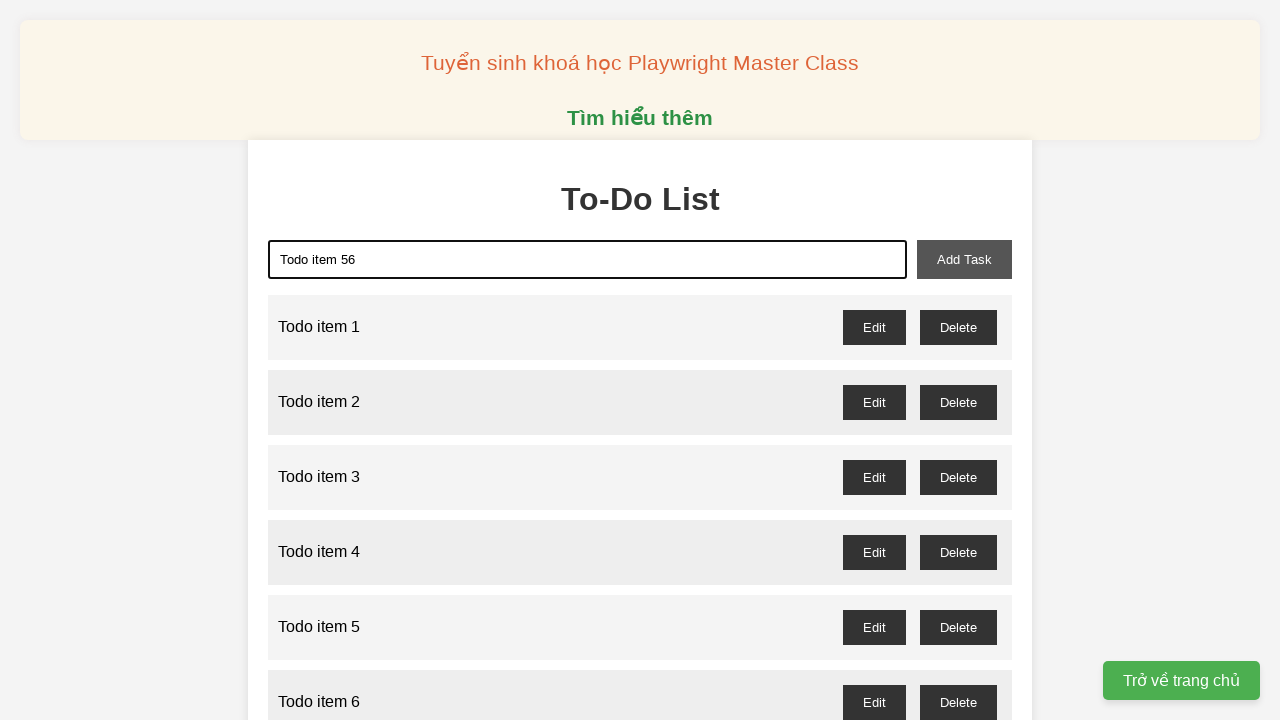

Clicked add task button for item 56 at (964, 259) on #add-task
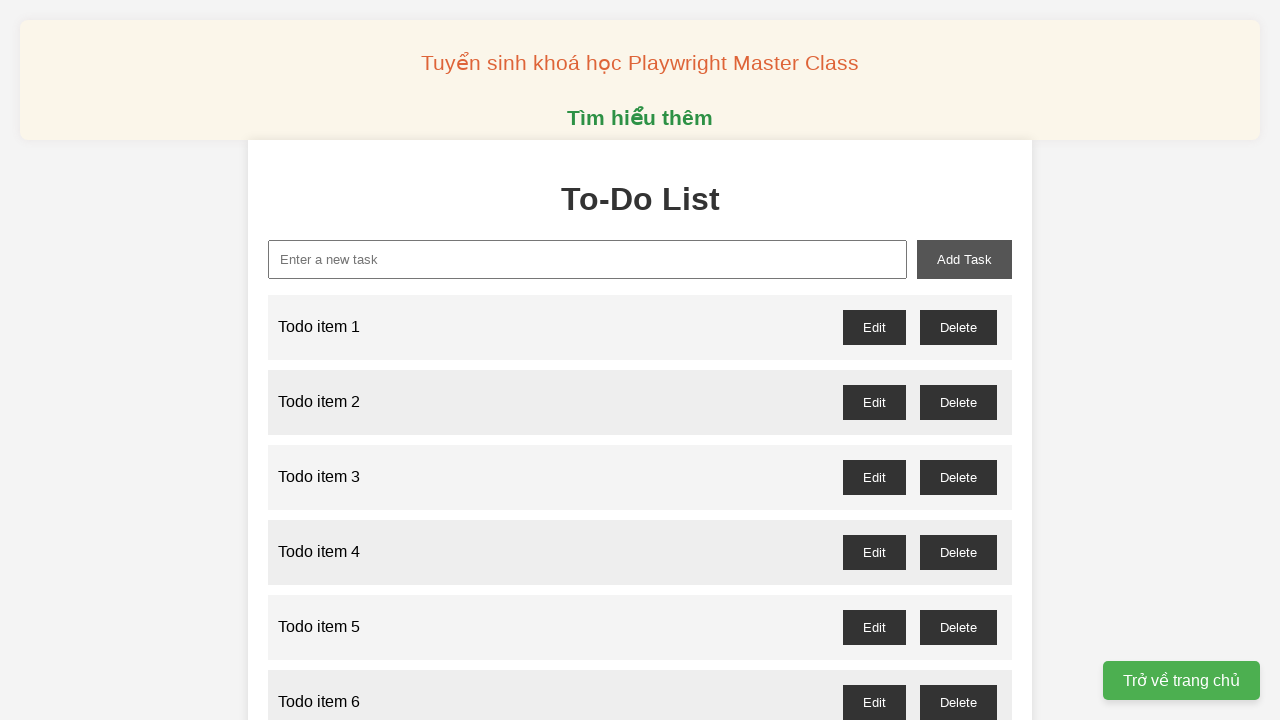

Verified 'Todo item 56' appeared in the list
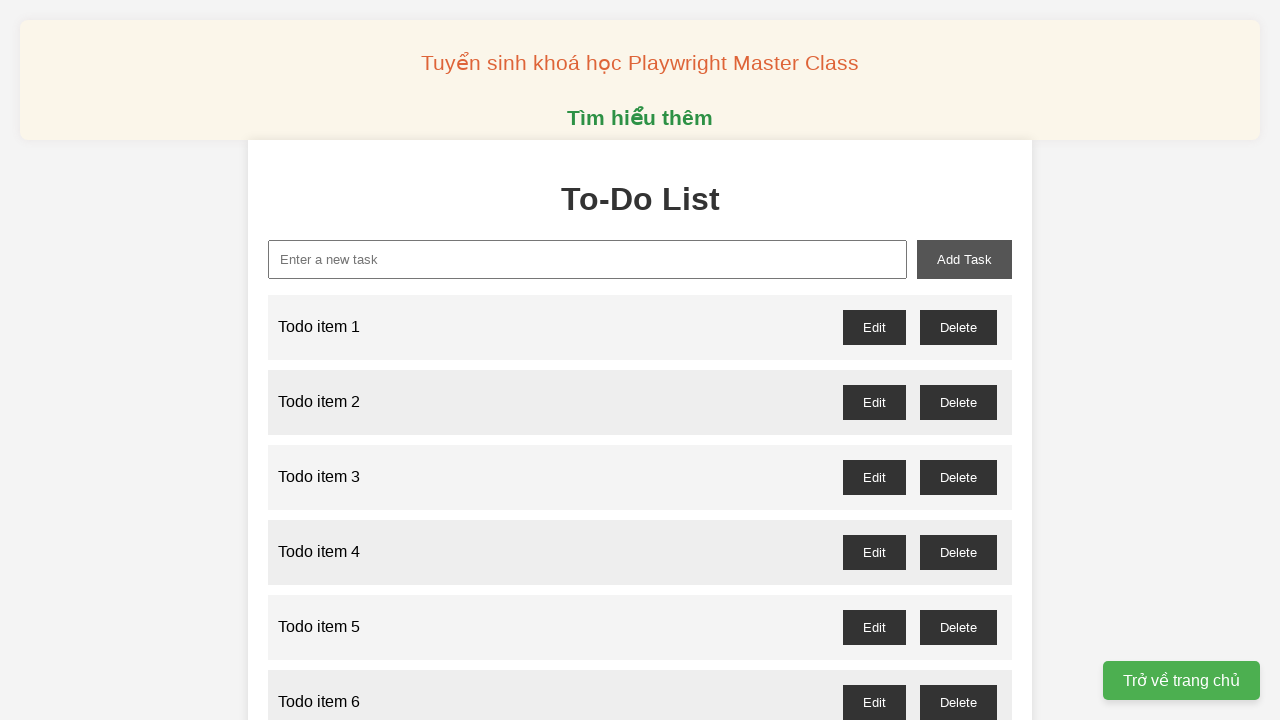

Filled new task input with 'Todo item 57' on #new-task
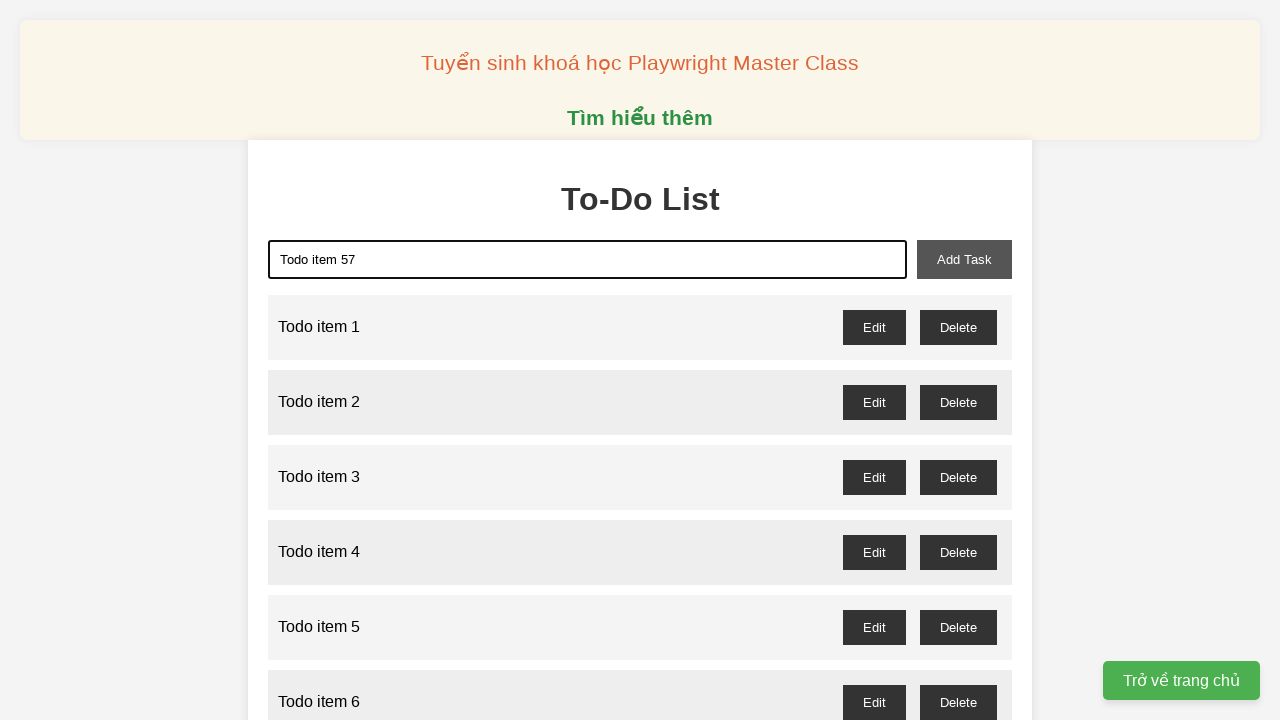

Clicked add task button for item 57 at (964, 259) on #add-task
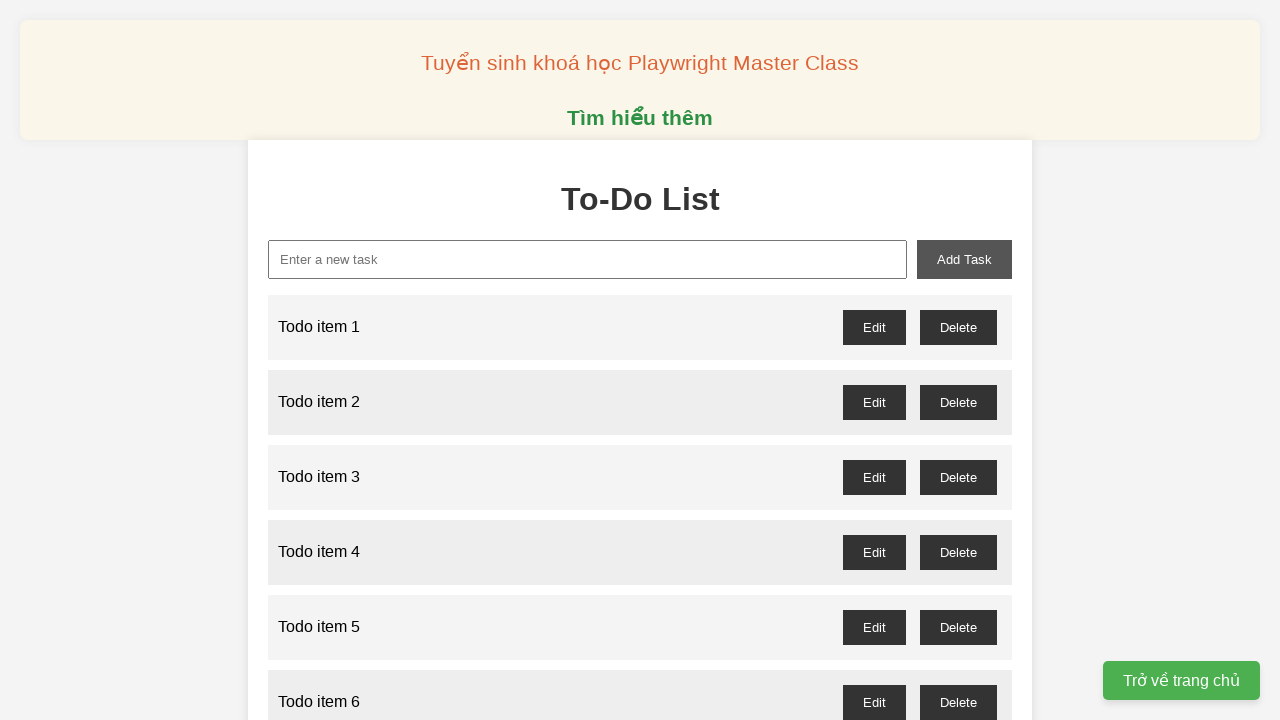

Verified 'Todo item 57' appeared in the list
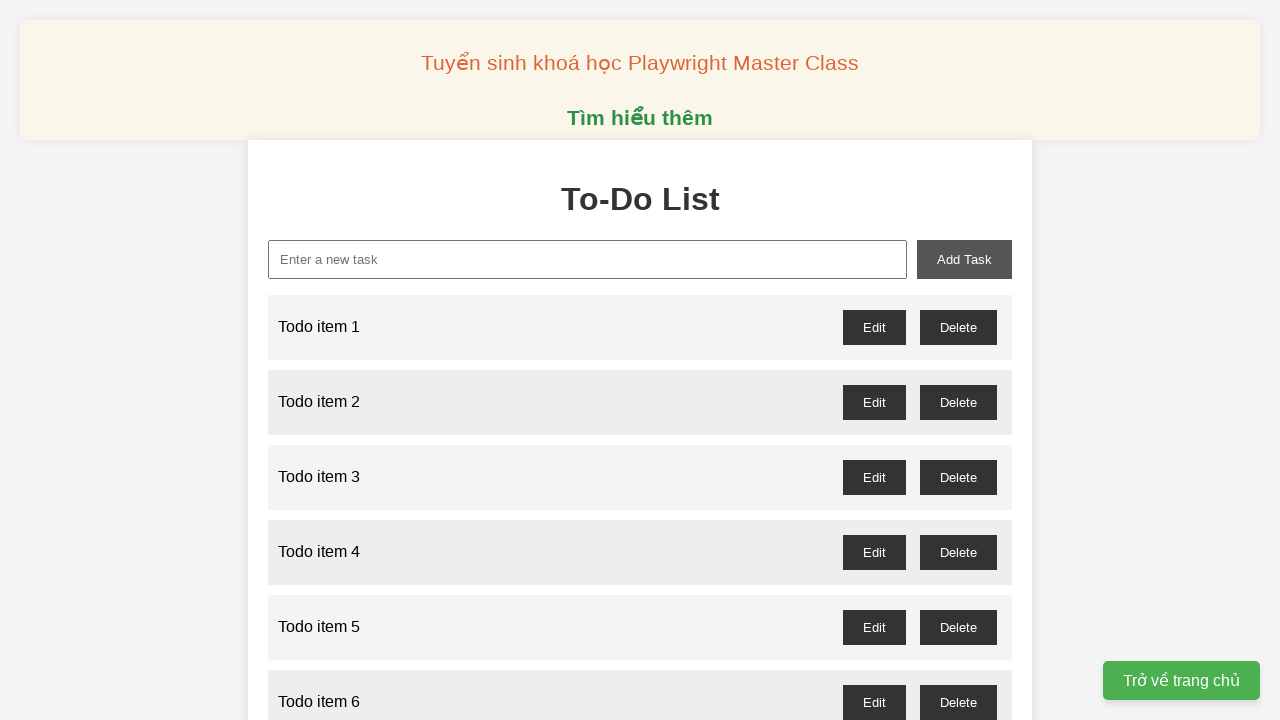

Filled new task input with 'Todo item 58' on #new-task
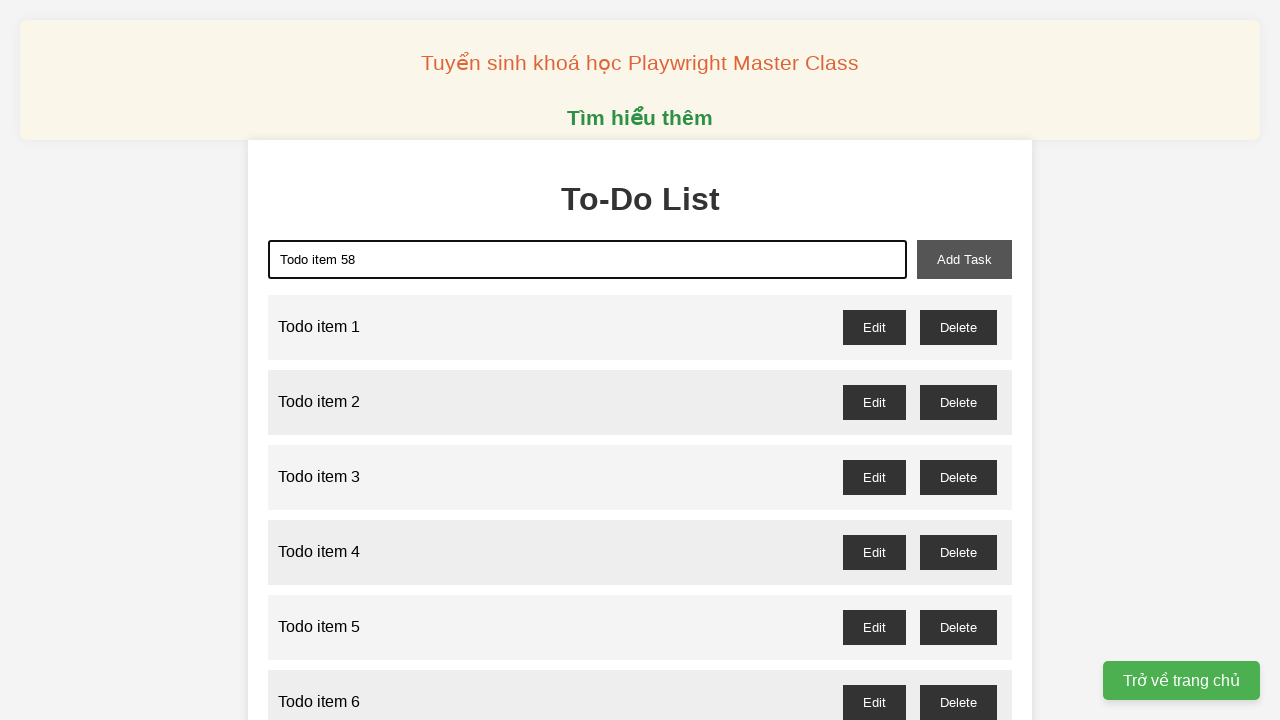

Clicked add task button for item 58 at (964, 259) on #add-task
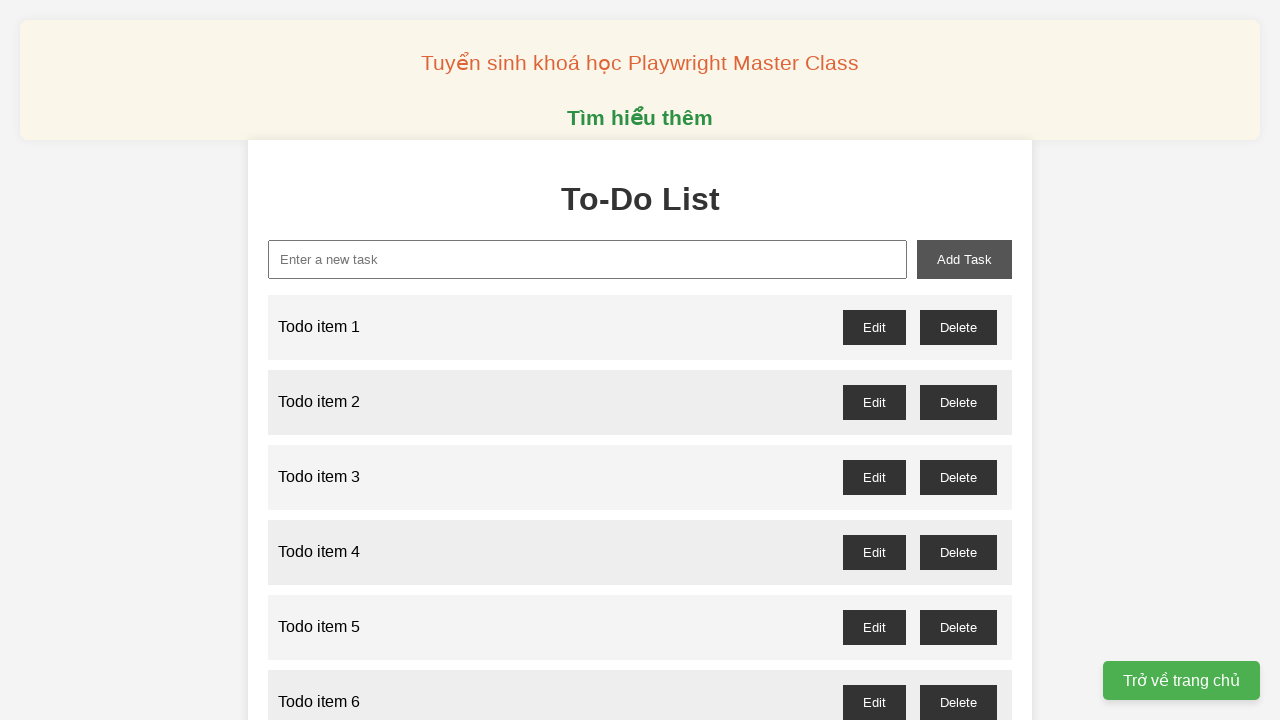

Verified 'Todo item 58' appeared in the list
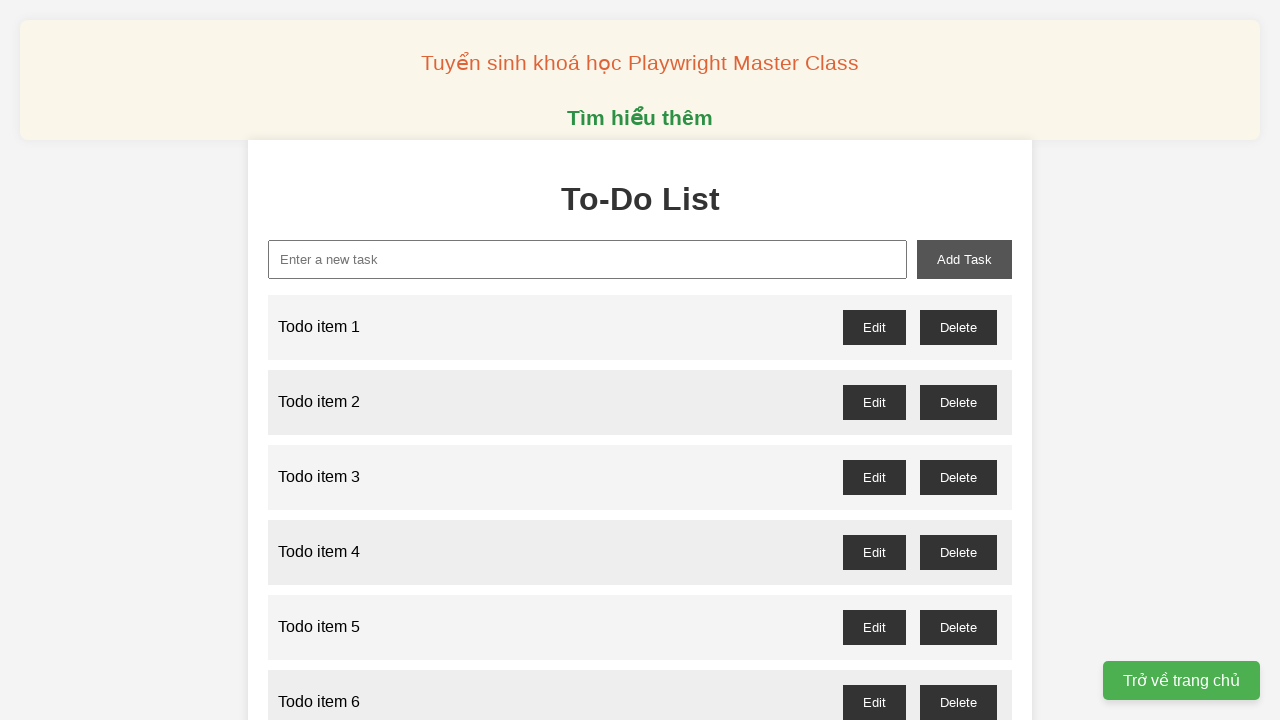

Filled new task input with 'Todo item 59' on #new-task
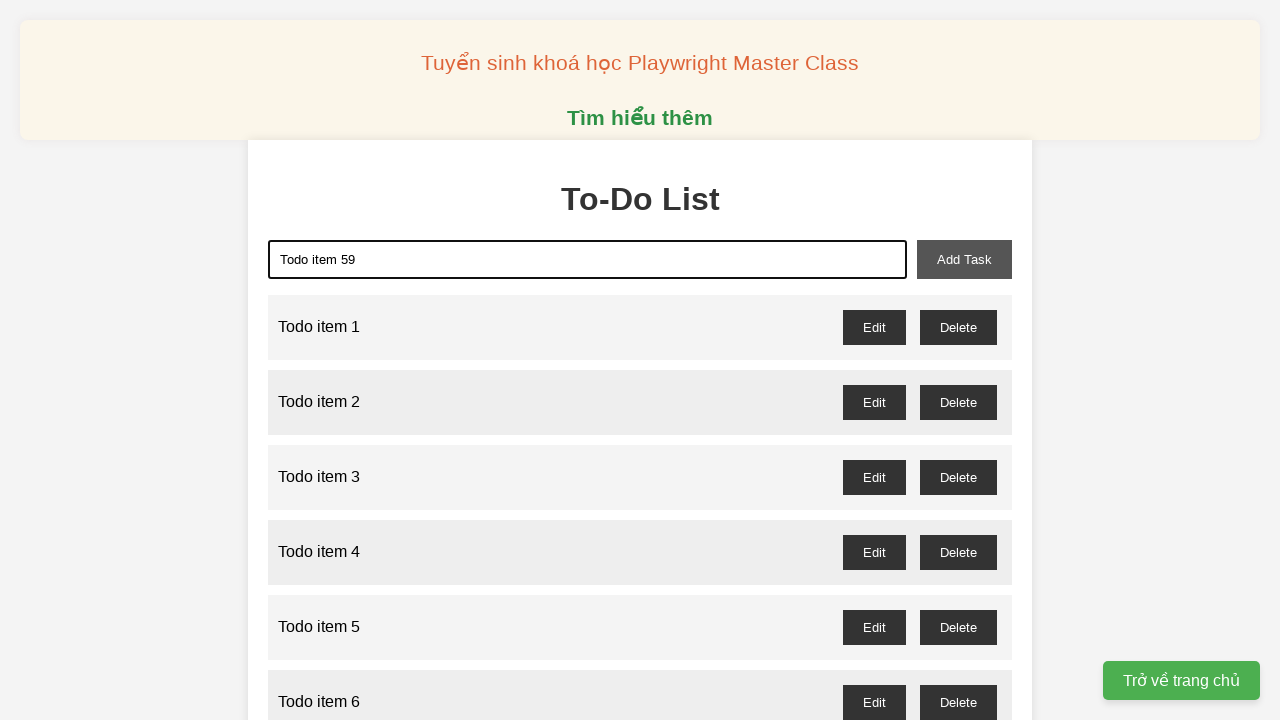

Clicked add task button for item 59 at (964, 259) on #add-task
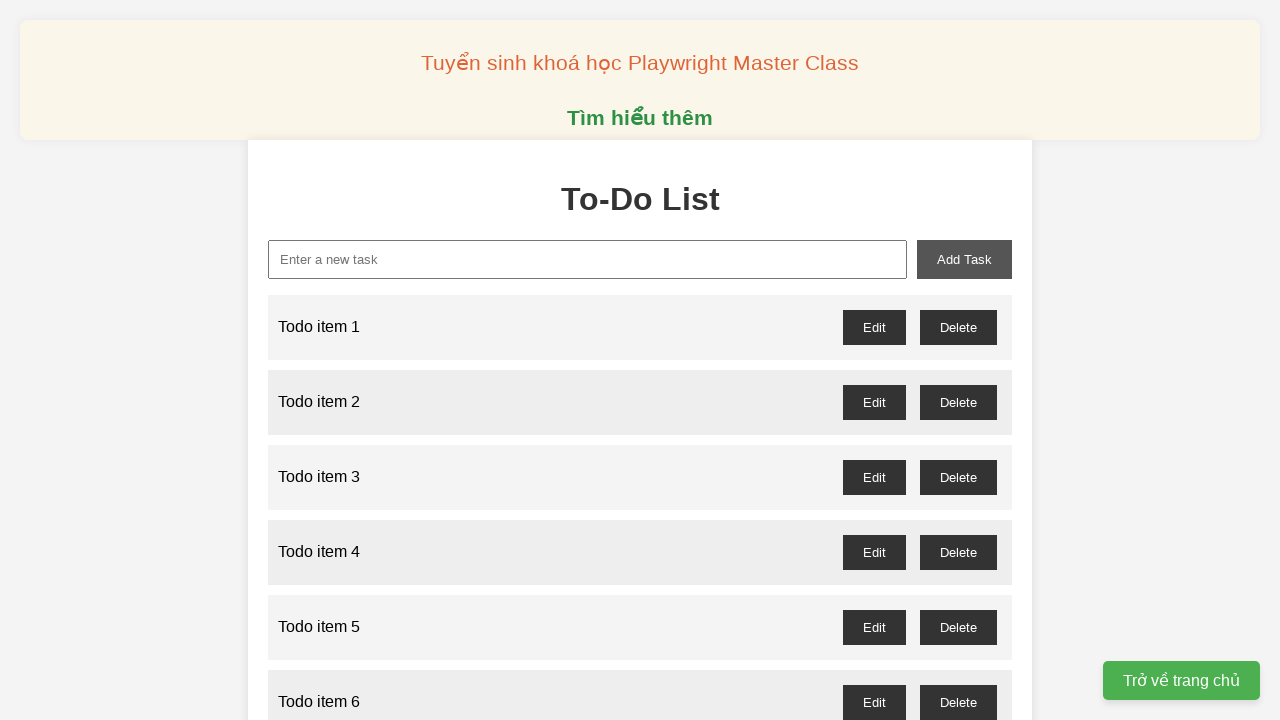

Verified 'Todo item 59' appeared in the list
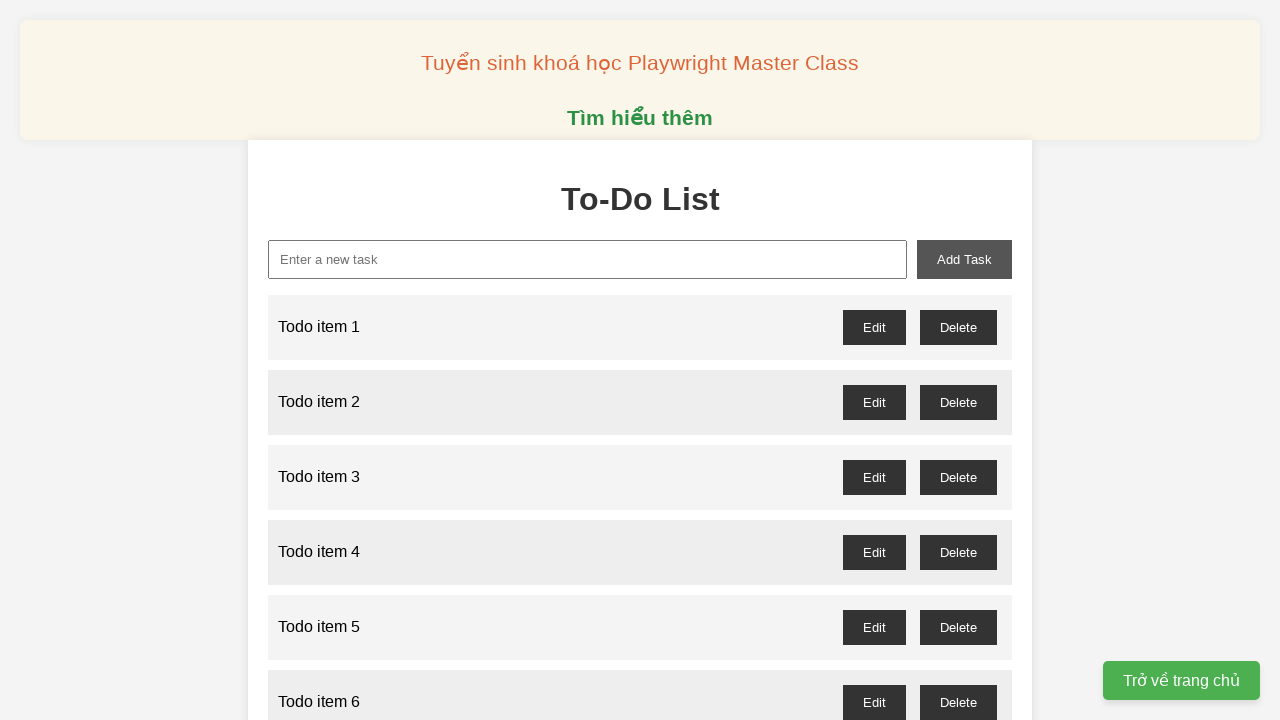

Filled new task input with 'Todo item 60' on #new-task
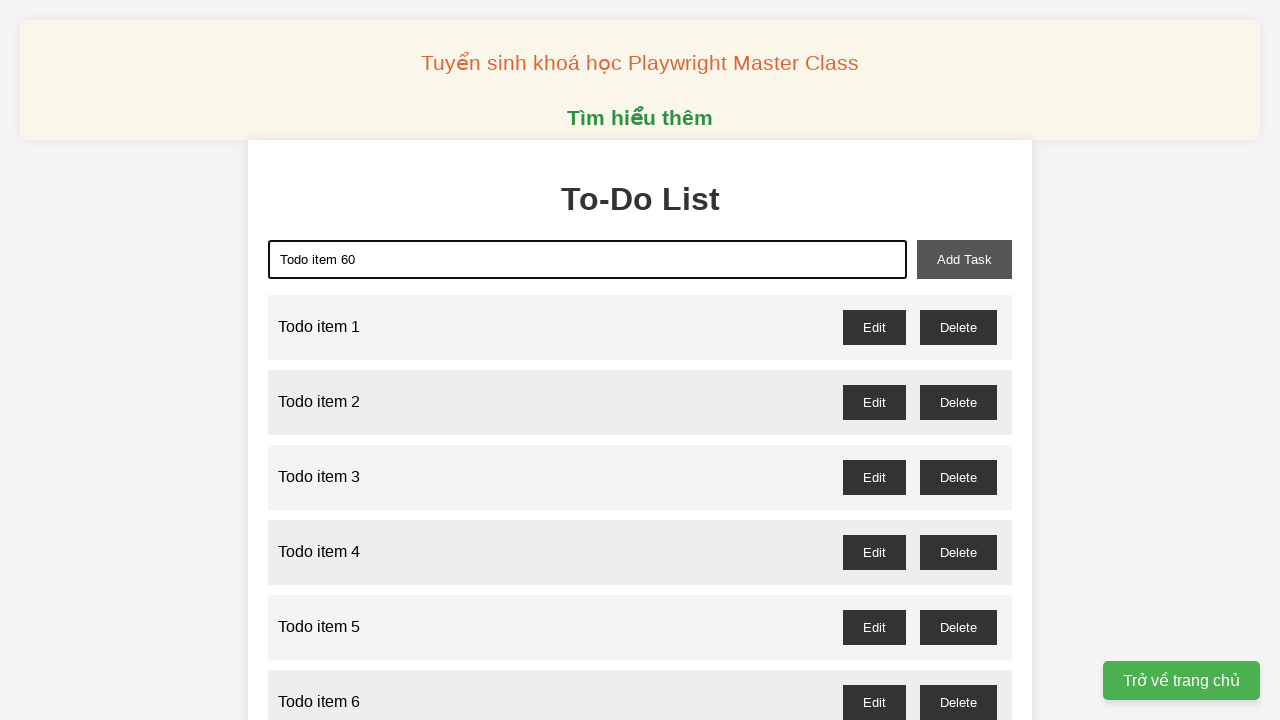

Clicked add task button for item 60 at (964, 259) on #add-task
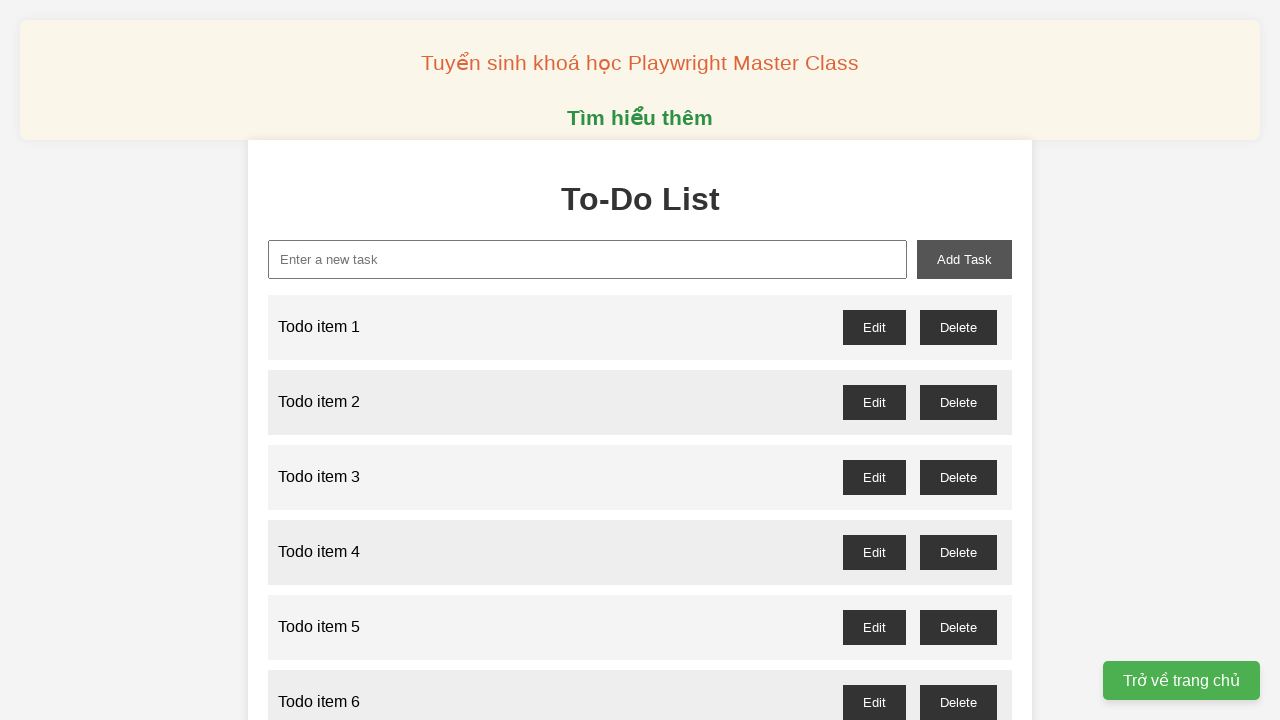

Verified 'Todo item 60' appeared in the list
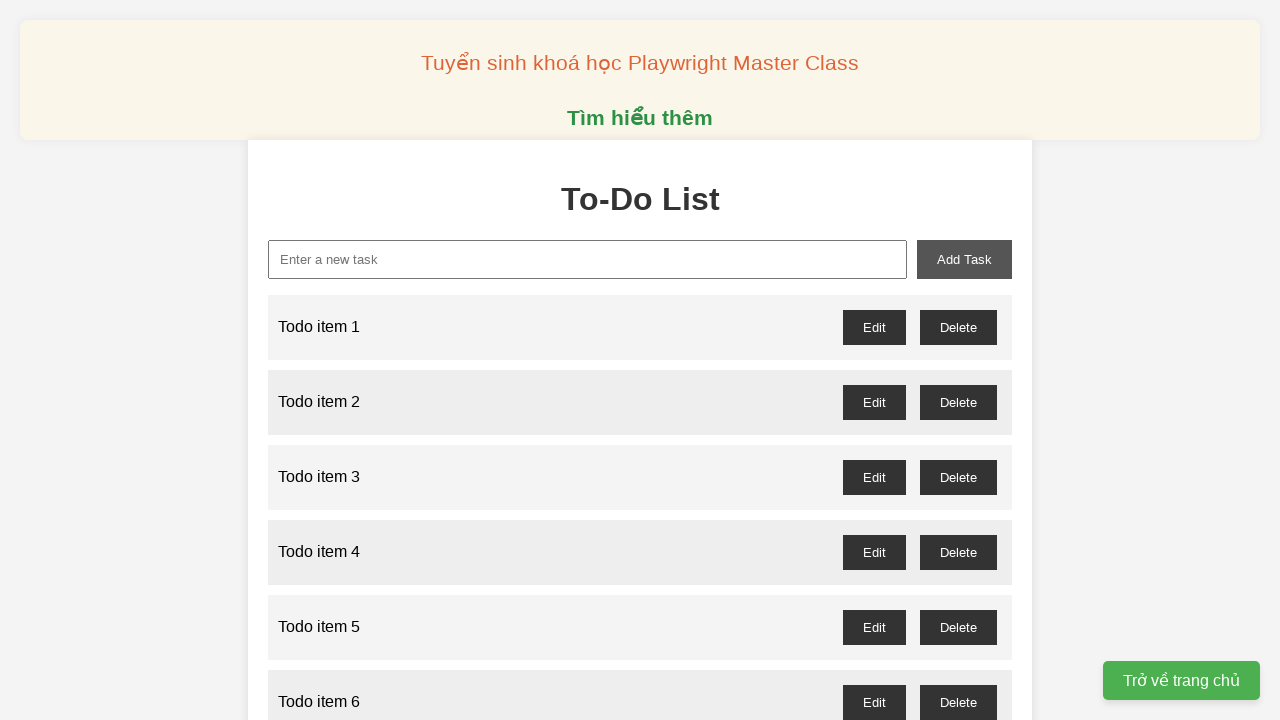

Filled new task input with 'Todo item 61' on #new-task
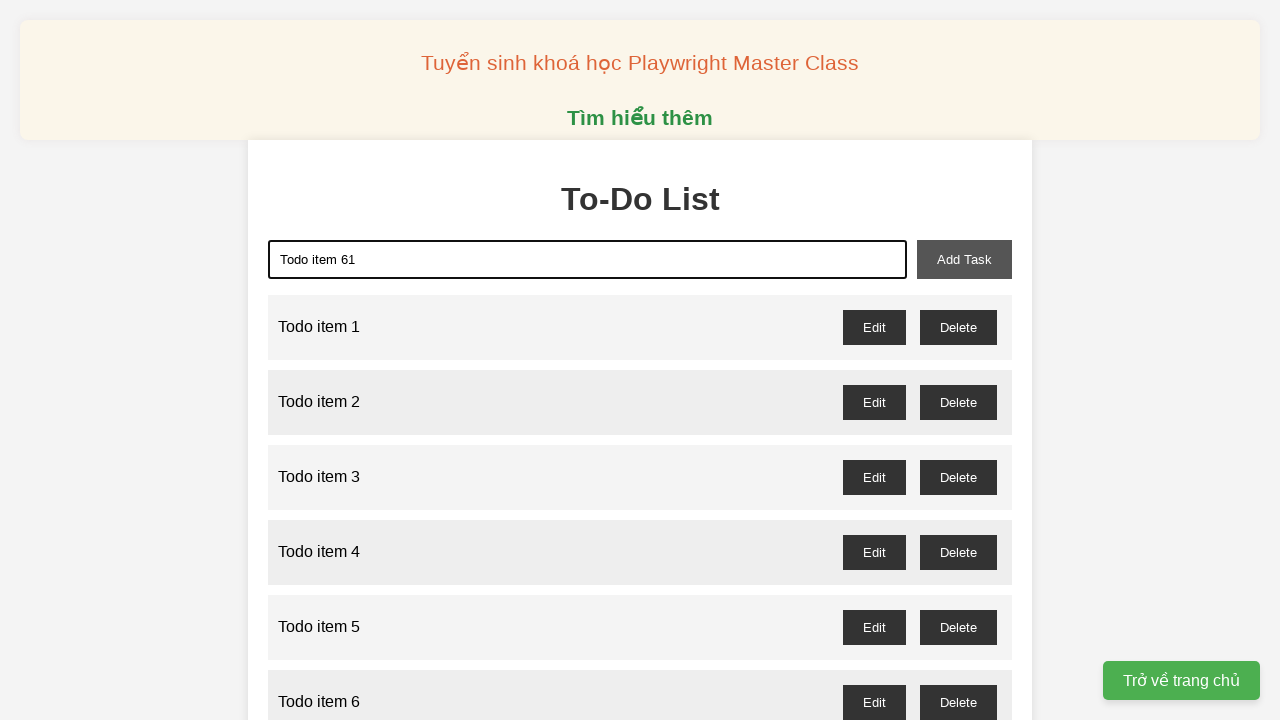

Clicked add task button for item 61 at (964, 259) on #add-task
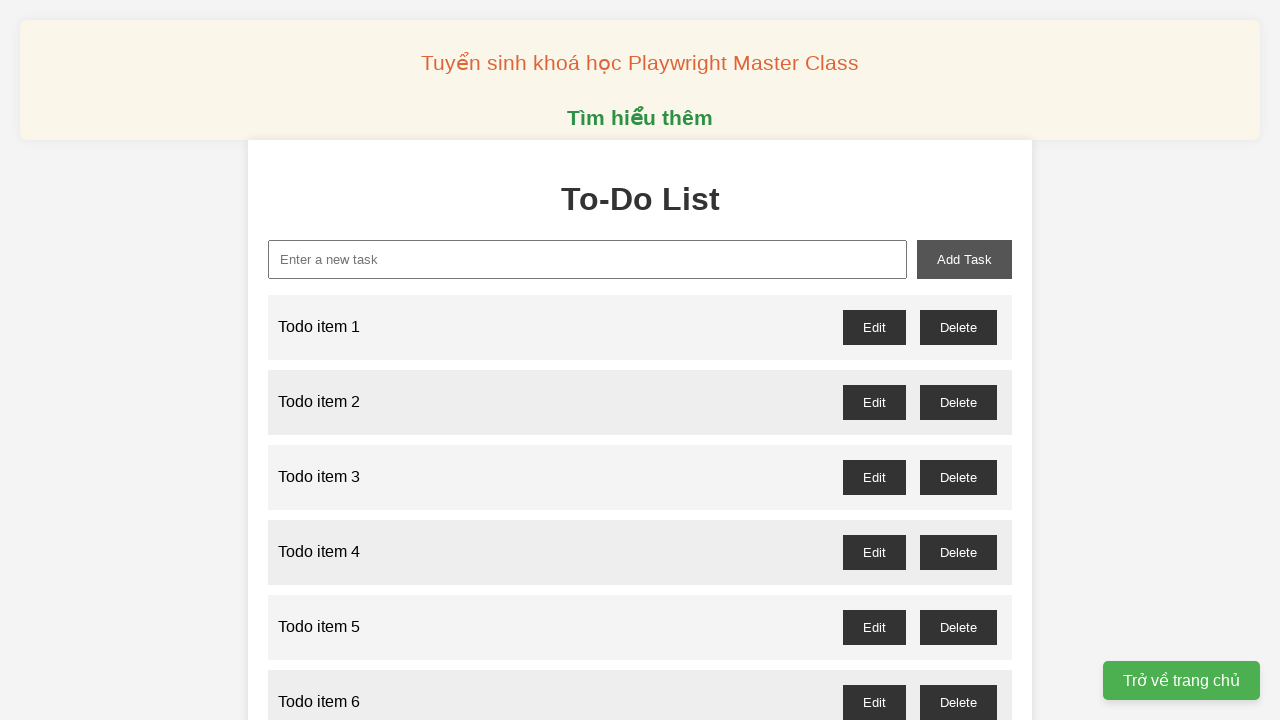

Verified 'Todo item 61' appeared in the list
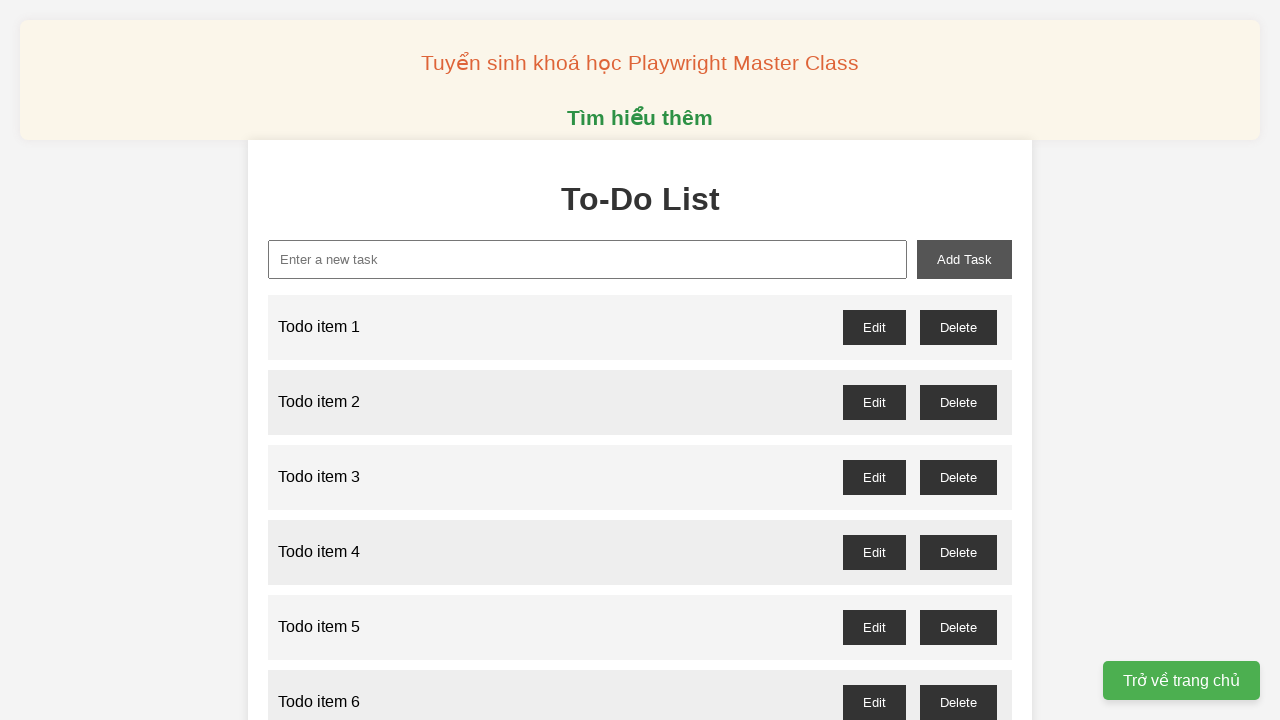

Filled new task input with 'Todo item 62' on #new-task
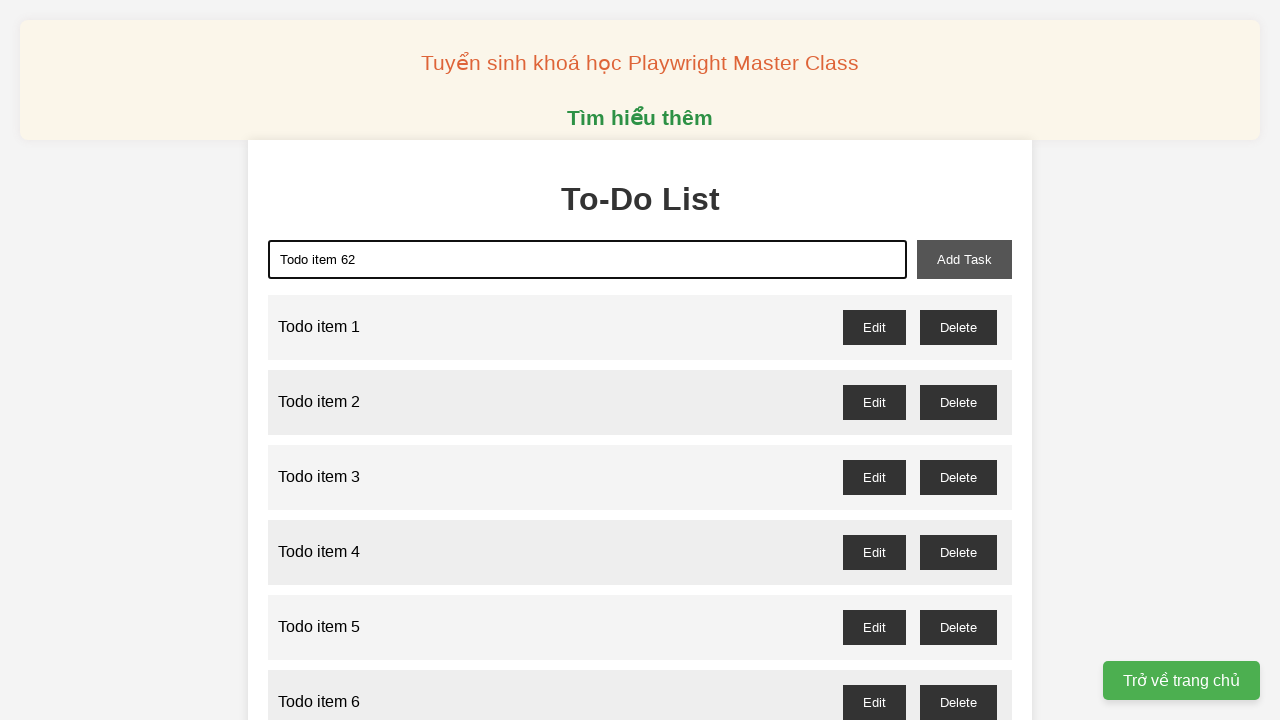

Clicked add task button for item 62 at (964, 259) on #add-task
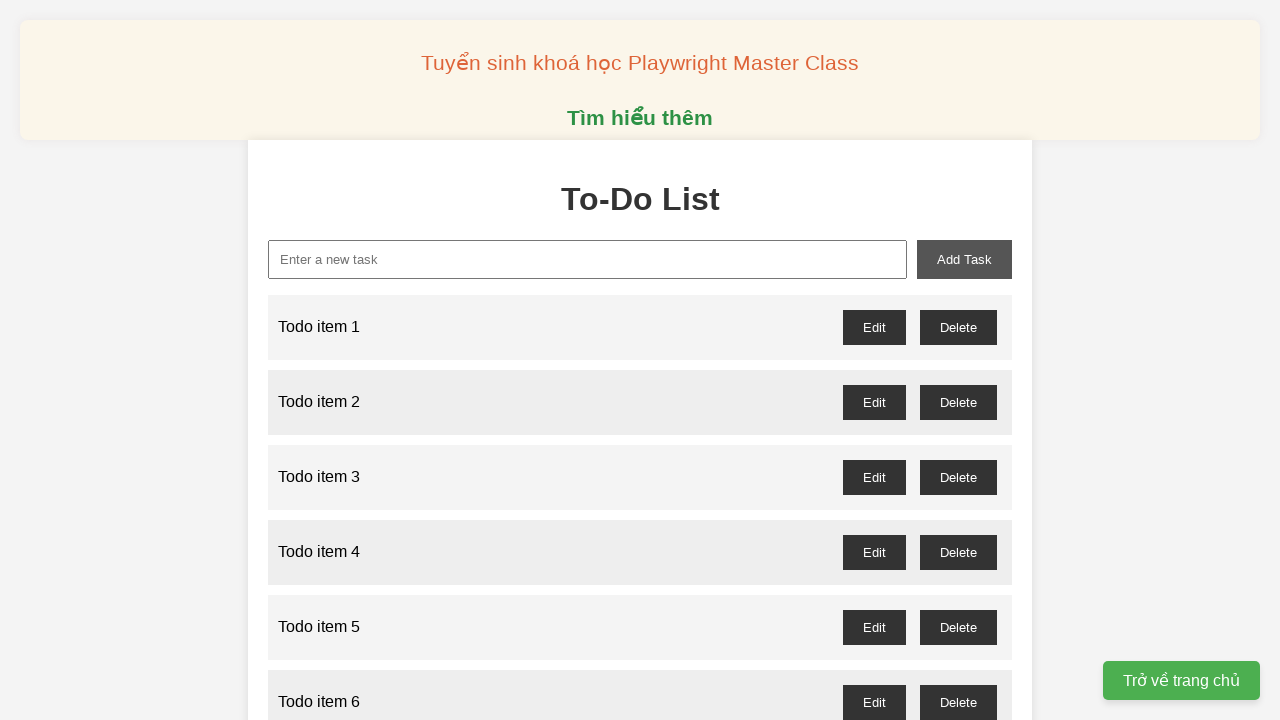

Verified 'Todo item 62' appeared in the list
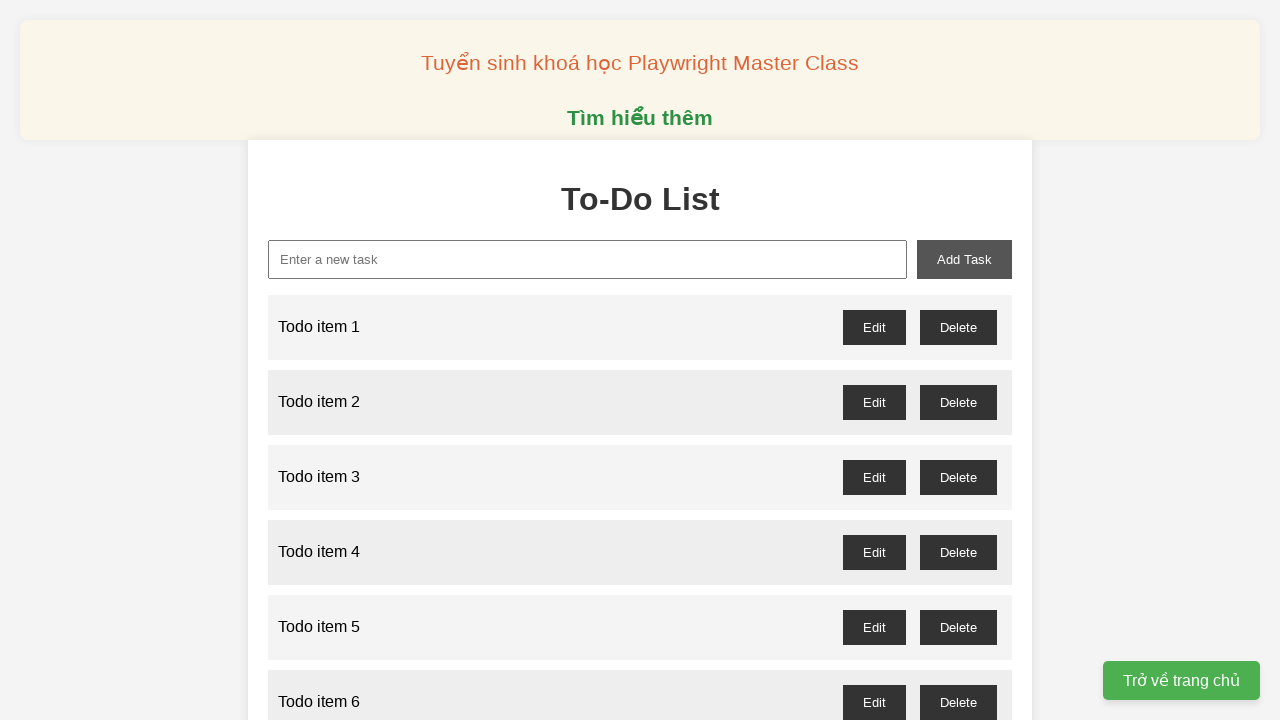

Filled new task input with 'Todo item 63' on #new-task
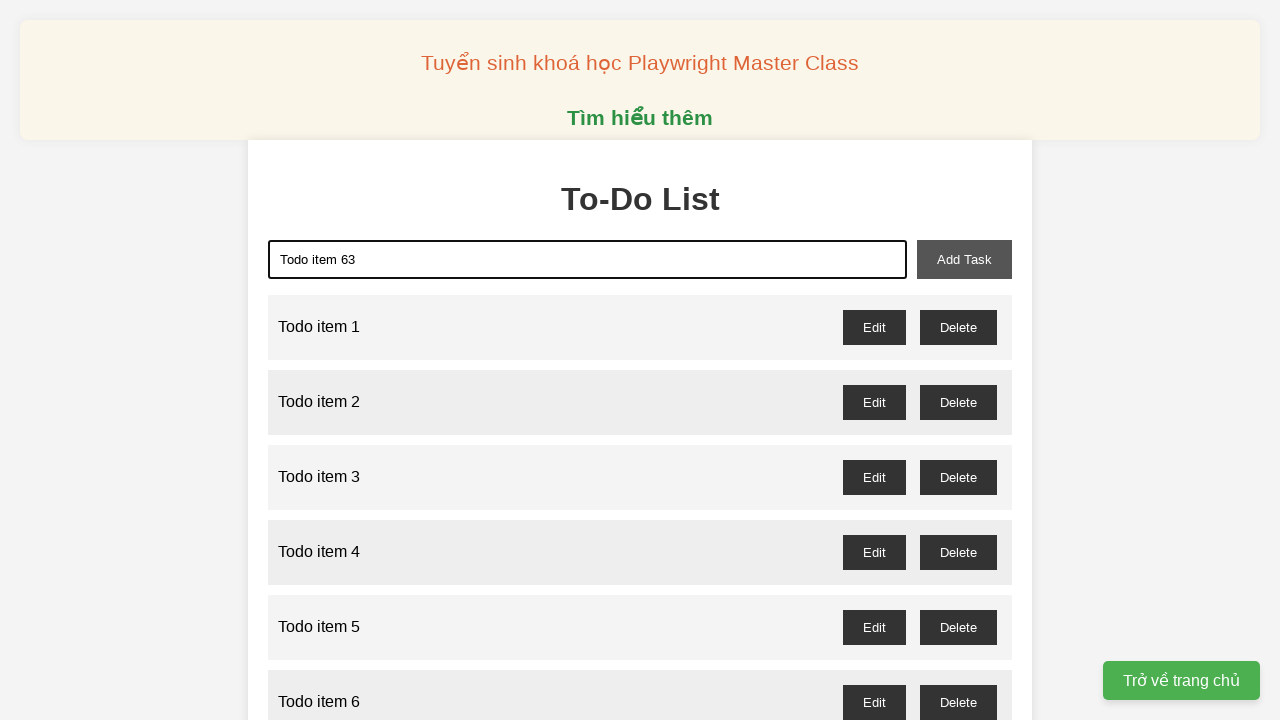

Clicked add task button for item 63 at (964, 259) on #add-task
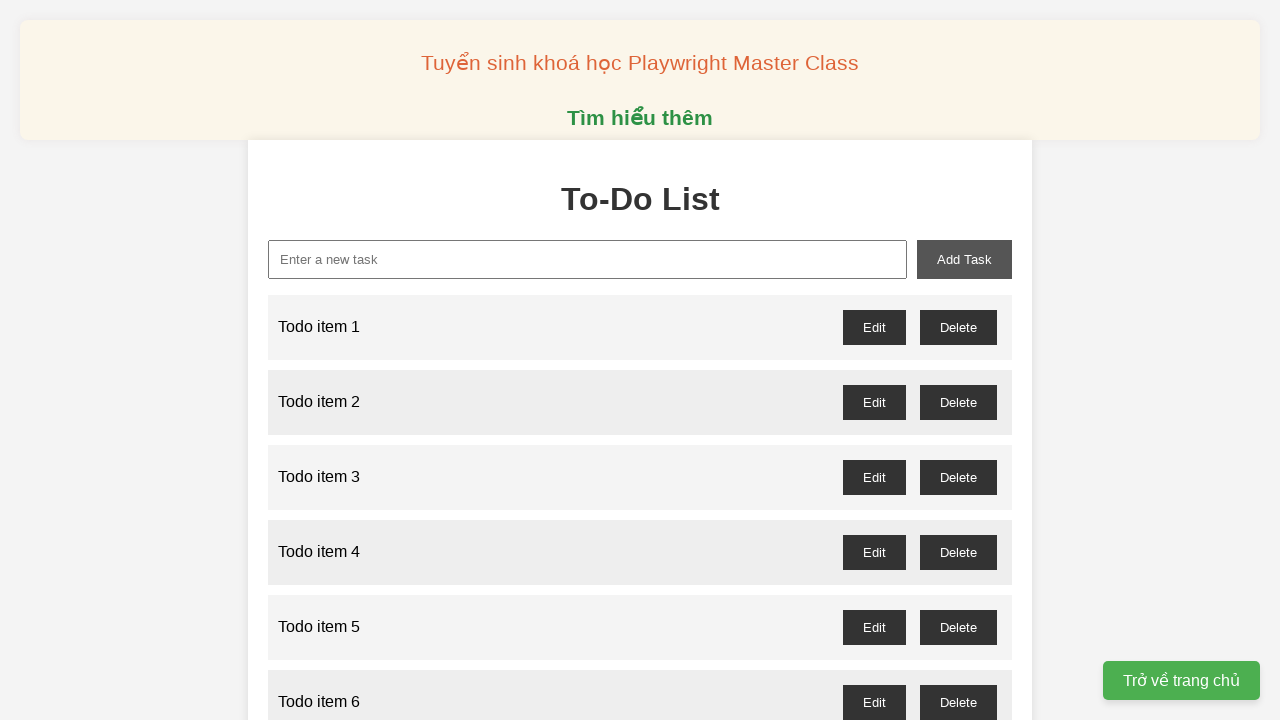

Verified 'Todo item 63' appeared in the list
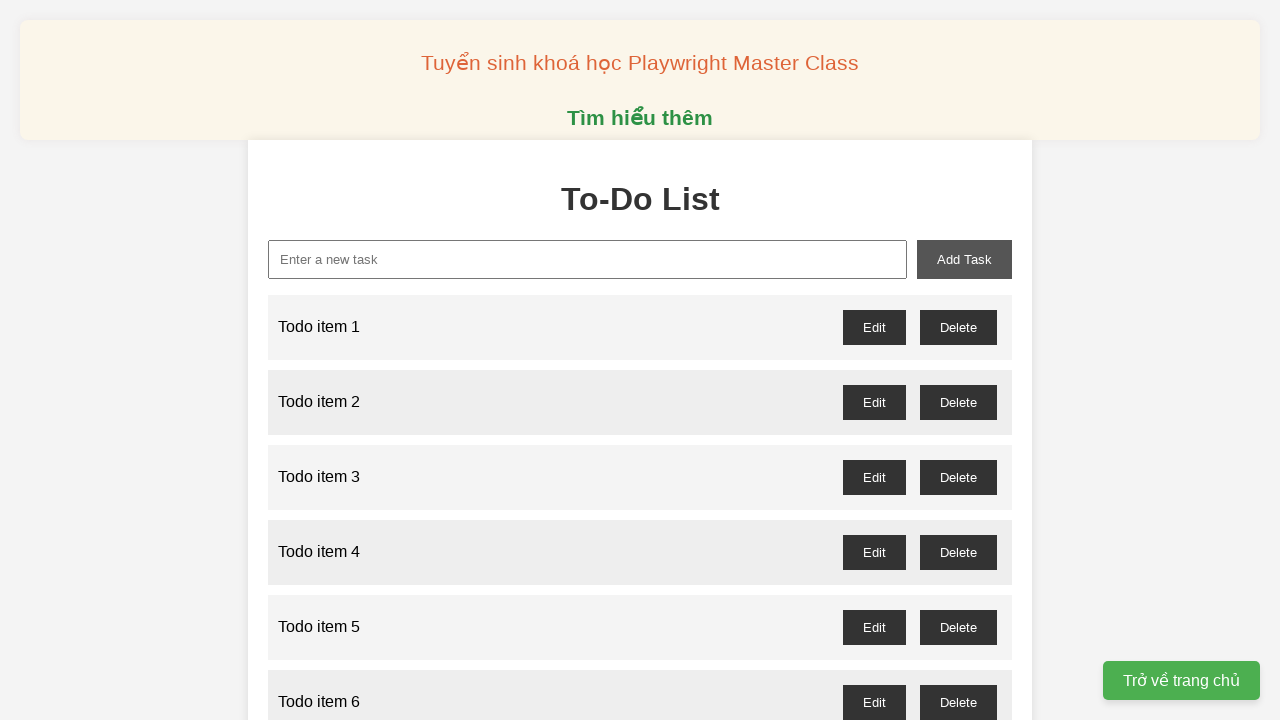

Filled new task input with 'Todo item 64' on #new-task
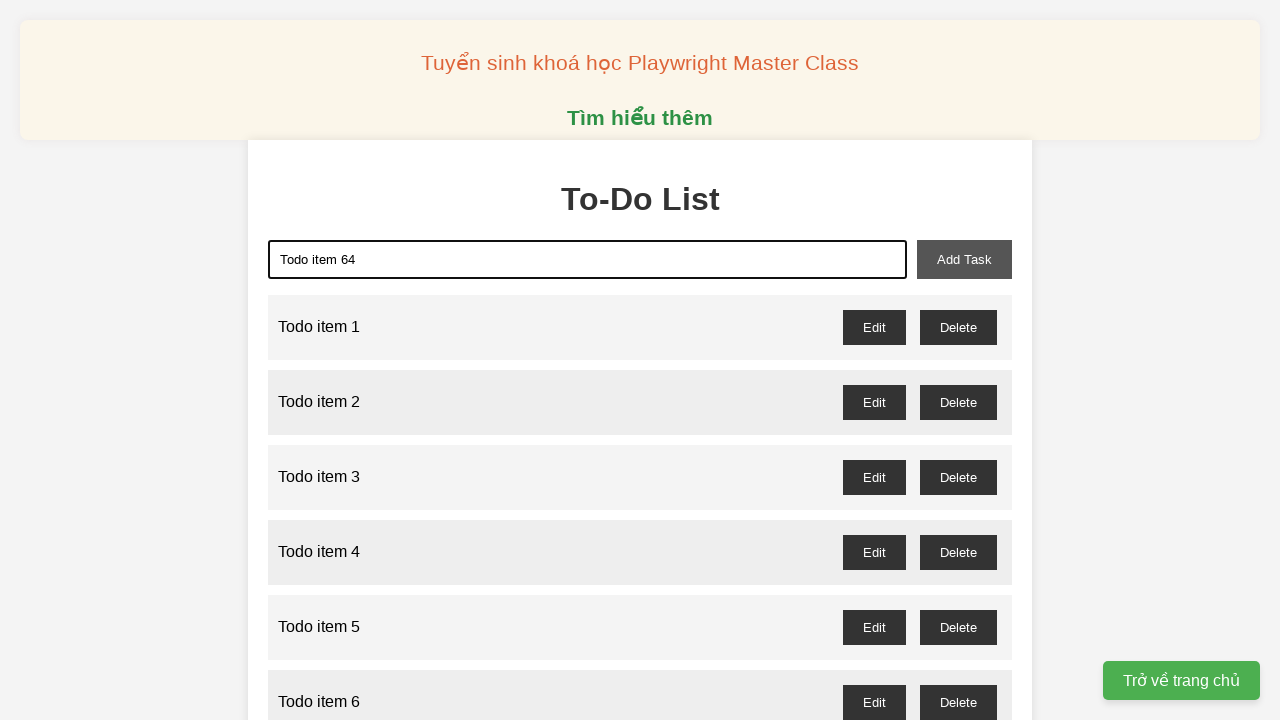

Clicked add task button for item 64 at (964, 259) on #add-task
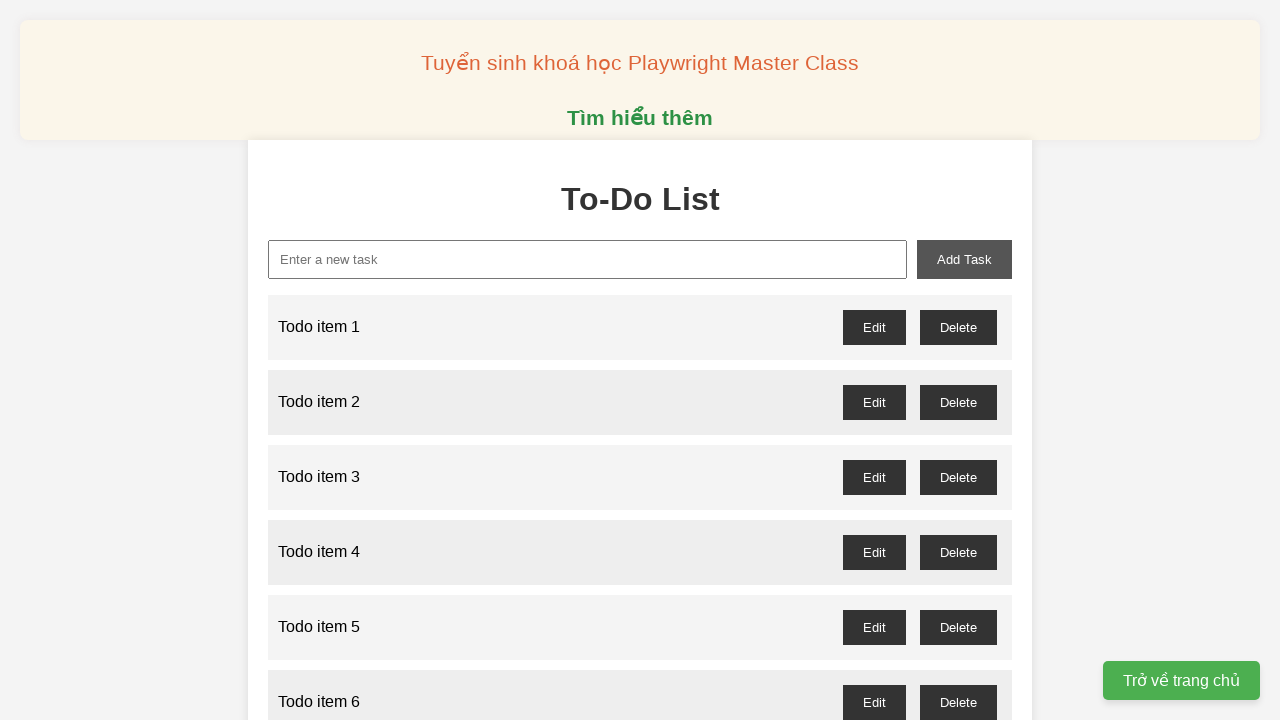

Verified 'Todo item 64' appeared in the list
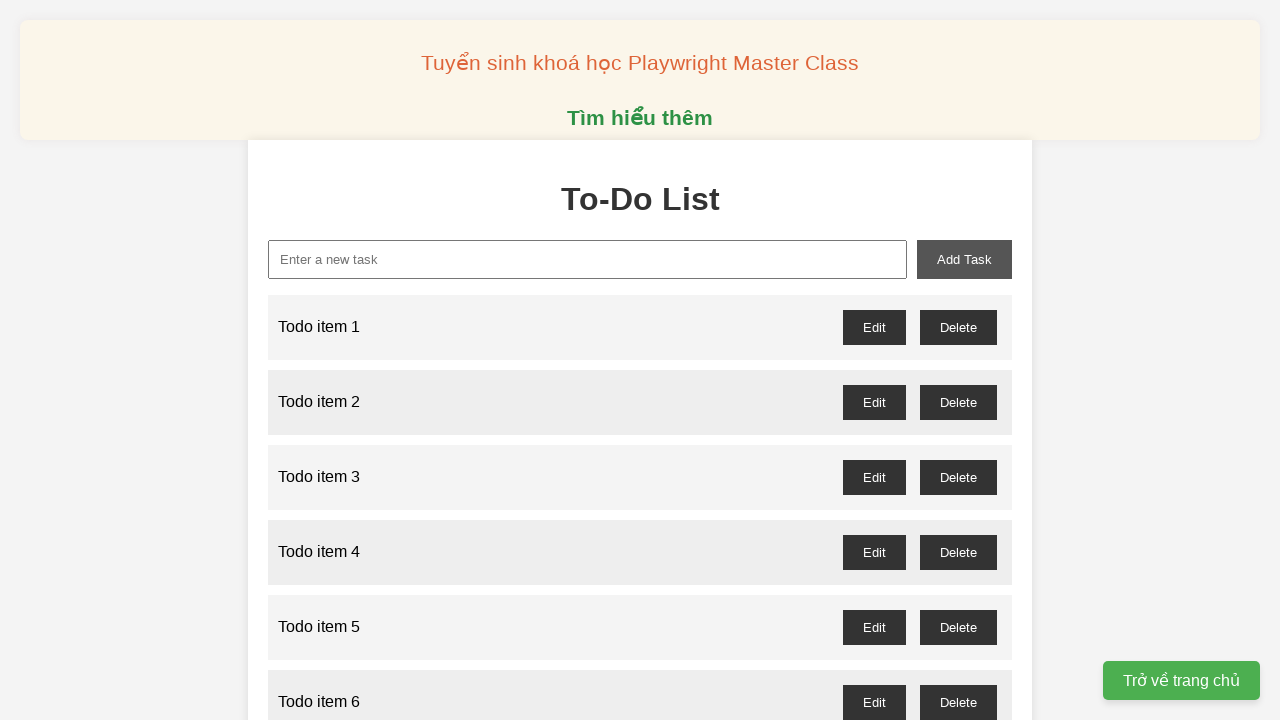

Filled new task input with 'Todo item 65' on #new-task
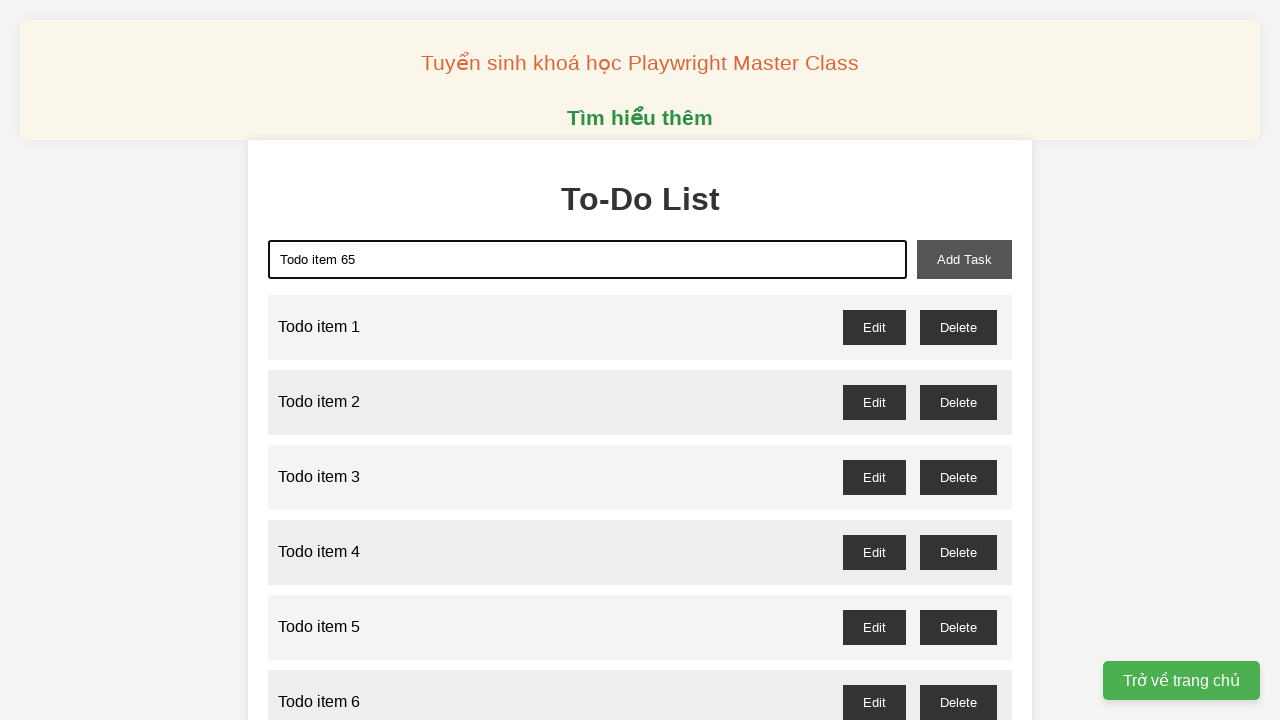

Clicked add task button for item 65 at (964, 259) on #add-task
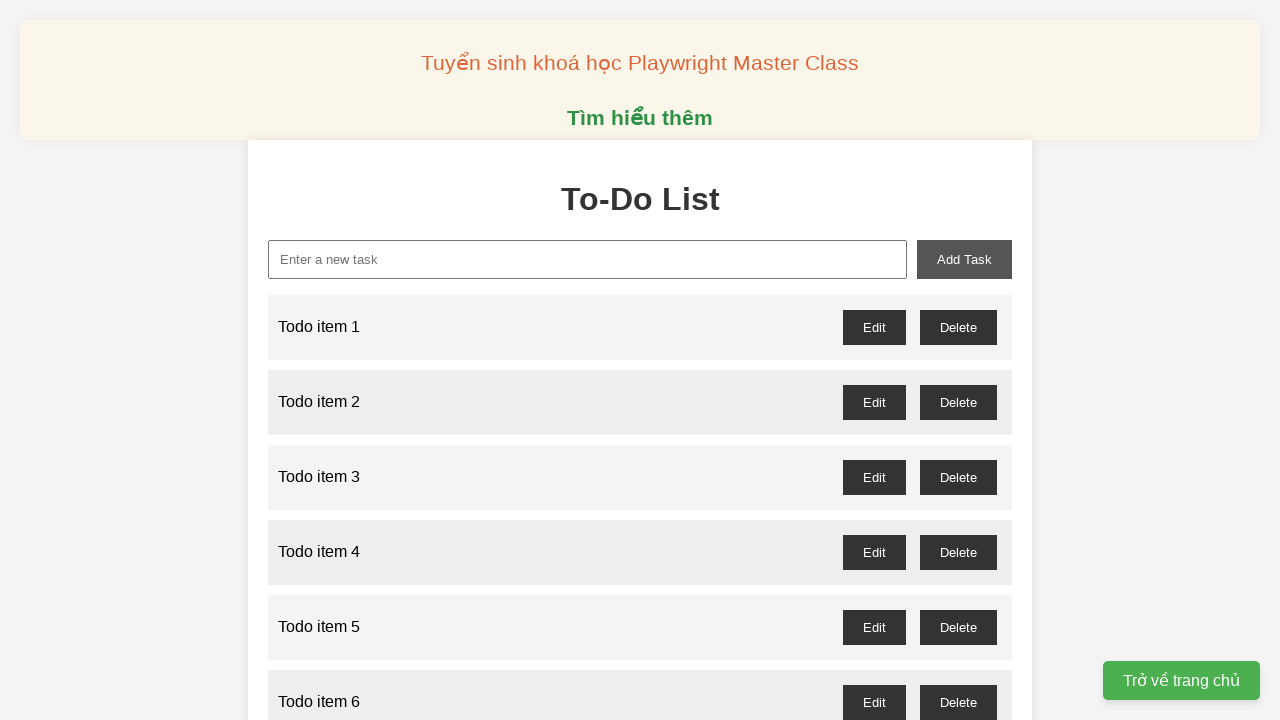

Verified 'Todo item 65' appeared in the list
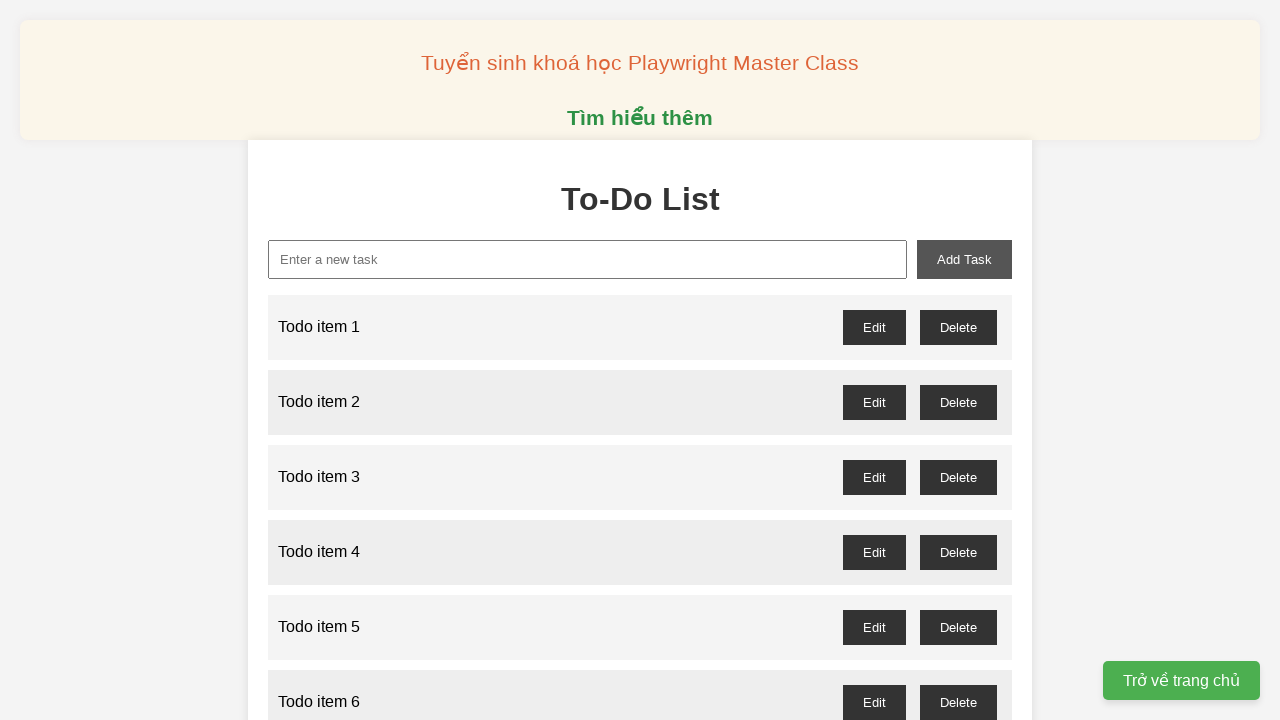

Filled new task input with 'Todo item 66' on #new-task
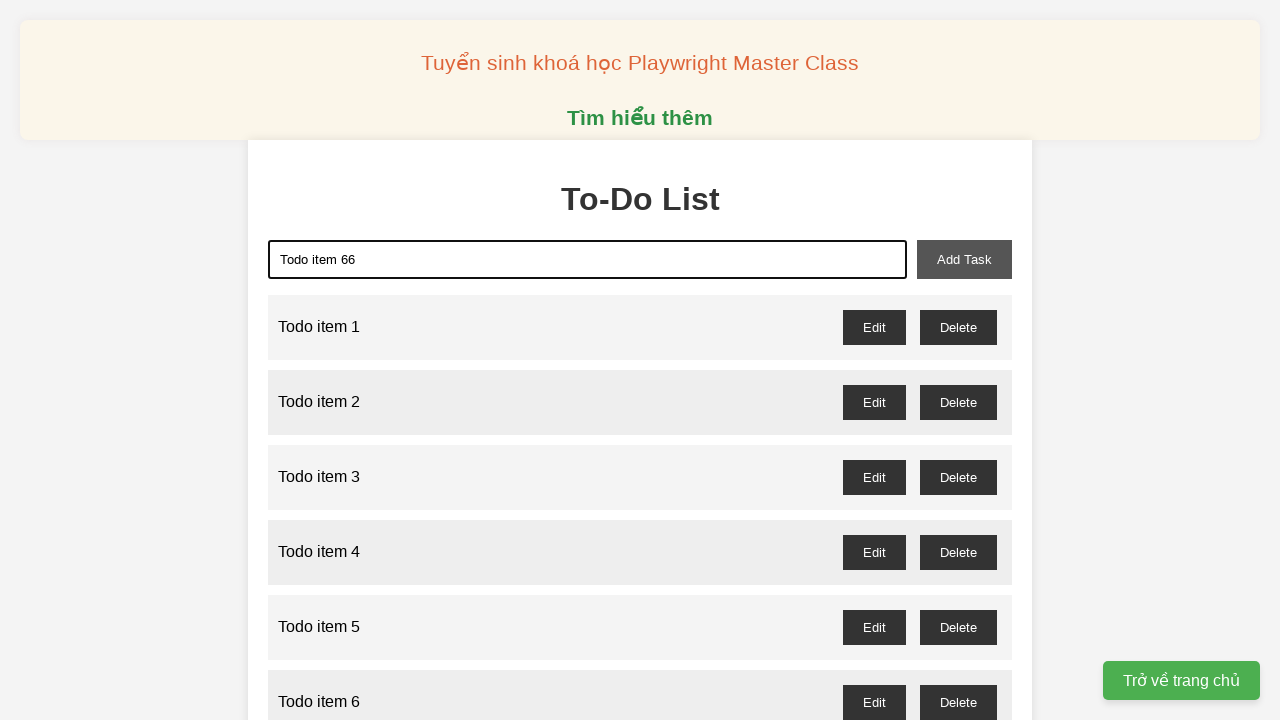

Clicked add task button for item 66 at (964, 259) on #add-task
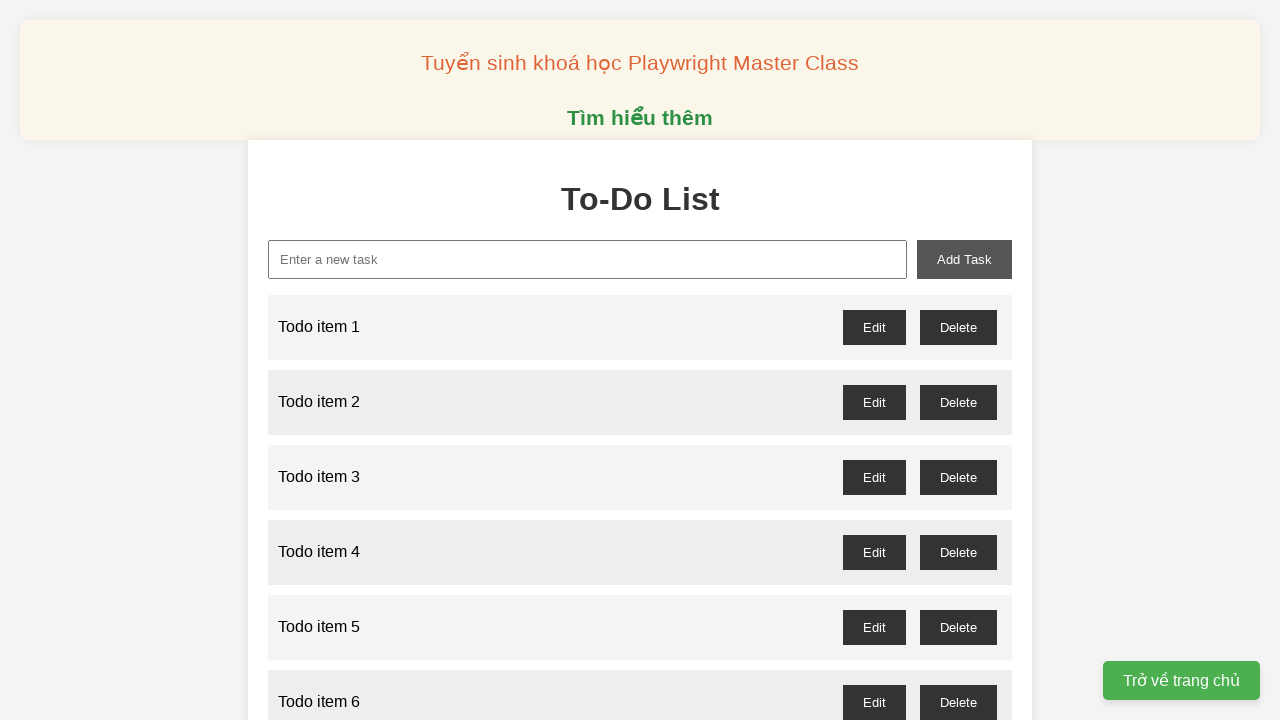

Verified 'Todo item 66' appeared in the list
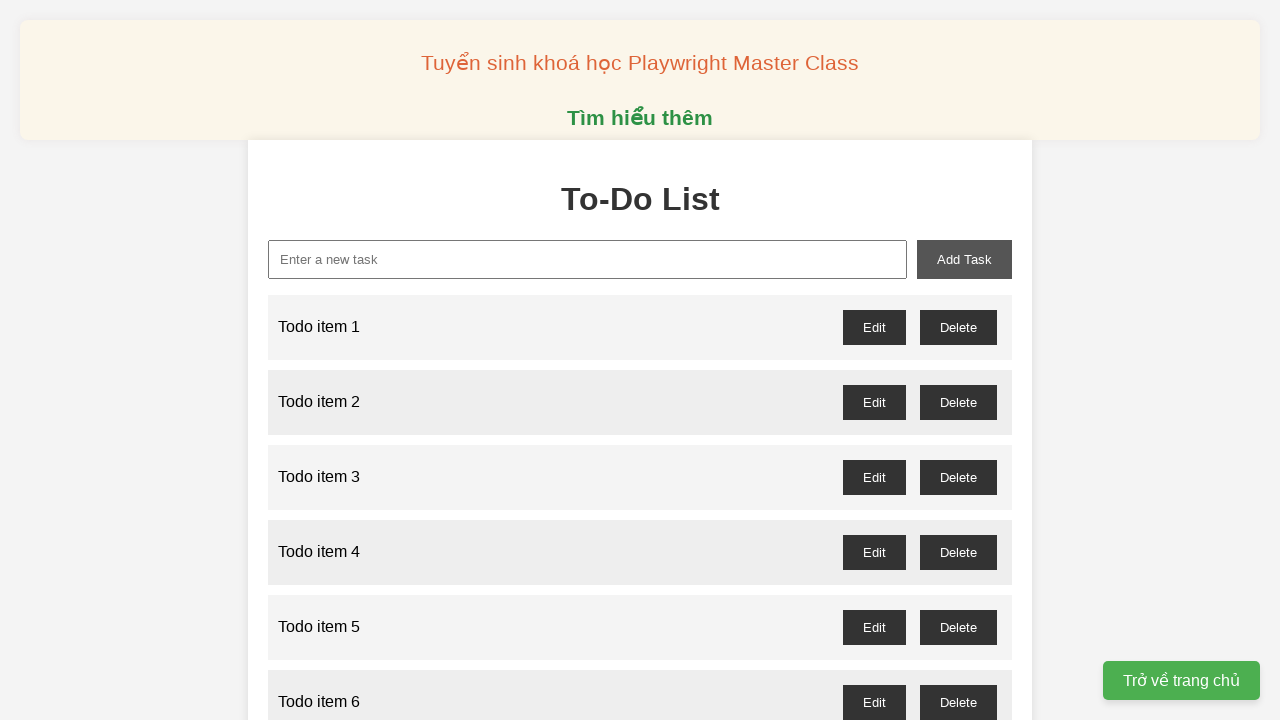

Filled new task input with 'Todo item 67' on #new-task
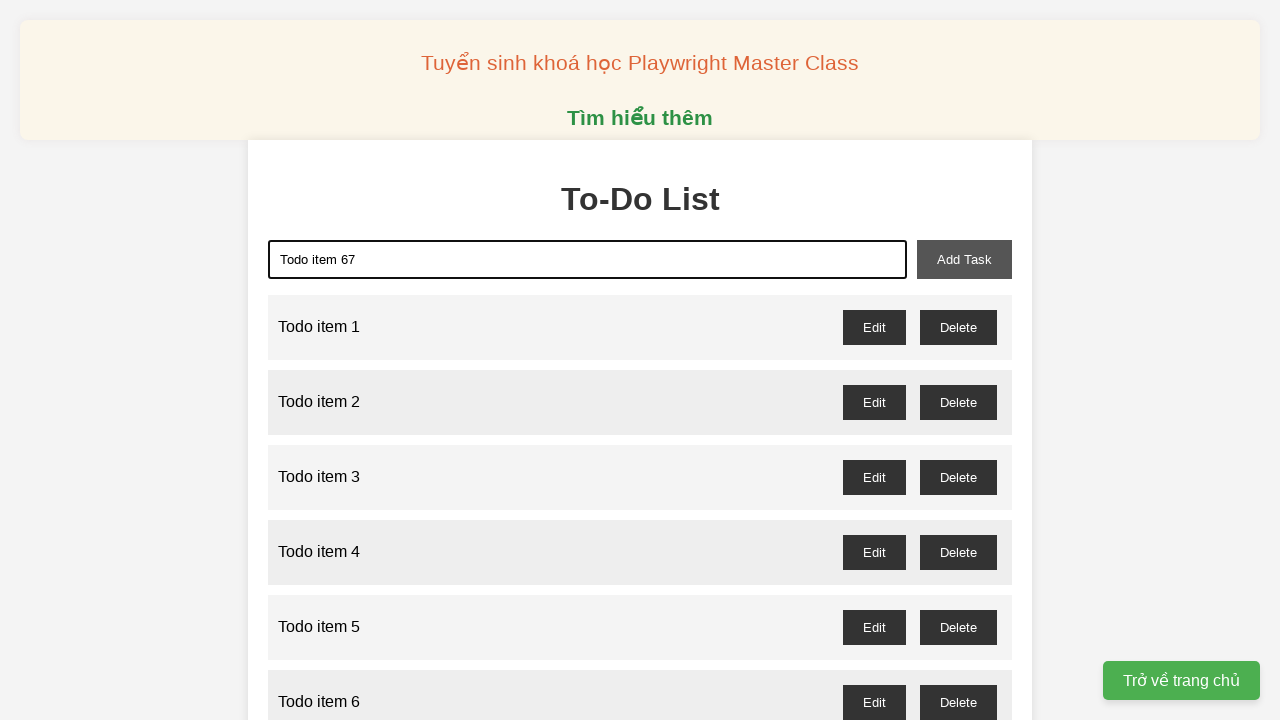

Clicked add task button for item 67 at (964, 259) on #add-task
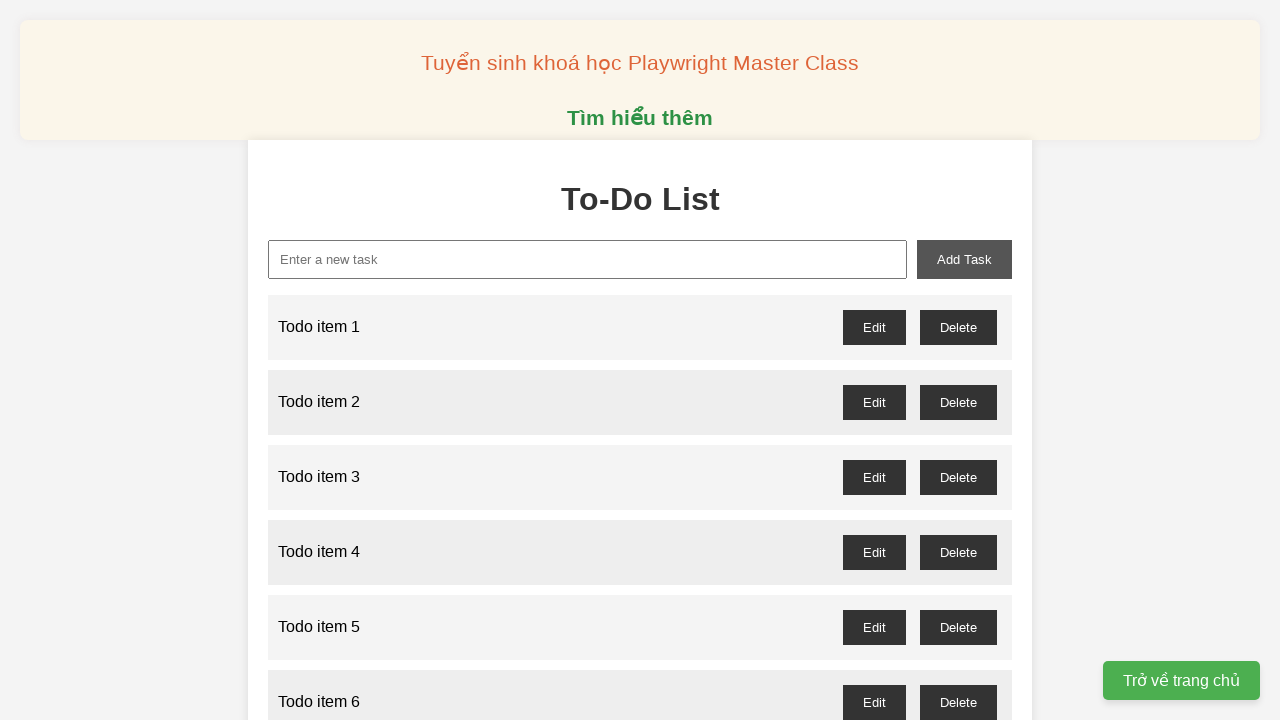

Verified 'Todo item 67' appeared in the list
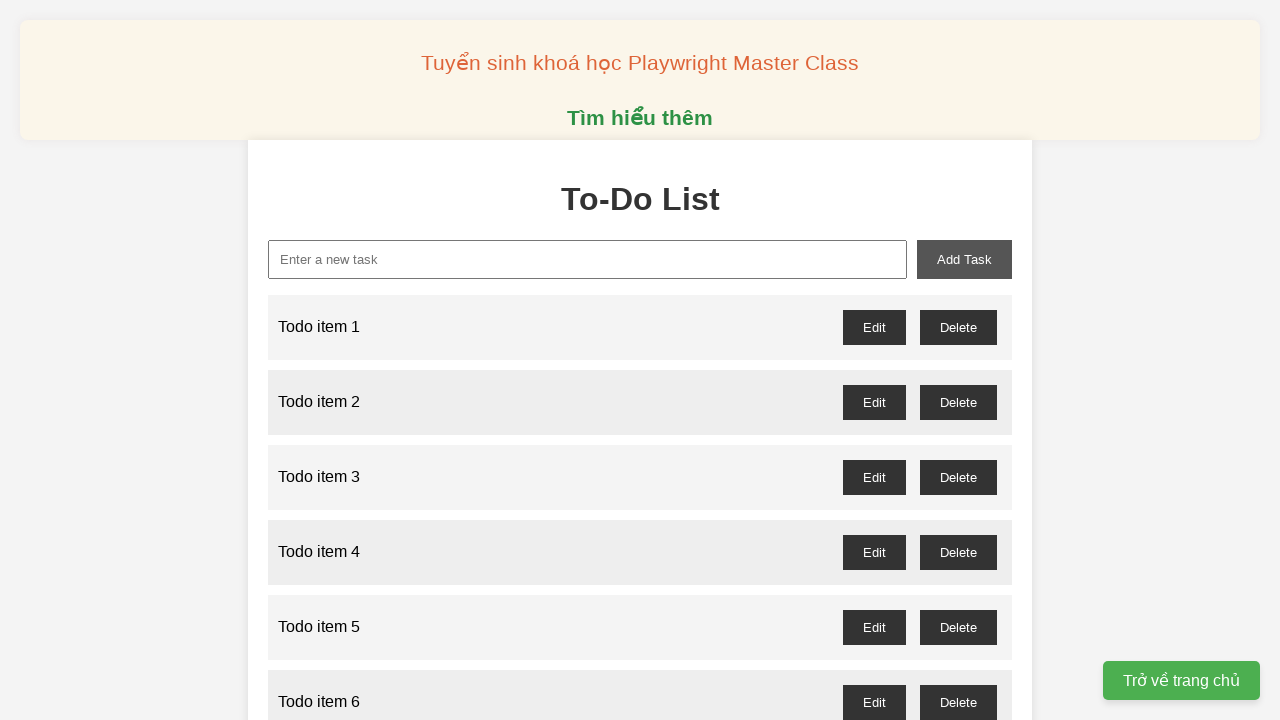

Filled new task input with 'Todo item 68' on #new-task
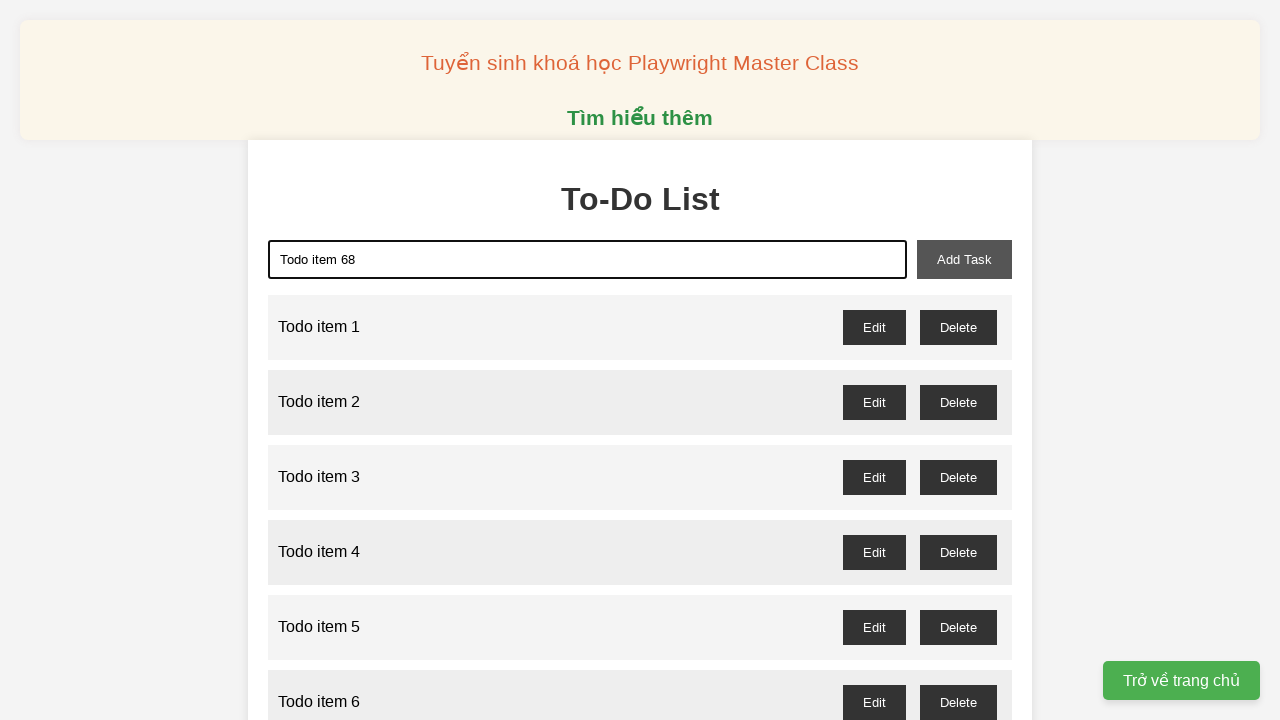

Clicked add task button for item 68 at (964, 259) on #add-task
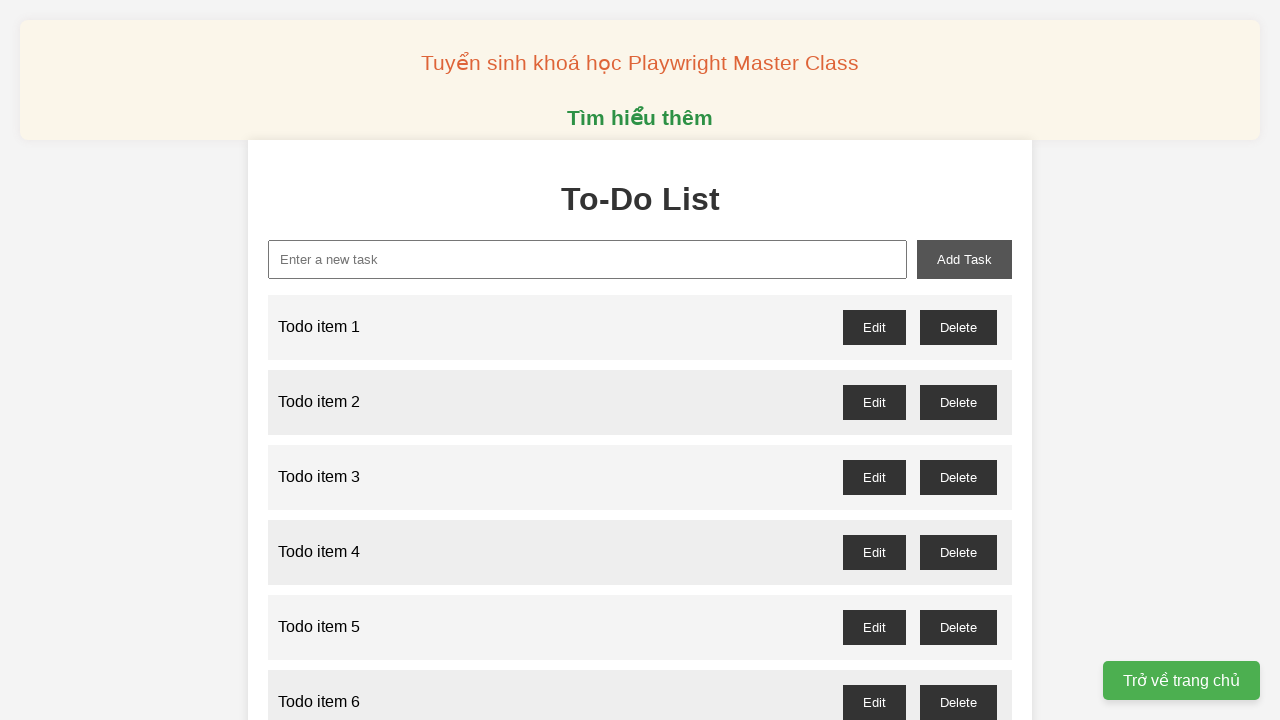

Verified 'Todo item 68' appeared in the list
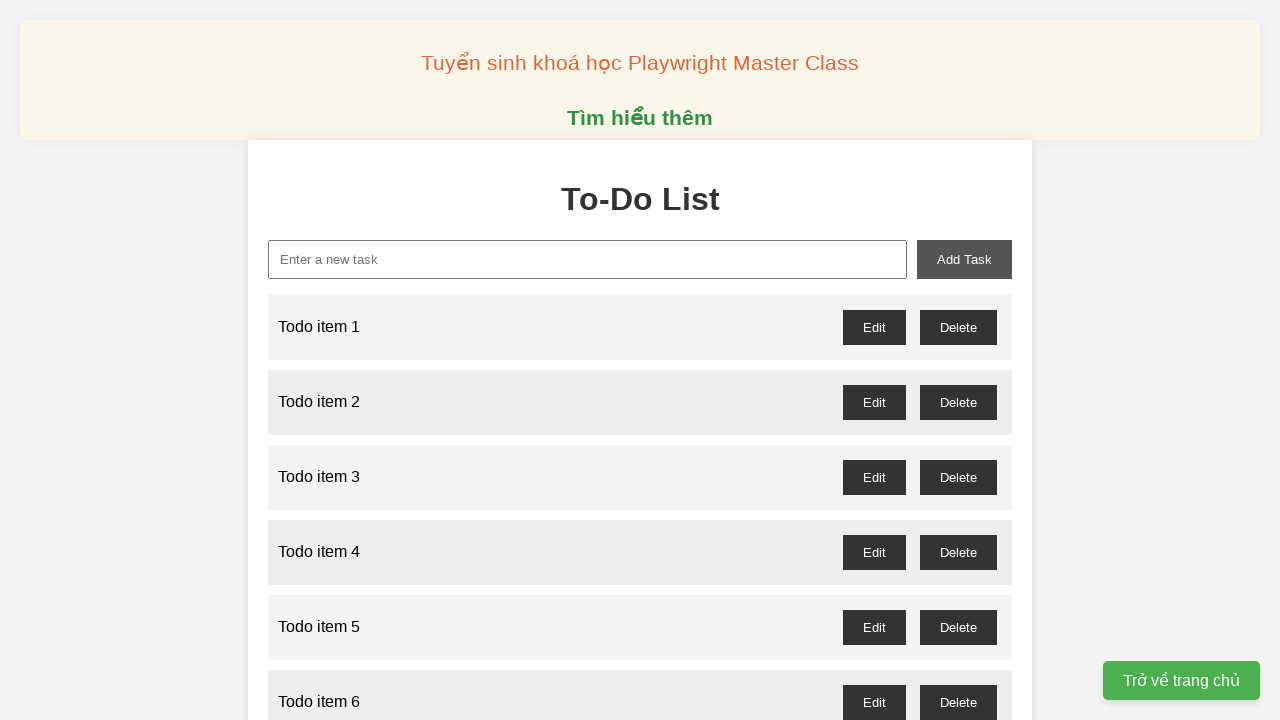

Filled new task input with 'Todo item 69' on #new-task
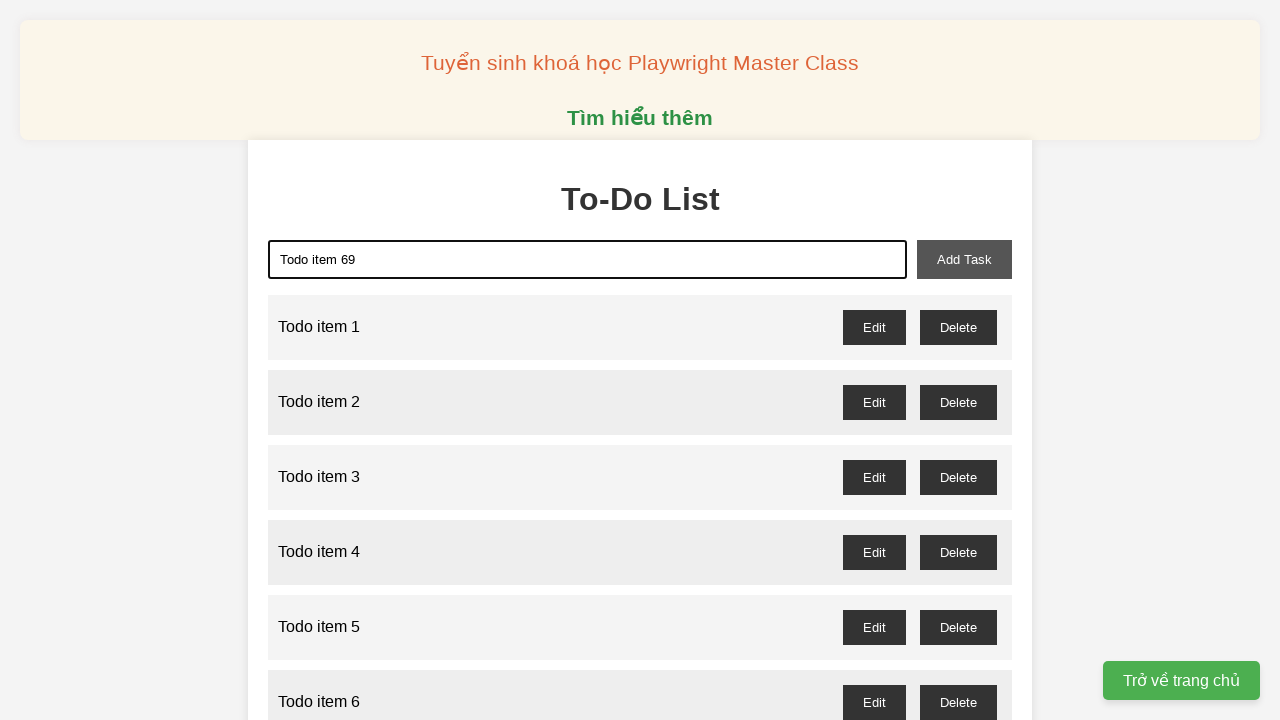

Clicked add task button for item 69 at (964, 259) on #add-task
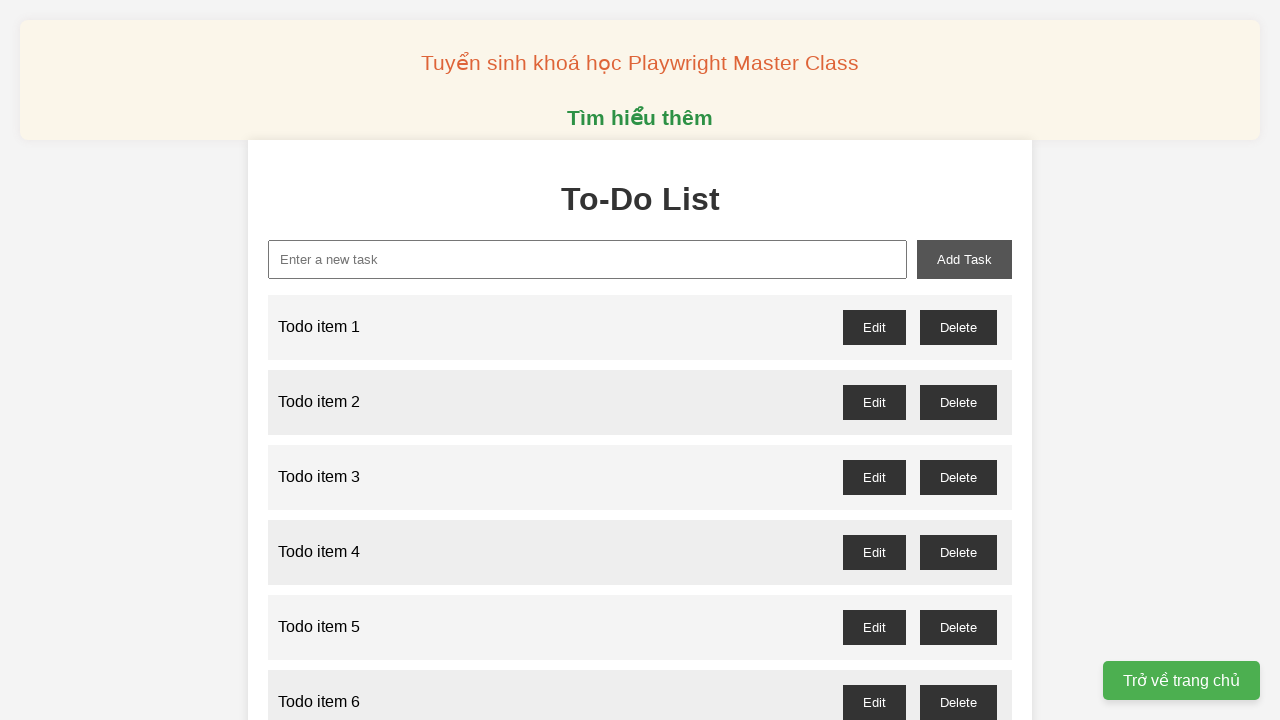

Verified 'Todo item 69' appeared in the list
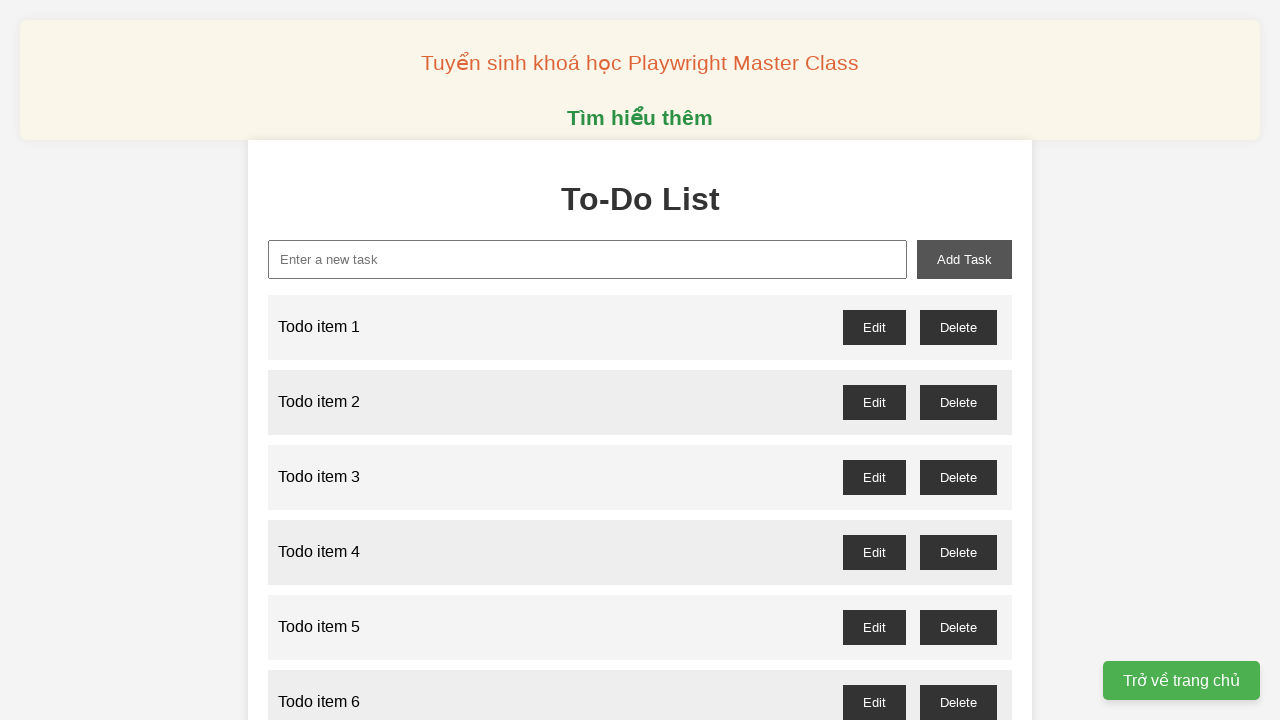

Filled new task input with 'Todo item 70' on #new-task
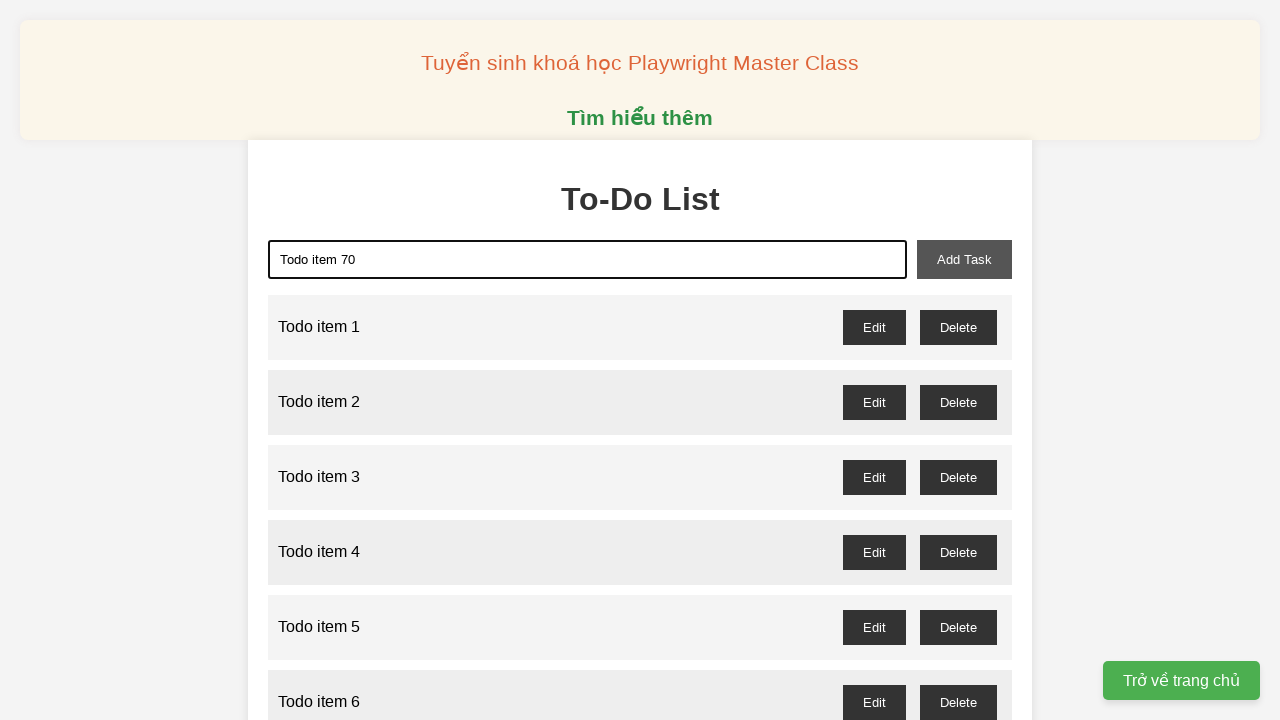

Clicked add task button for item 70 at (964, 259) on #add-task
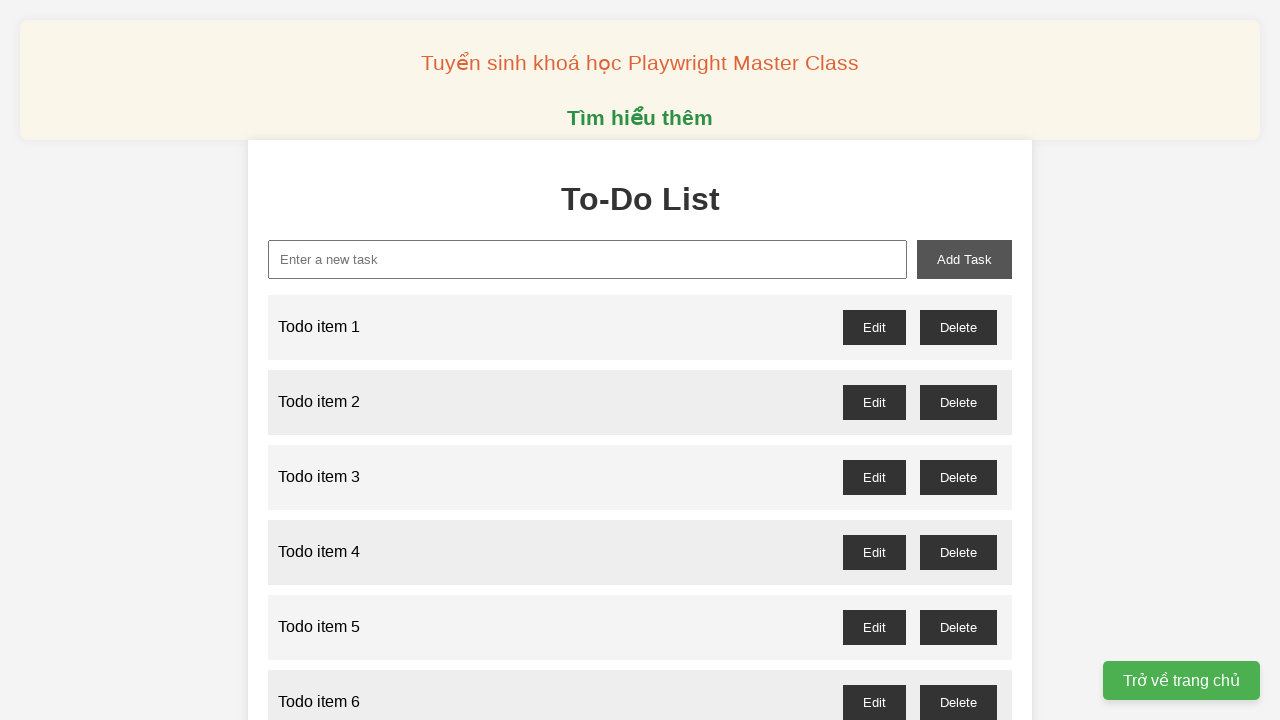

Verified 'Todo item 70' appeared in the list
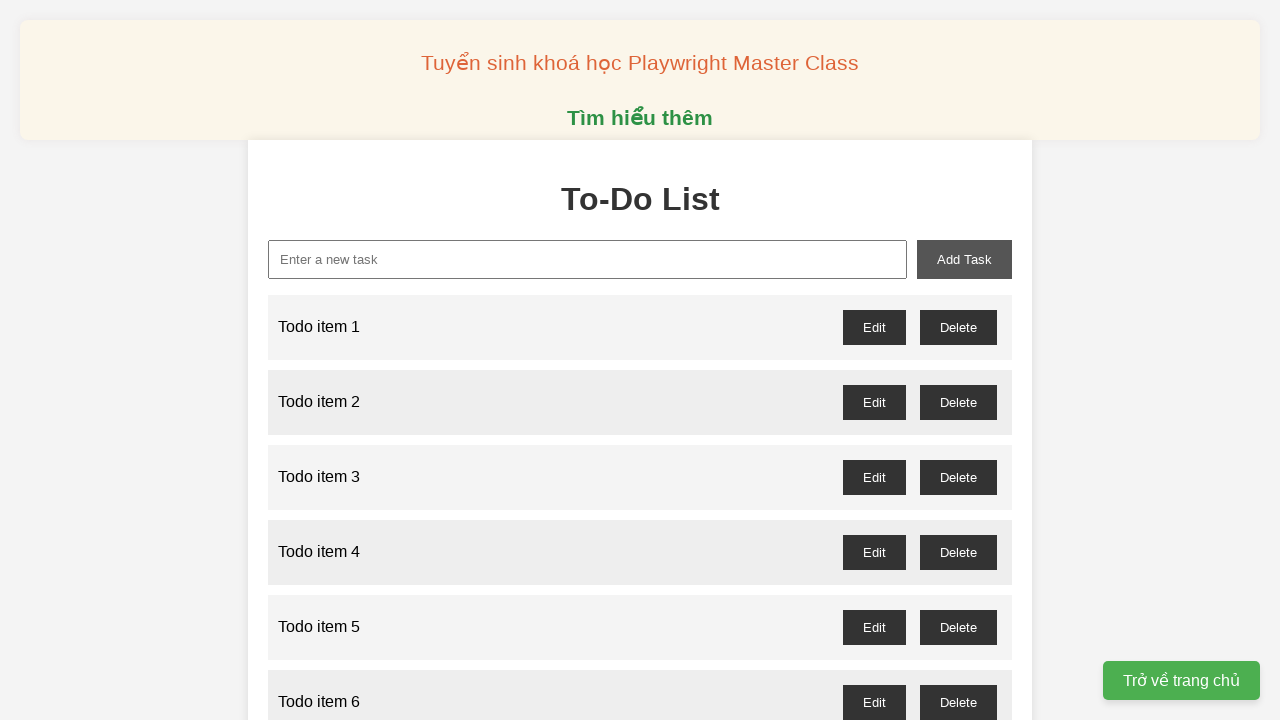

Filled new task input with 'Todo item 71' on #new-task
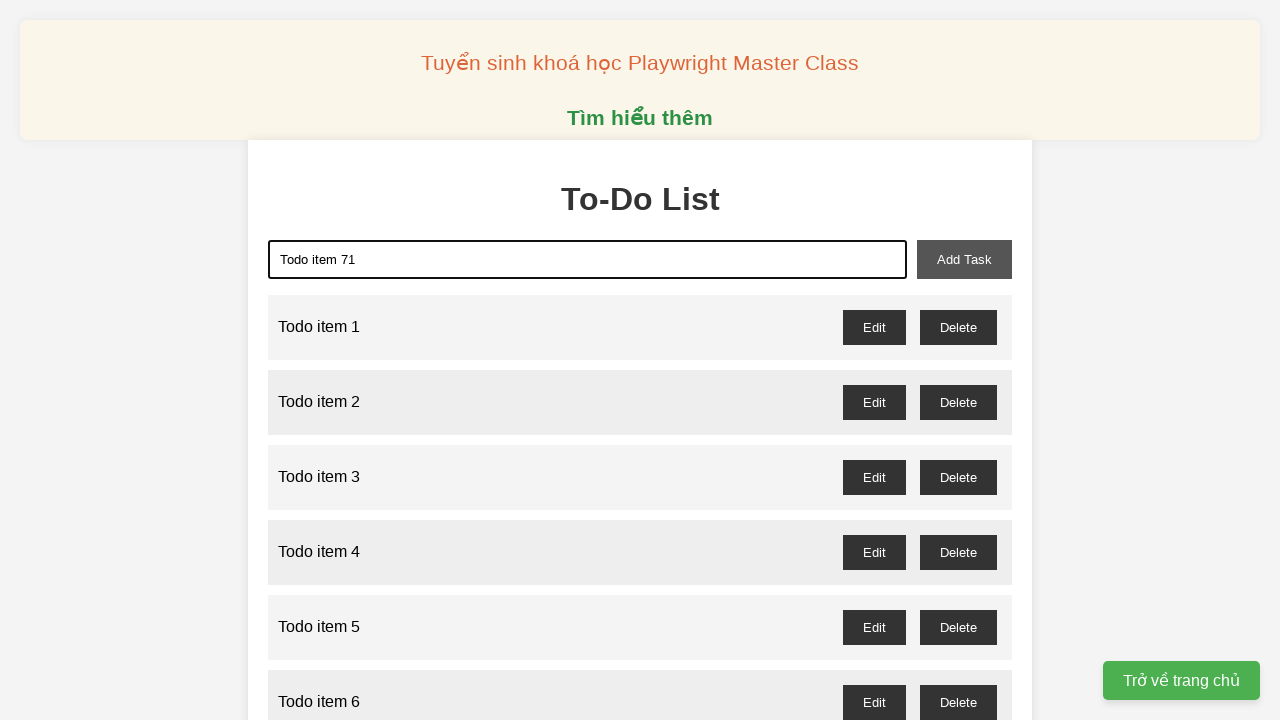

Clicked add task button for item 71 at (964, 259) on #add-task
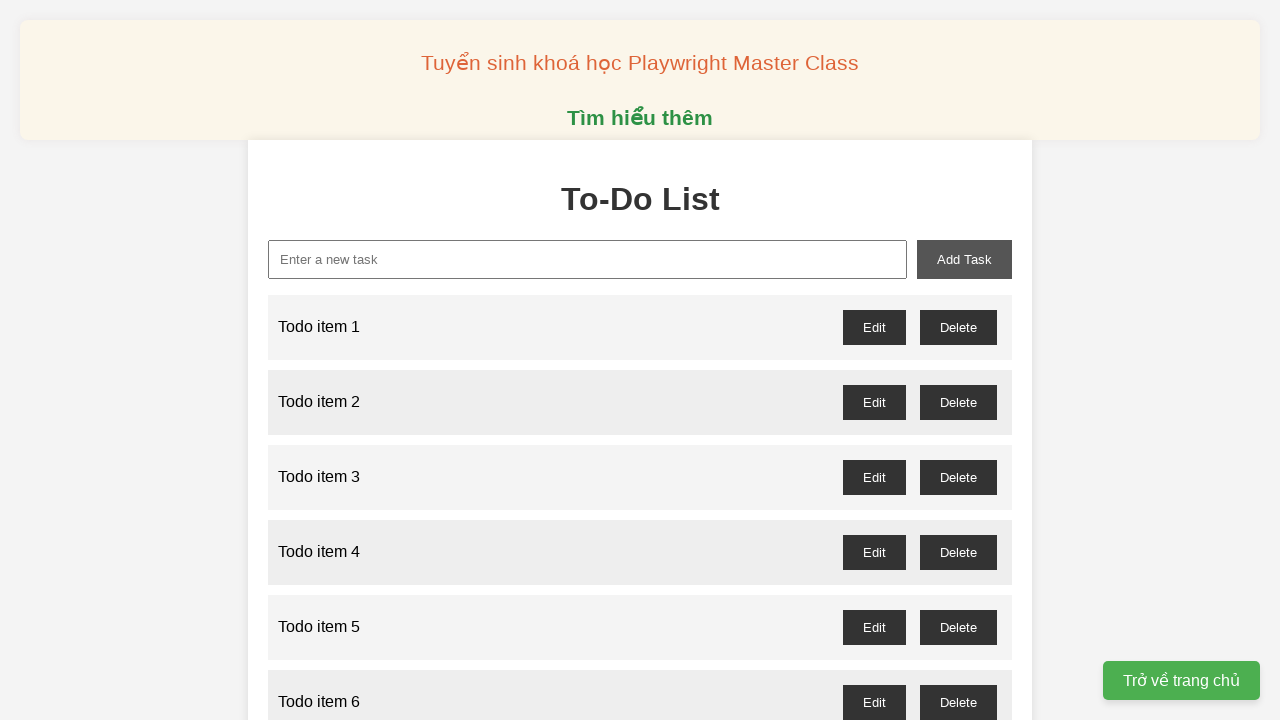

Verified 'Todo item 71' appeared in the list
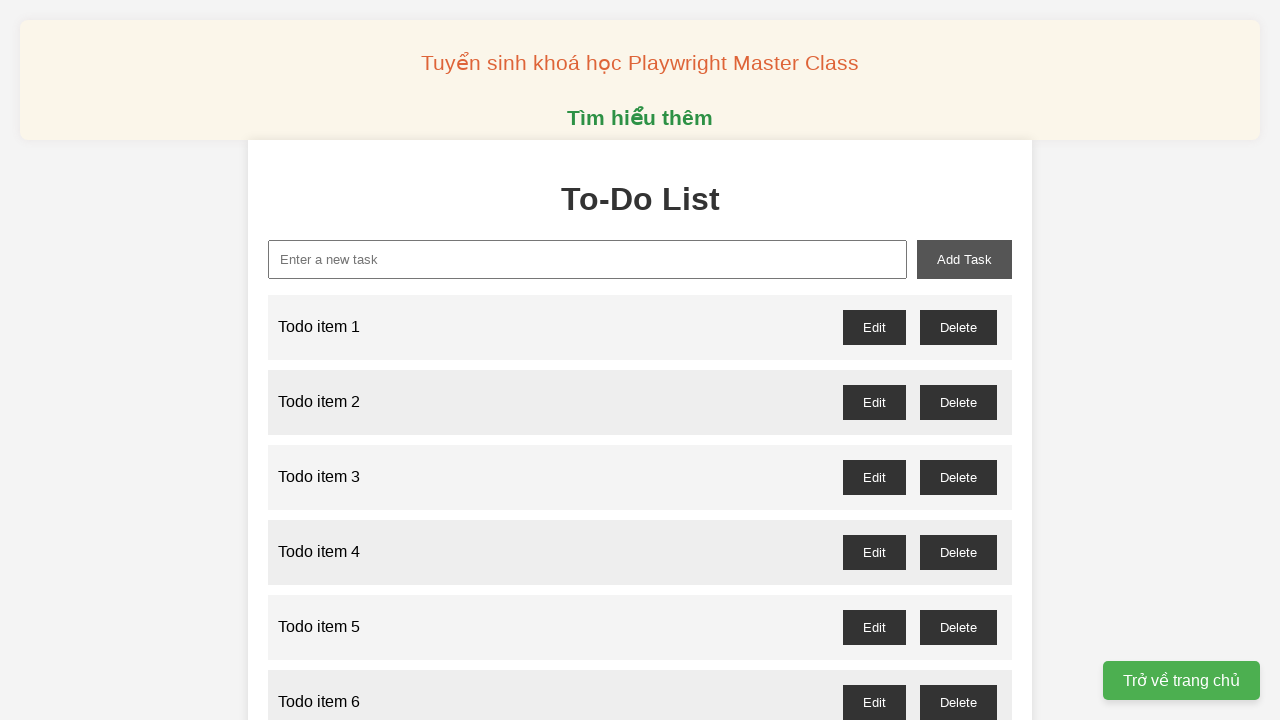

Filled new task input with 'Todo item 72' on #new-task
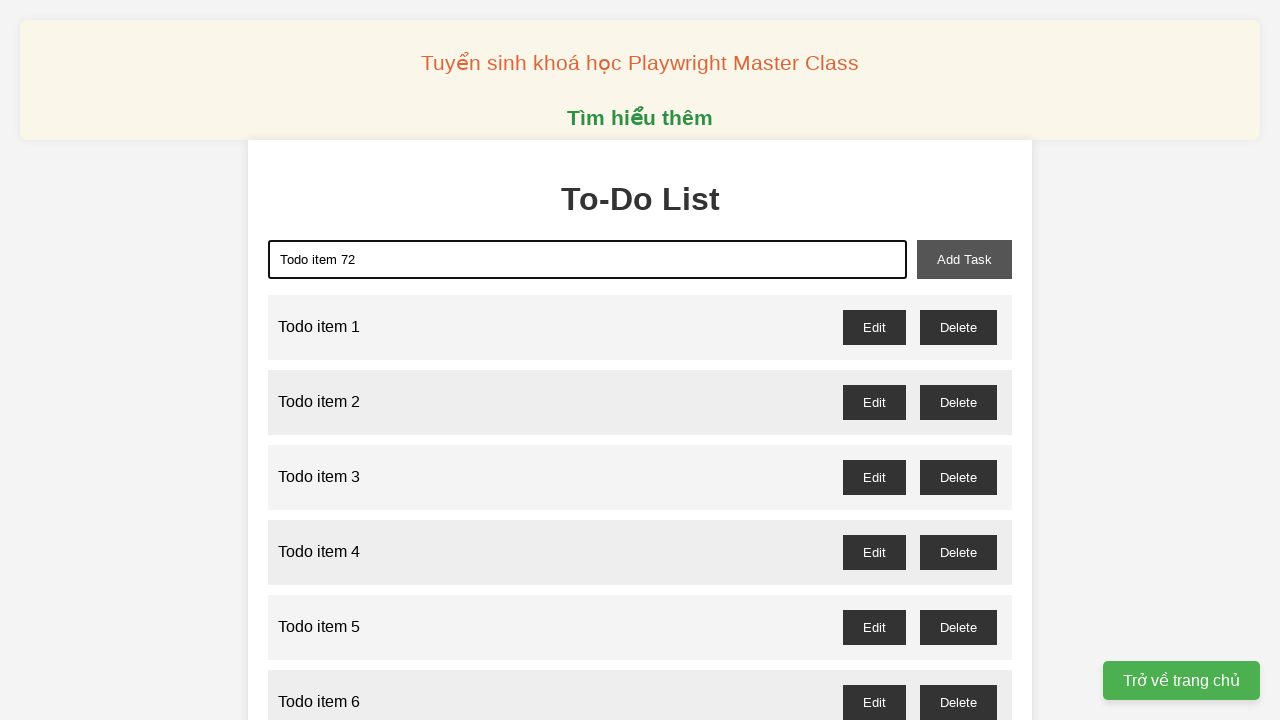

Clicked add task button for item 72 at (964, 259) on #add-task
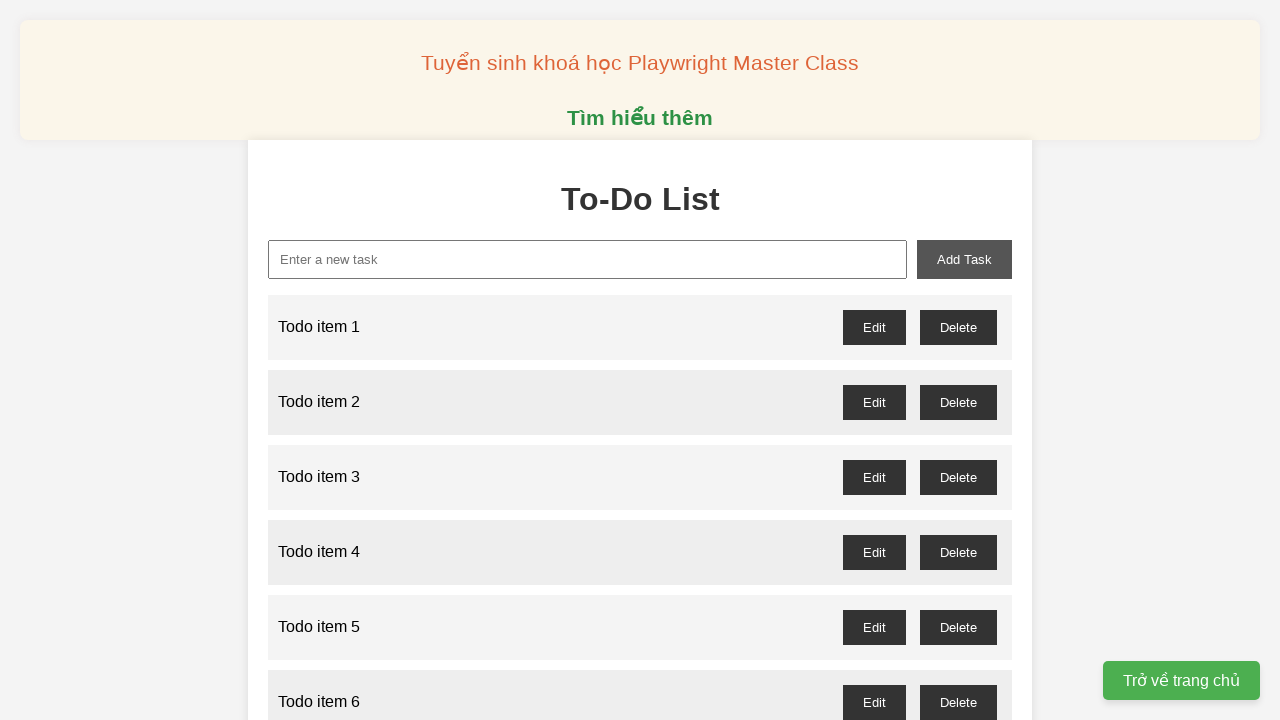

Verified 'Todo item 72' appeared in the list
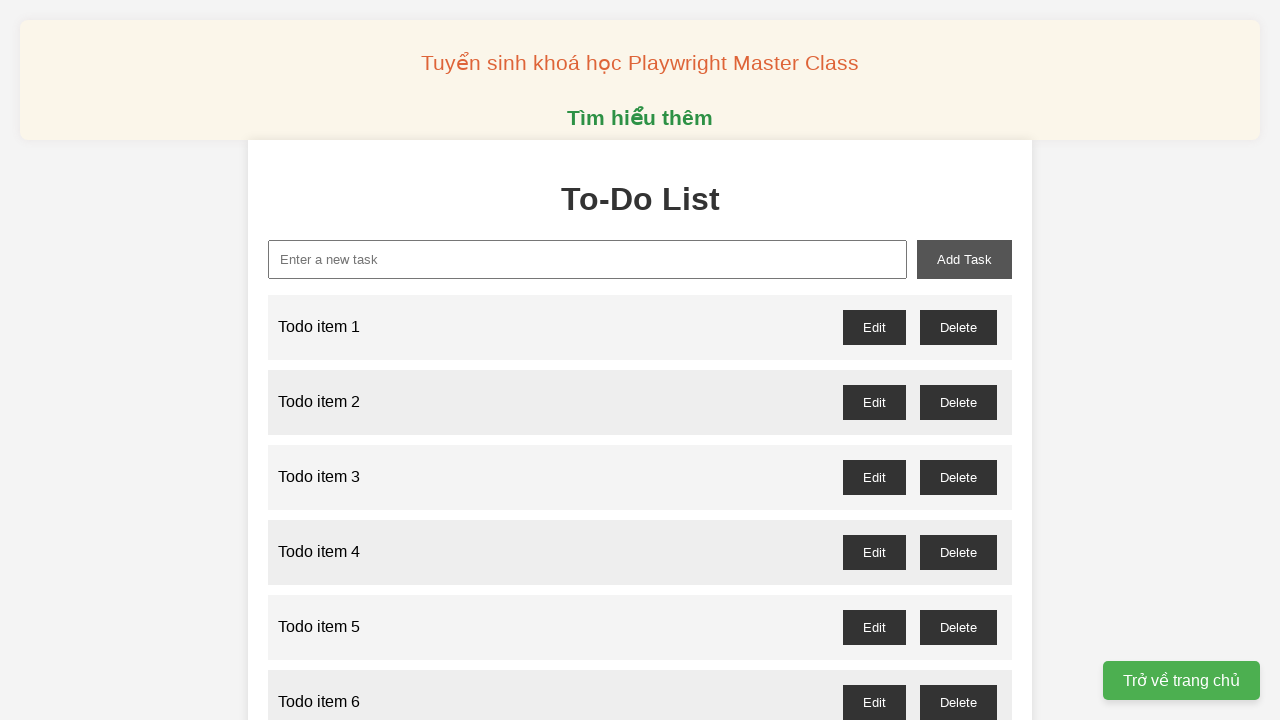

Filled new task input with 'Todo item 73' on #new-task
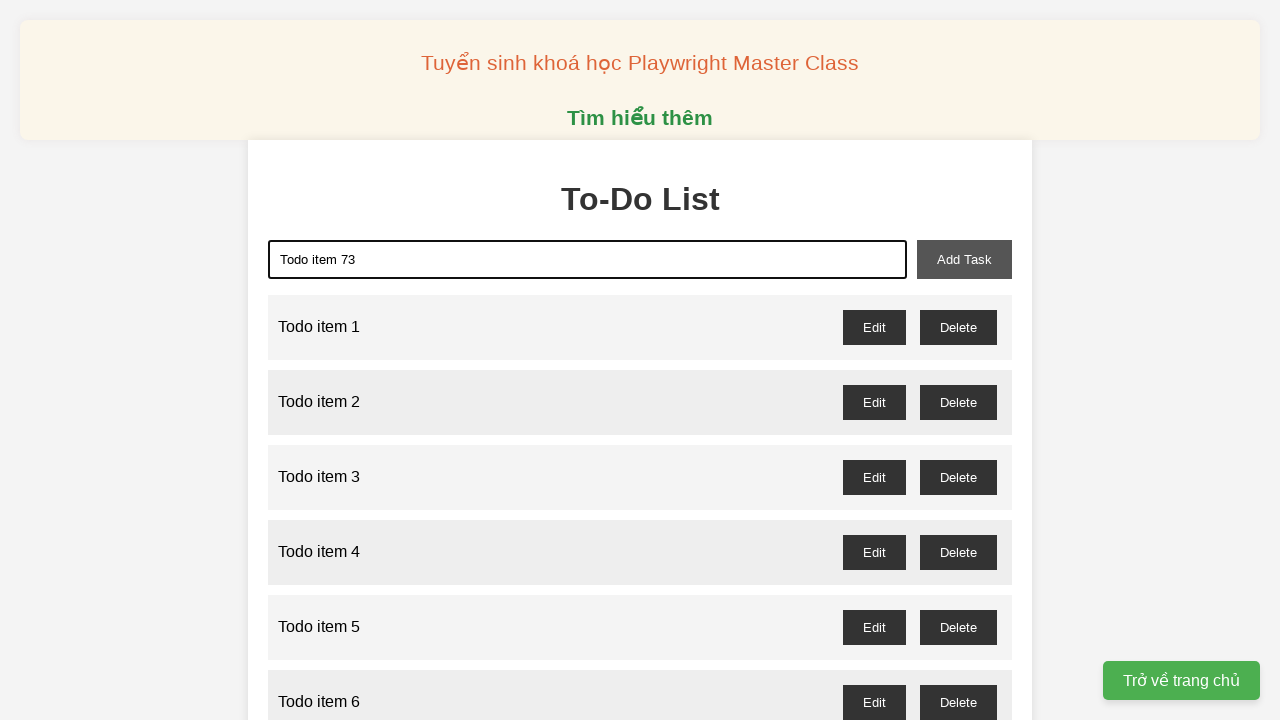

Clicked add task button for item 73 at (964, 259) on #add-task
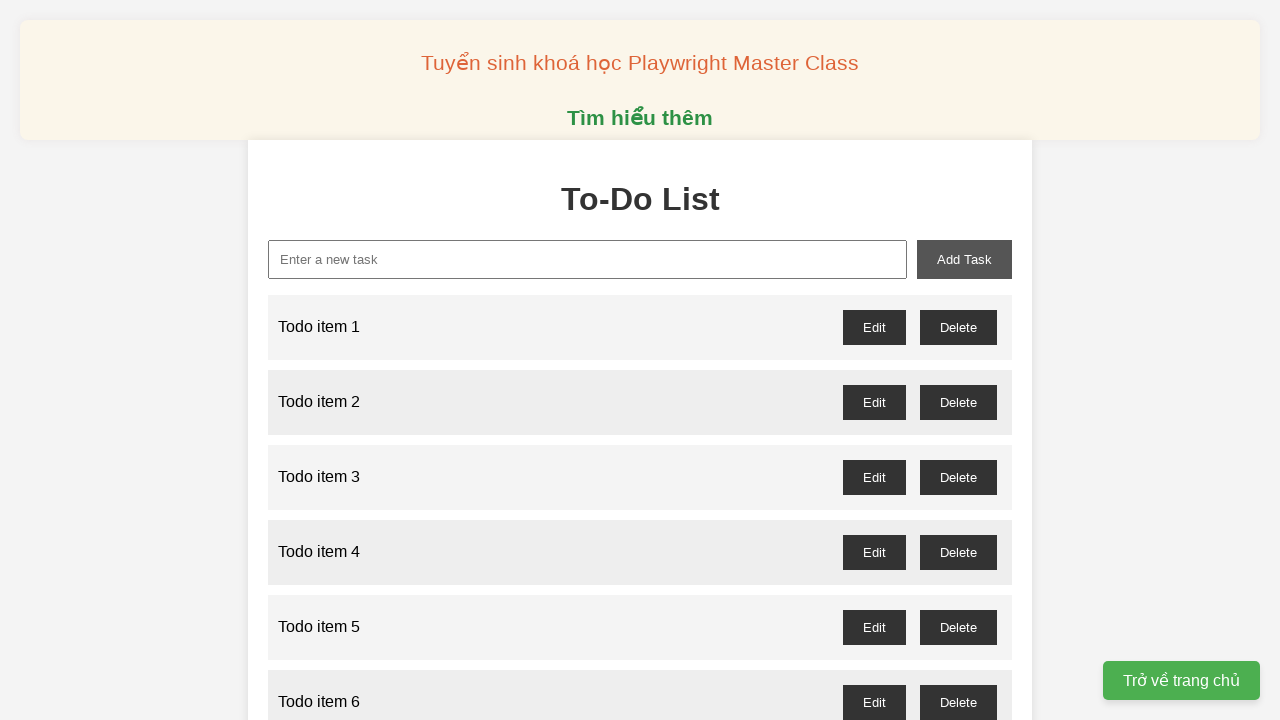

Verified 'Todo item 73' appeared in the list
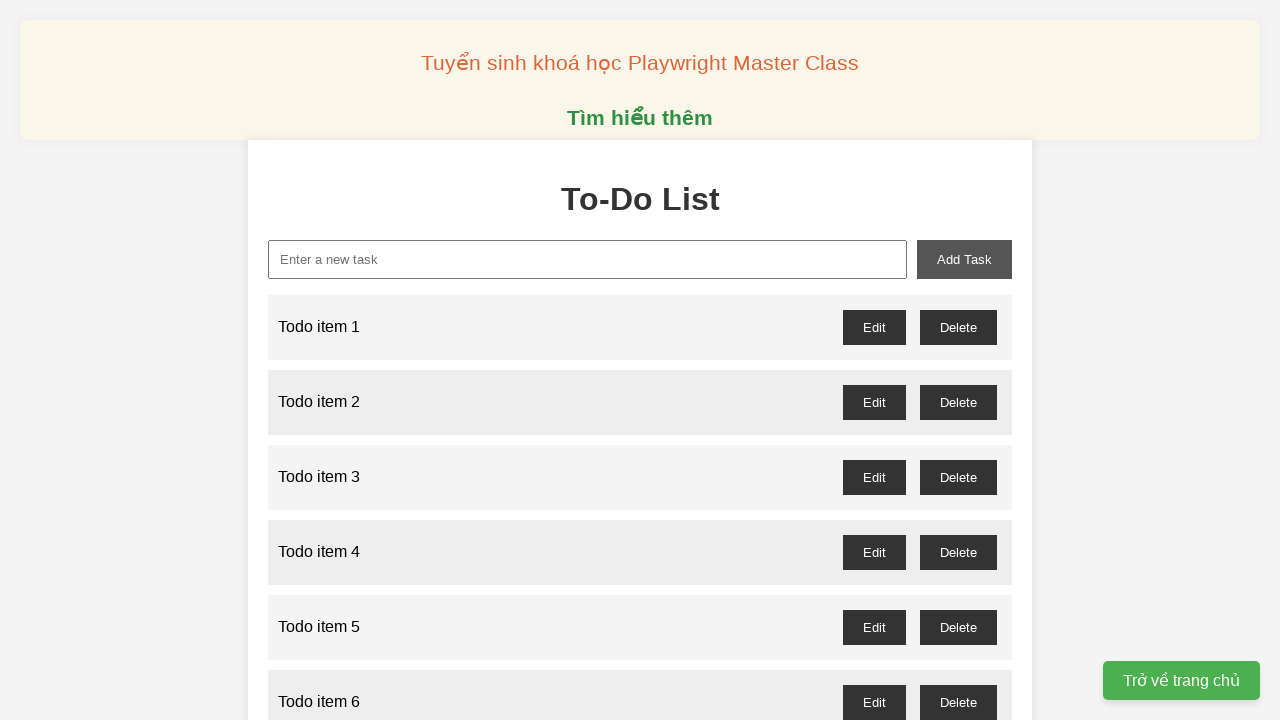

Filled new task input with 'Todo item 74' on #new-task
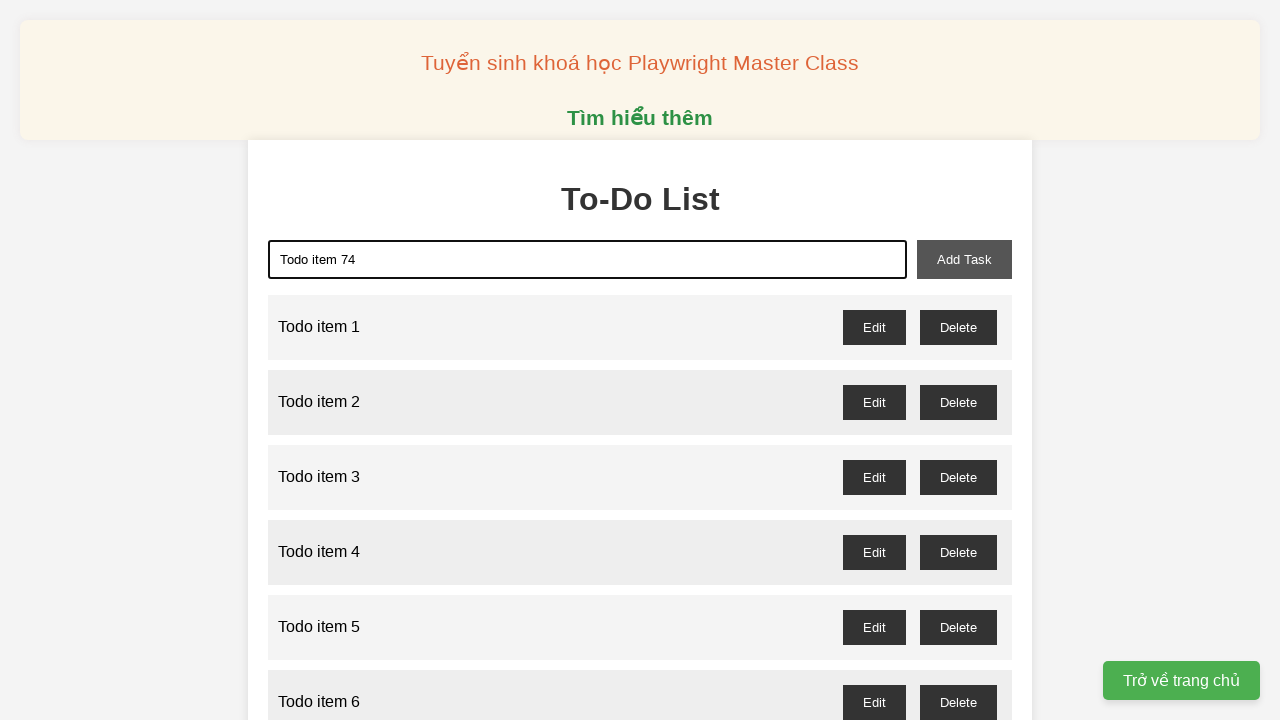

Clicked add task button for item 74 at (964, 259) on #add-task
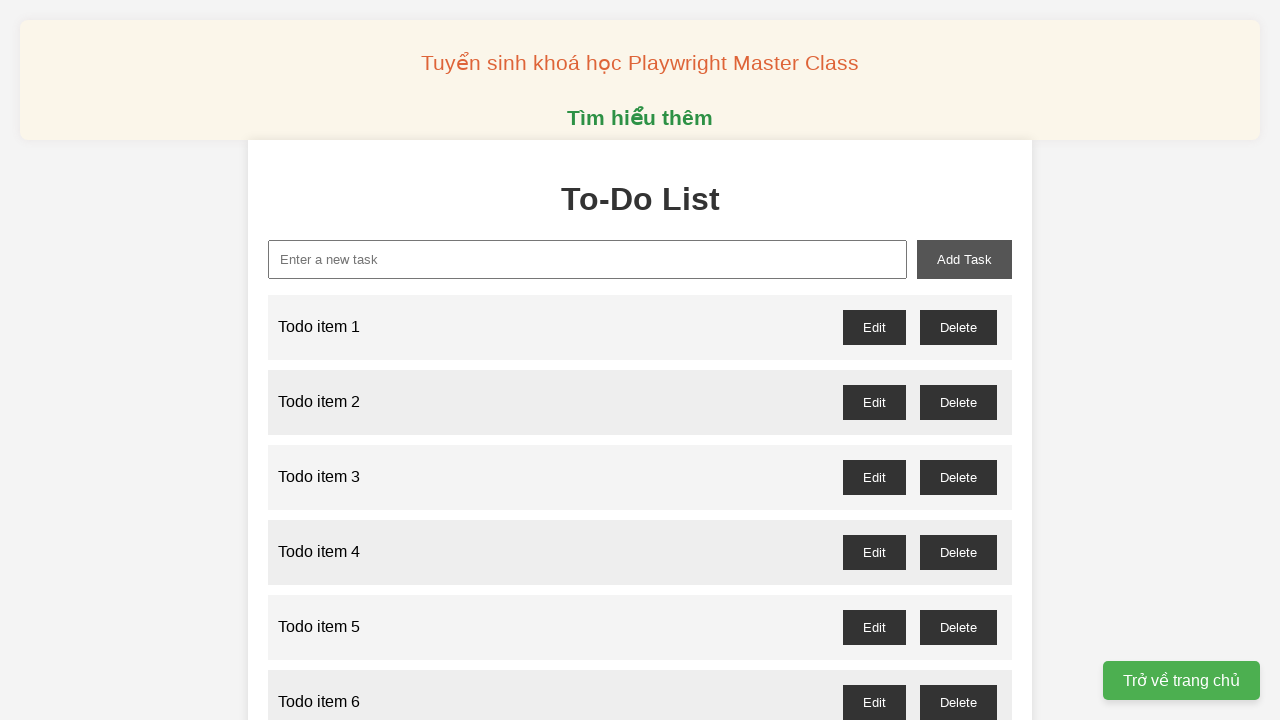

Verified 'Todo item 74' appeared in the list
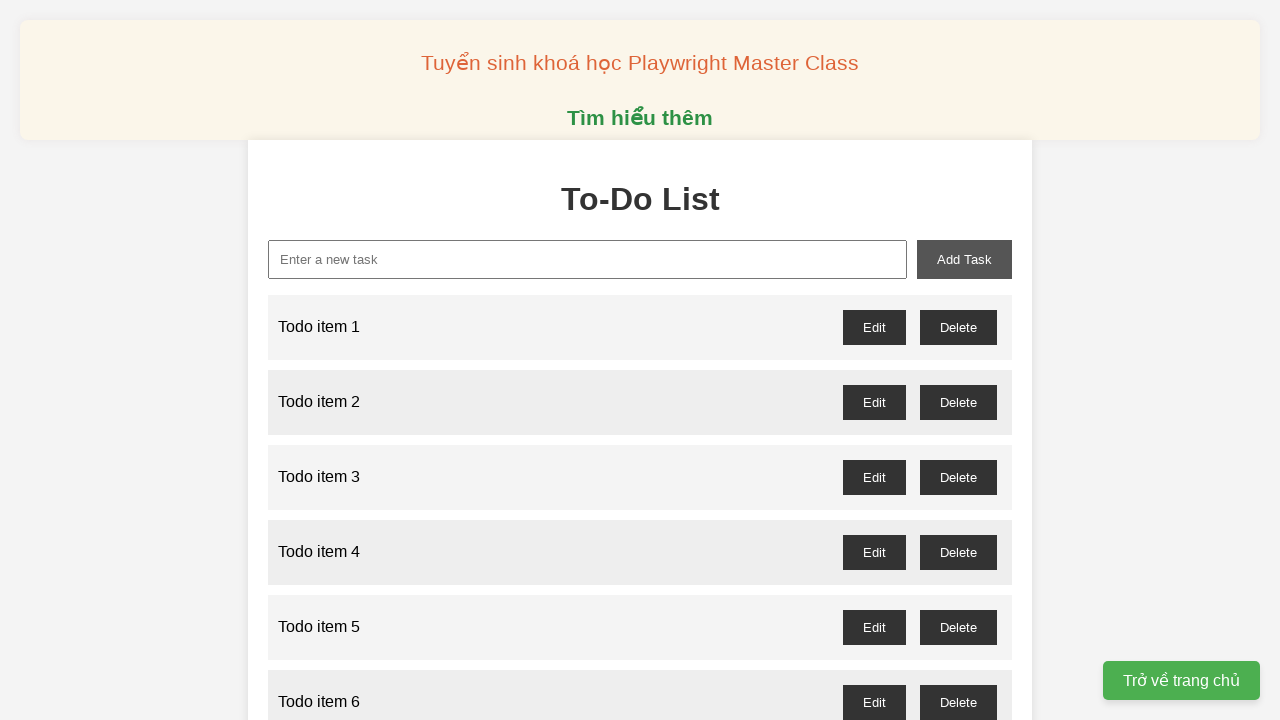

Filled new task input with 'Todo item 75' on #new-task
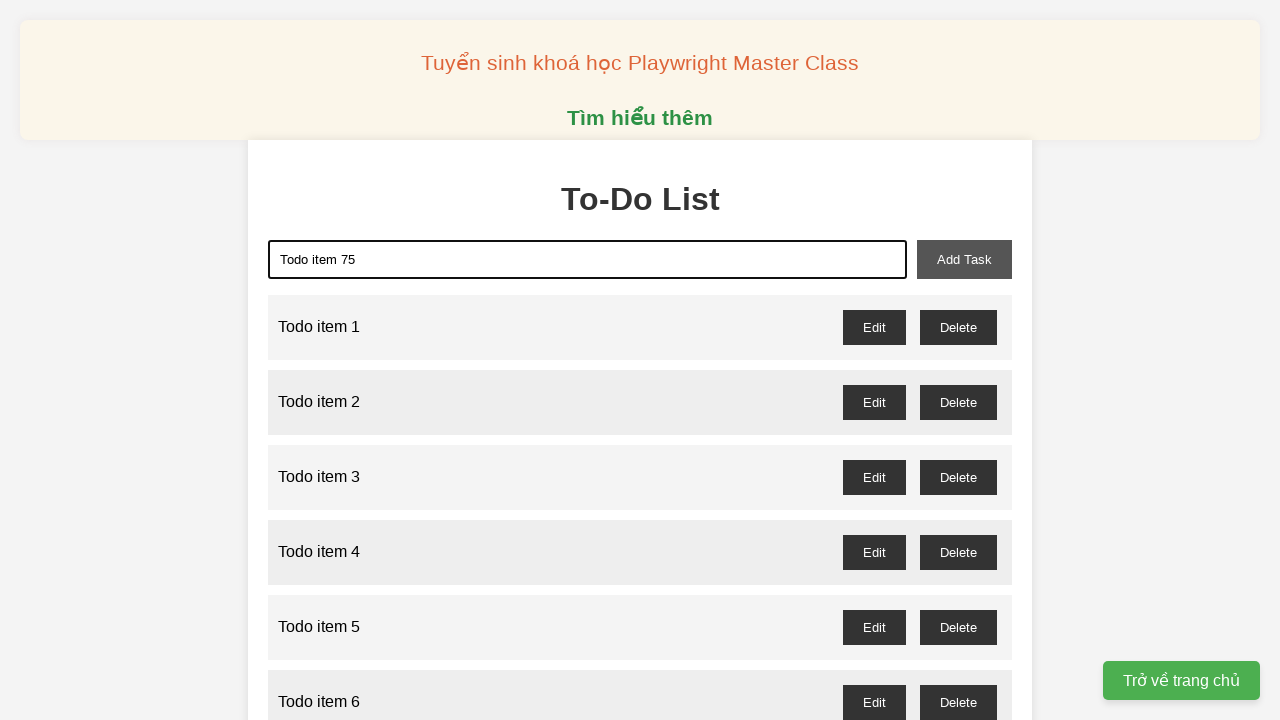

Clicked add task button for item 75 at (964, 259) on #add-task
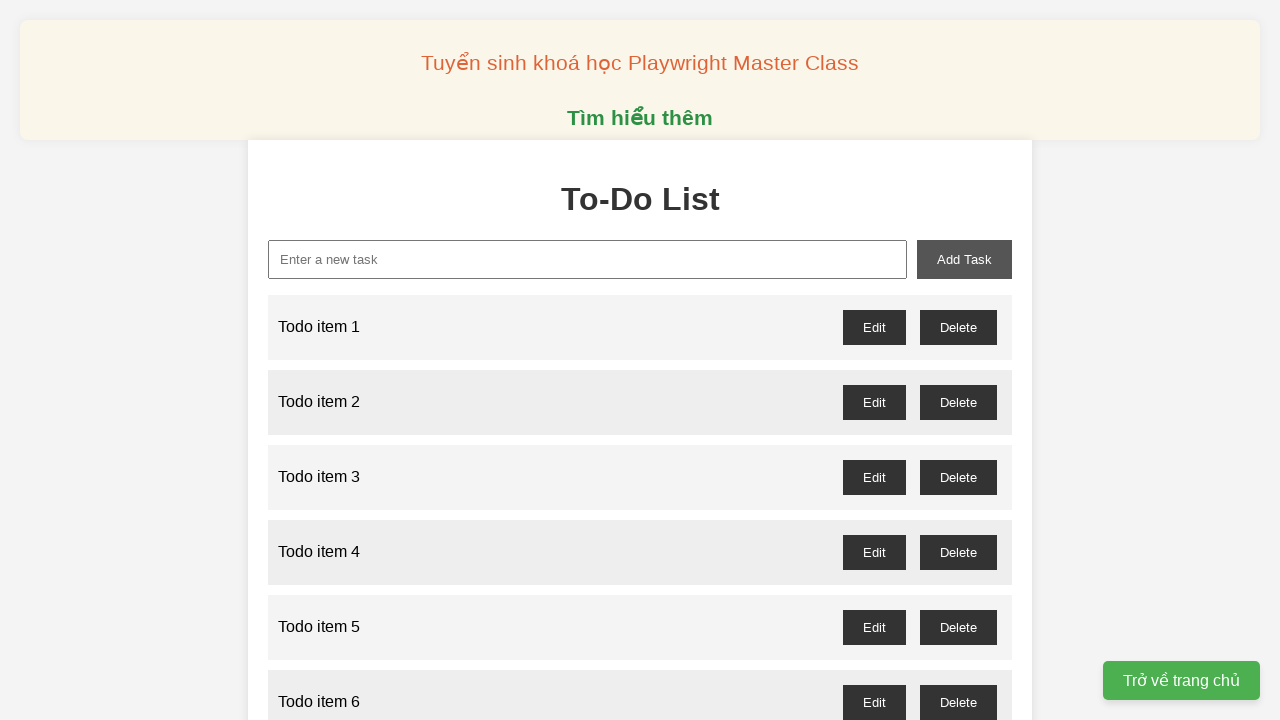

Verified 'Todo item 75' appeared in the list
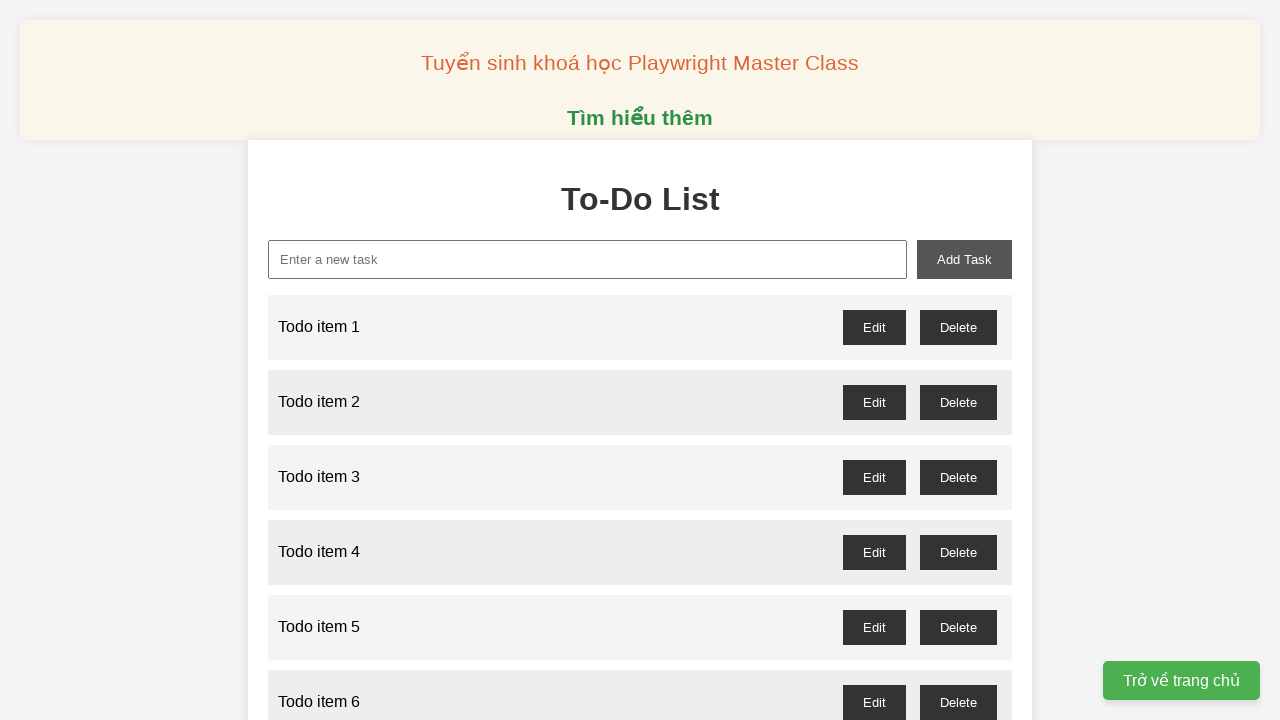

Filled new task input with 'Todo item 76' on #new-task
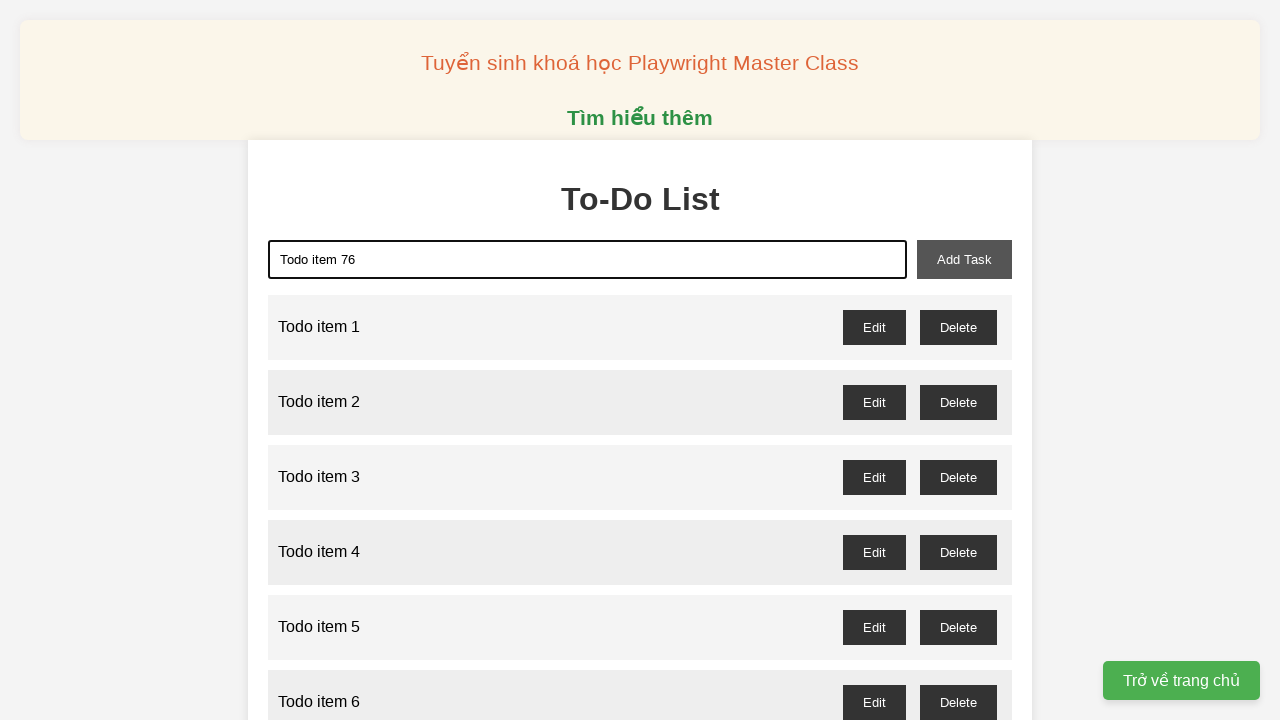

Clicked add task button for item 76 at (964, 259) on #add-task
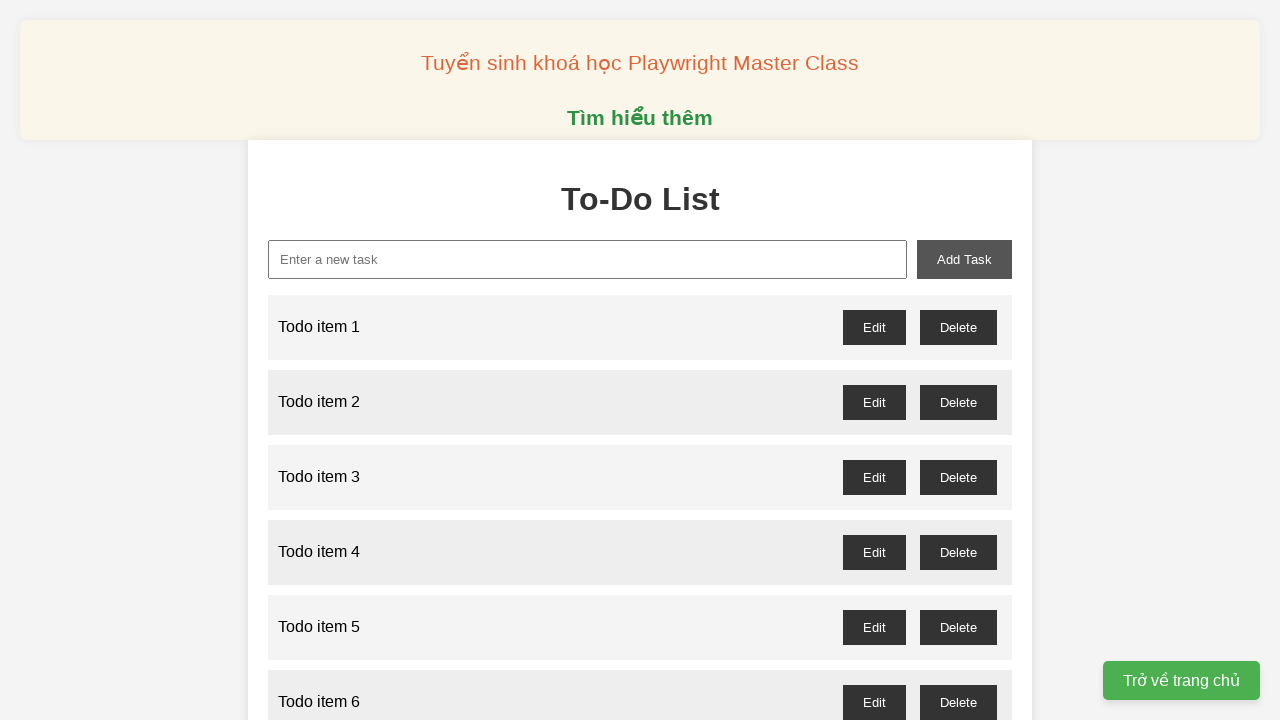

Verified 'Todo item 76' appeared in the list
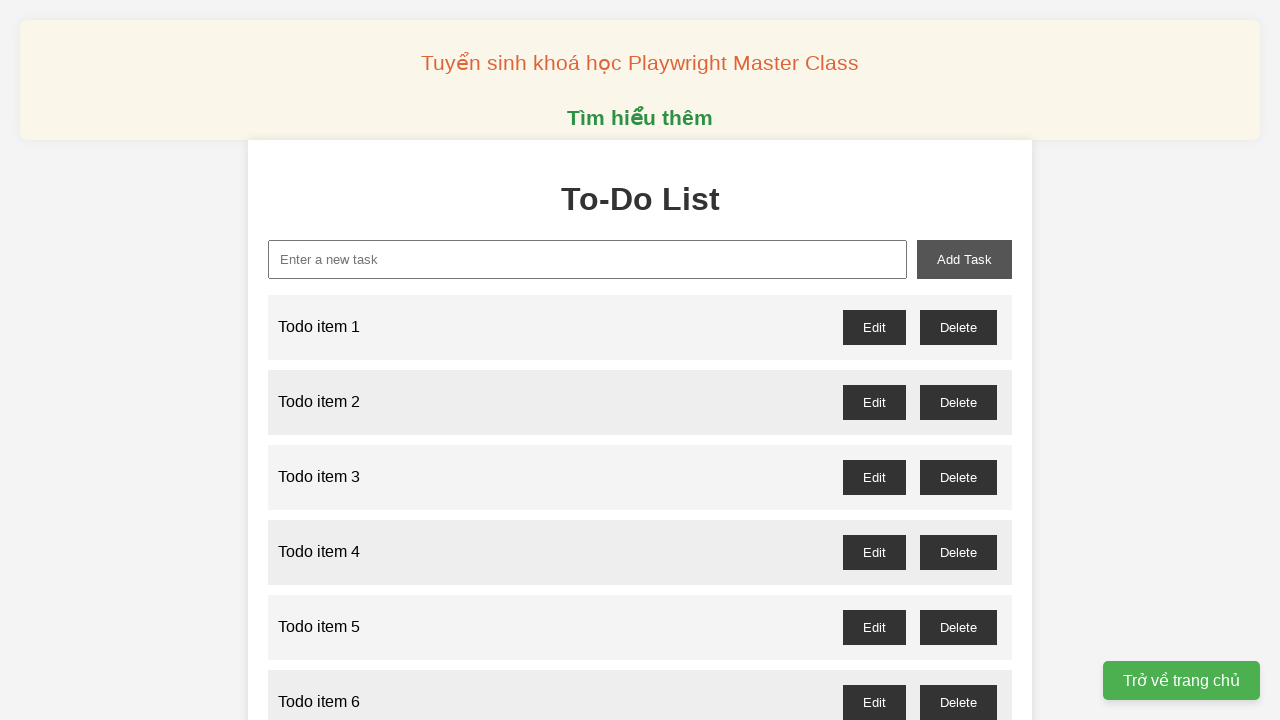

Filled new task input with 'Todo item 77' on #new-task
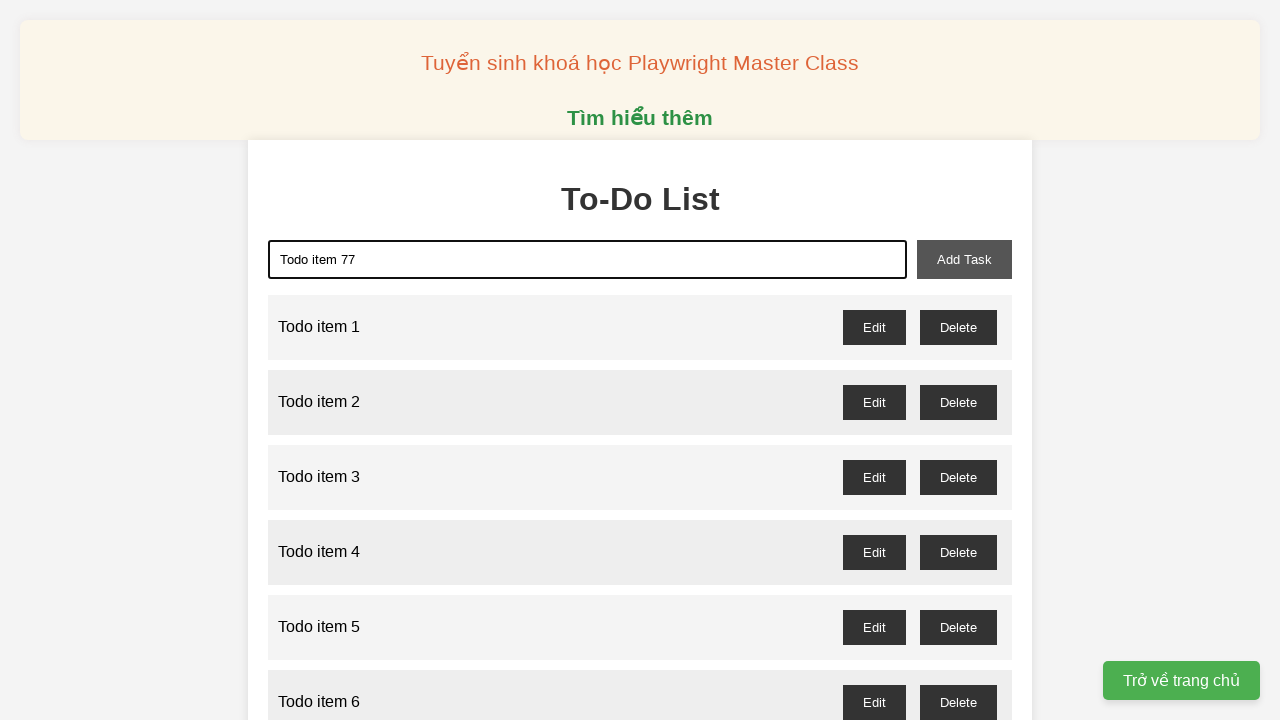

Clicked add task button for item 77 at (964, 259) on #add-task
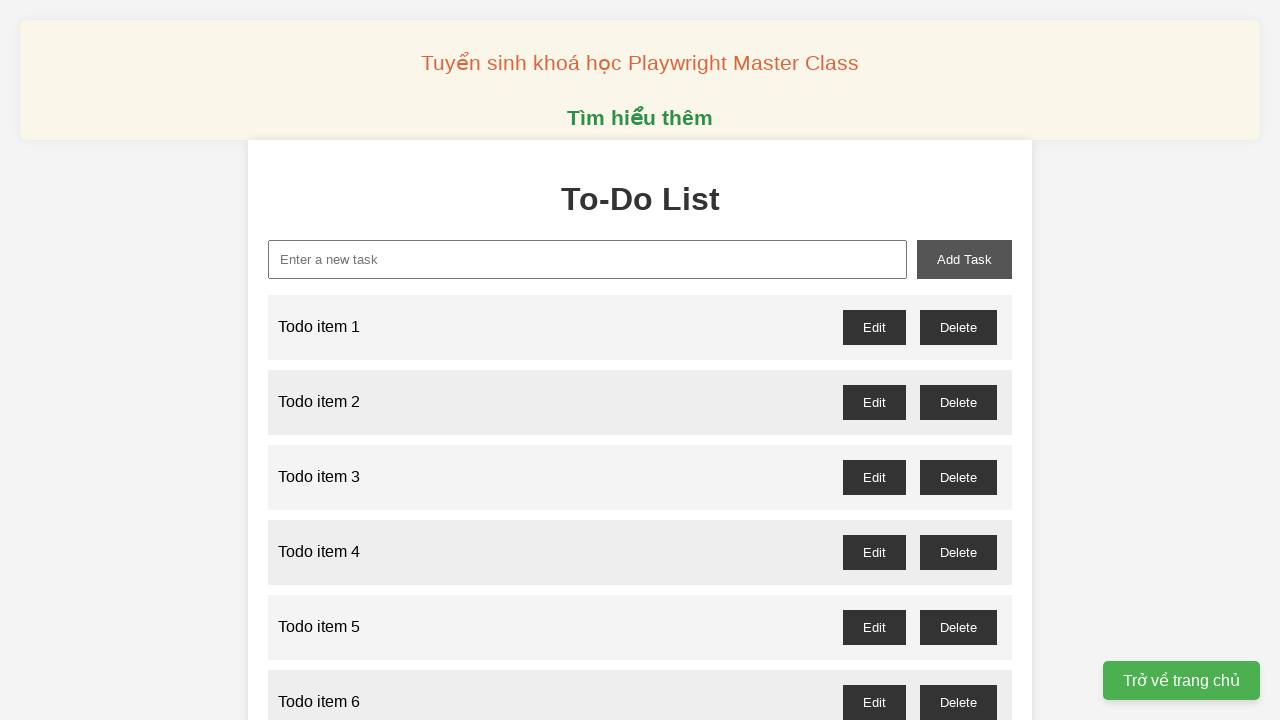

Verified 'Todo item 77' appeared in the list
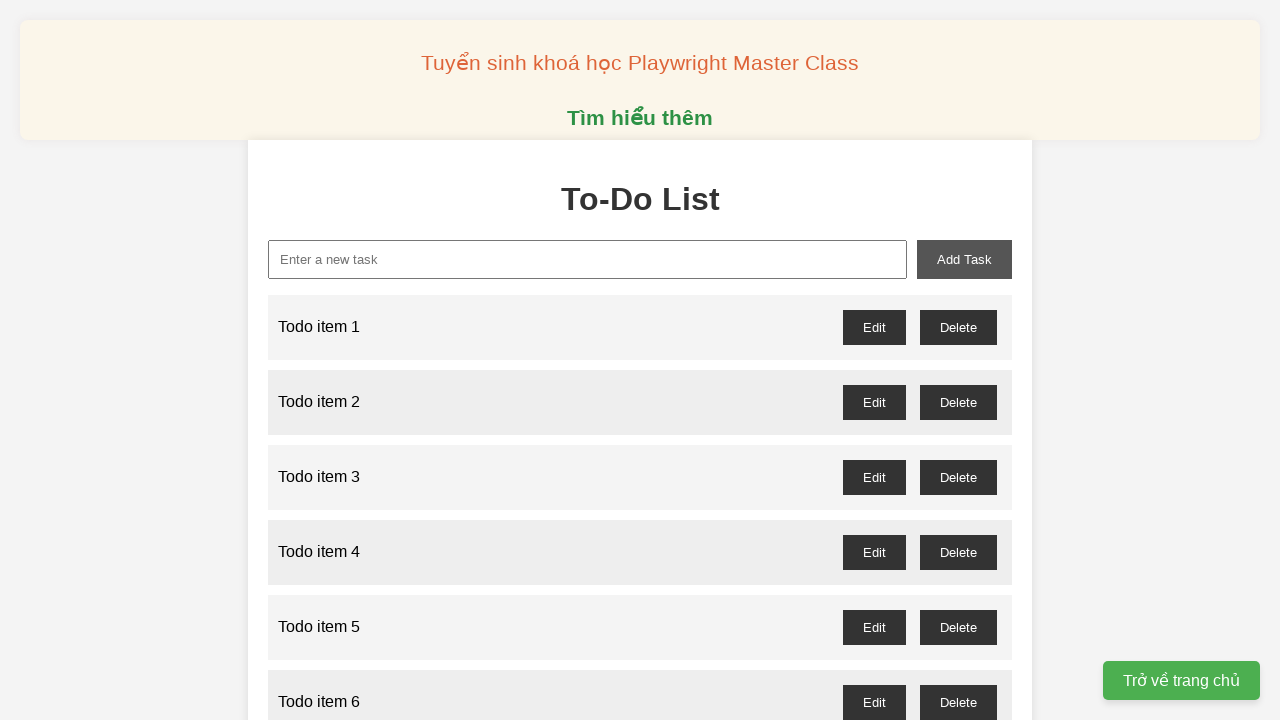

Filled new task input with 'Todo item 78' on #new-task
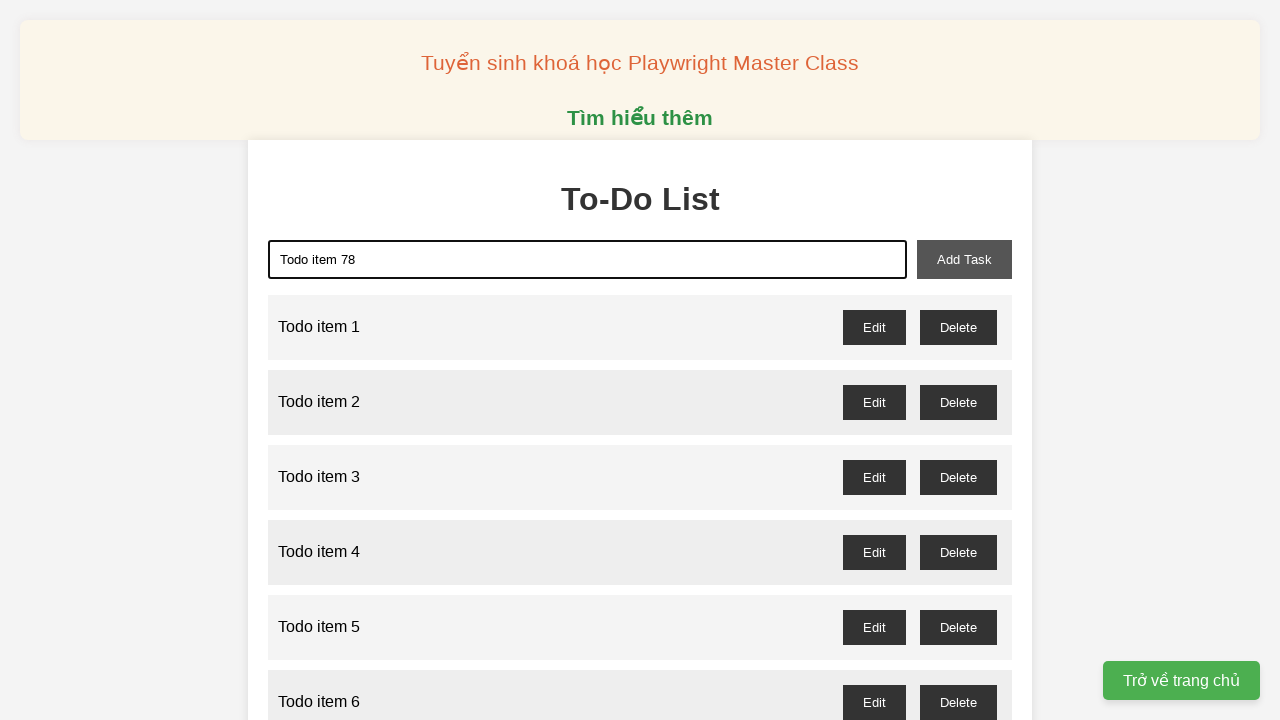

Clicked add task button for item 78 at (964, 259) on #add-task
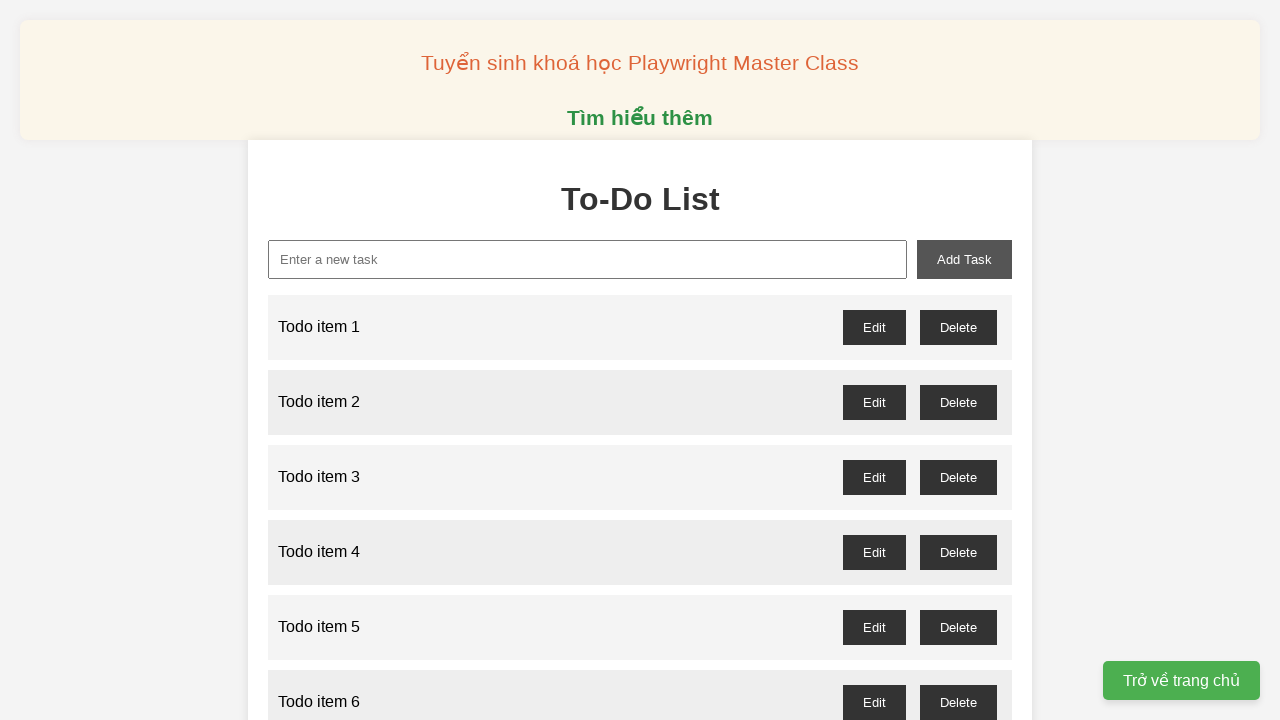

Verified 'Todo item 78' appeared in the list
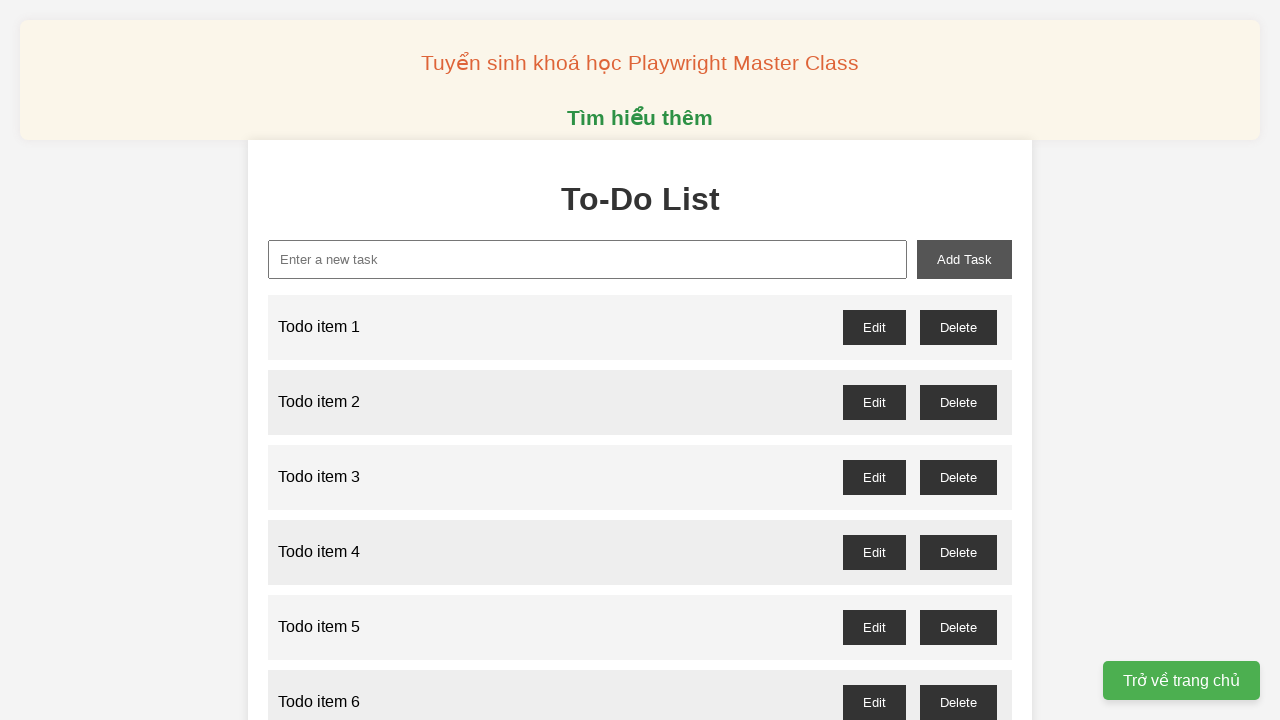

Filled new task input with 'Todo item 79' on #new-task
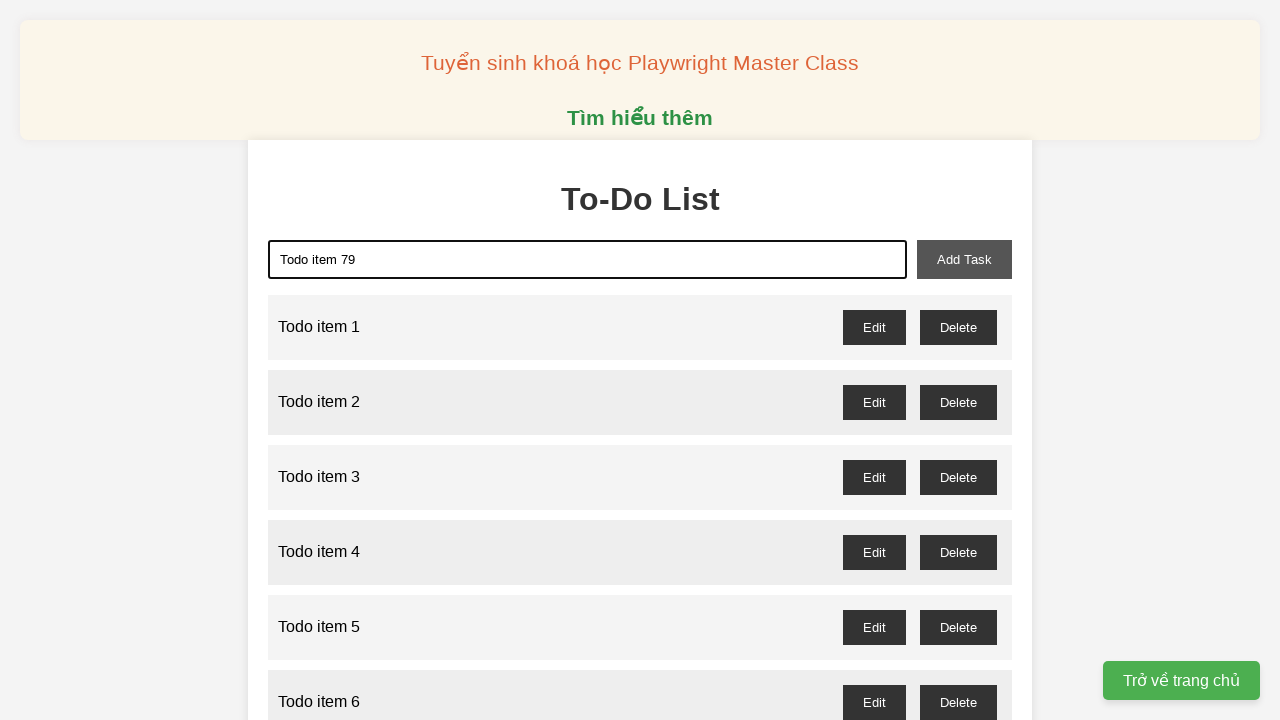

Clicked add task button for item 79 at (964, 259) on #add-task
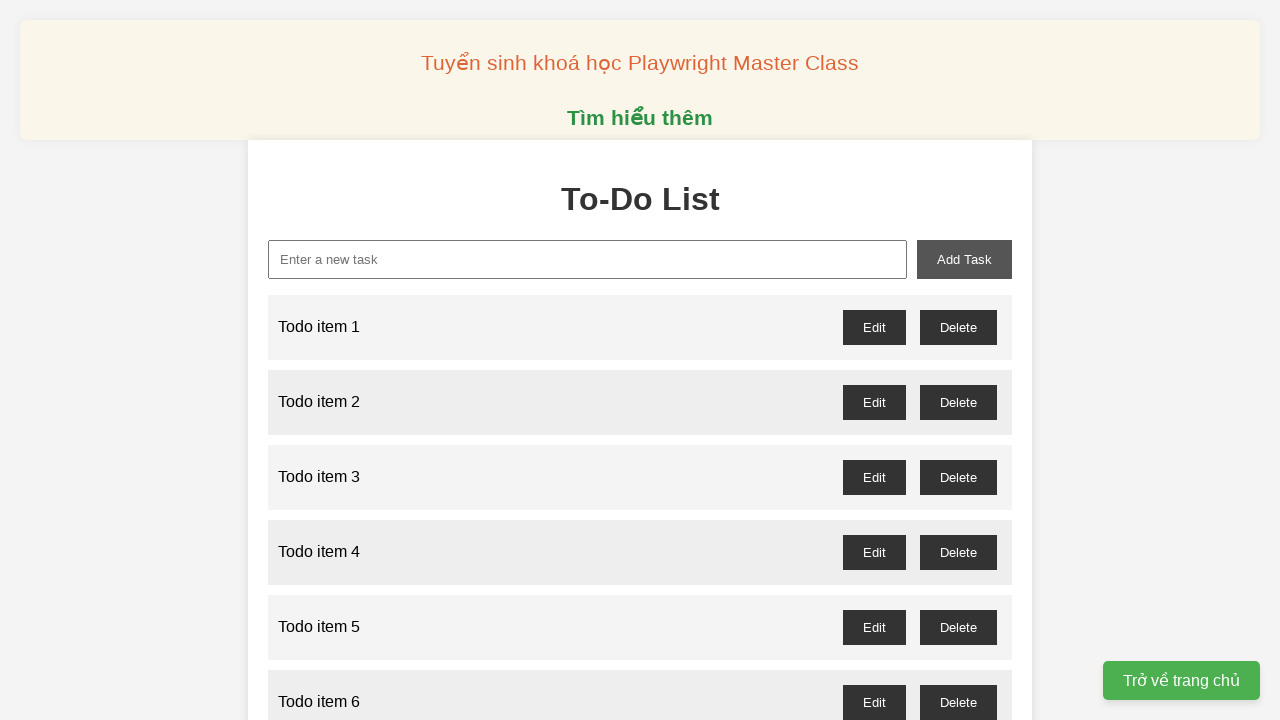

Verified 'Todo item 79' appeared in the list
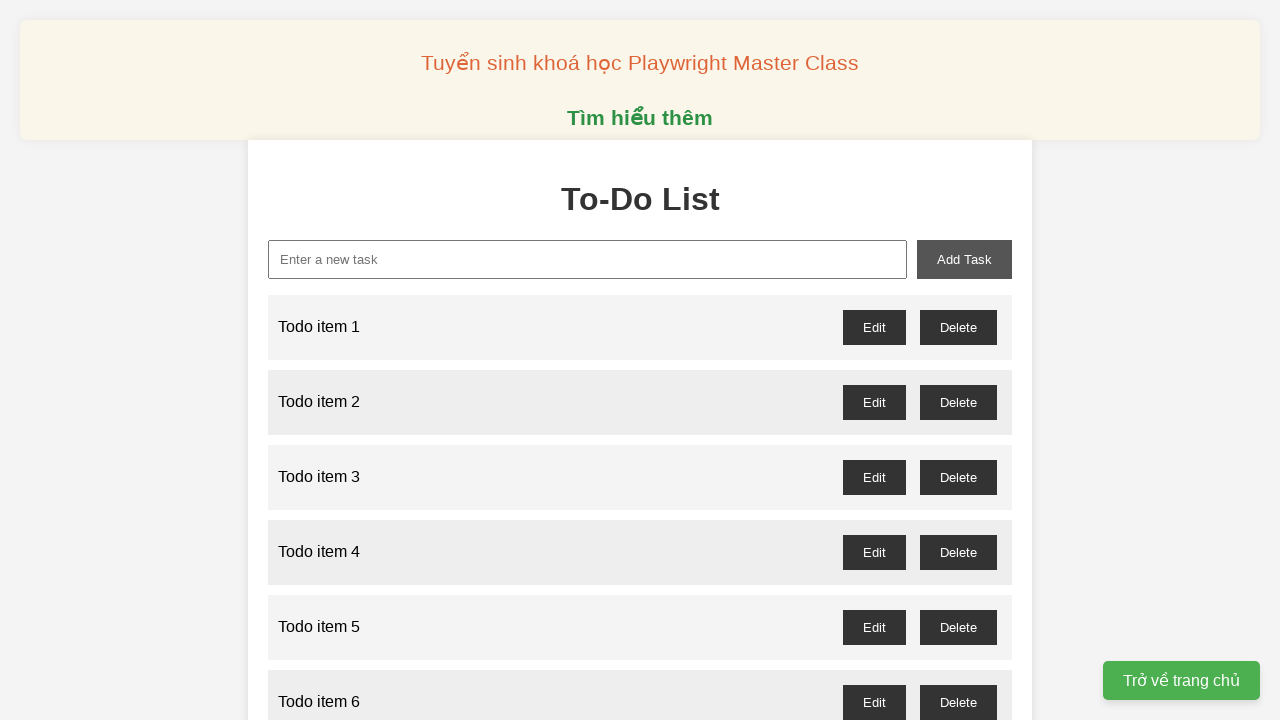

Filled new task input with 'Todo item 80' on #new-task
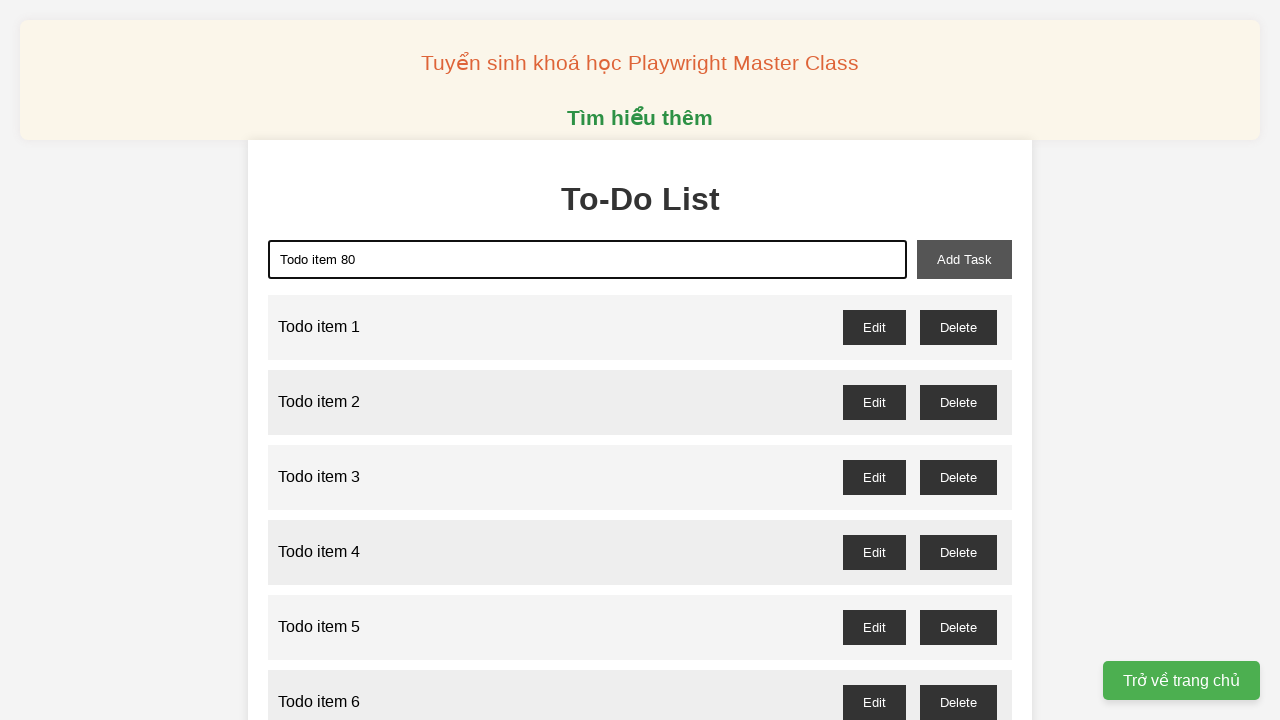

Clicked add task button for item 80 at (964, 259) on #add-task
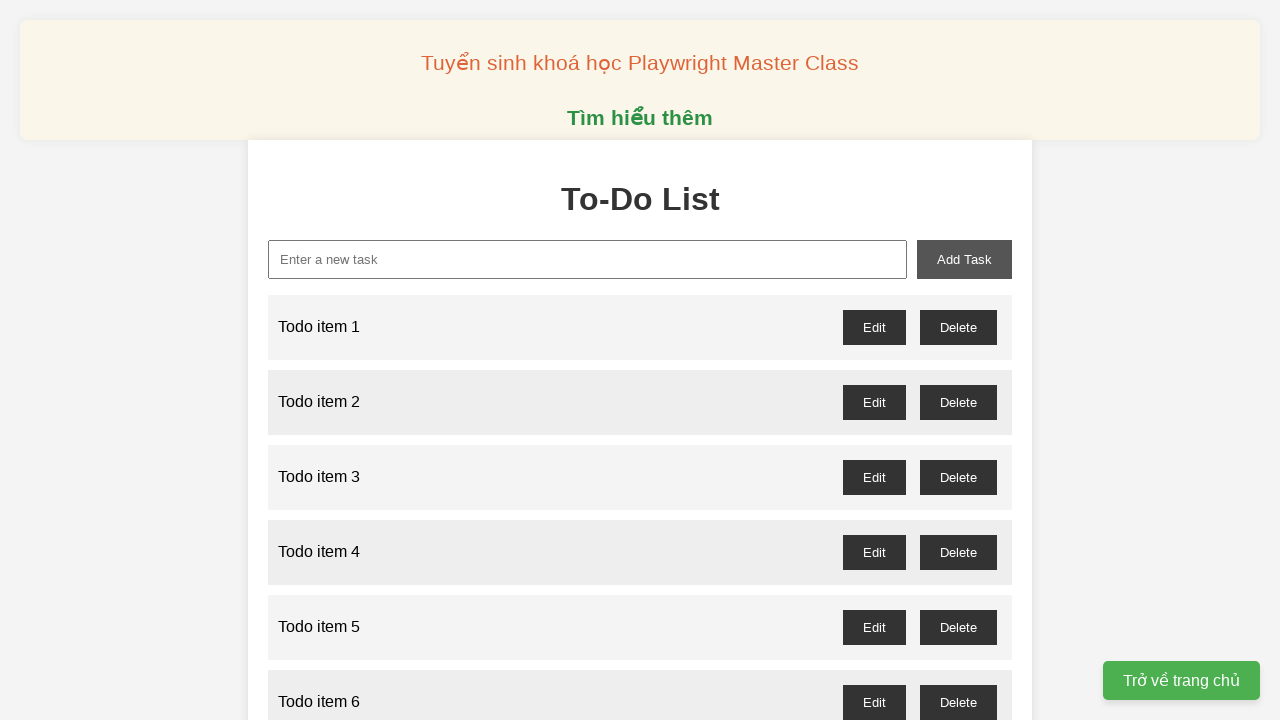

Verified 'Todo item 80' appeared in the list
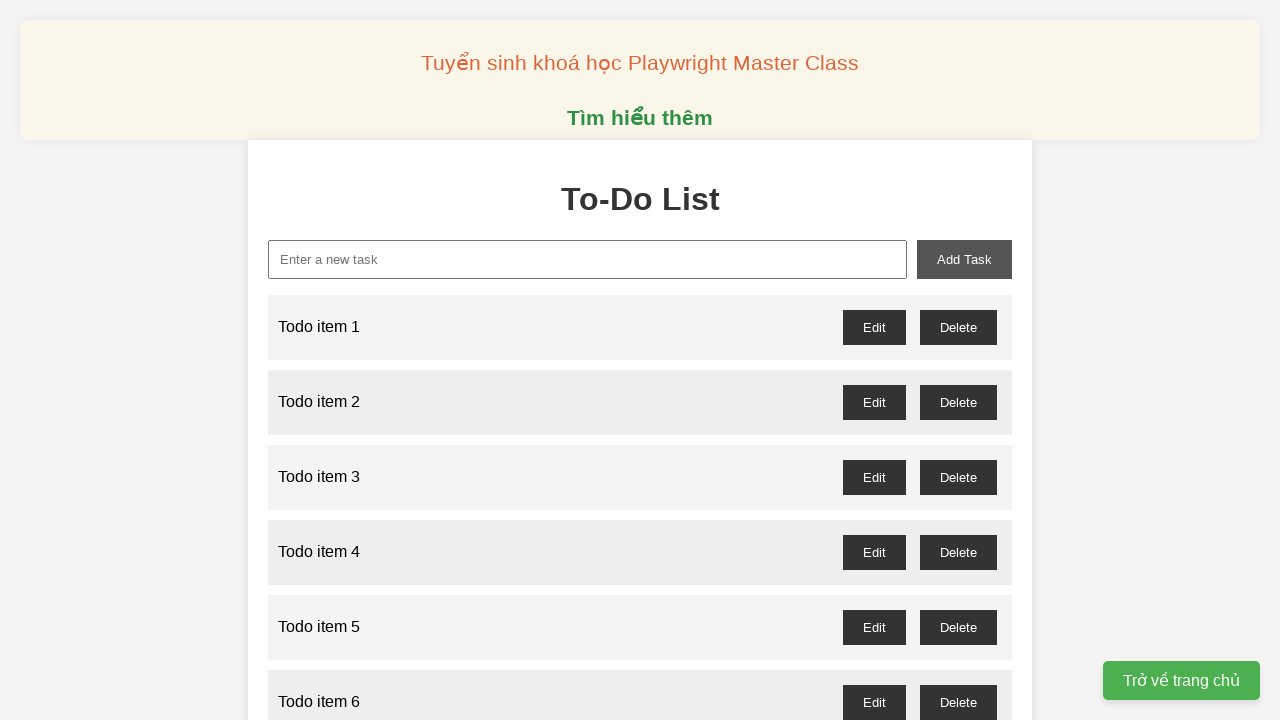

Filled new task input with 'Todo item 81' on #new-task
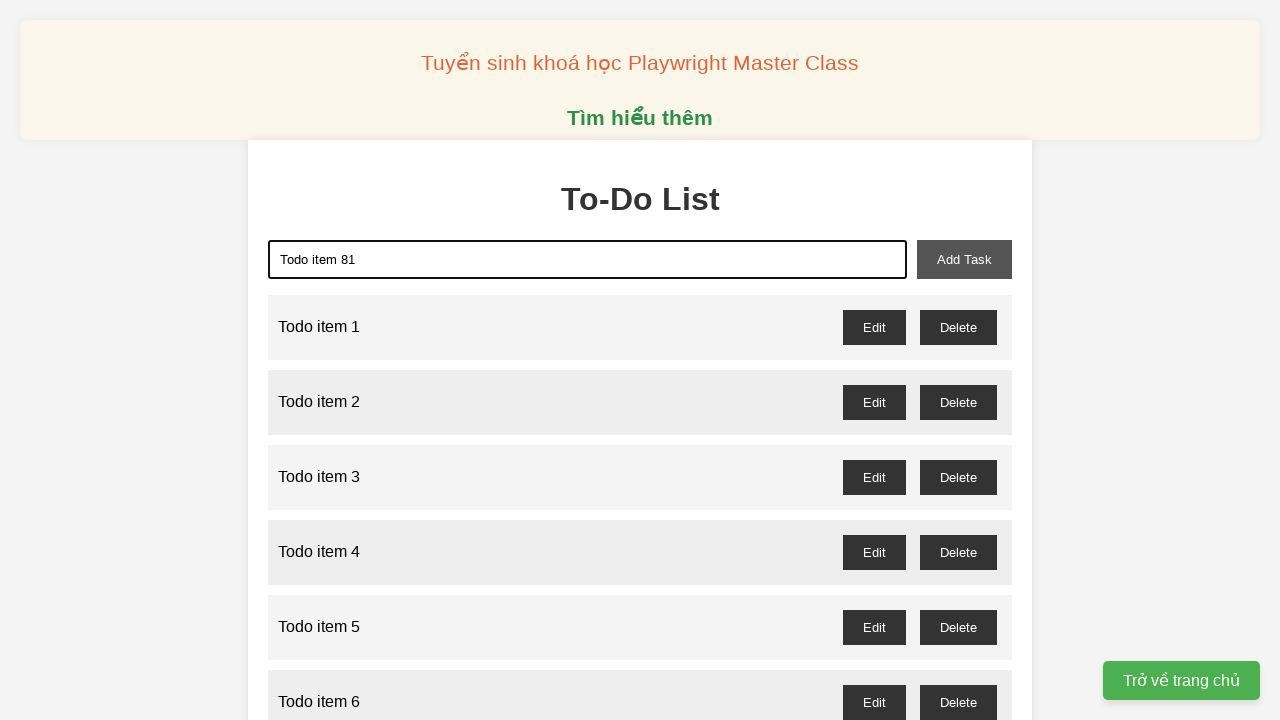

Clicked add task button for item 81 at (964, 259) on #add-task
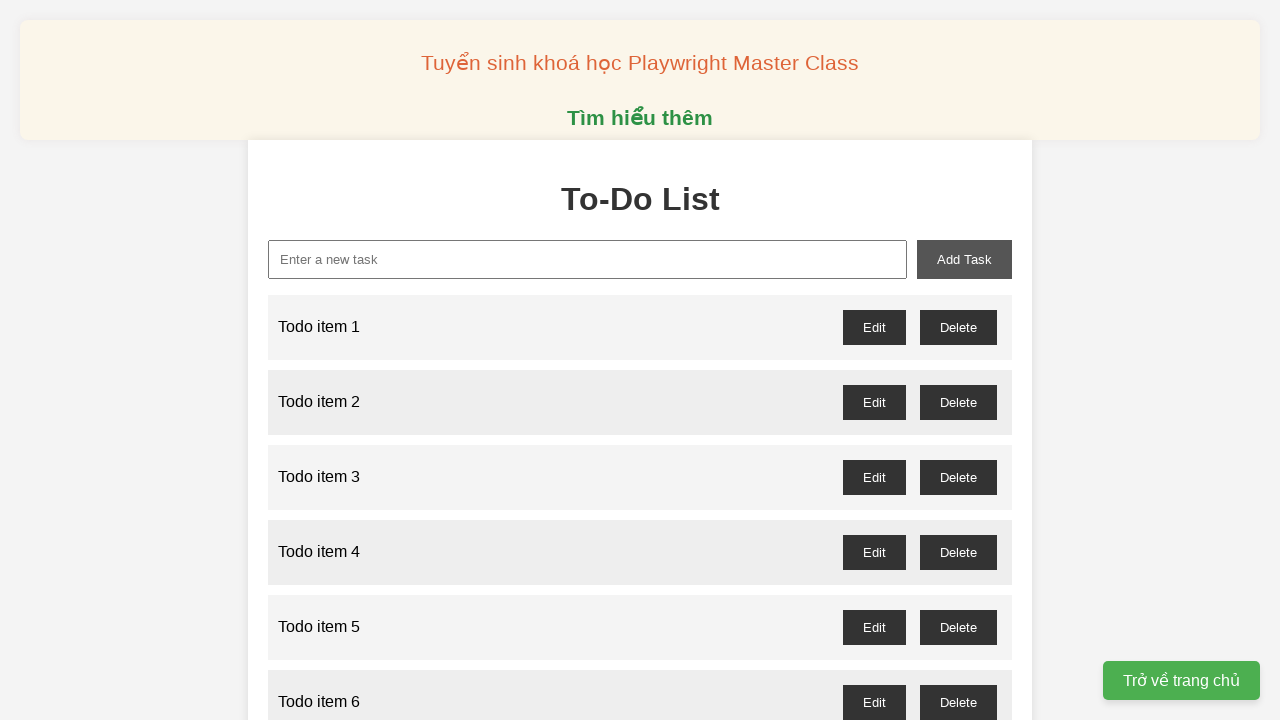

Verified 'Todo item 81' appeared in the list
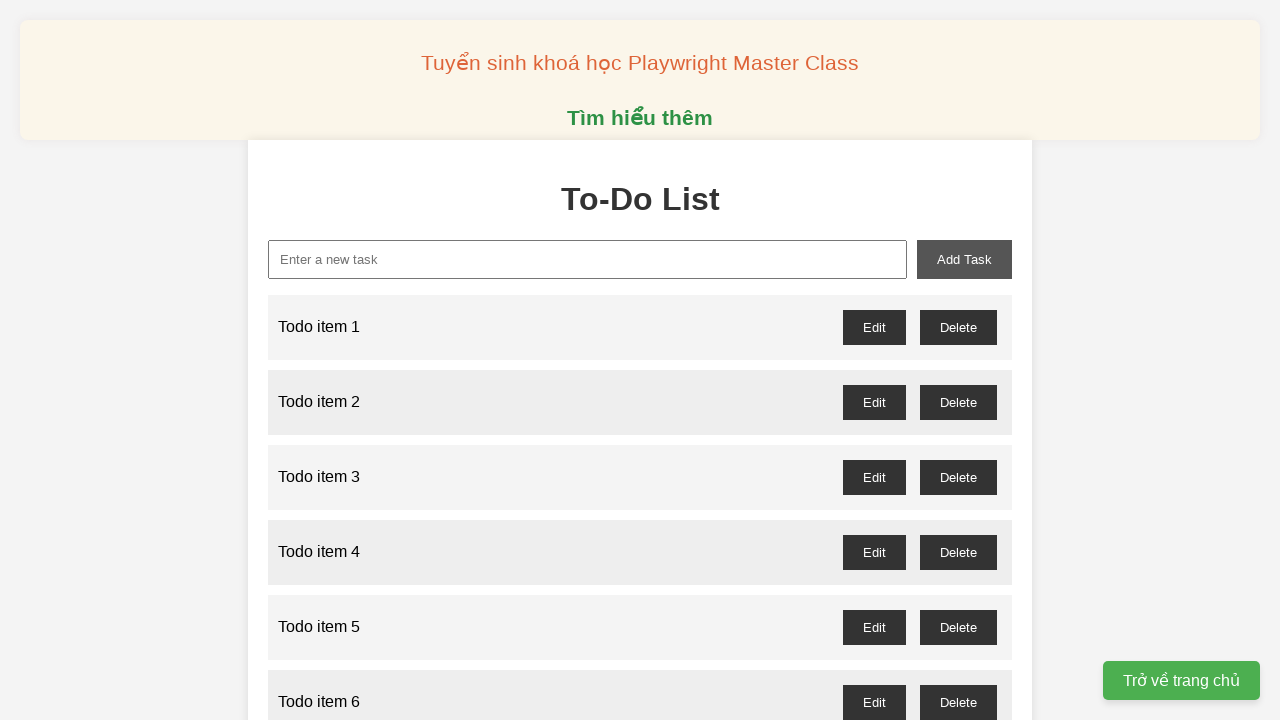

Filled new task input with 'Todo item 82' on #new-task
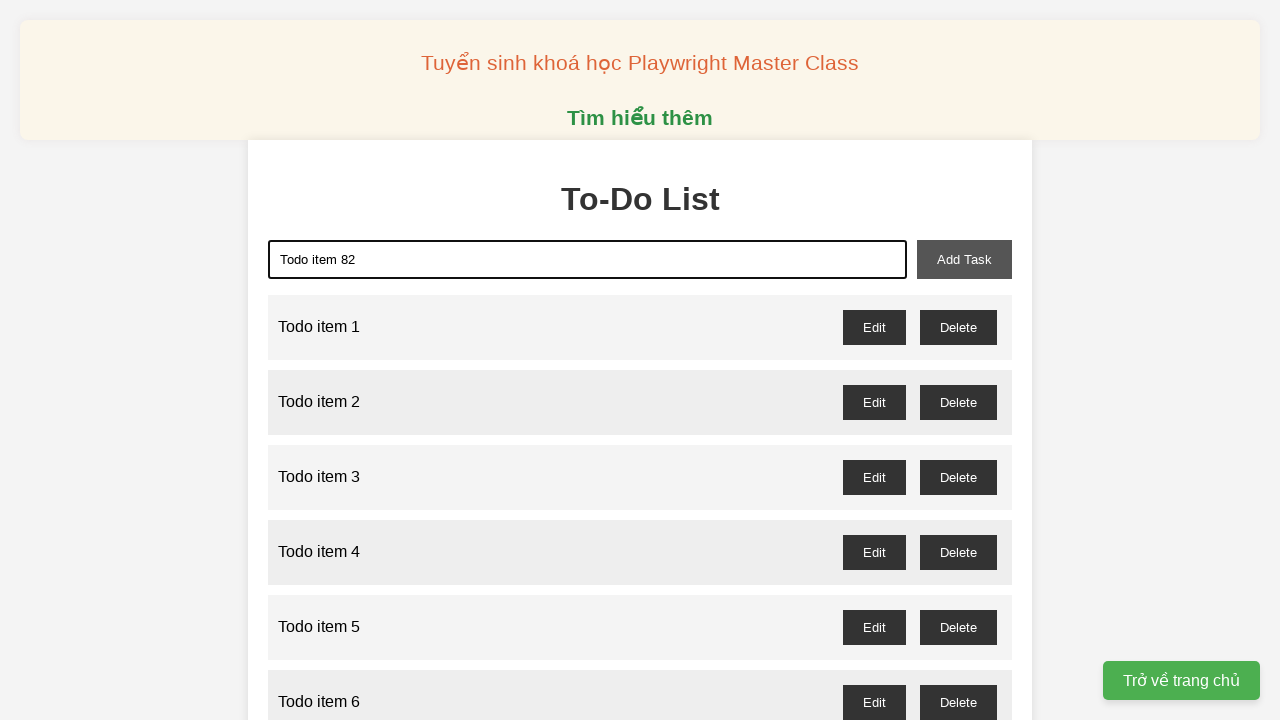

Clicked add task button for item 82 at (964, 259) on #add-task
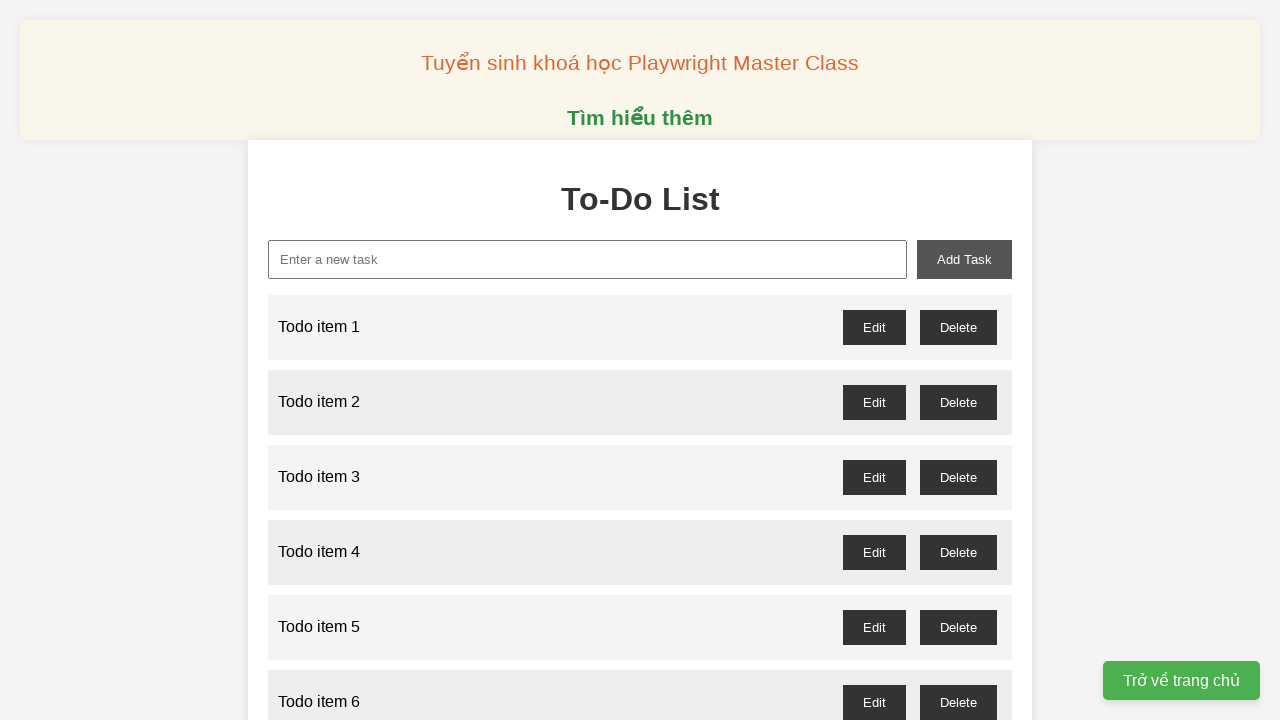

Verified 'Todo item 82' appeared in the list
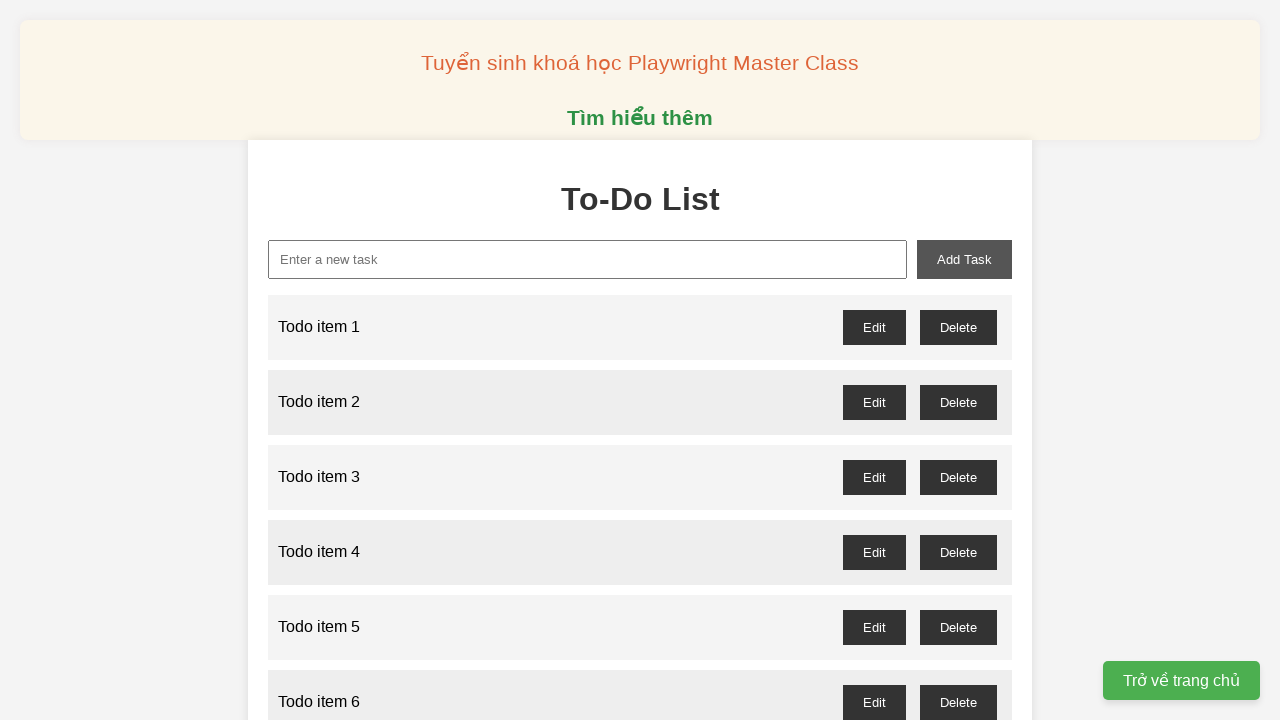

Filled new task input with 'Todo item 83' on #new-task
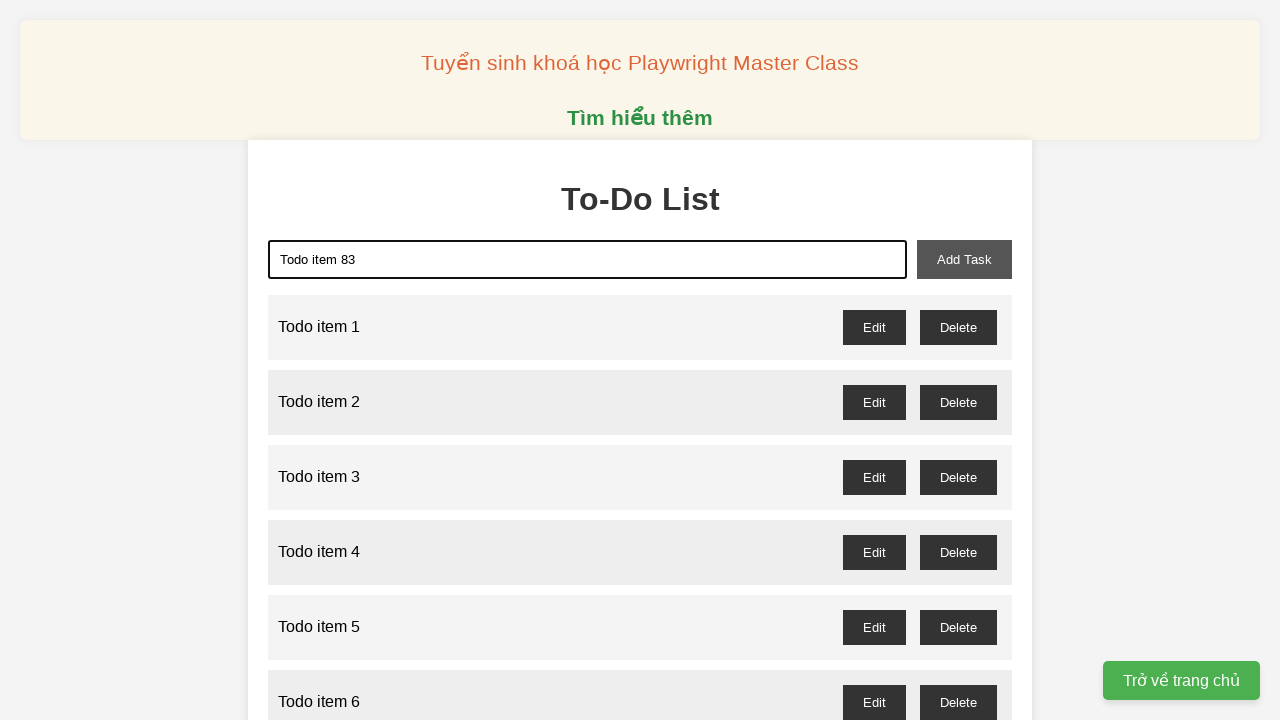

Clicked add task button for item 83 at (964, 259) on #add-task
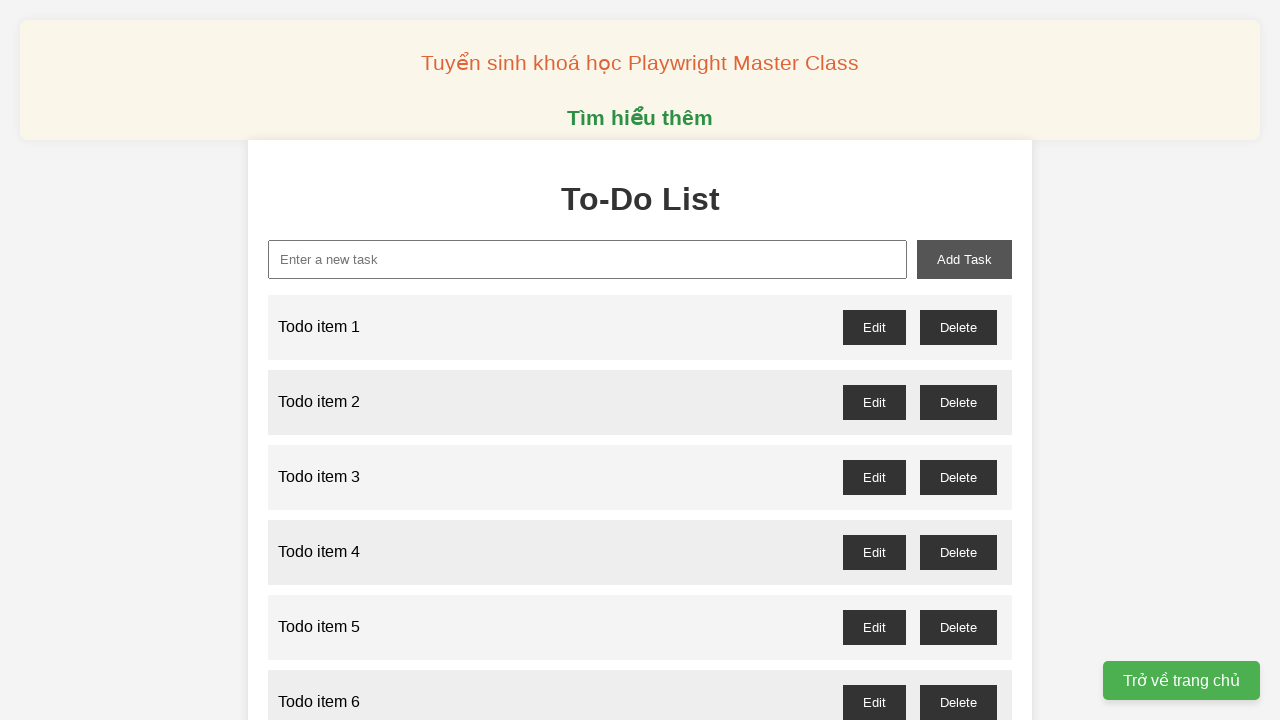

Verified 'Todo item 83' appeared in the list
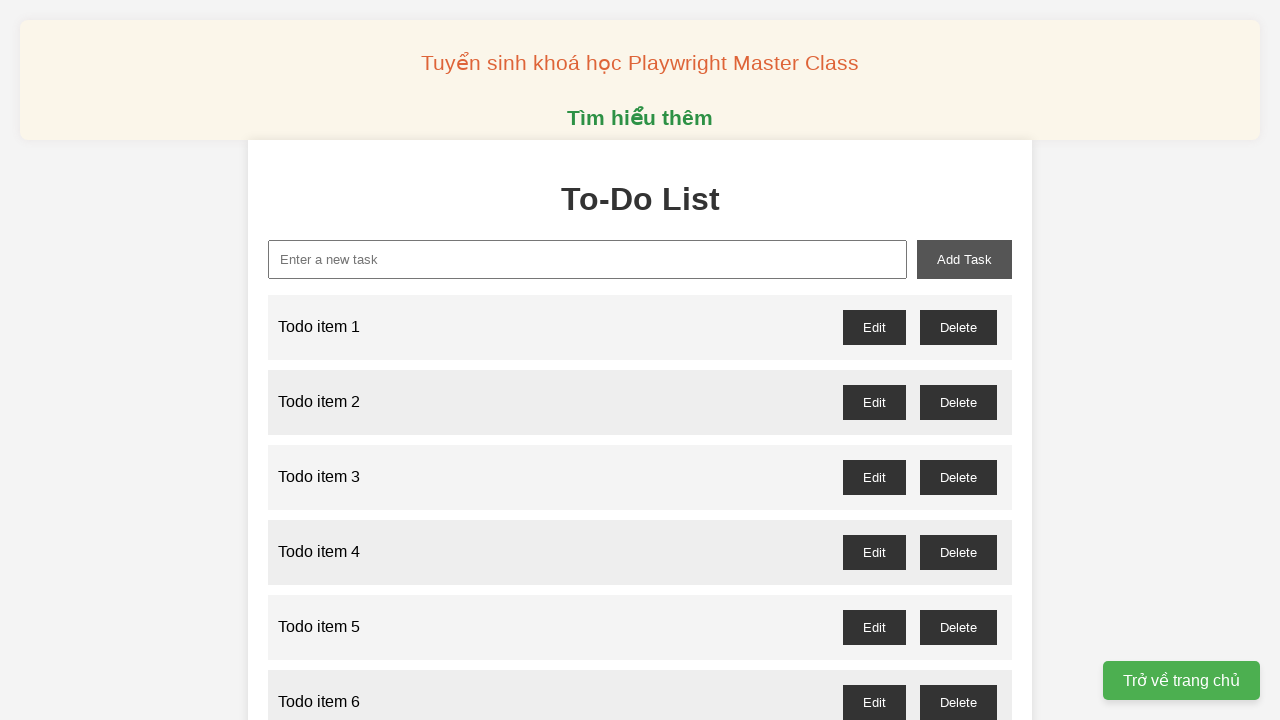

Filled new task input with 'Todo item 84' on #new-task
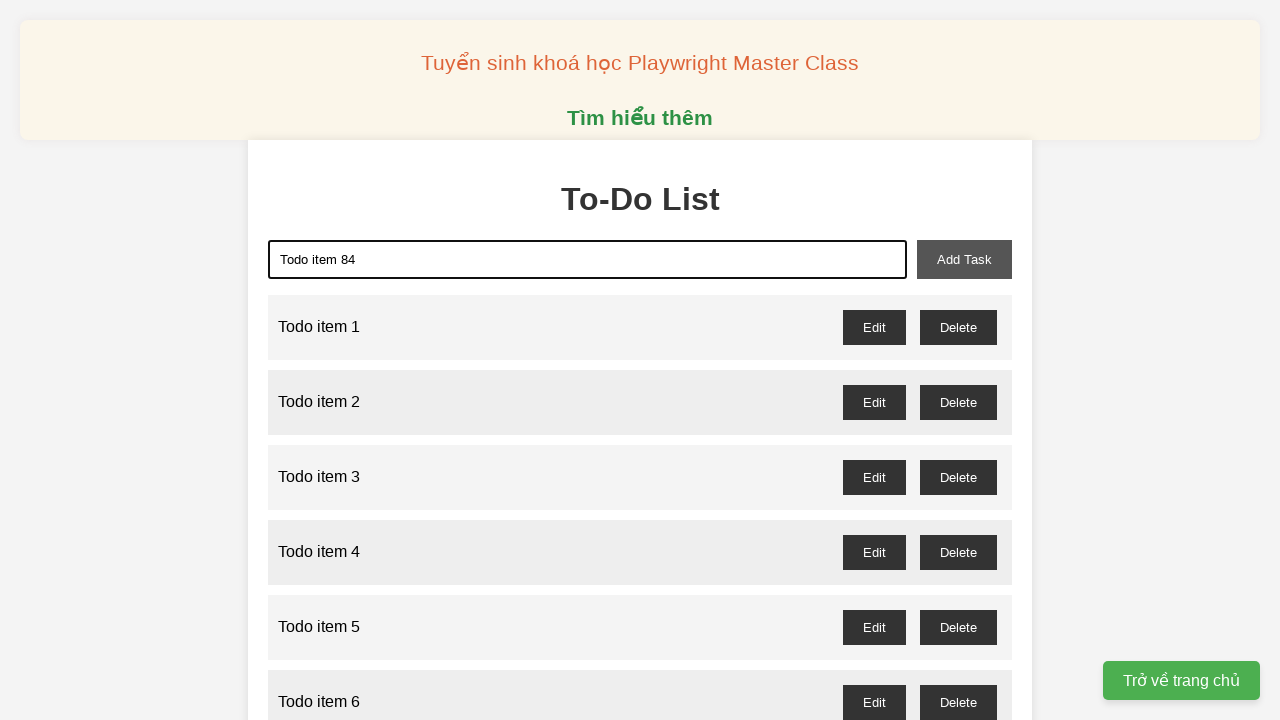

Clicked add task button for item 84 at (964, 259) on #add-task
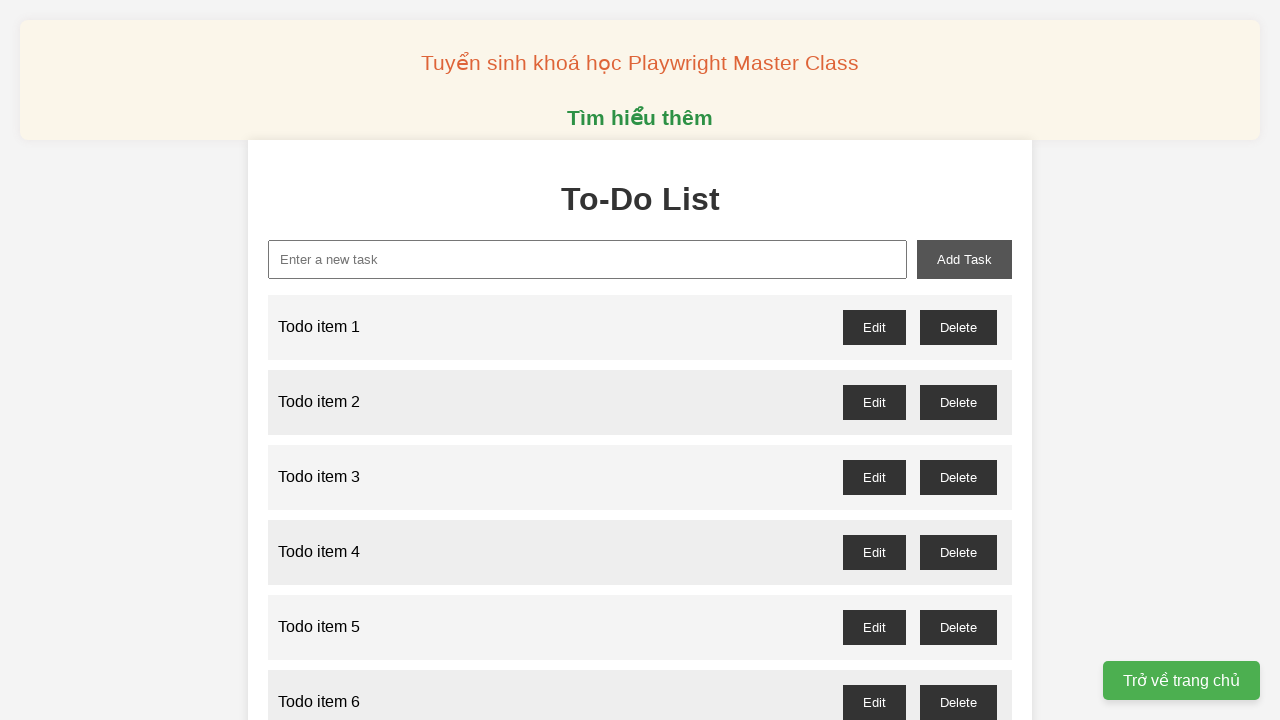

Verified 'Todo item 84' appeared in the list
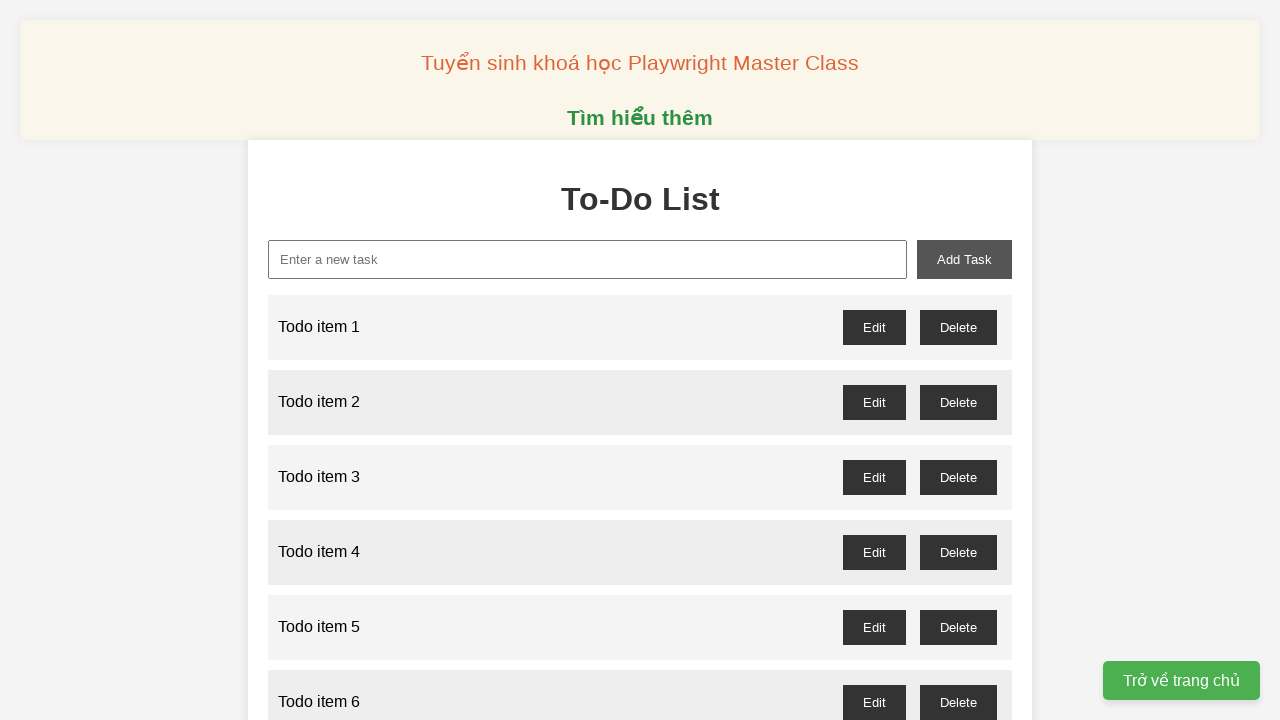

Filled new task input with 'Todo item 85' on #new-task
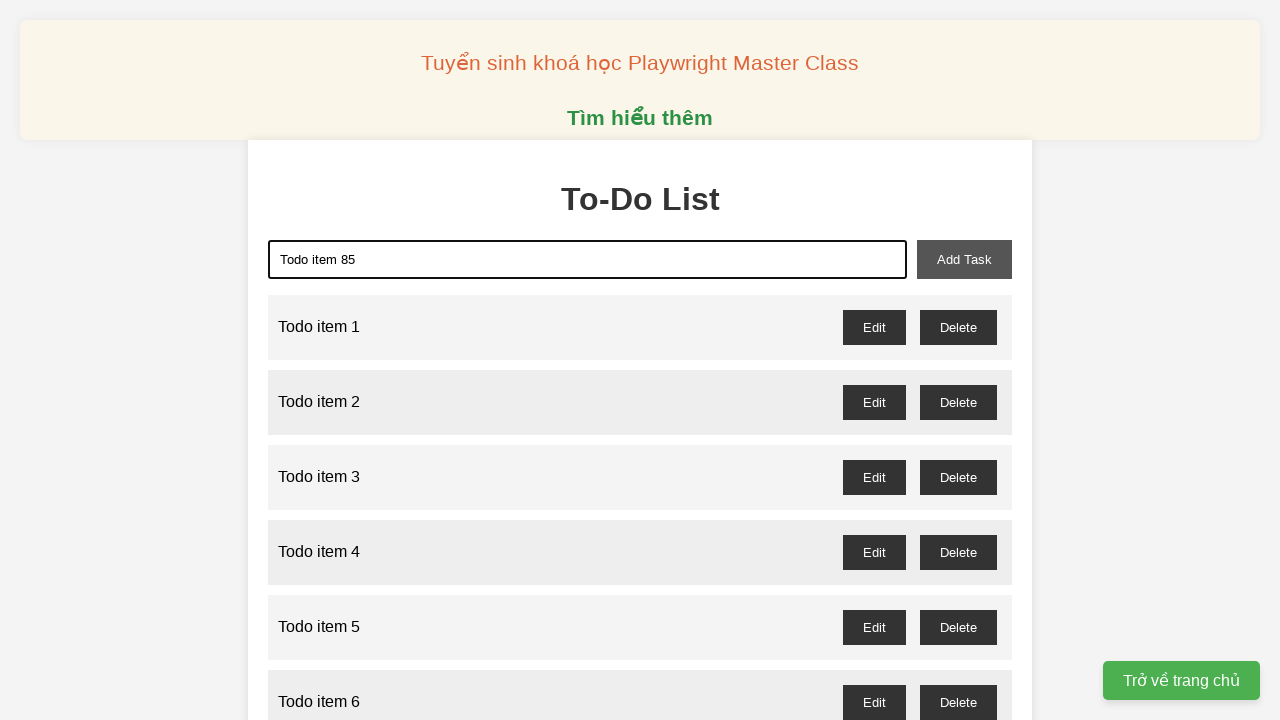

Clicked add task button for item 85 at (964, 259) on #add-task
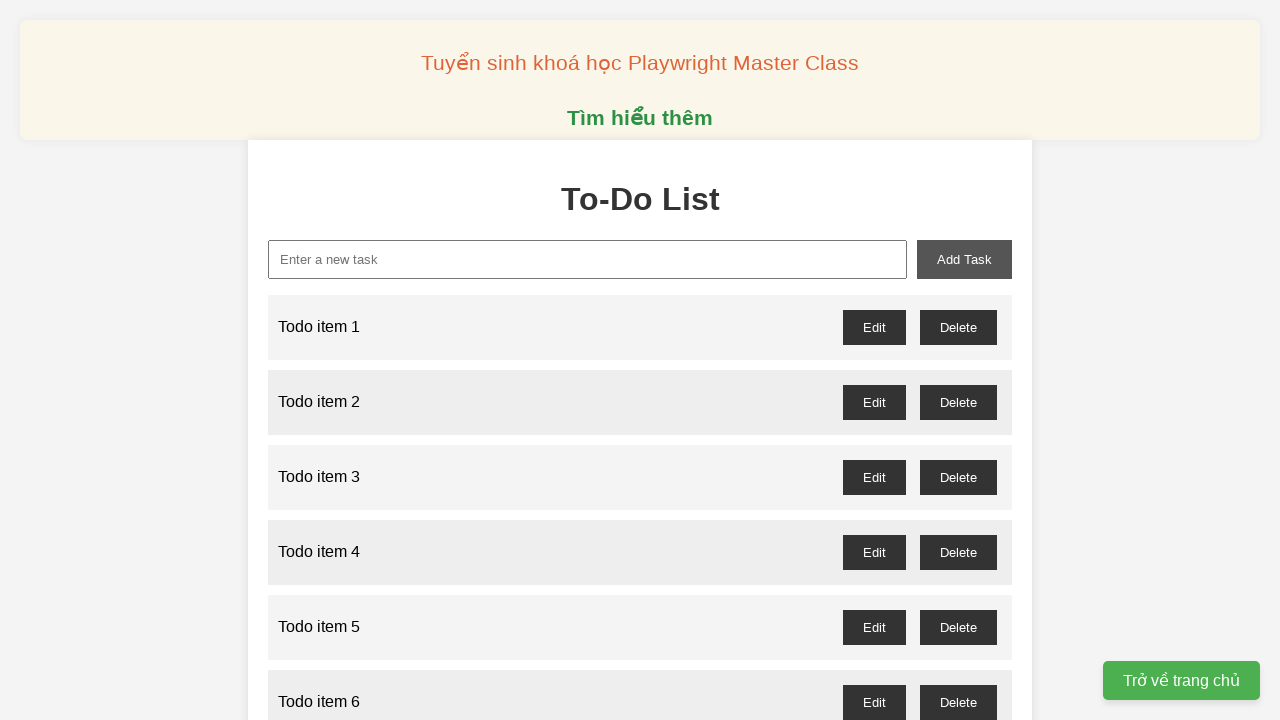

Verified 'Todo item 85' appeared in the list
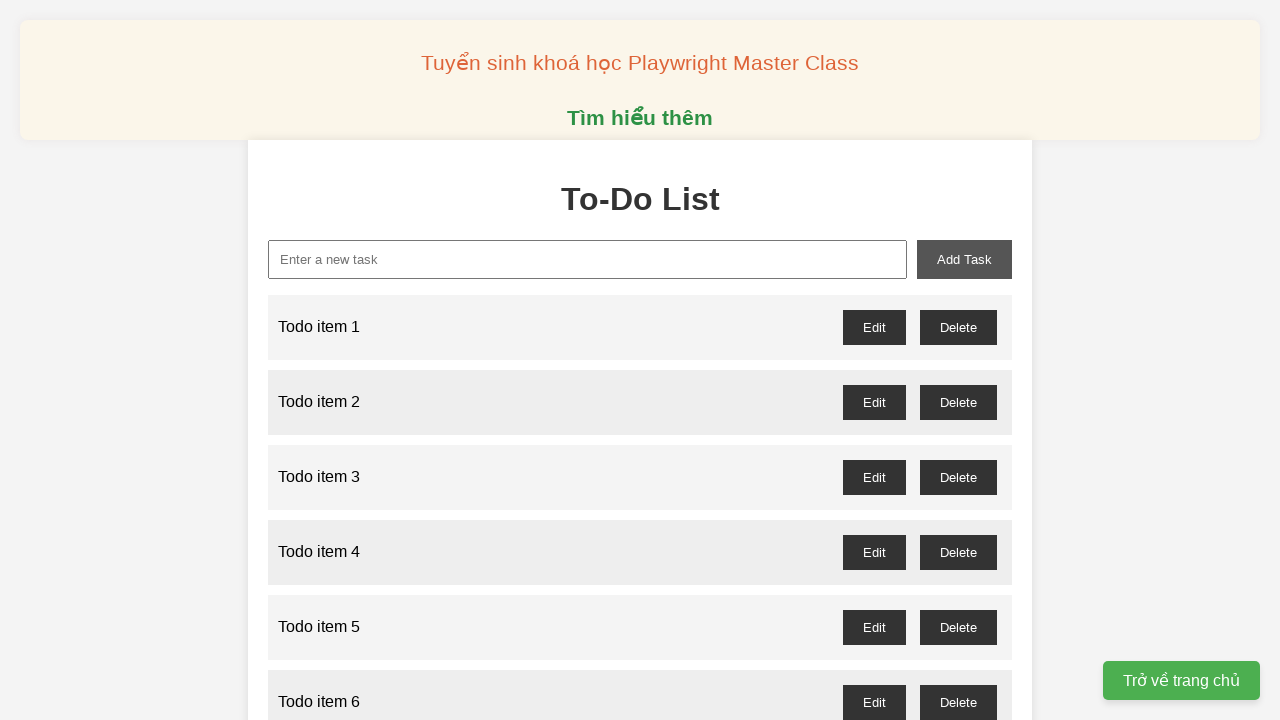

Filled new task input with 'Todo item 86' on #new-task
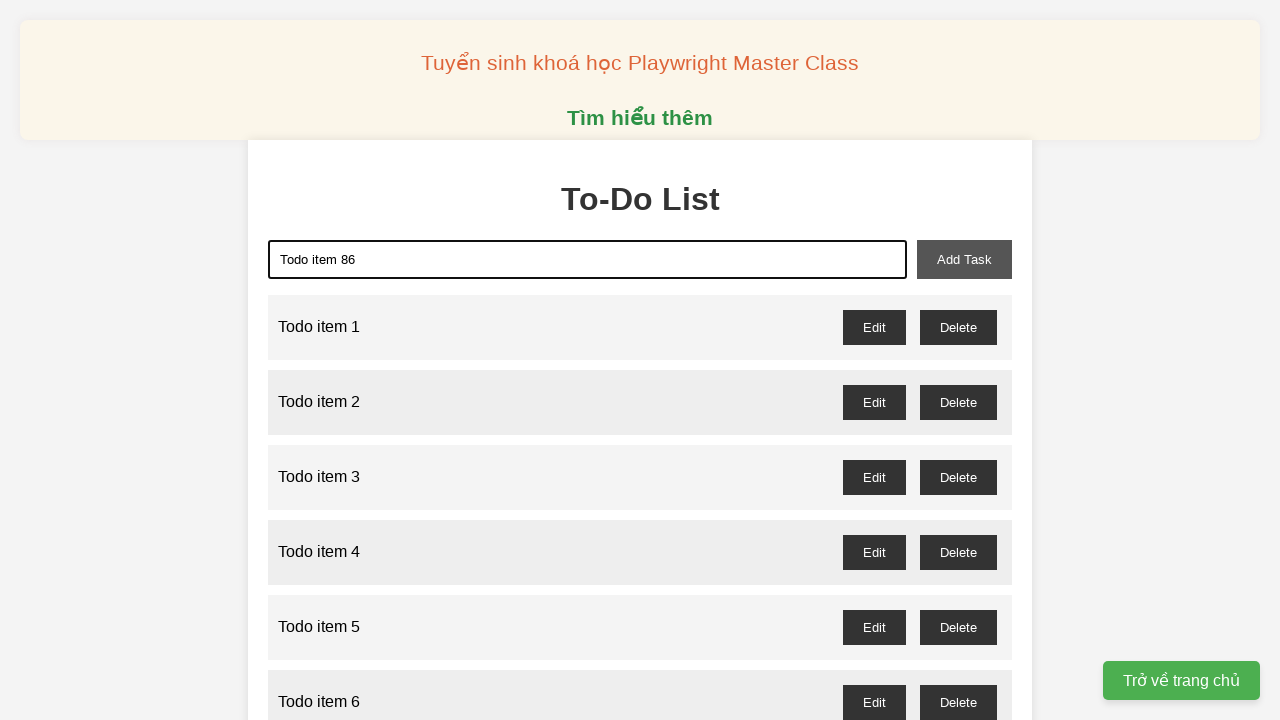

Clicked add task button for item 86 at (964, 259) on #add-task
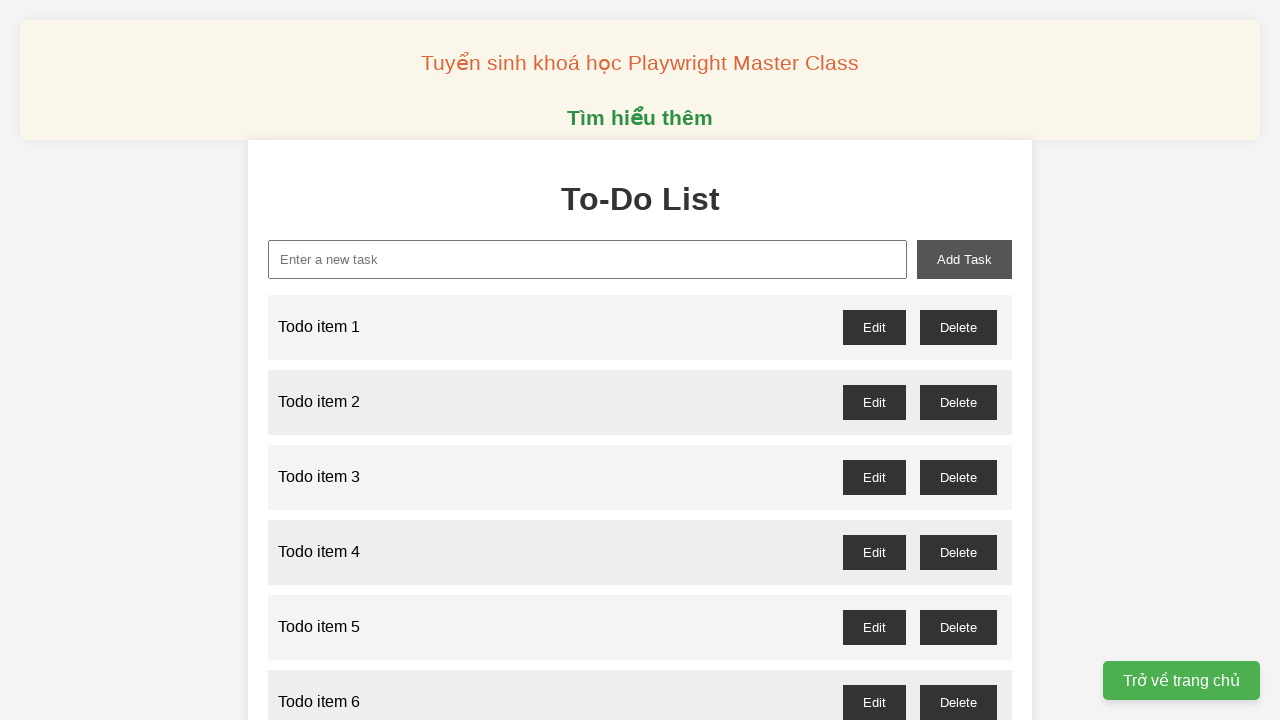

Verified 'Todo item 86' appeared in the list
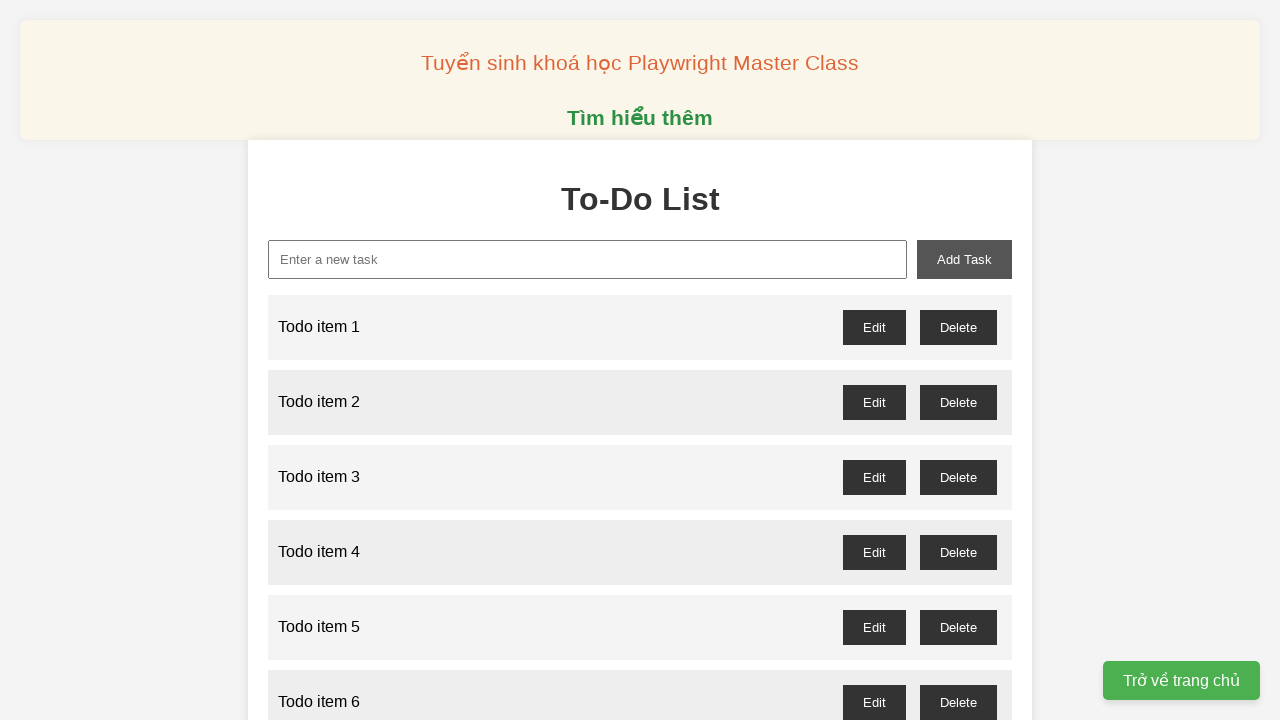

Filled new task input with 'Todo item 87' on #new-task
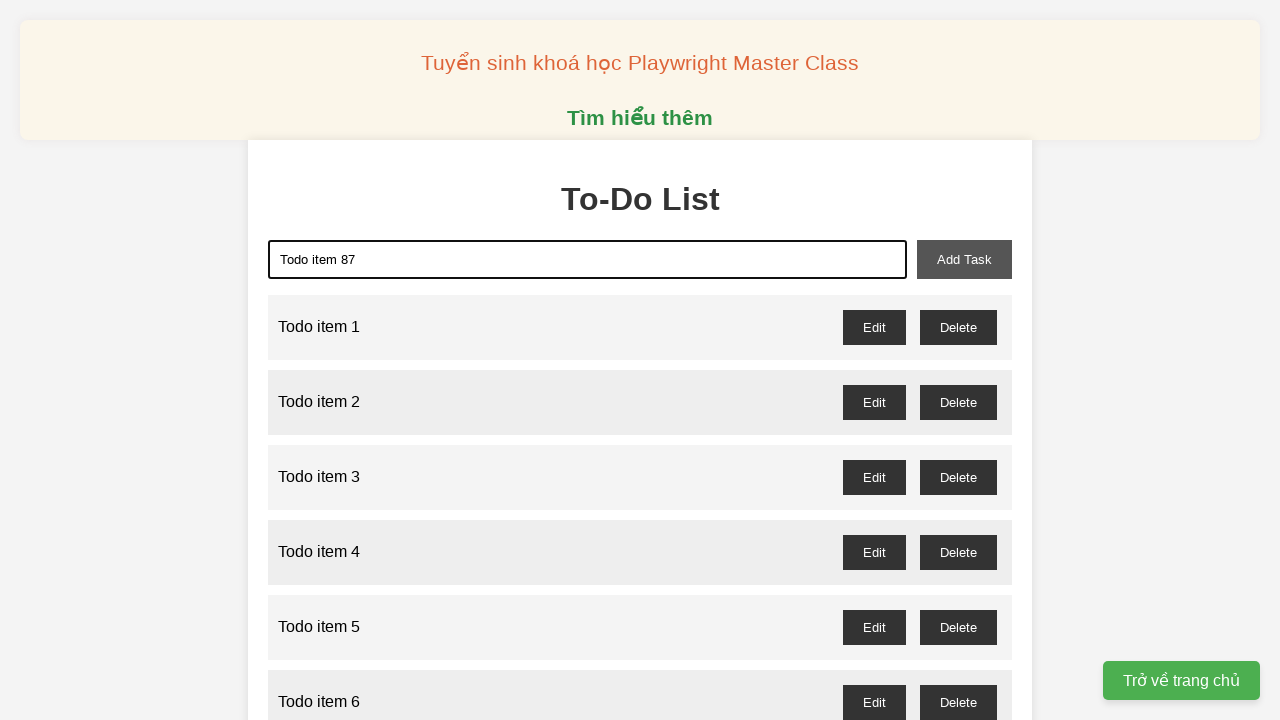

Clicked add task button for item 87 at (964, 259) on #add-task
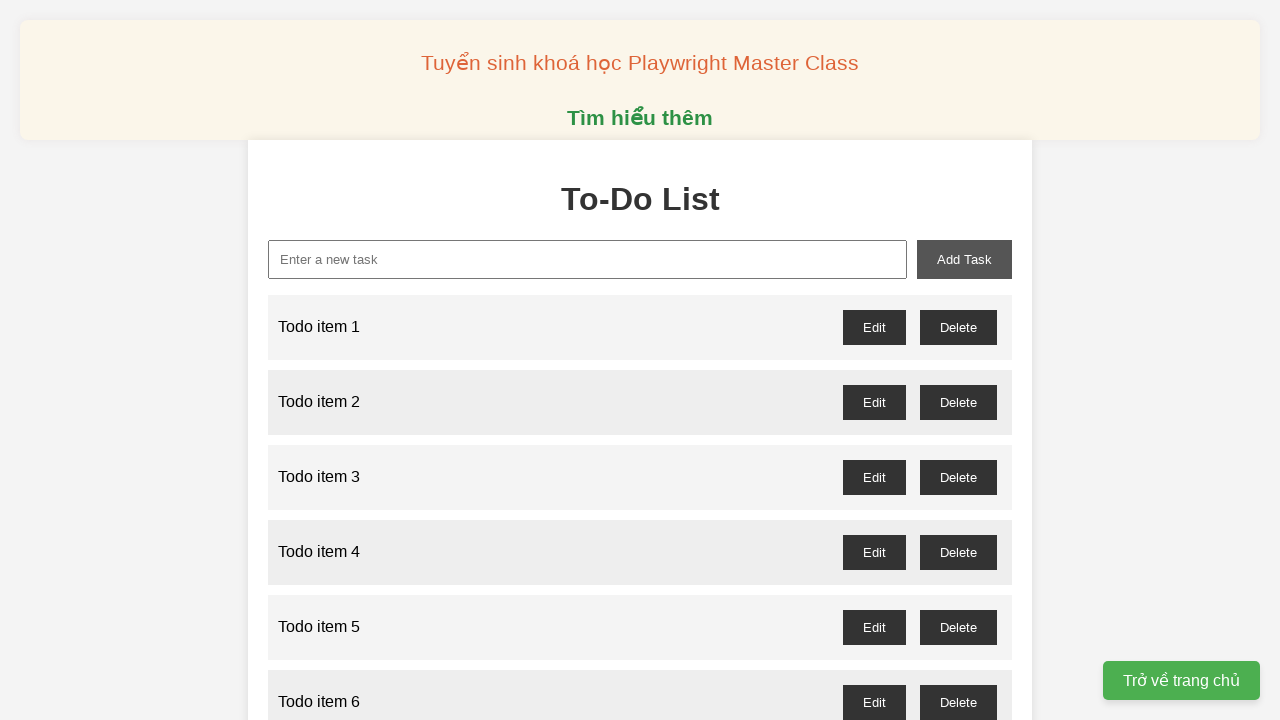

Verified 'Todo item 87' appeared in the list
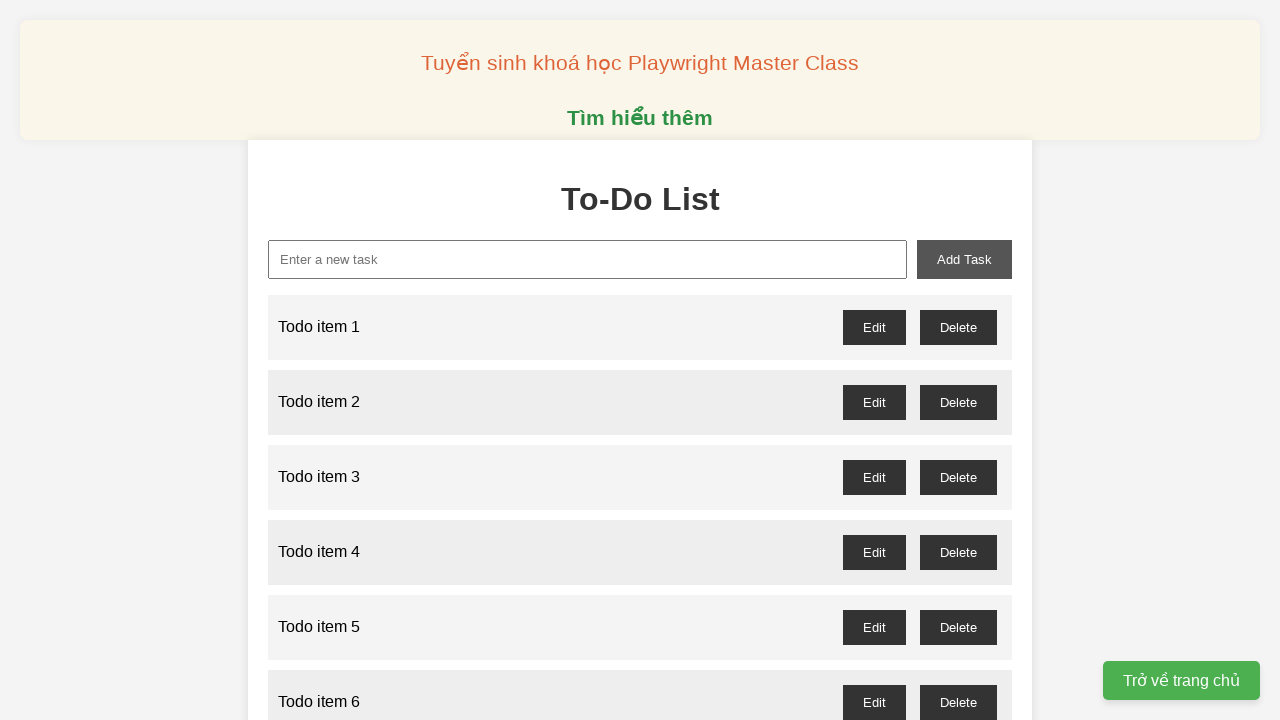

Filled new task input with 'Todo item 88' on #new-task
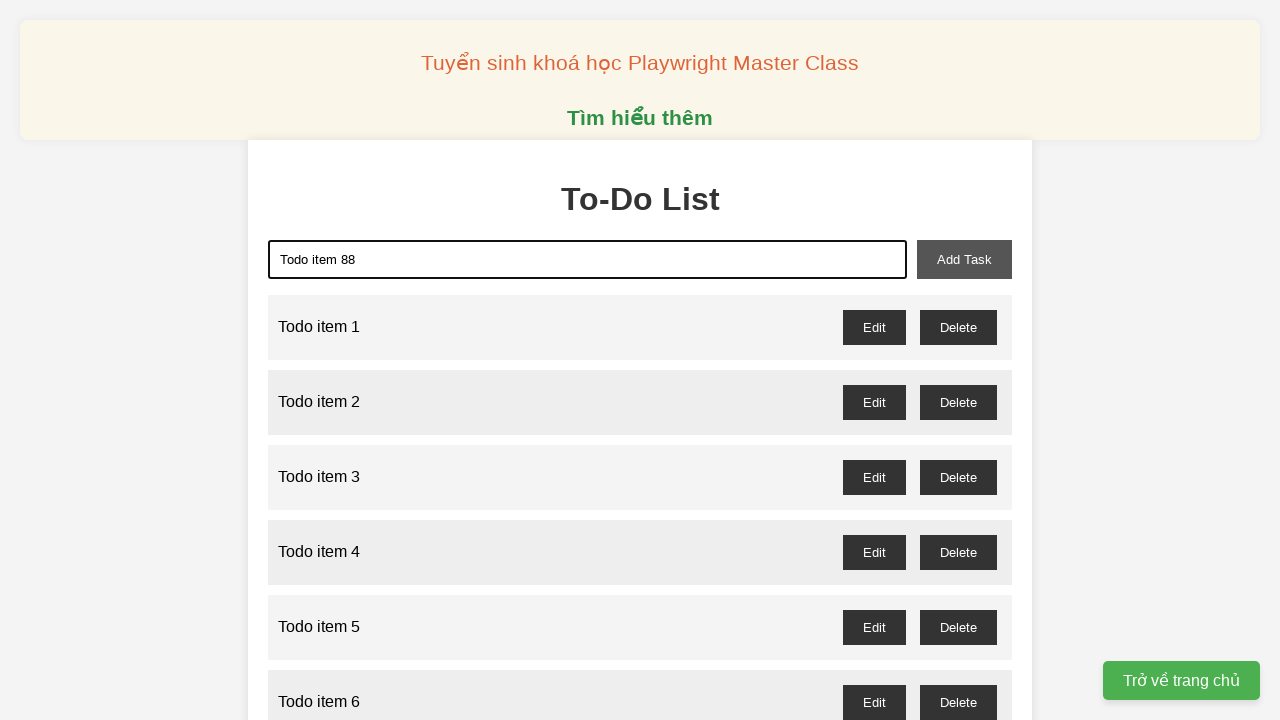

Clicked add task button for item 88 at (964, 259) on #add-task
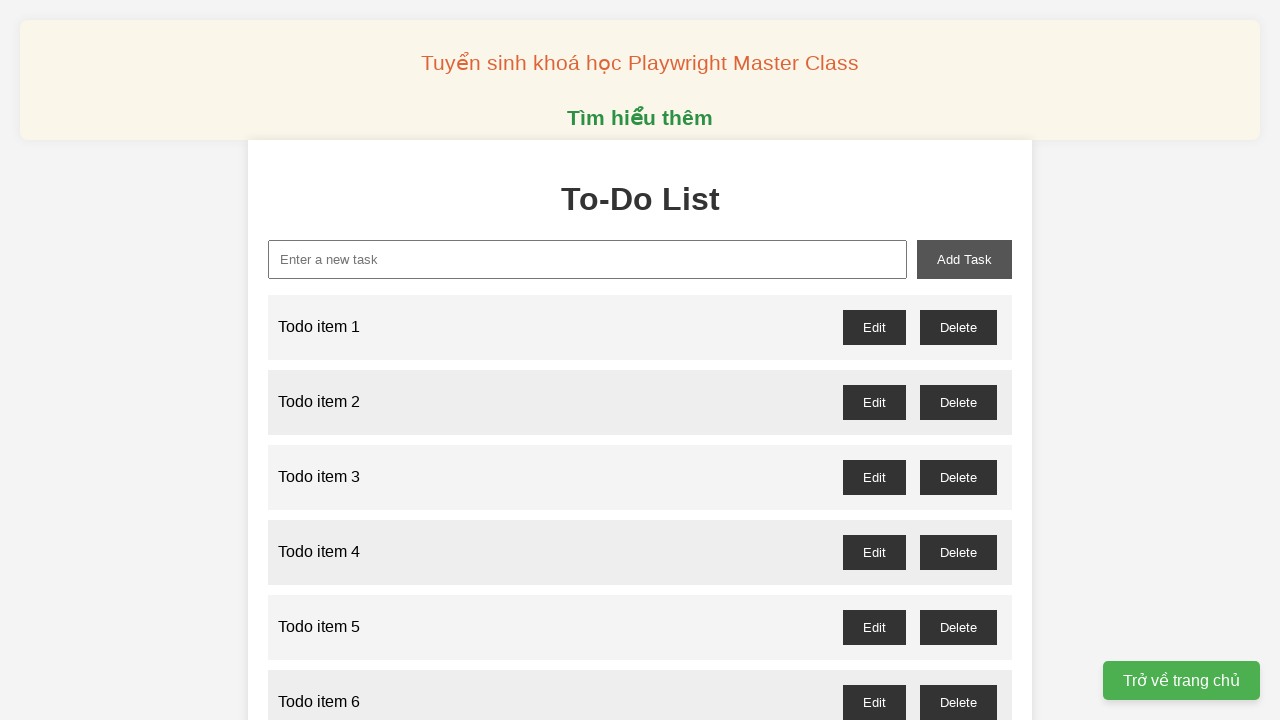

Verified 'Todo item 88' appeared in the list
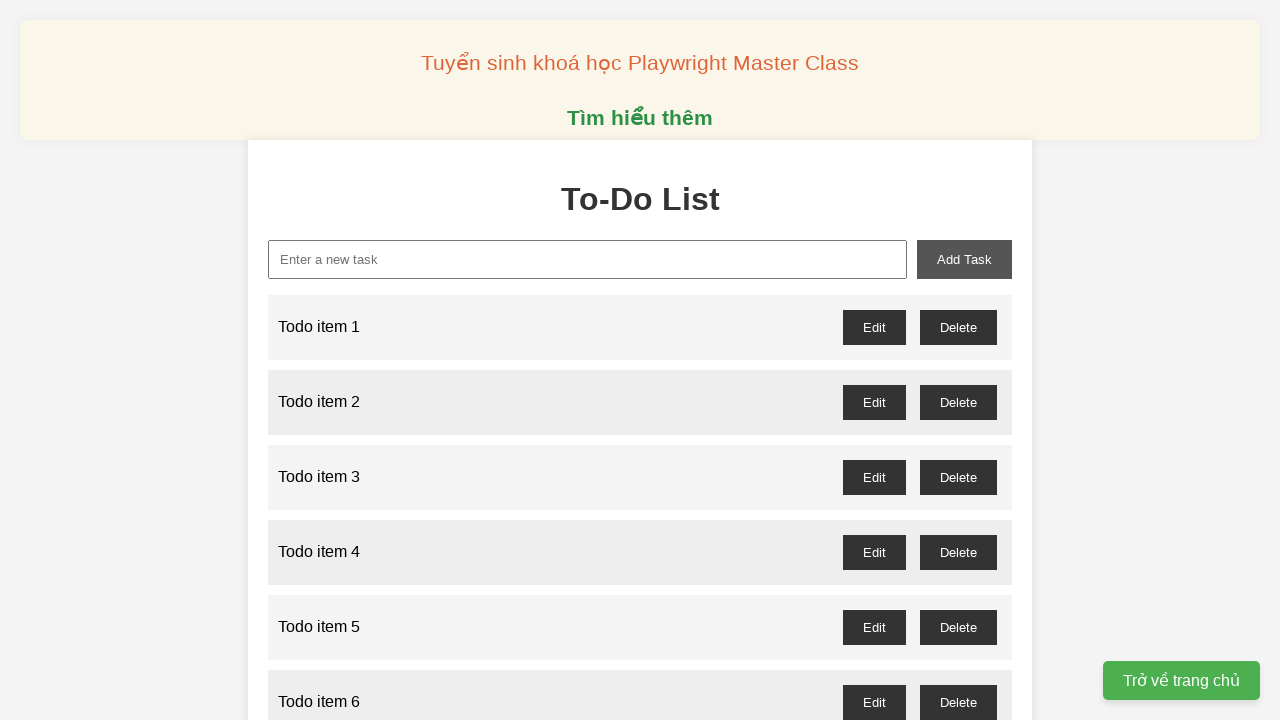

Filled new task input with 'Todo item 89' on #new-task
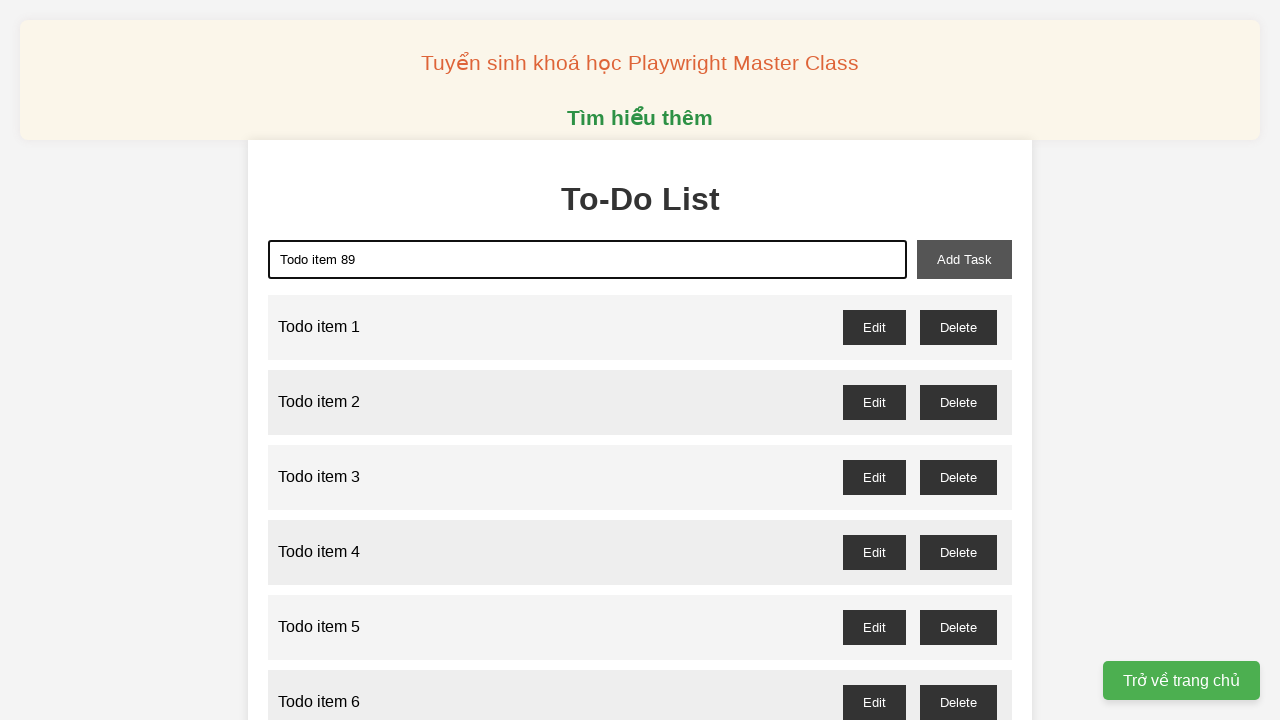

Clicked add task button for item 89 at (964, 259) on #add-task
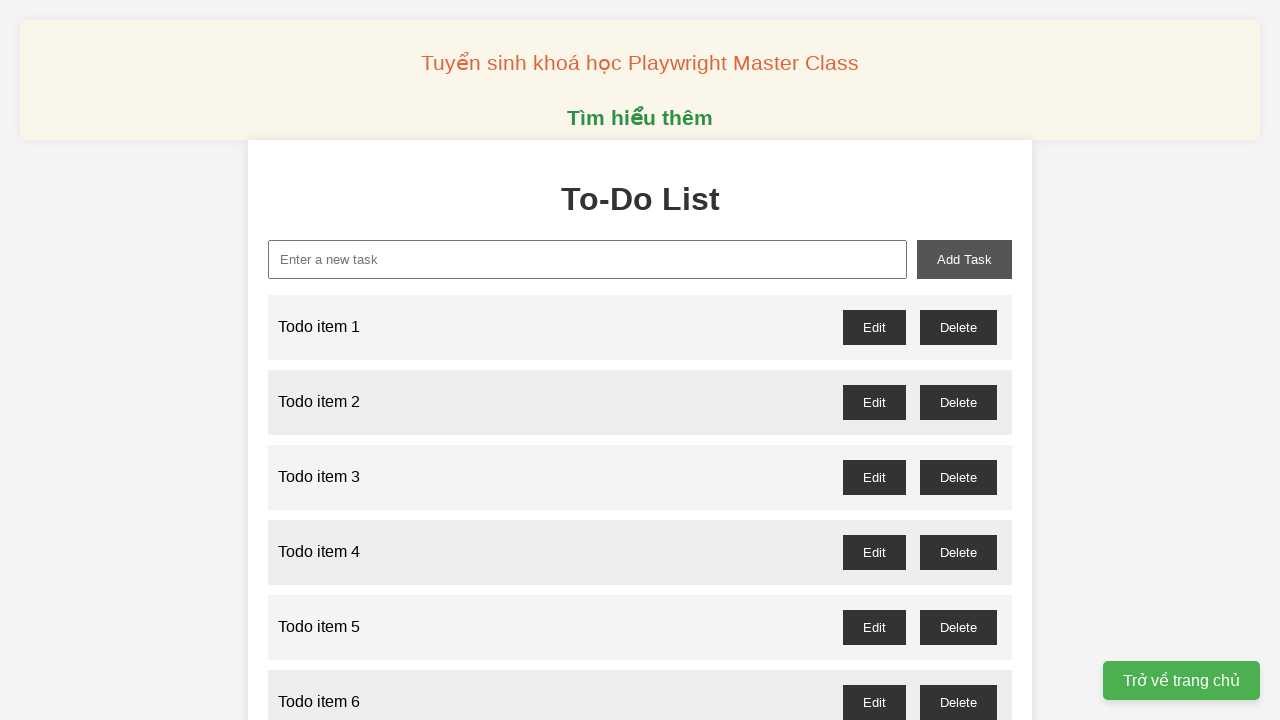

Verified 'Todo item 89' appeared in the list
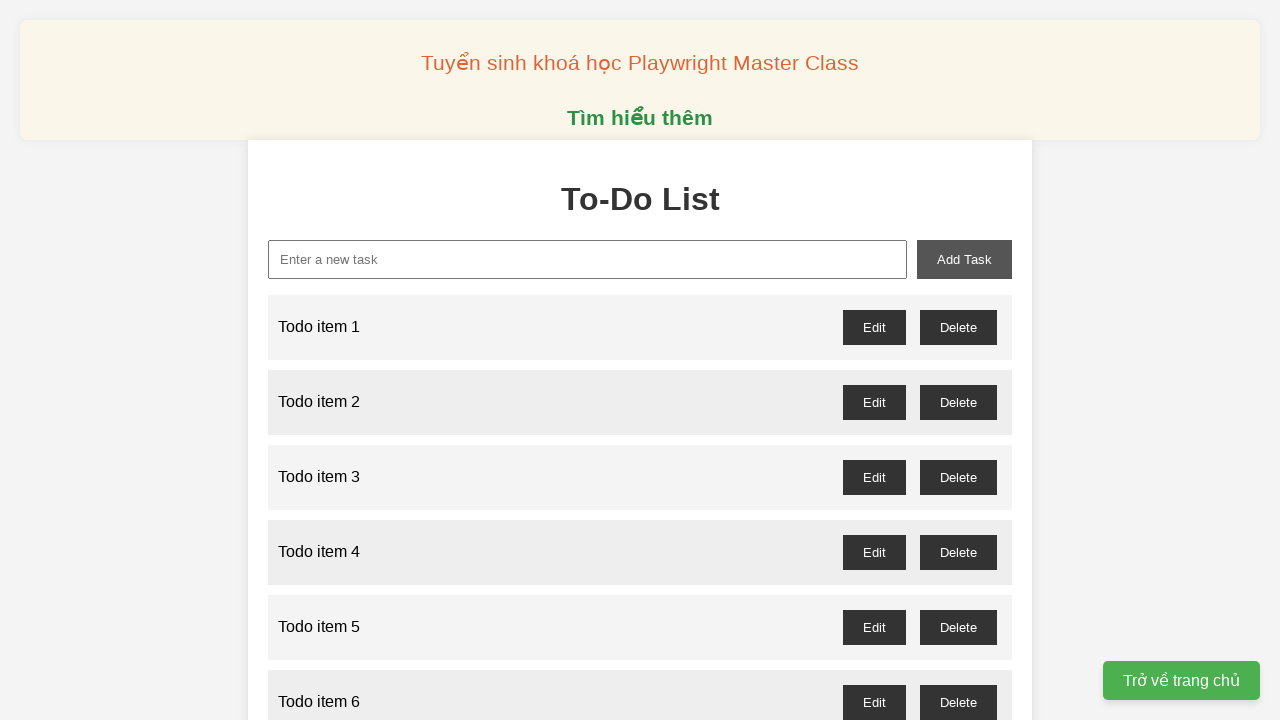

Filled new task input with 'Todo item 90' on #new-task
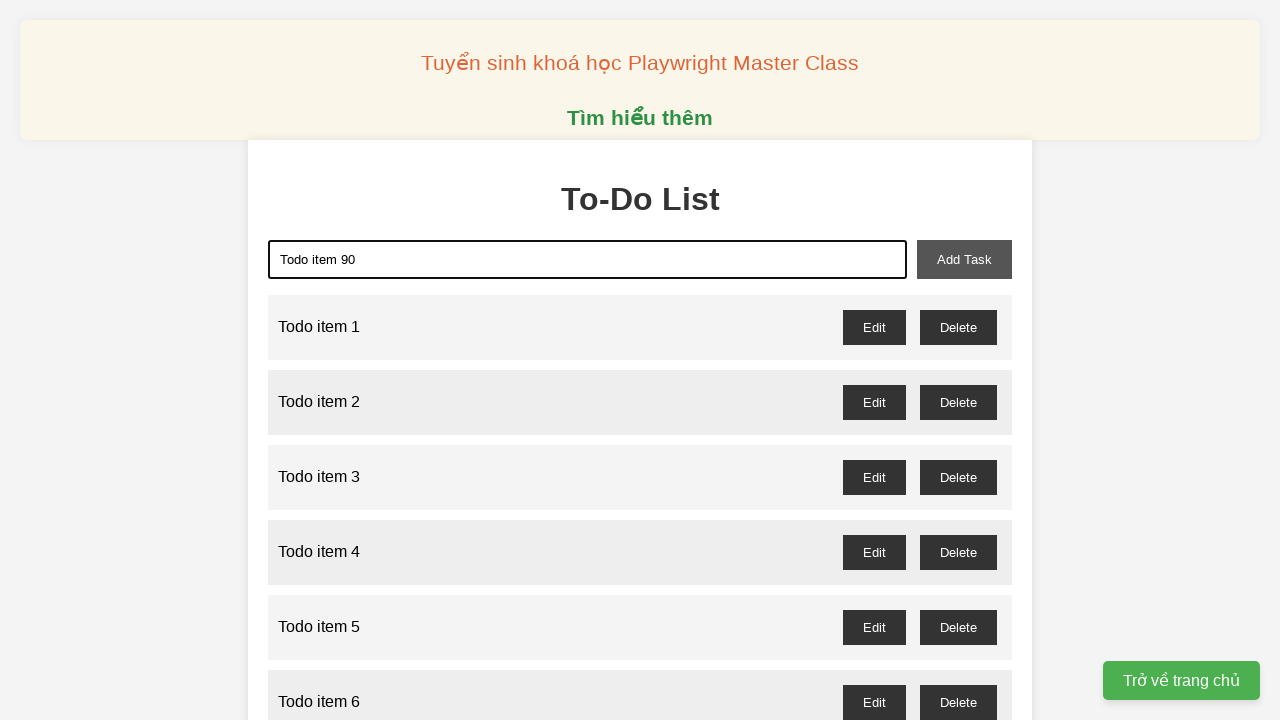

Clicked add task button for item 90 at (964, 259) on #add-task
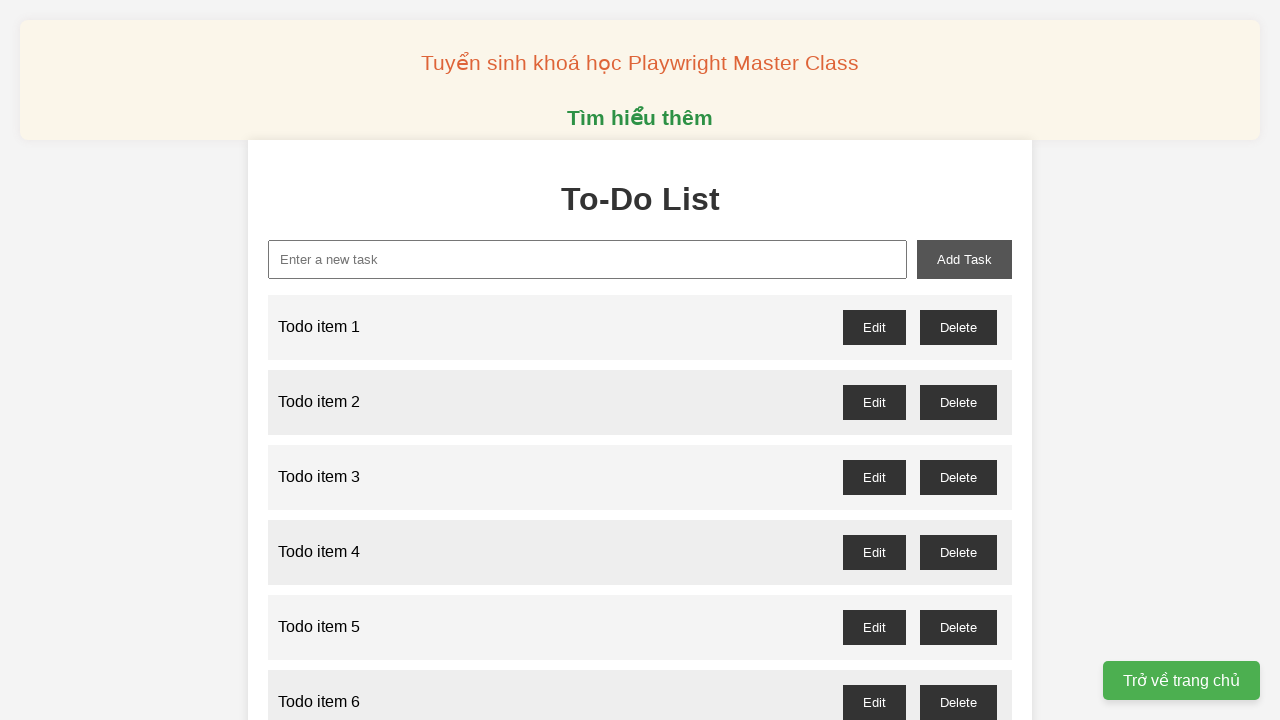

Verified 'Todo item 90' appeared in the list
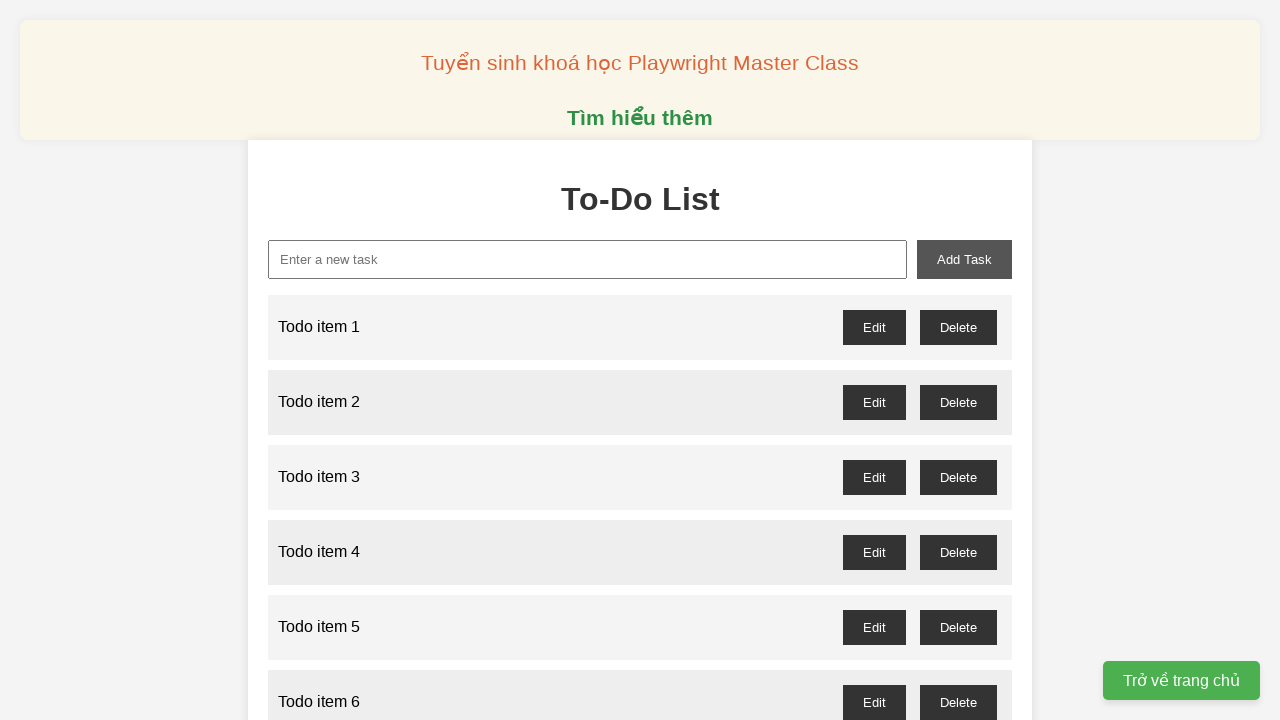

Filled new task input with 'Todo item 91' on #new-task
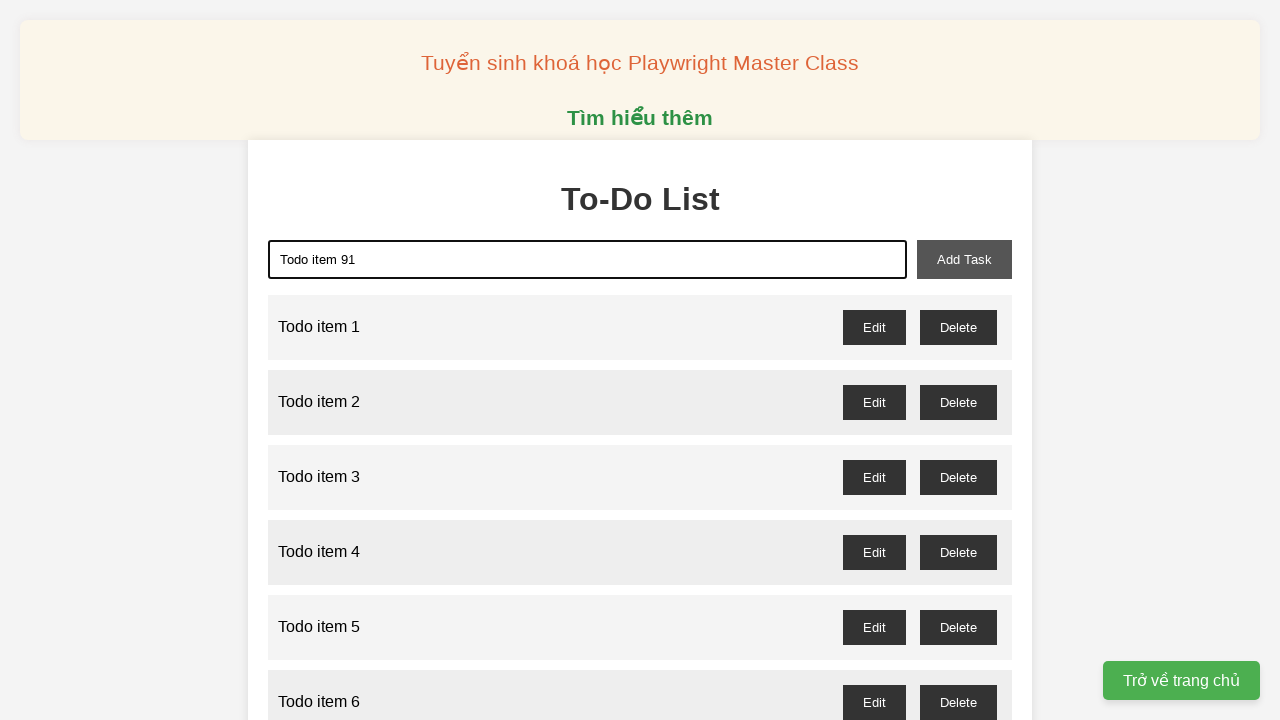

Clicked add task button for item 91 at (964, 259) on #add-task
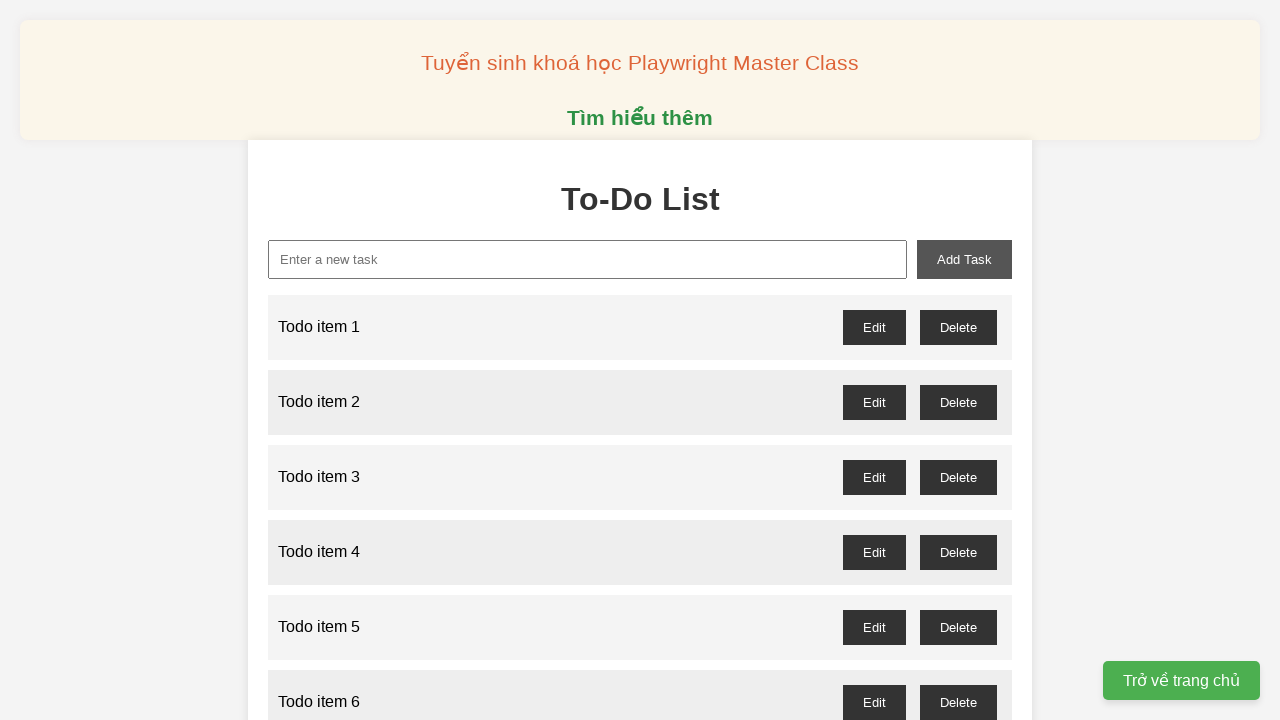

Verified 'Todo item 91' appeared in the list
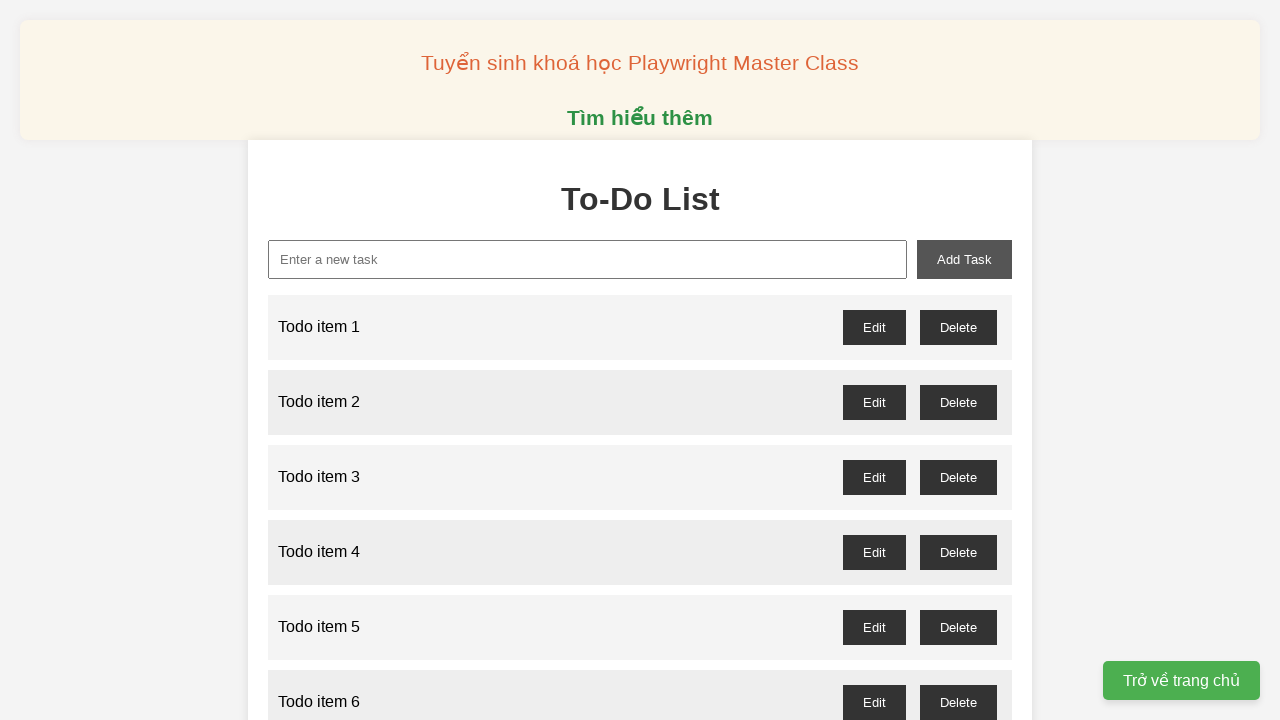

Filled new task input with 'Todo item 92' on #new-task
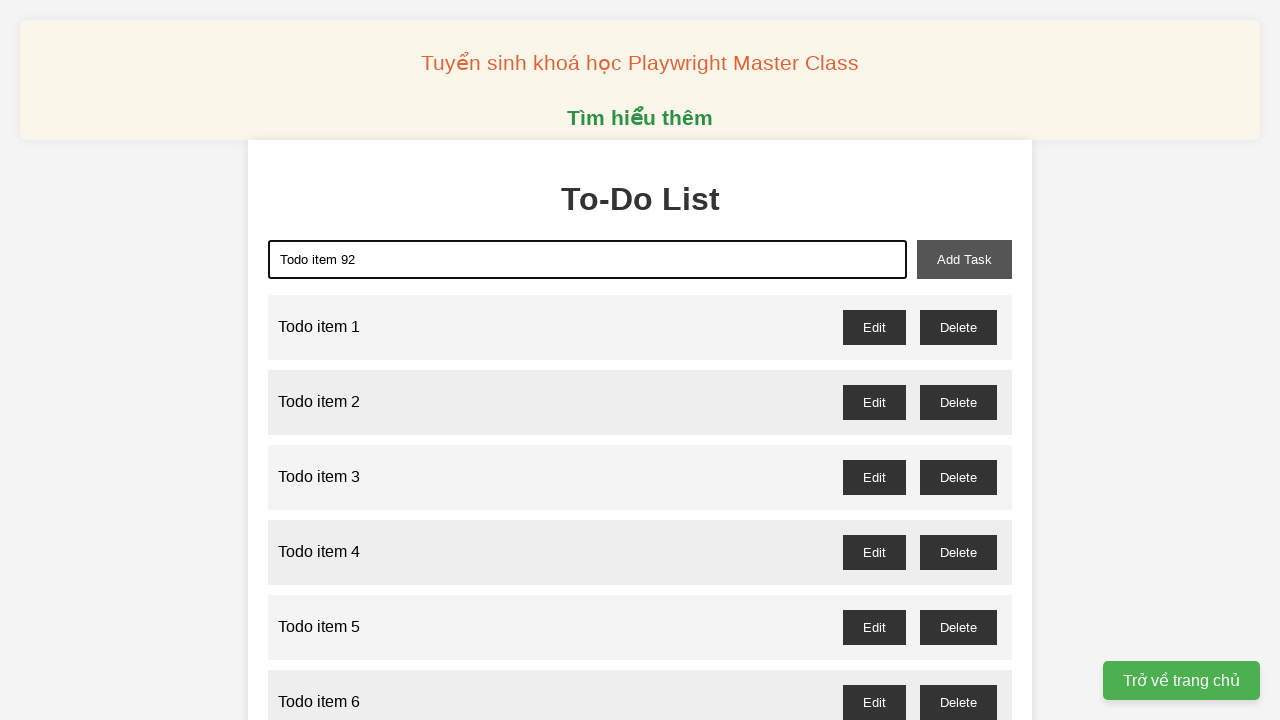

Clicked add task button for item 92 at (964, 259) on #add-task
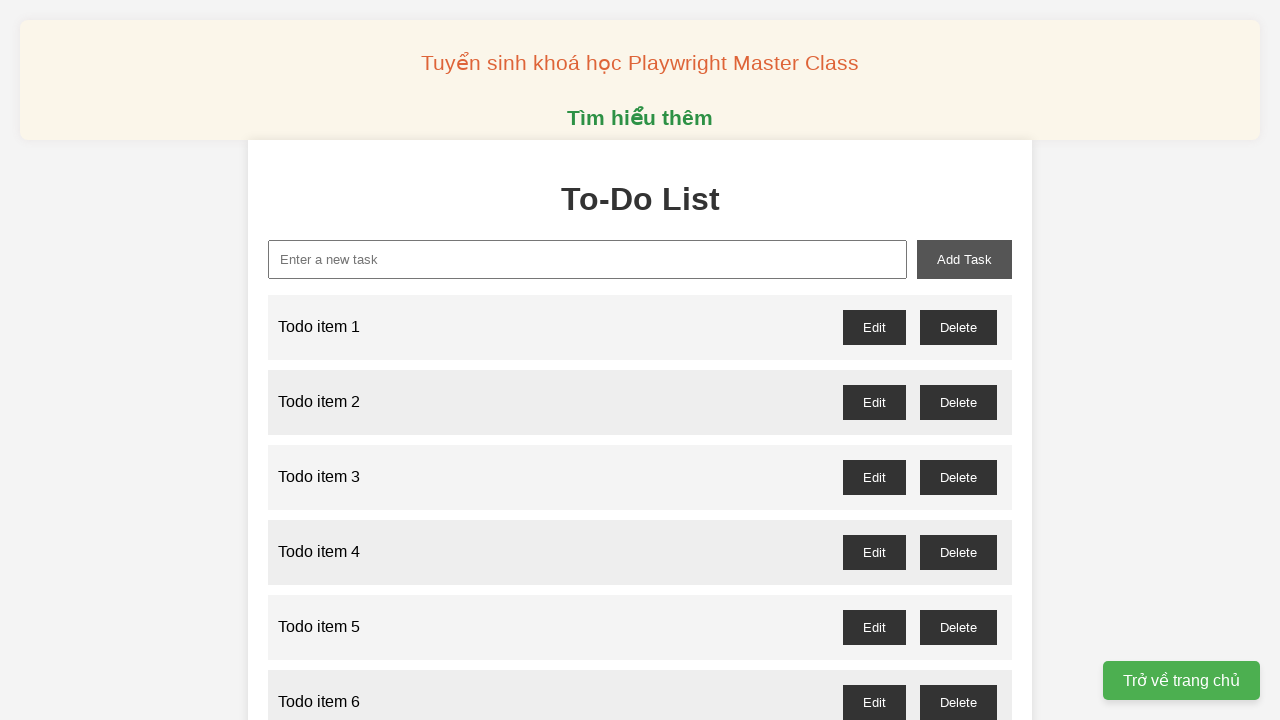

Verified 'Todo item 92' appeared in the list
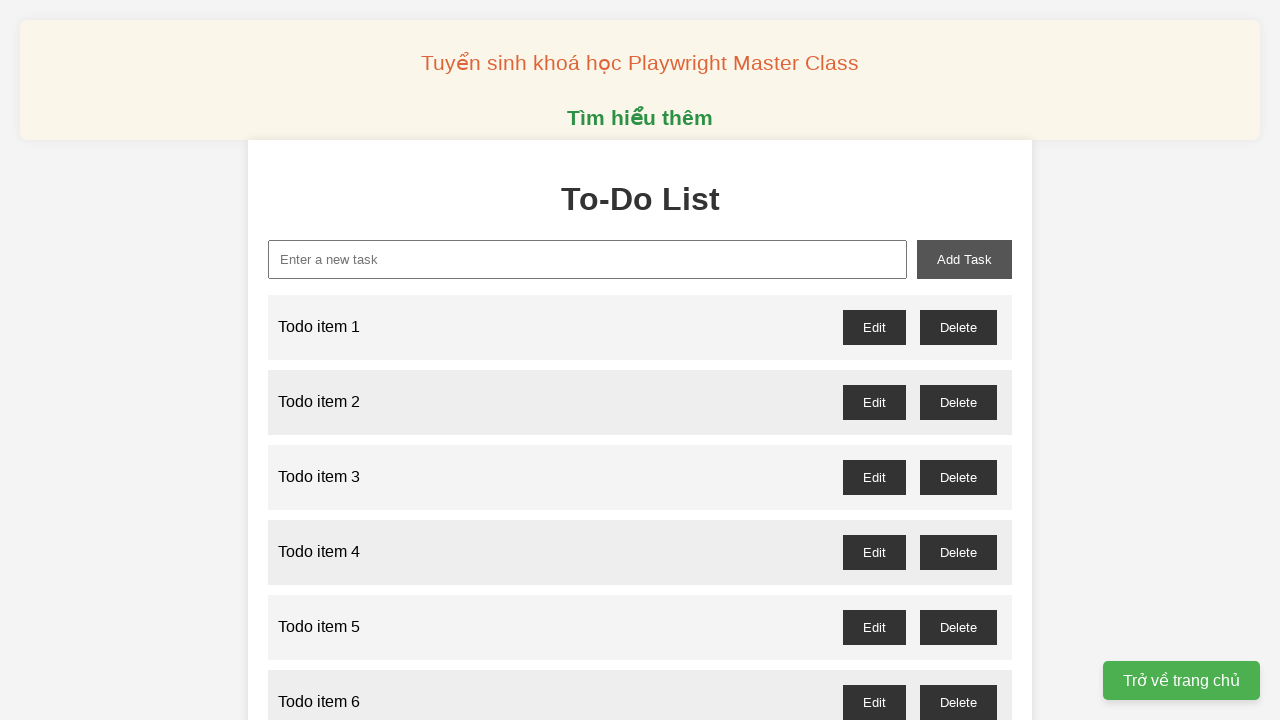

Filled new task input with 'Todo item 93' on #new-task
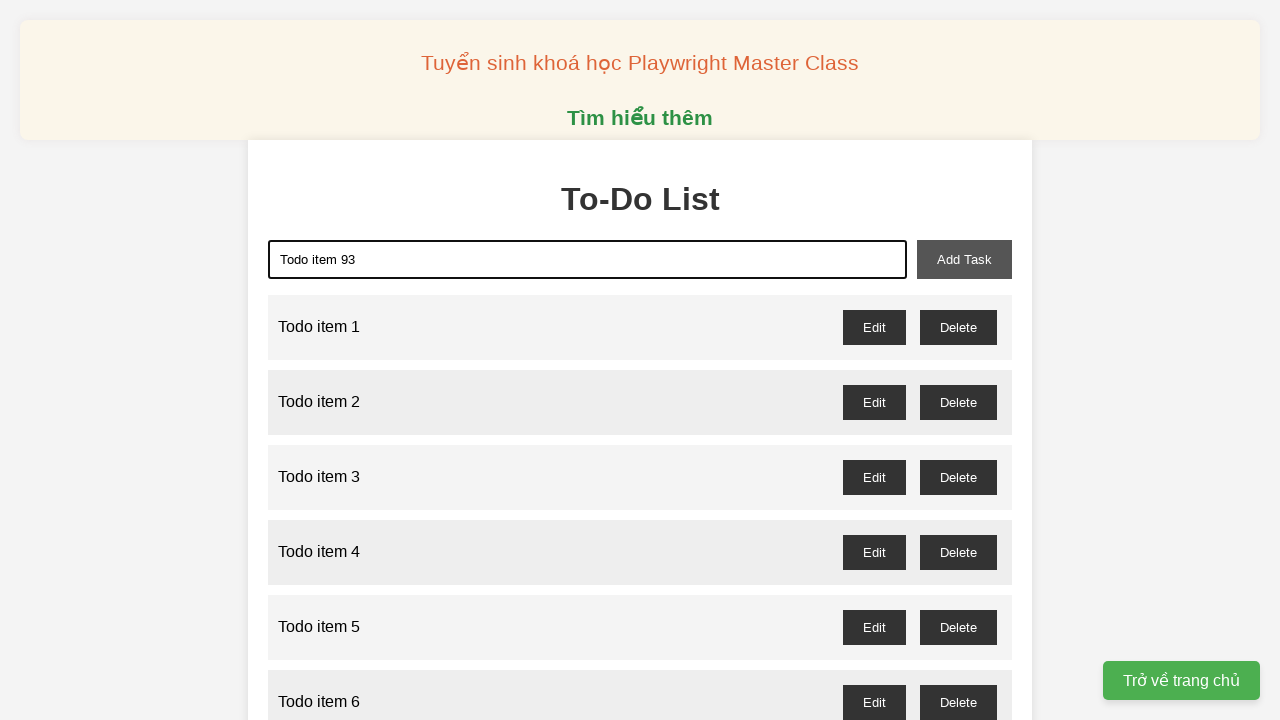

Clicked add task button for item 93 at (964, 259) on #add-task
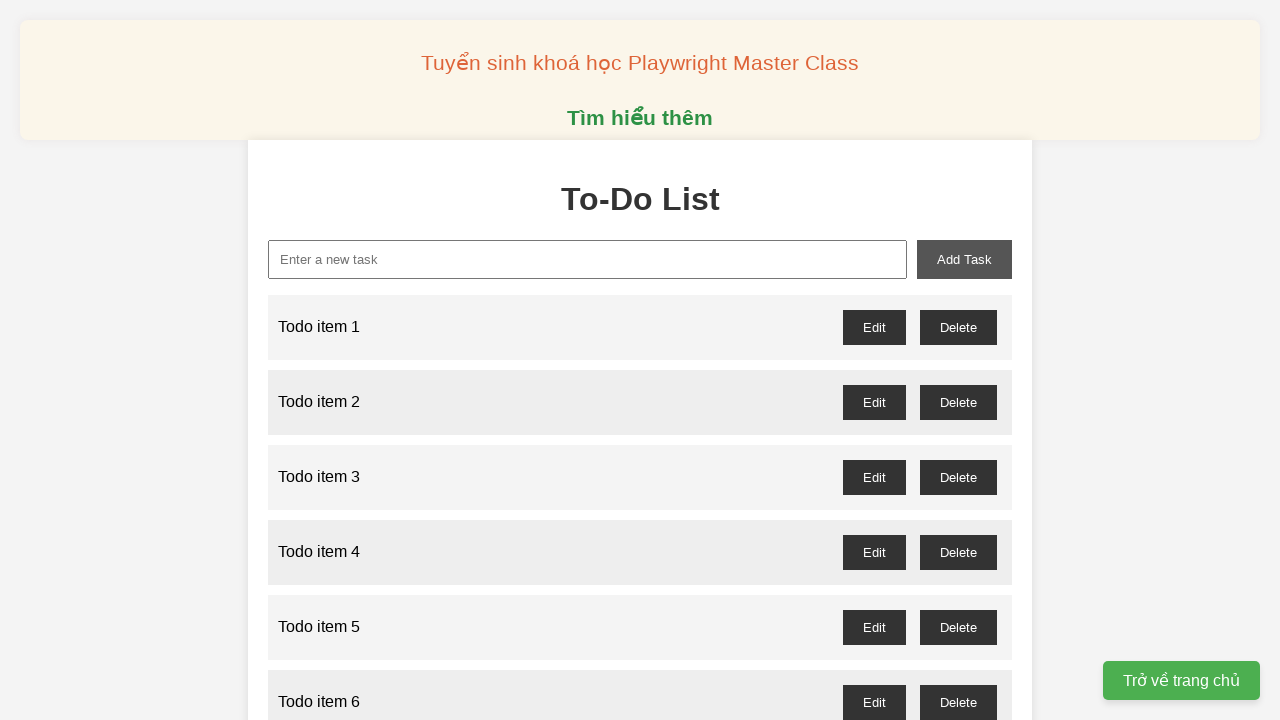

Verified 'Todo item 93' appeared in the list
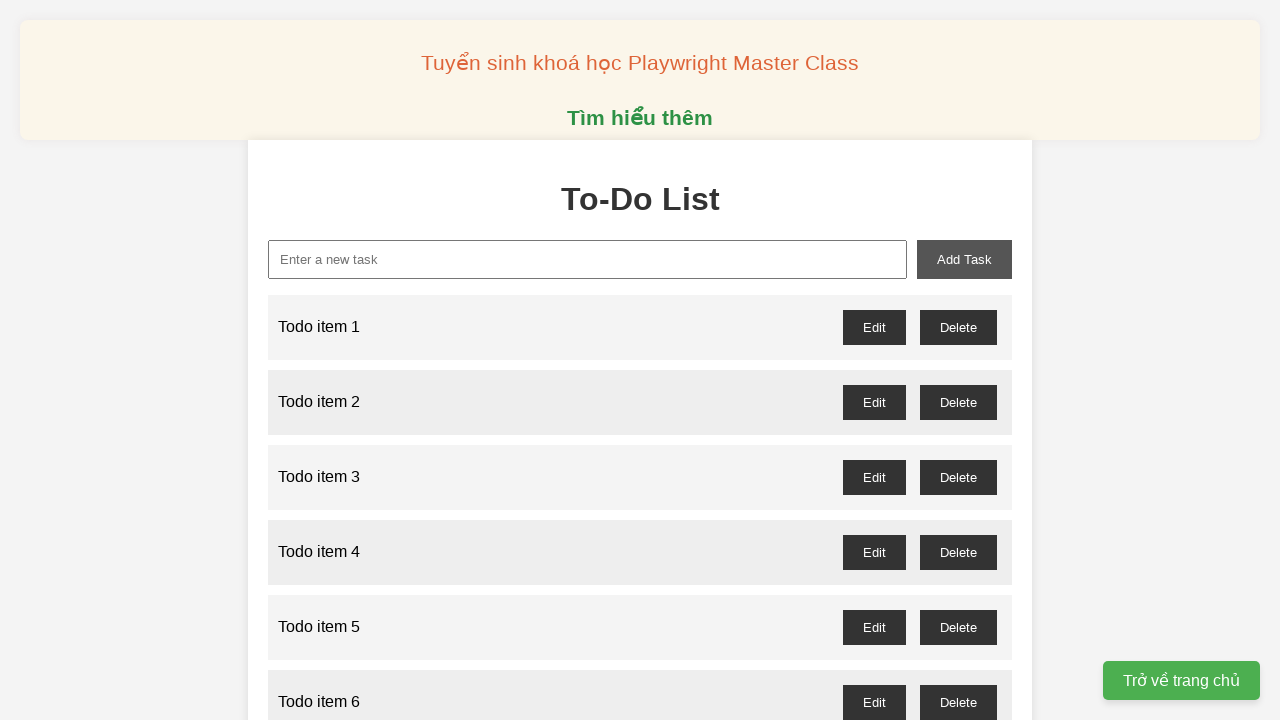

Filled new task input with 'Todo item 94' on #new-task
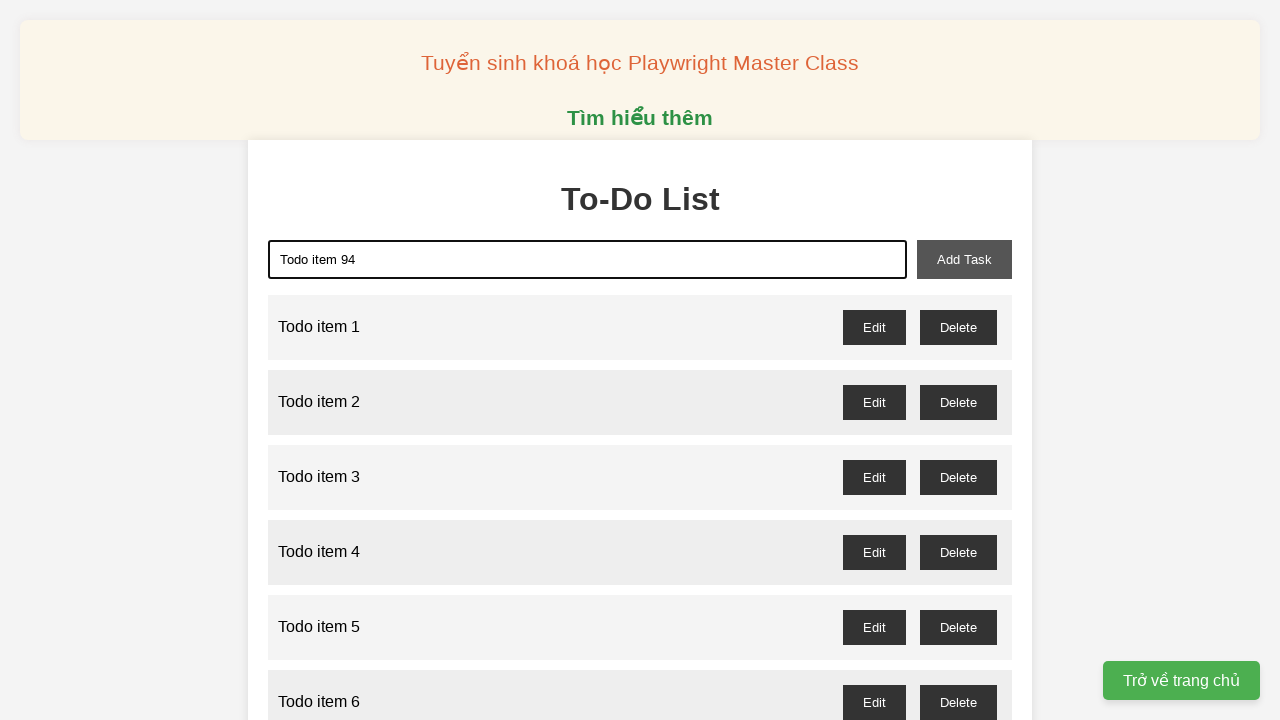

Clicked add task button for item 94 at (964, 259) on #add-task
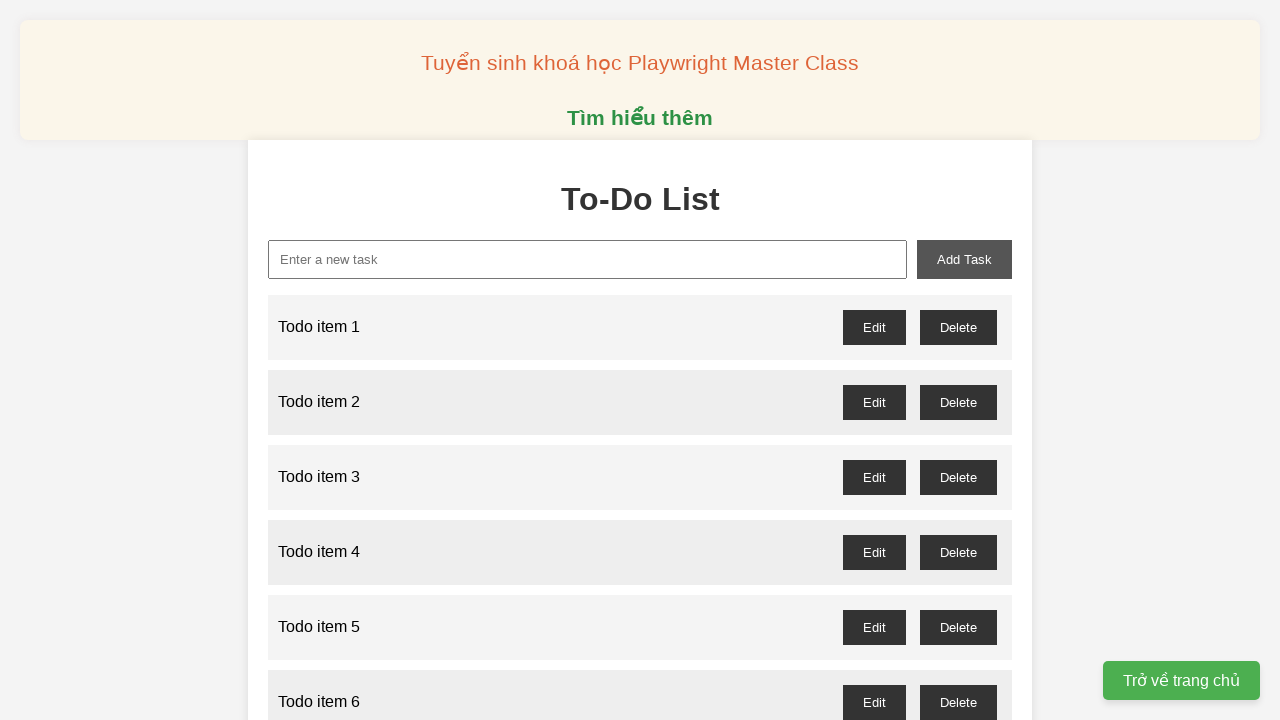

Verified 'Todo item 94' appeared in the list
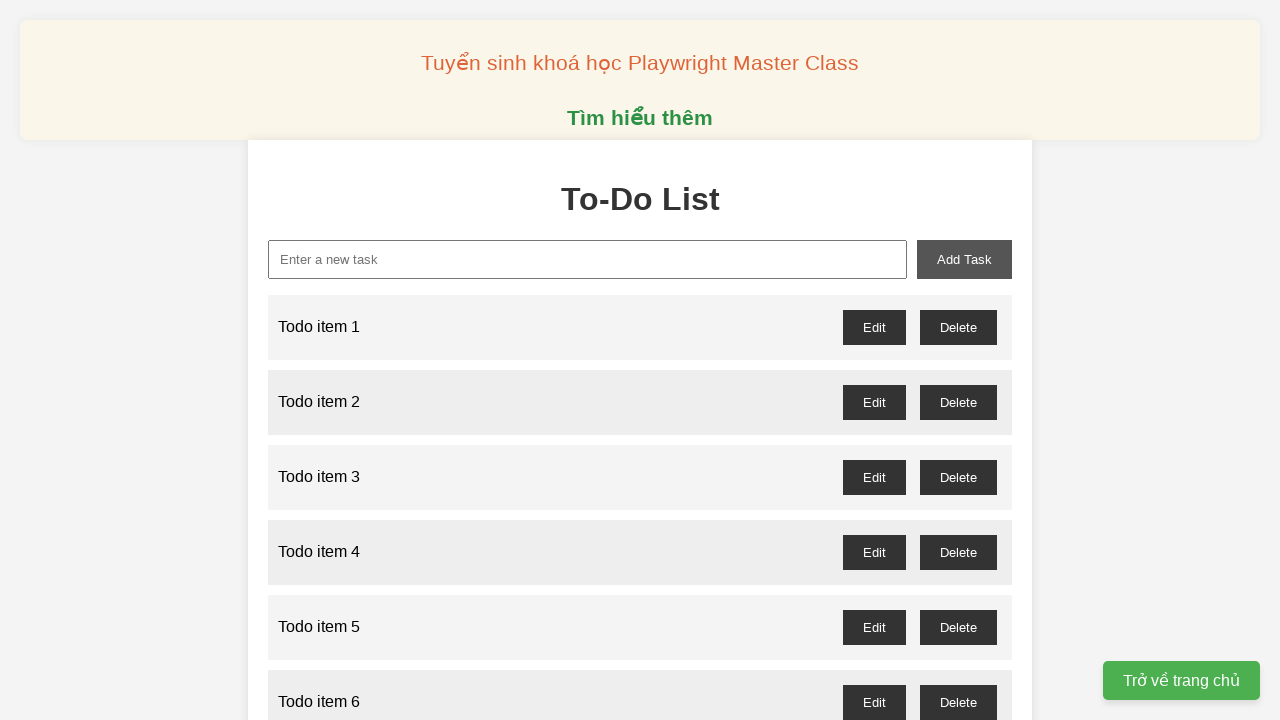

Filled new task input with 'Todo item 95' on #new-task
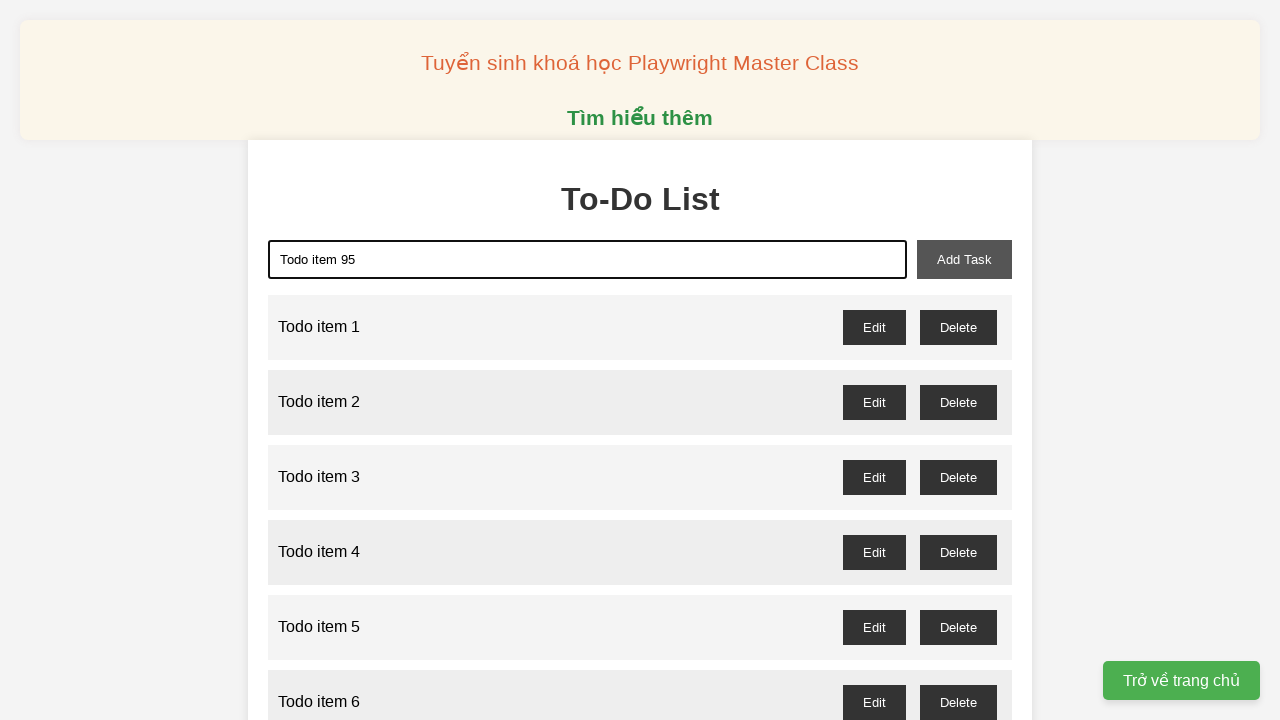

Clicked add task button for item 95 at (964, 259) on #add-task
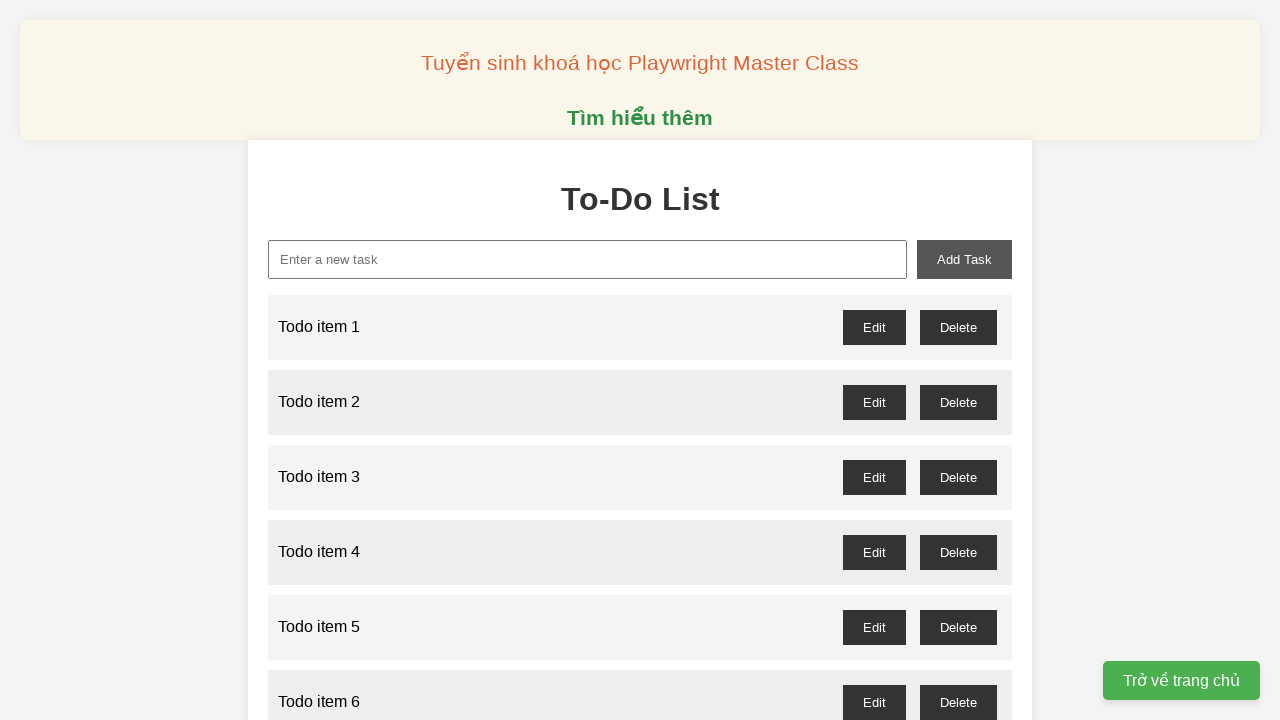

Verified 'Todo item 95' appeared in the list
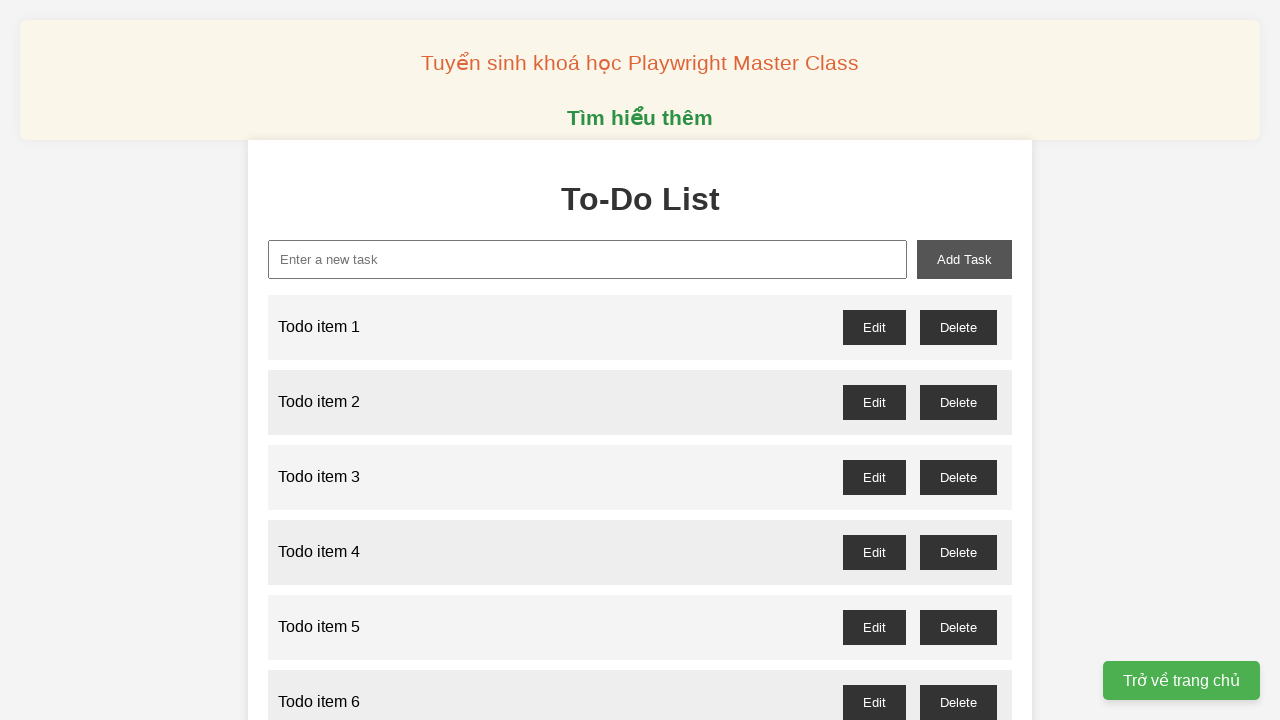

Filled new task input with 'Todo item 96' on #new-task
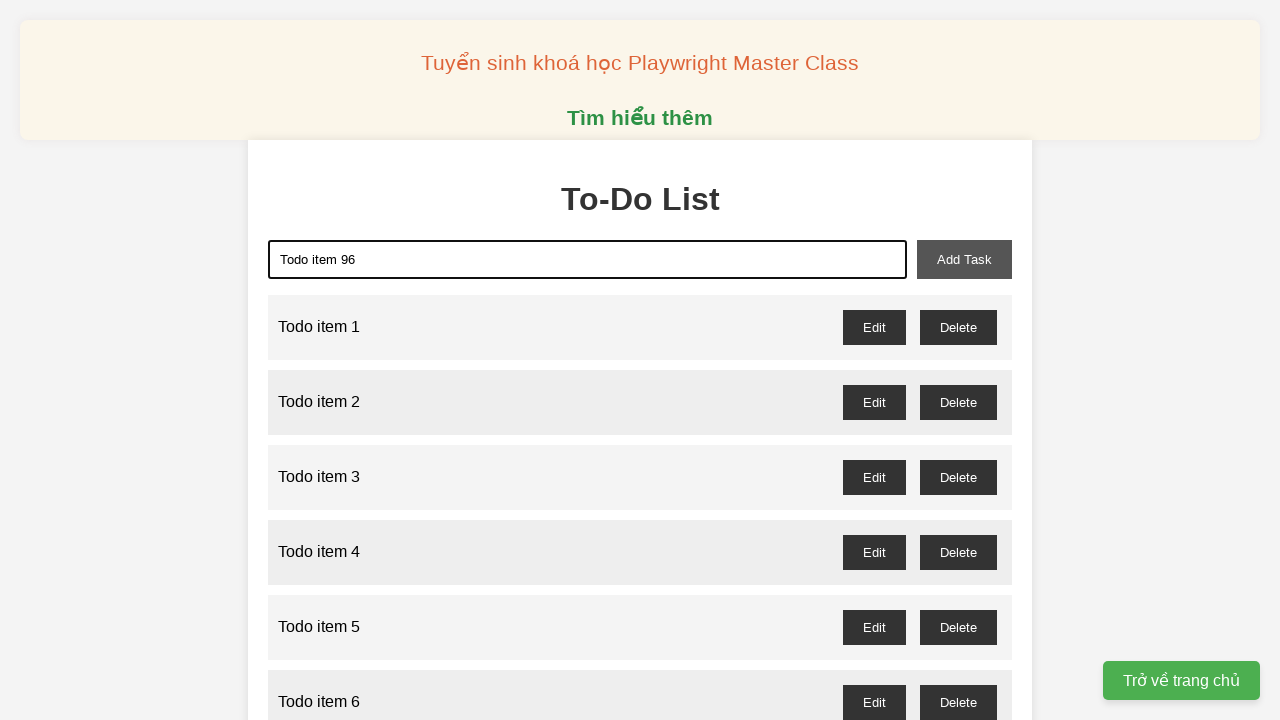

Clicked add task button for item 96 at (964, 259) on #add-task
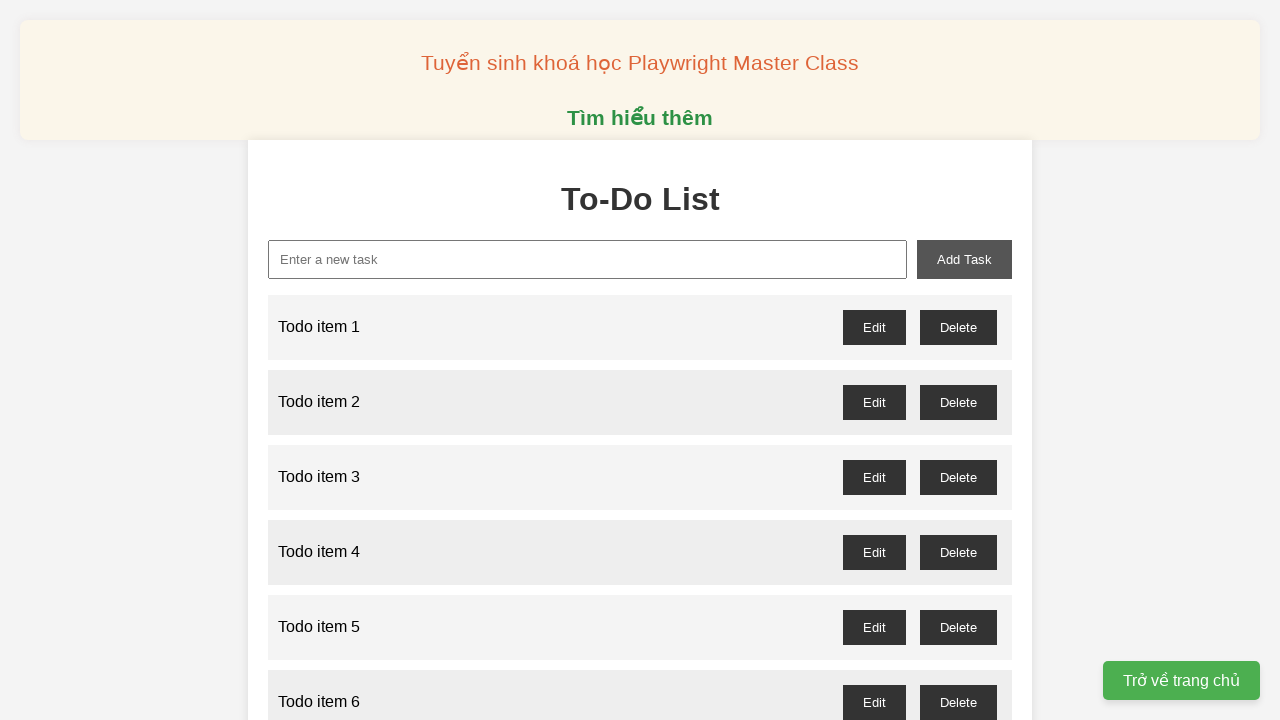

Verified 'Todo item 96' appeared in the list
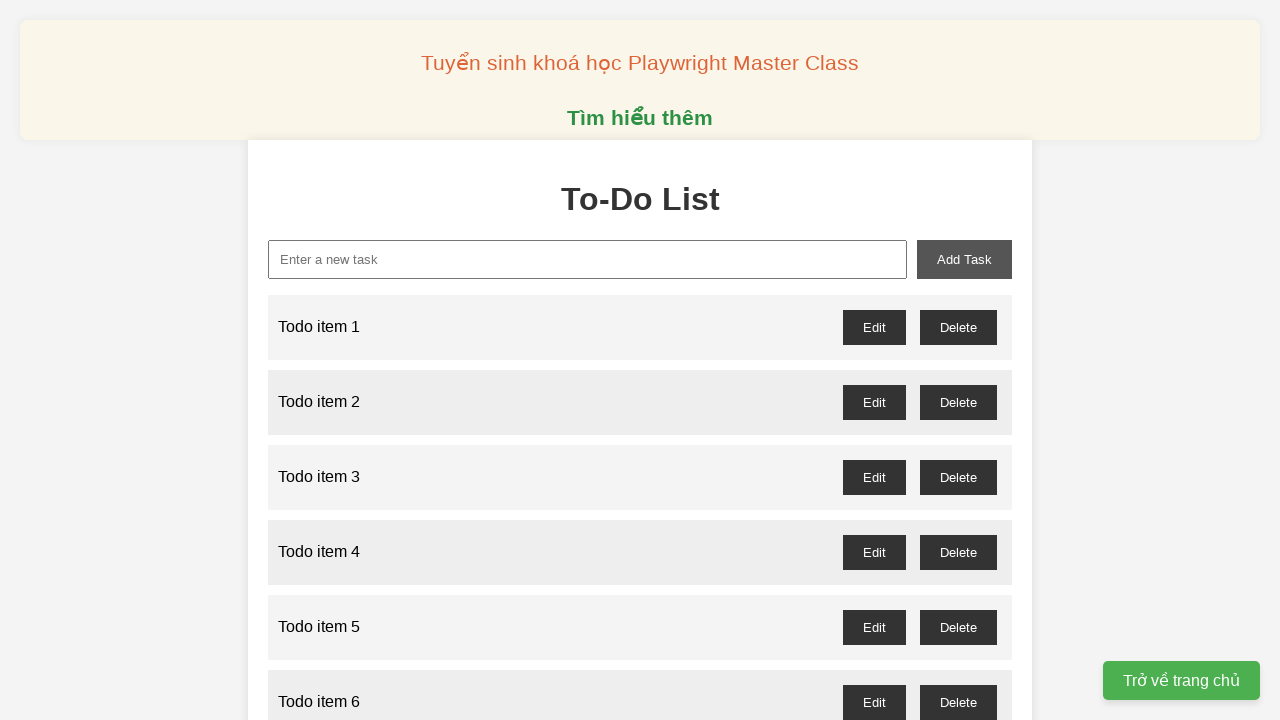

Filled new task input with 'Todo item 97' on #new-task
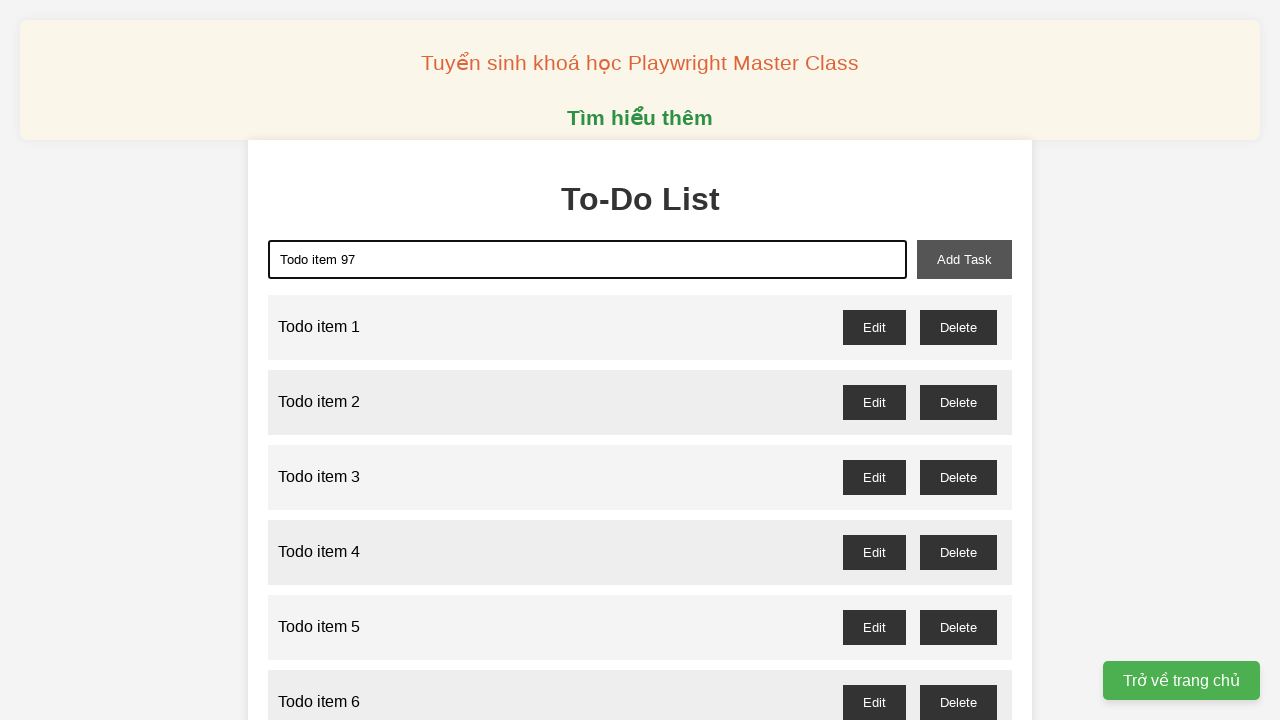

Clicked add task button for item 97 at (964, 259) on #add-task
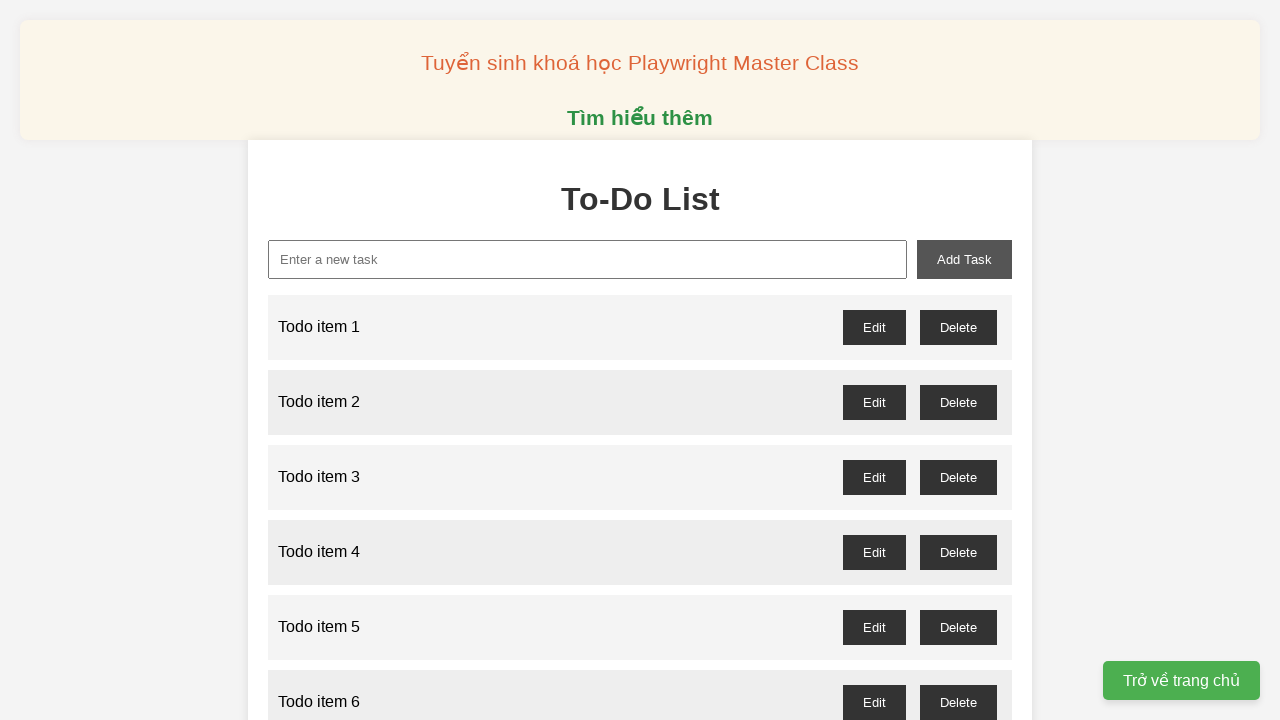

Verified 'Todo item 97' appeared in the list
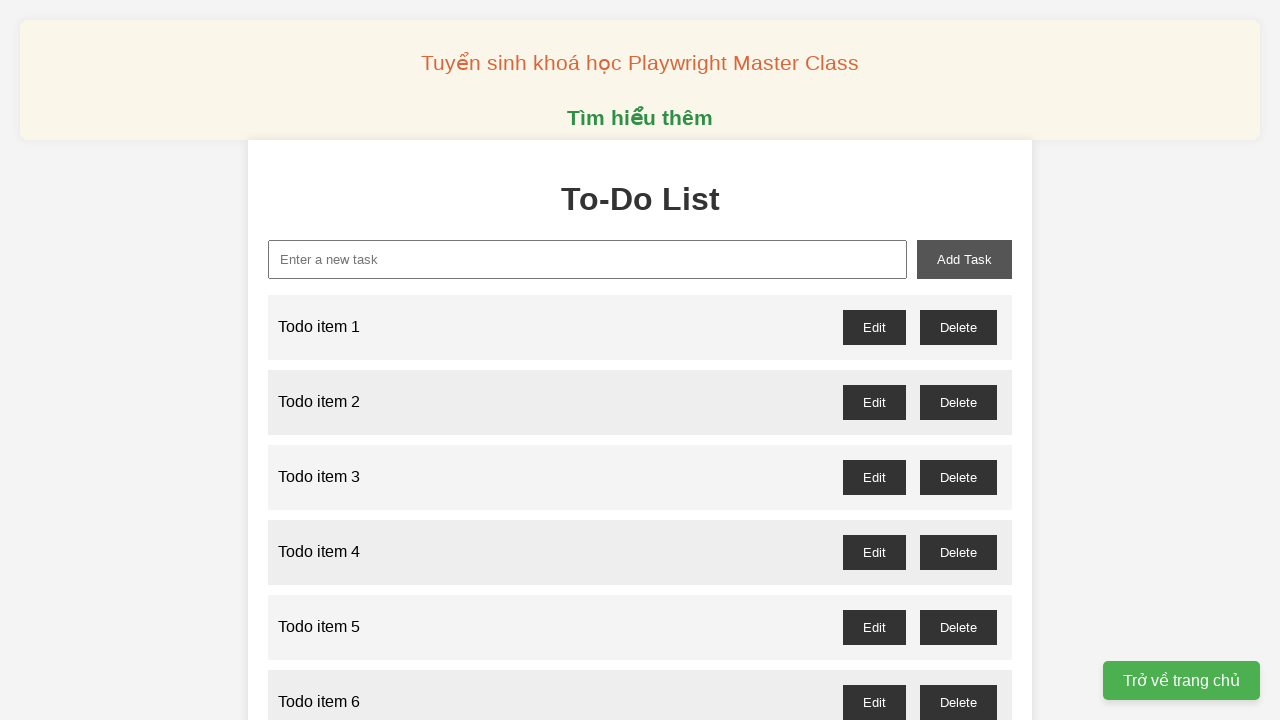

Filled new task input with 'Todo item 98' on #new-task
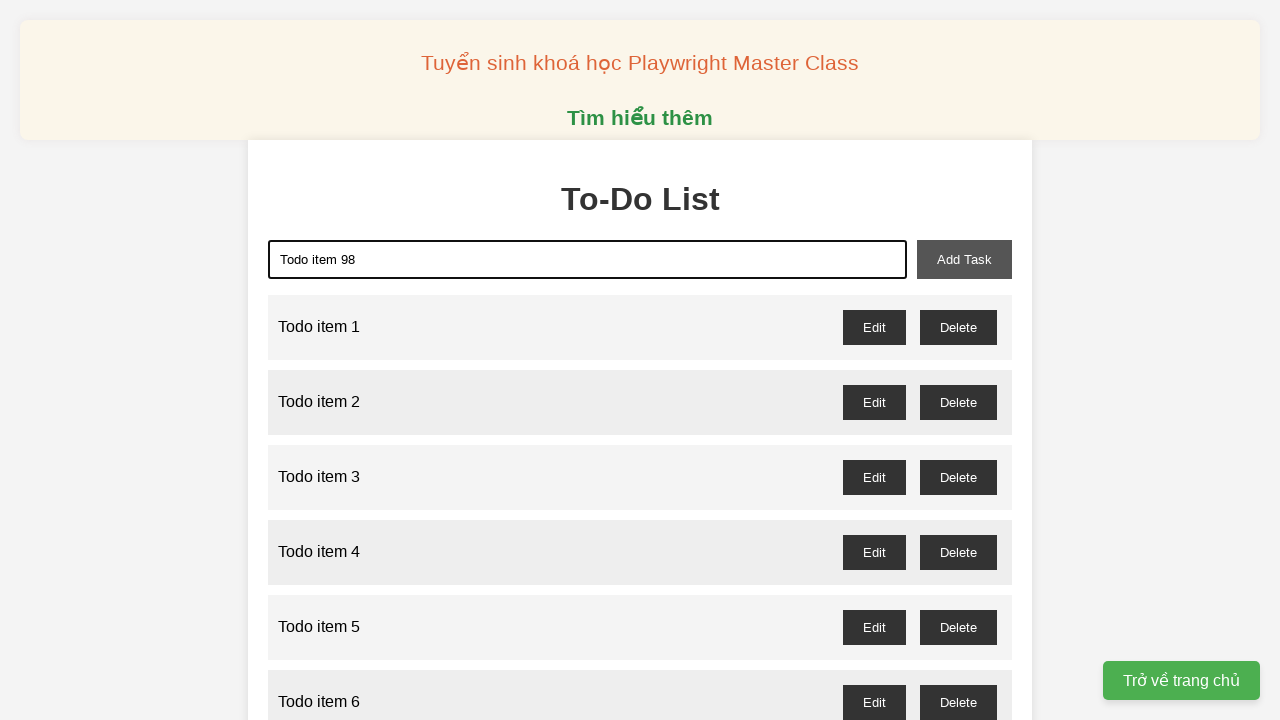

Clicked add task button for item 98 at (964, 259) on #add-task
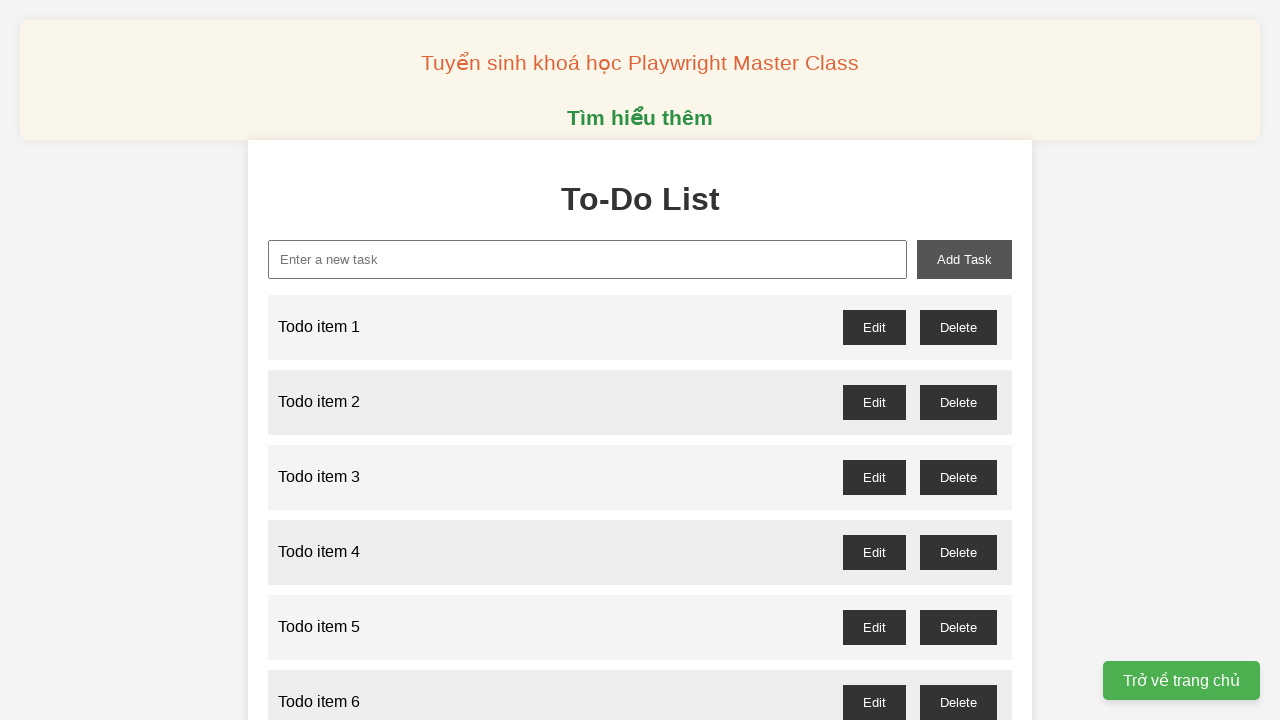

Verified 'Todo item 98' appeared in the list
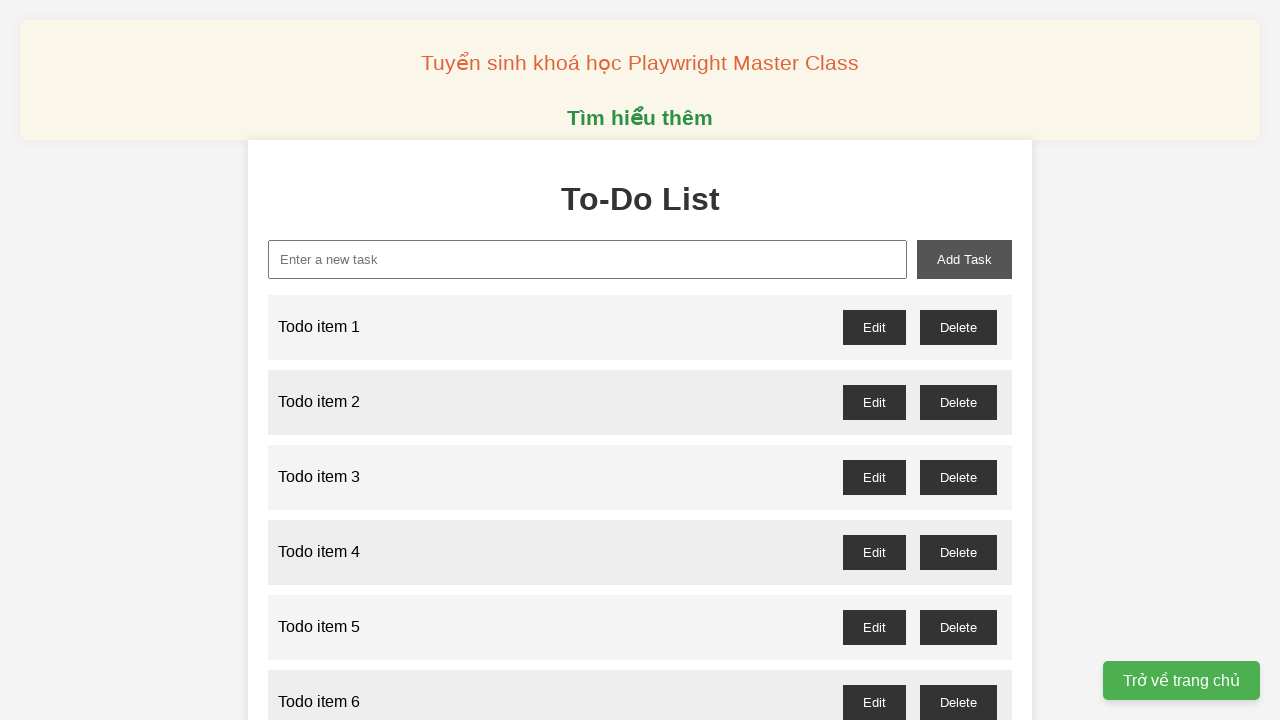

Filled new task input with 'Todo item 99' on #new-task
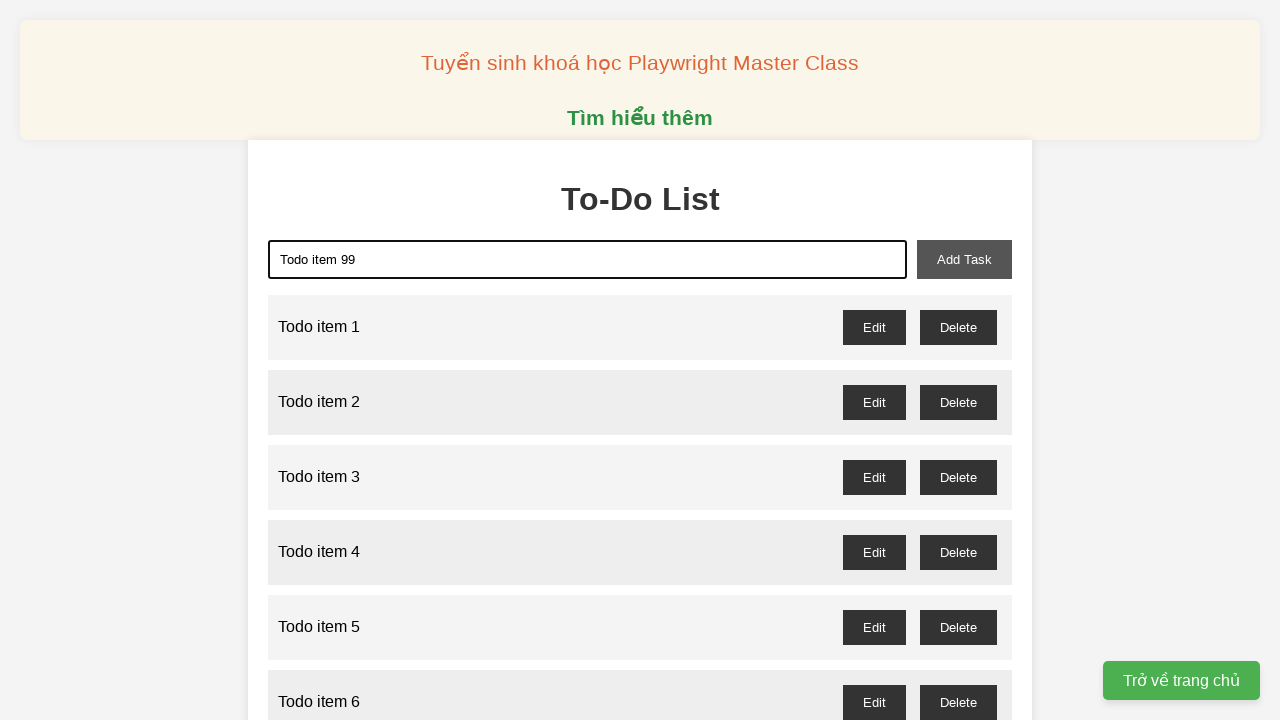

Clicked add task button for item 99 at (964, 259) on #add-task
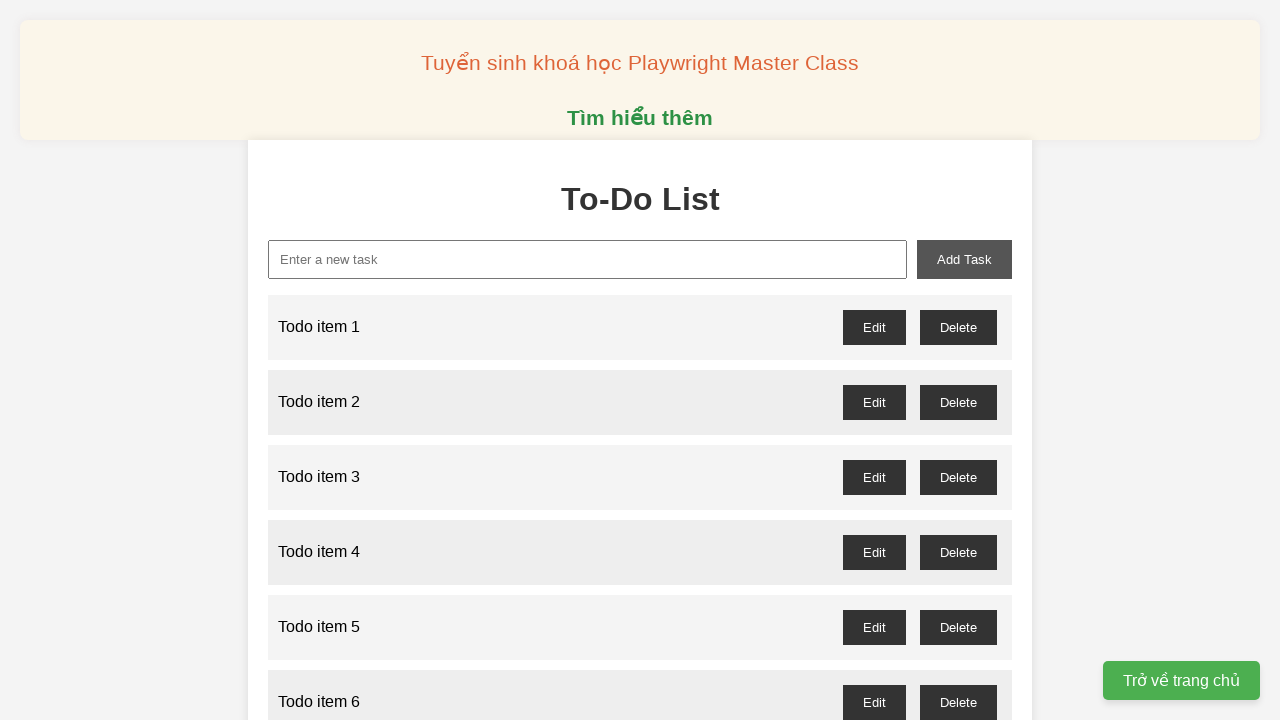

Verified 'Todo item 99' appeared in the list
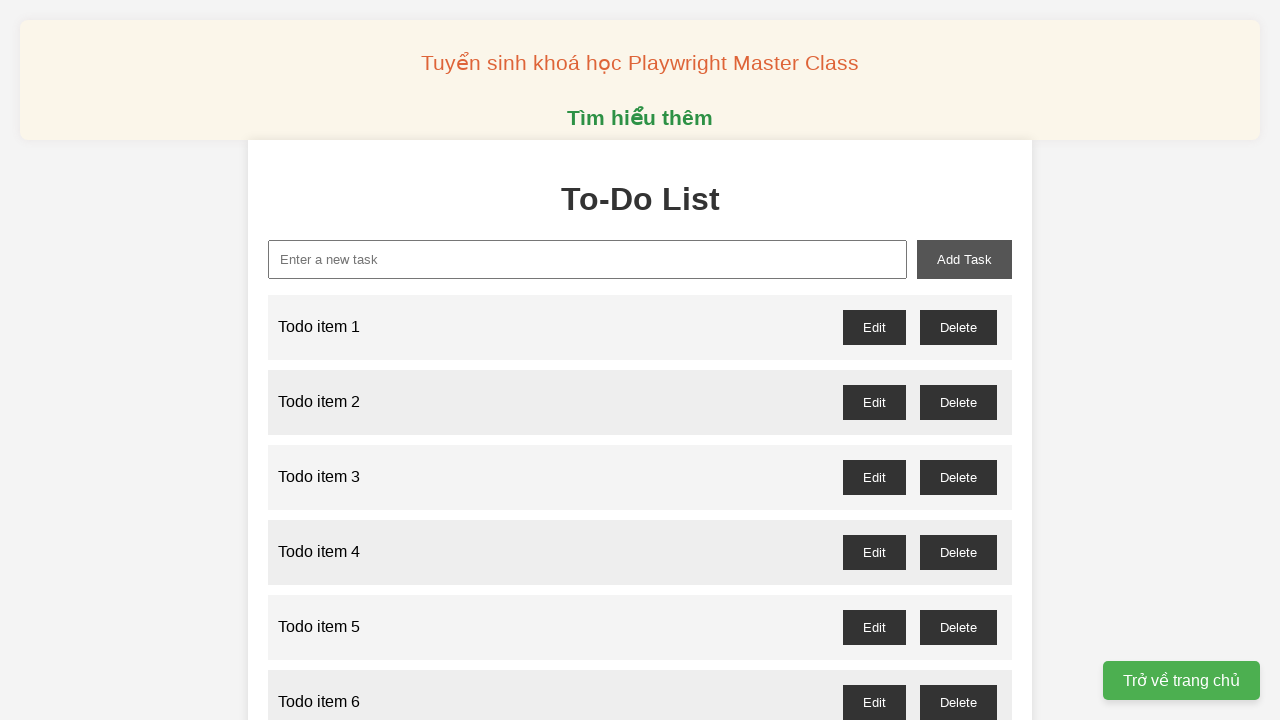

Filled new task input with 'Todo item 100' on #new-task
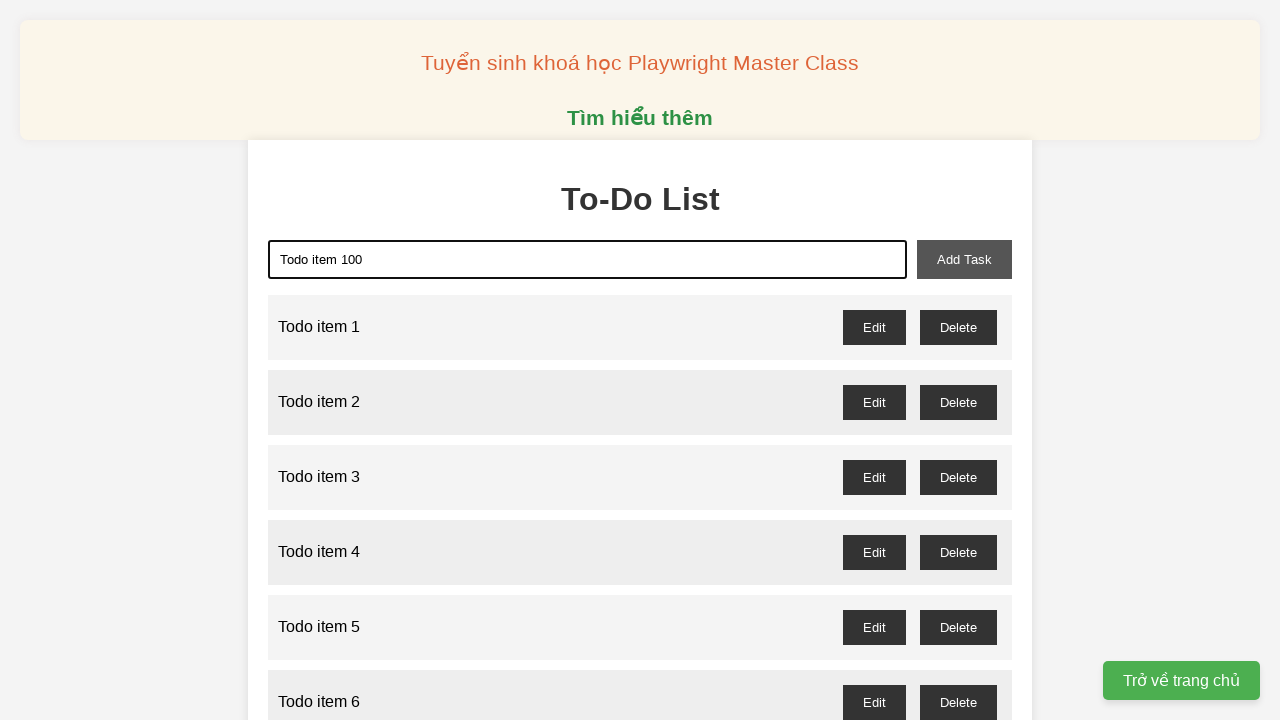

Clicked add task button for item 100 at (964, 259) on #add-task
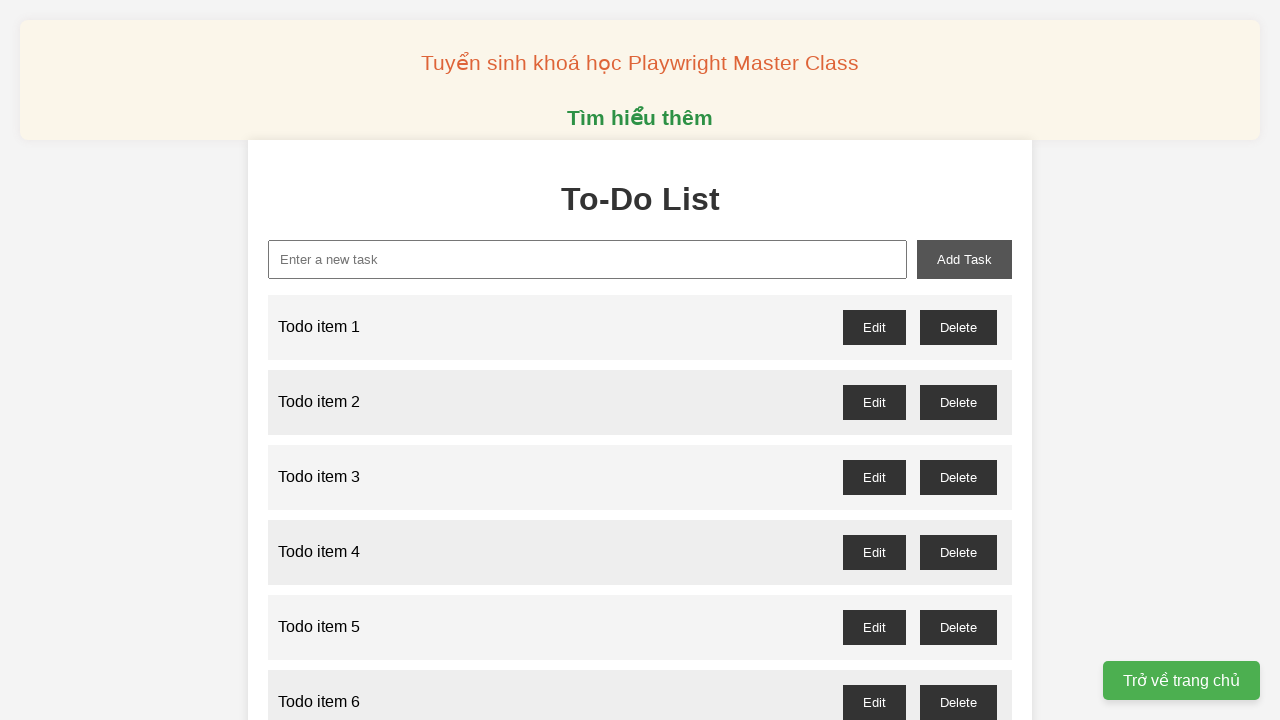

Verified 'Todo item 100' appeared in the list
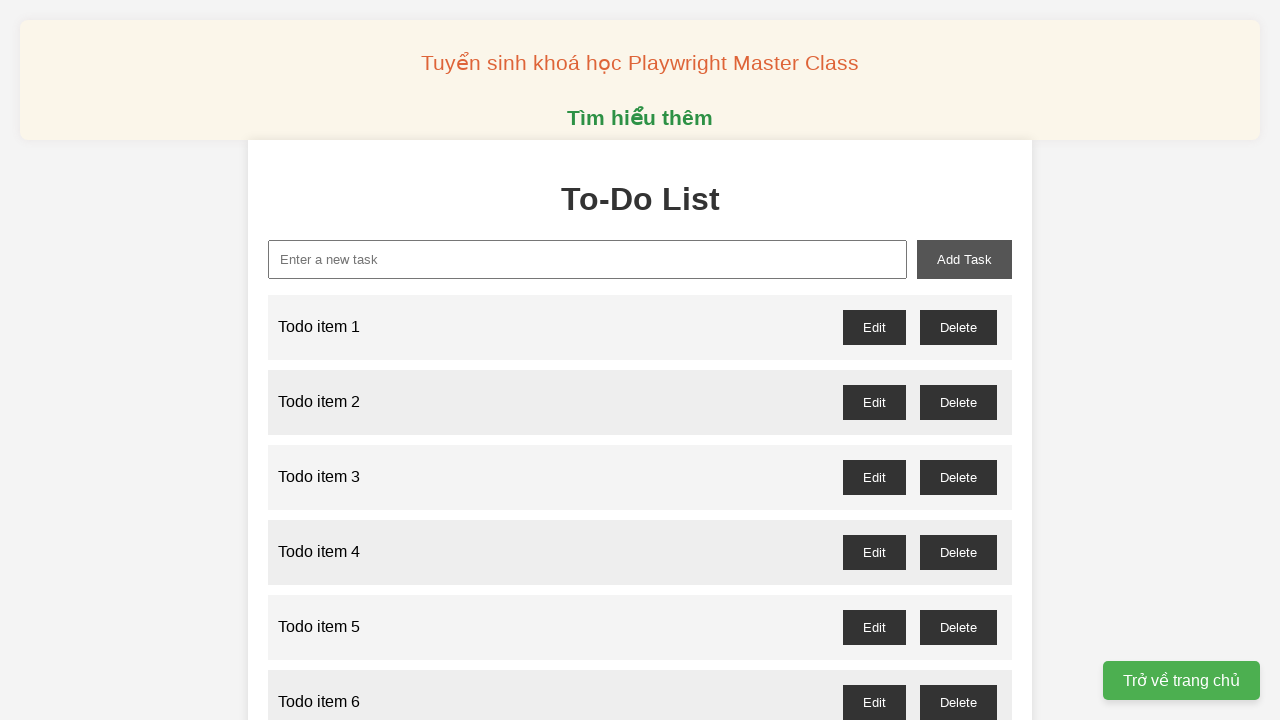

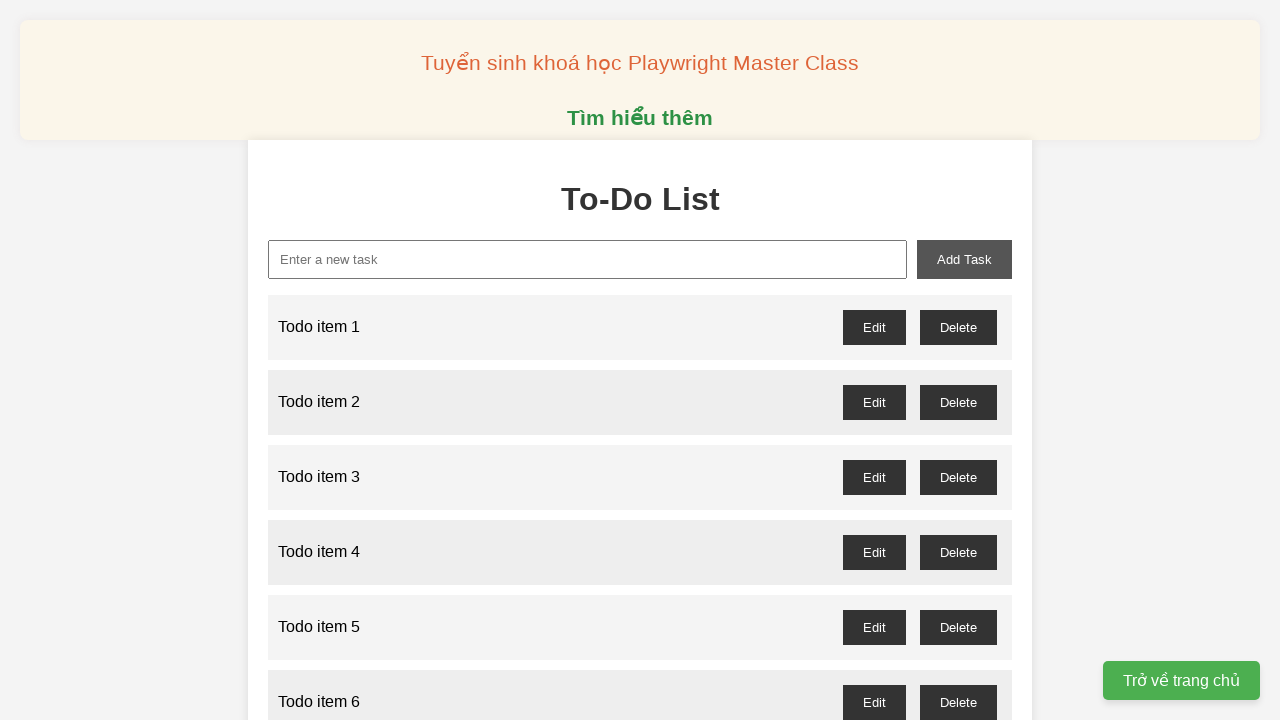